Automates playing through all 32 levels of the CSS Diner game by entering CSS selector answers and clicking enter for each level

Starting URL: https://flukeout.github.io

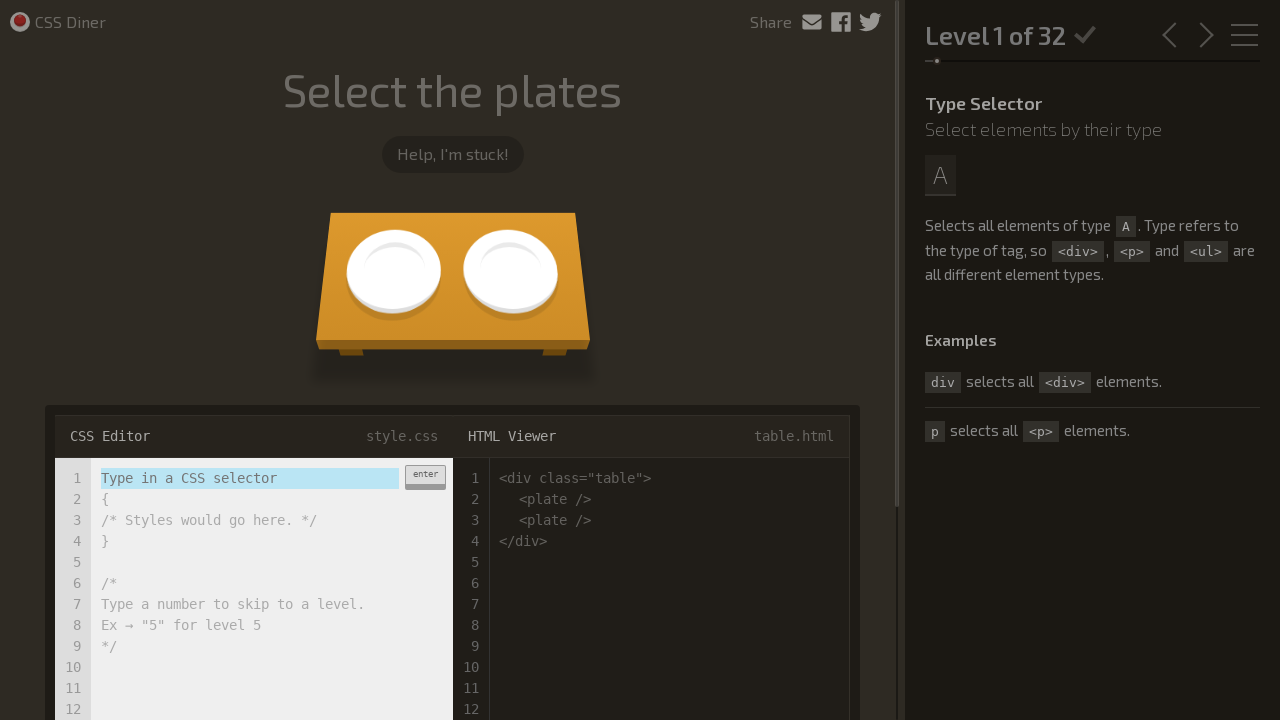

Level 1: Waited for input field to be visible
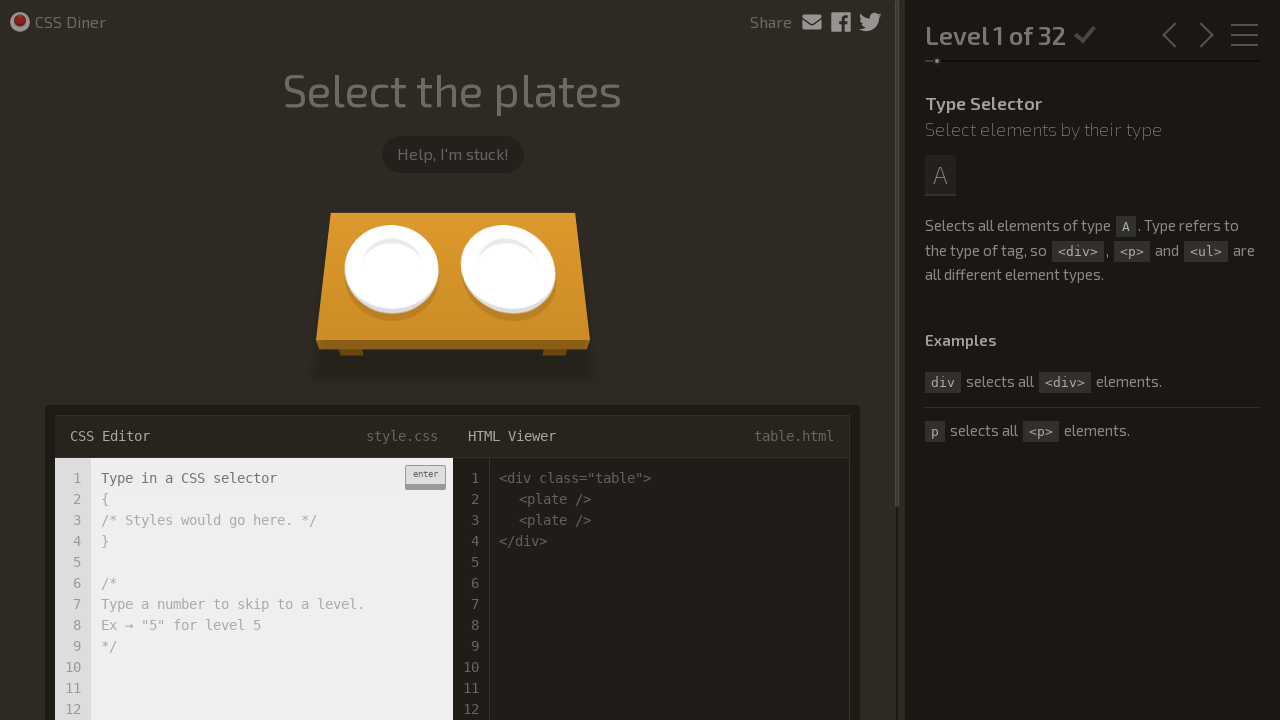

Level 1: Cleared input field on xpath=//*[@class='input-strobe' and @type='text']
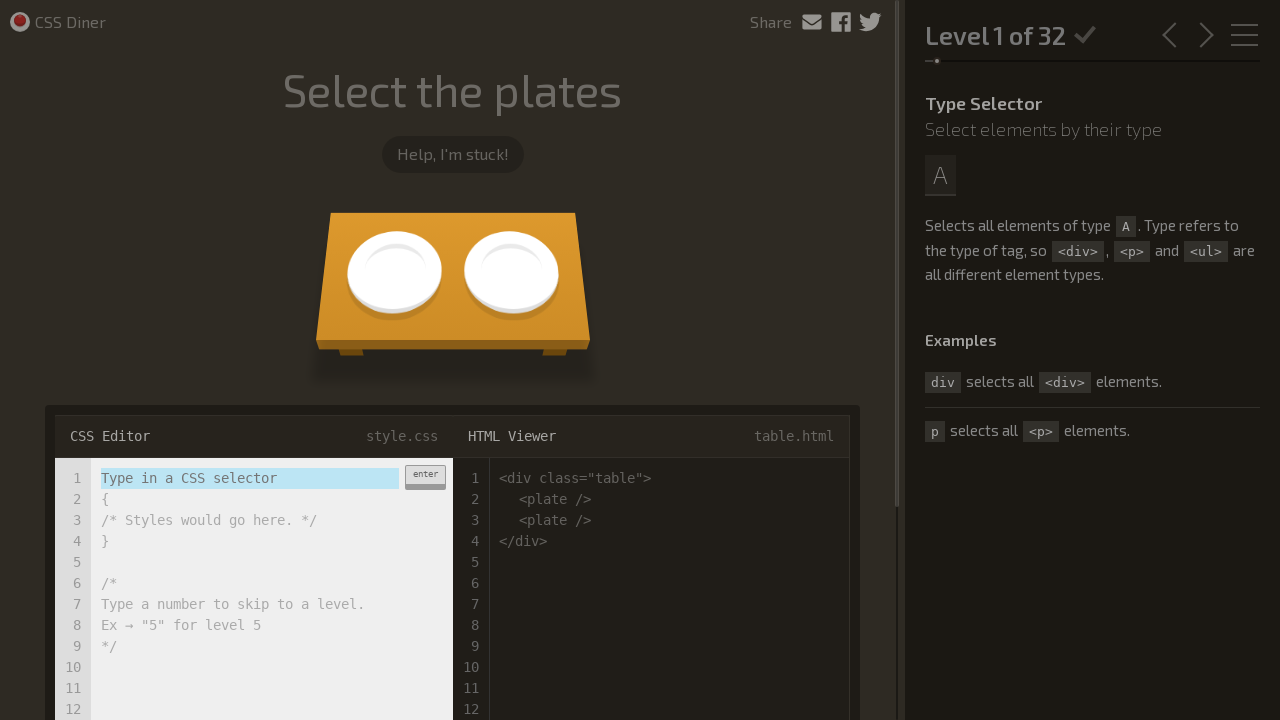

Level 1: Filled input field with CSS selector 'plate' on xpath=//*[@class='input-strobe' and @type='text']
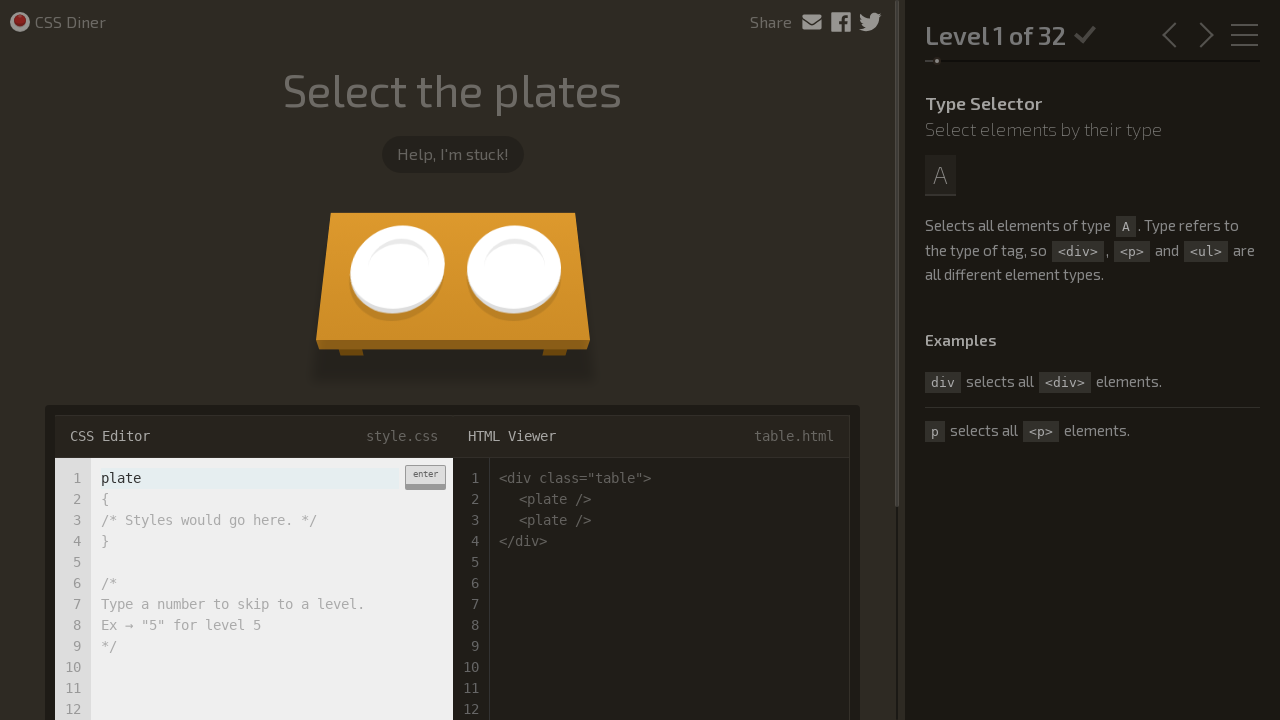

Level 1: Clicked enter button to submit answer at (425, 477) on xpath=//div[contains(@class,'enter-button') and contains(text(),'enter')]
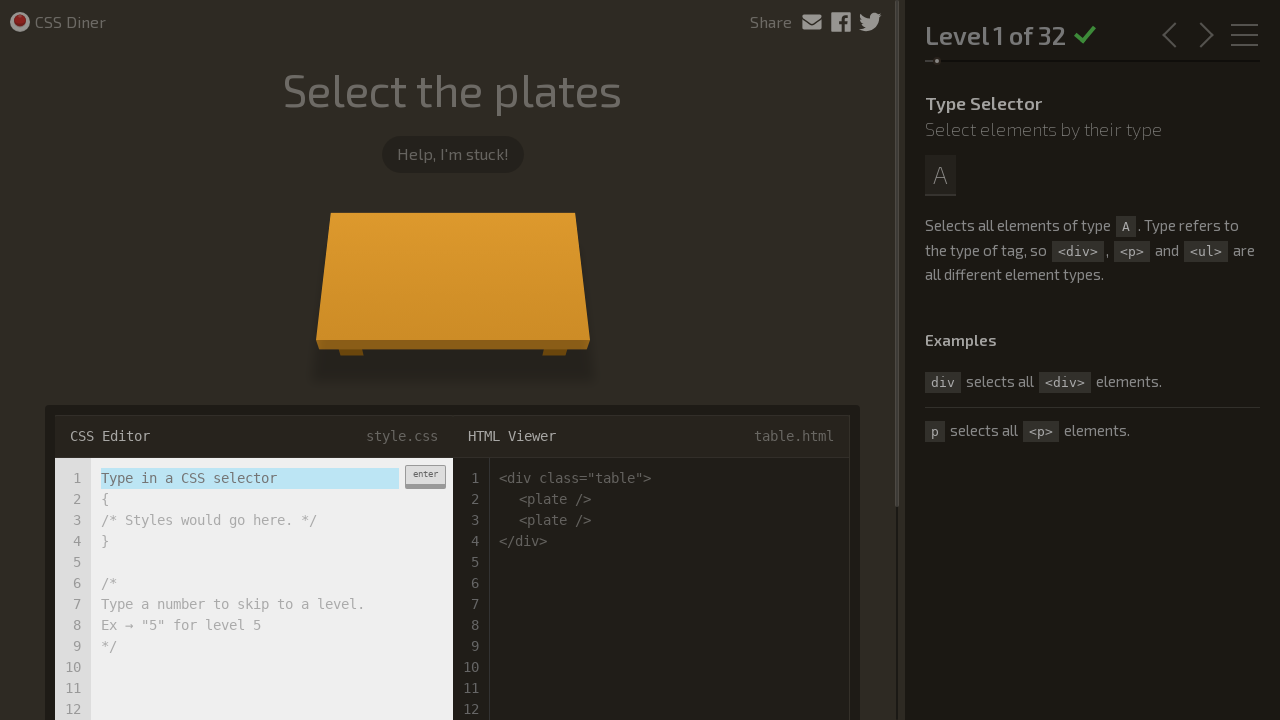

Level 2 loaded successfully
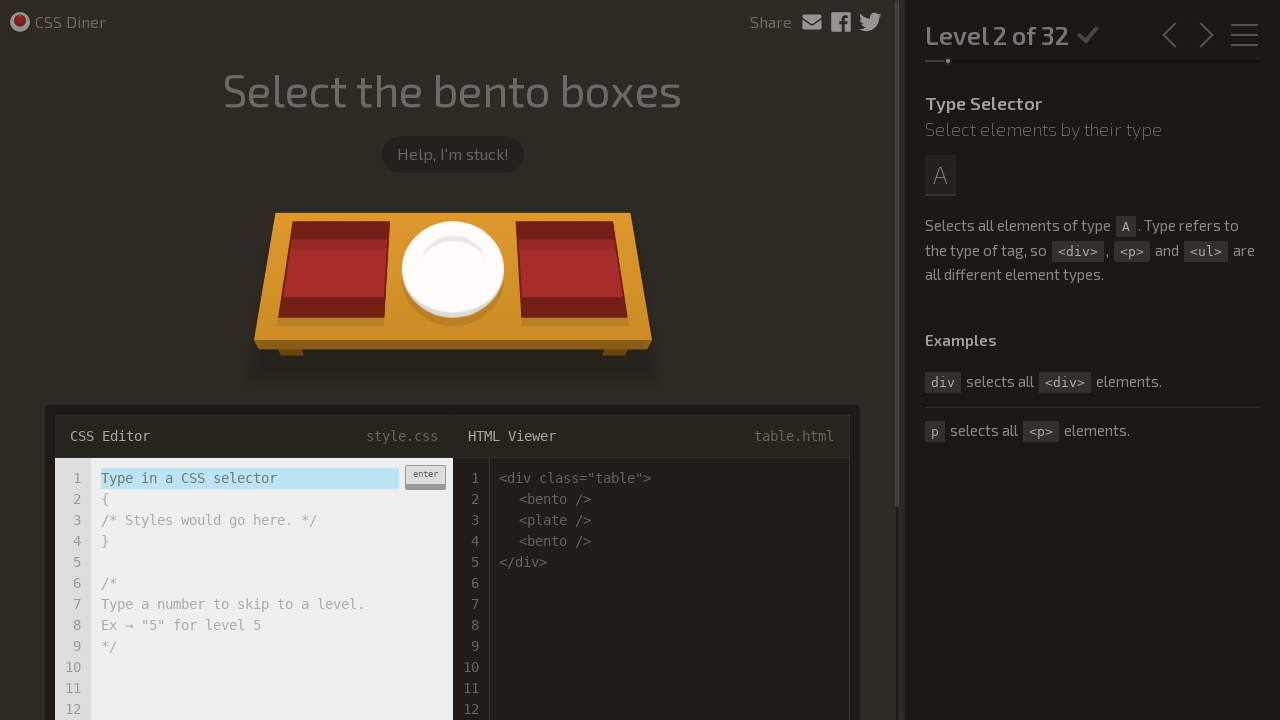

Level 2: Waited for input field to be visible
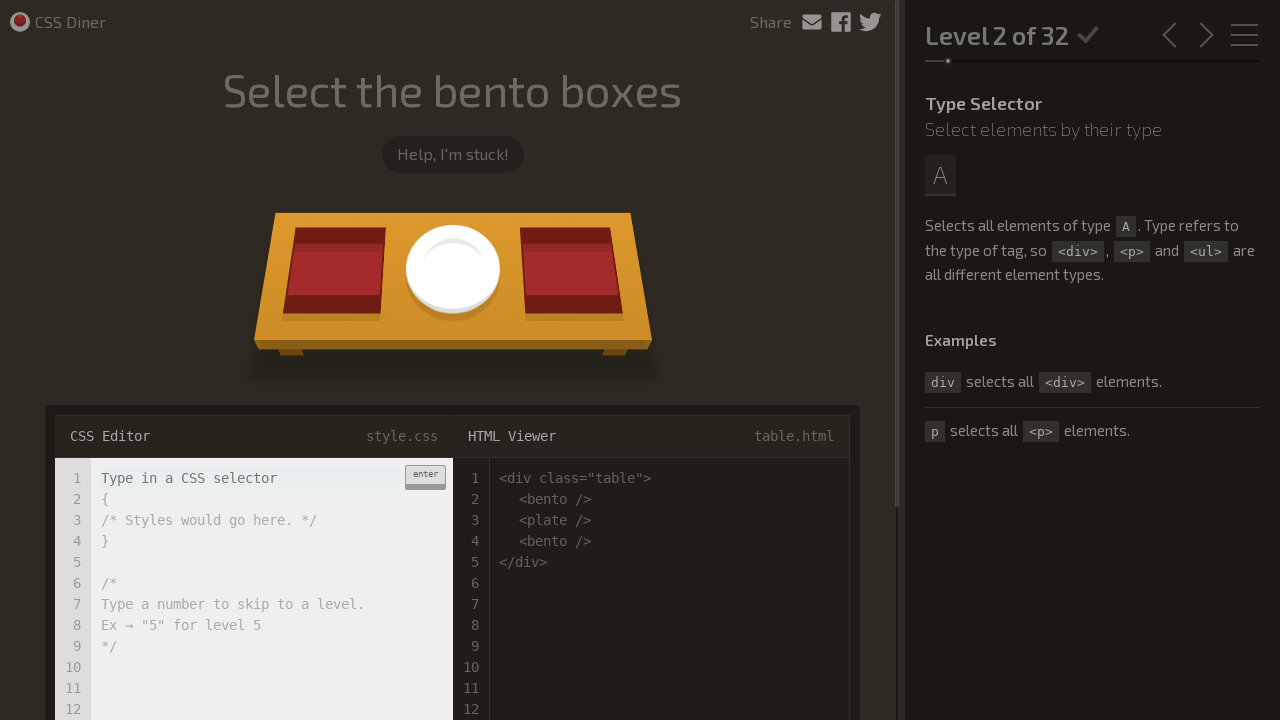

Level 2: Cleared input field on xpath=//*[@class='input-strobe' and @type='text']
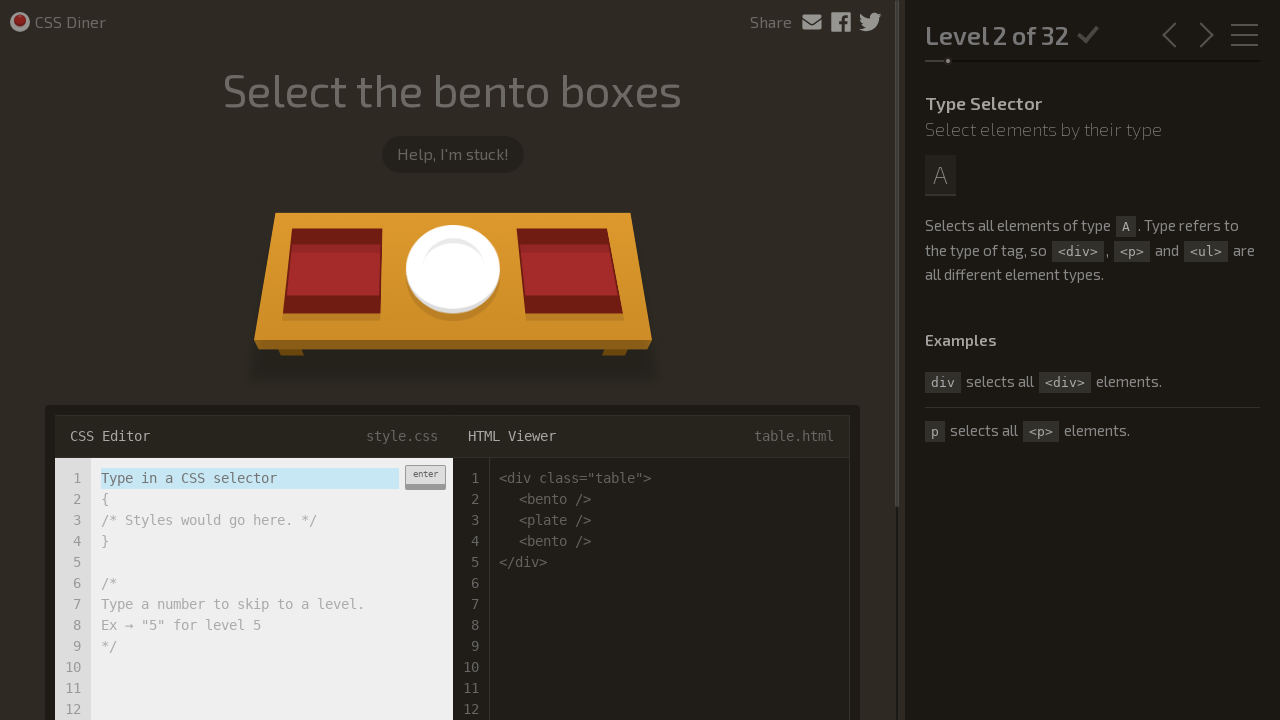

Level 2: Filled input field with CSS selector 'bento' on xpath=//*[@class='input-strobe' and @type='text']
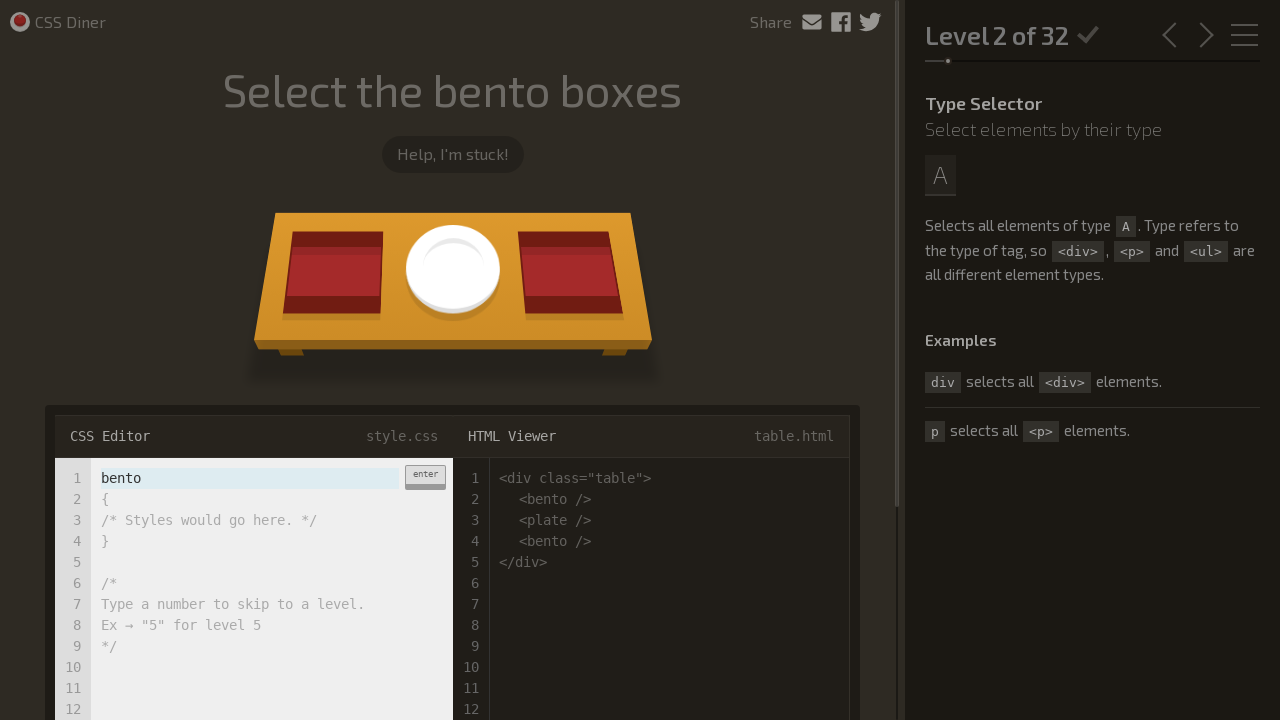

Level 2: Clicked enter button to submit answer at (425, 477) on xpath=//div[contains(@class,'enter-button') and contains(text(),'enter')]
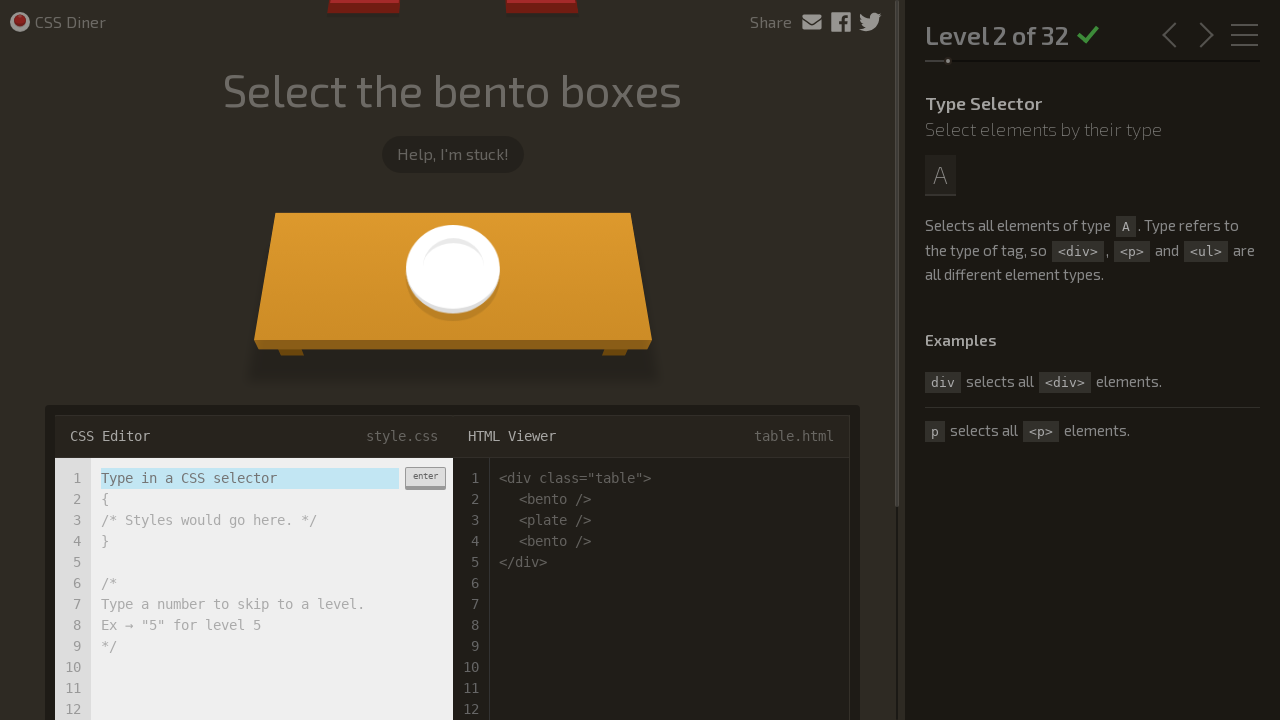

Level 3 loaded successfully
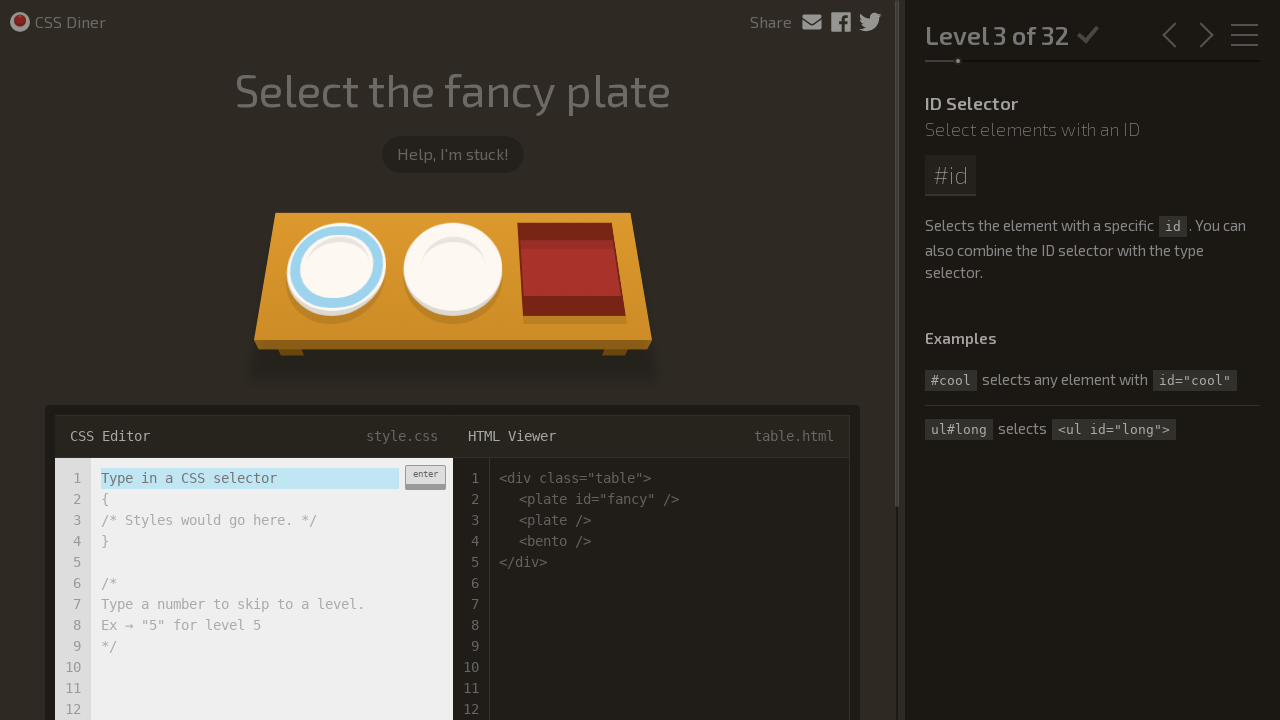

Level 3: Waited for input field to be visible
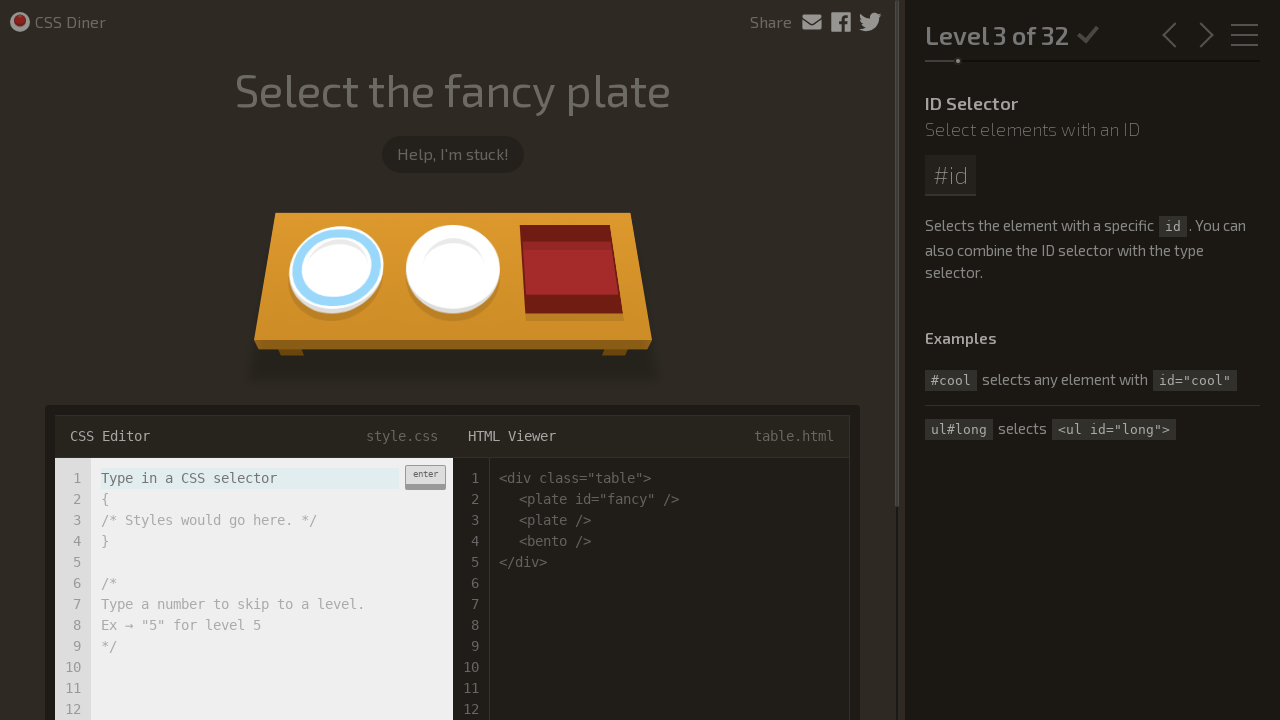

Level 3: Cleared input field on xpath=//*[@class='input-strobe' and @type='text']
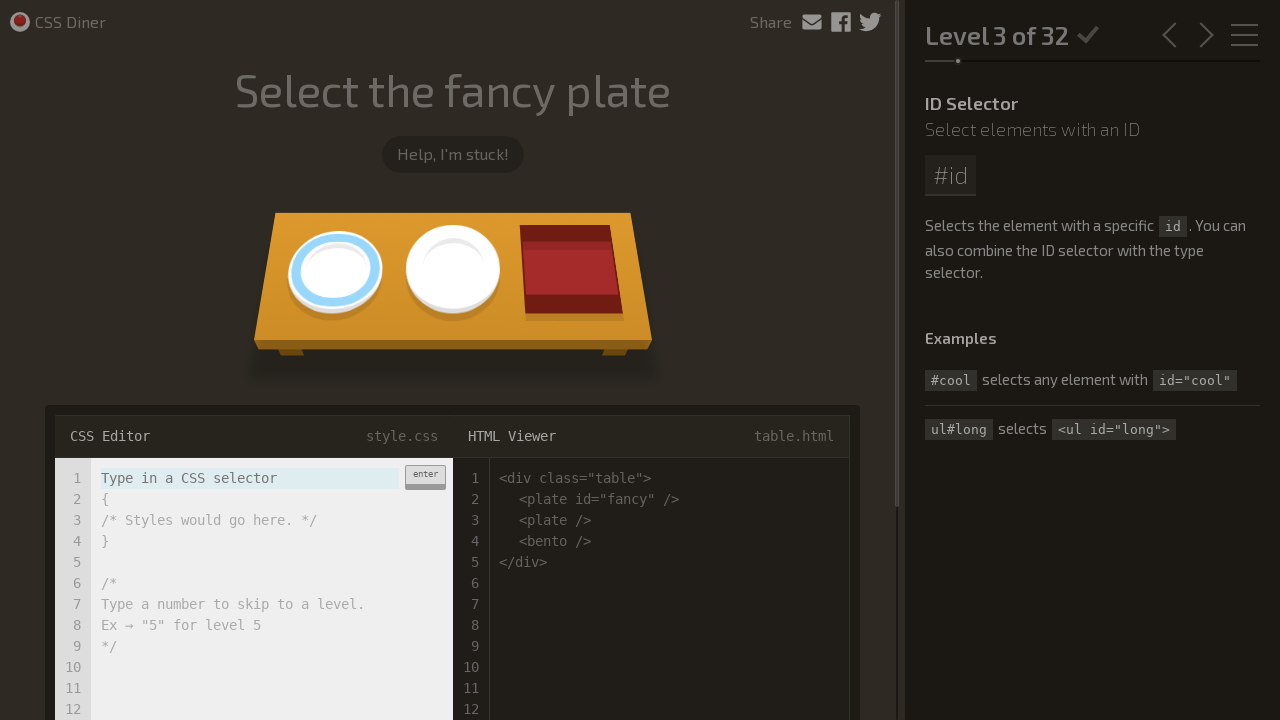

Level 3: Filled input field with CSS selector '#fancy' on xpath=//*[@class='input-strobe' and @type='text']
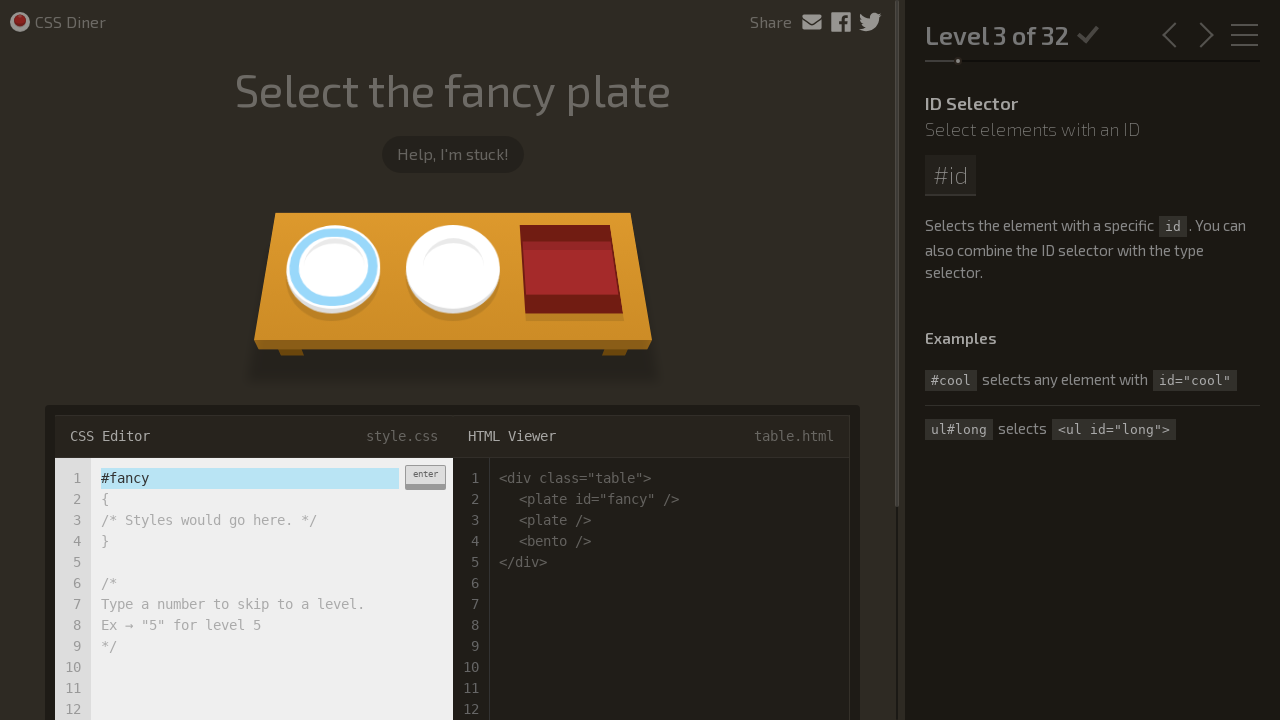

Level 3: Clicked enter button to submit answer at (425, 477) on xpath=//div[contains(@class,'enter-button') and contains(text(),'enter')]
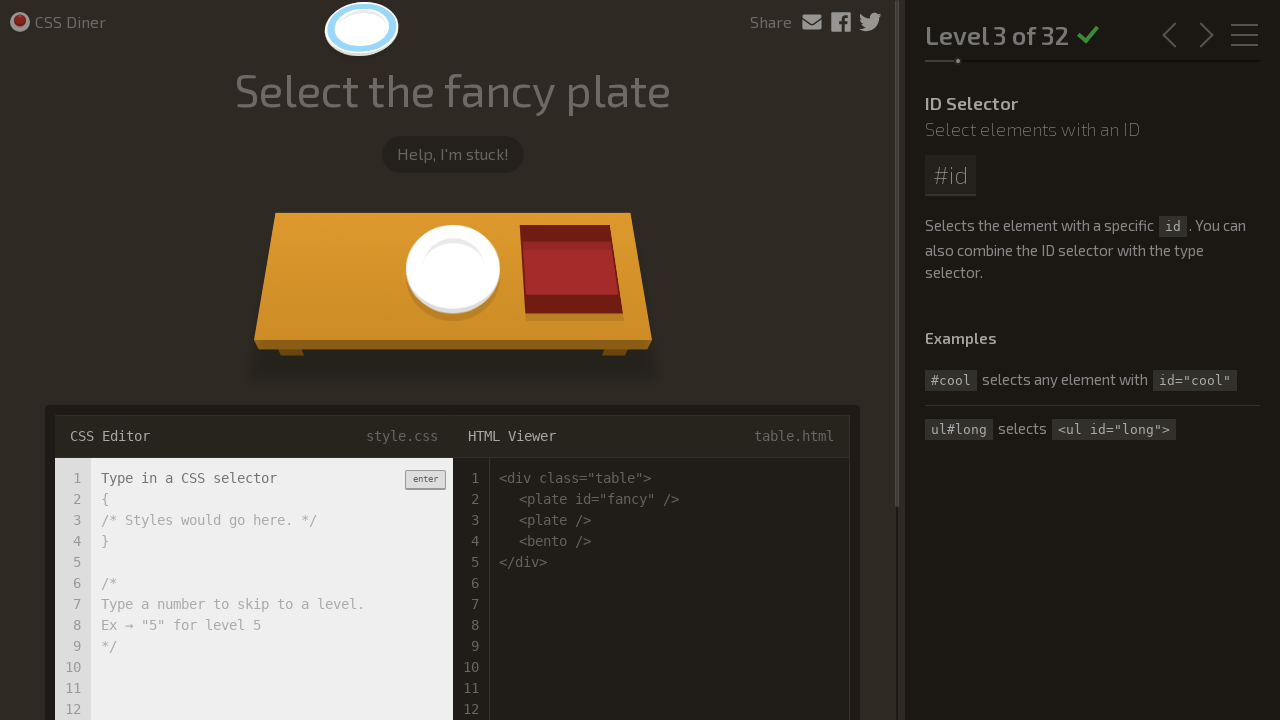

Level 4 loaded successfully
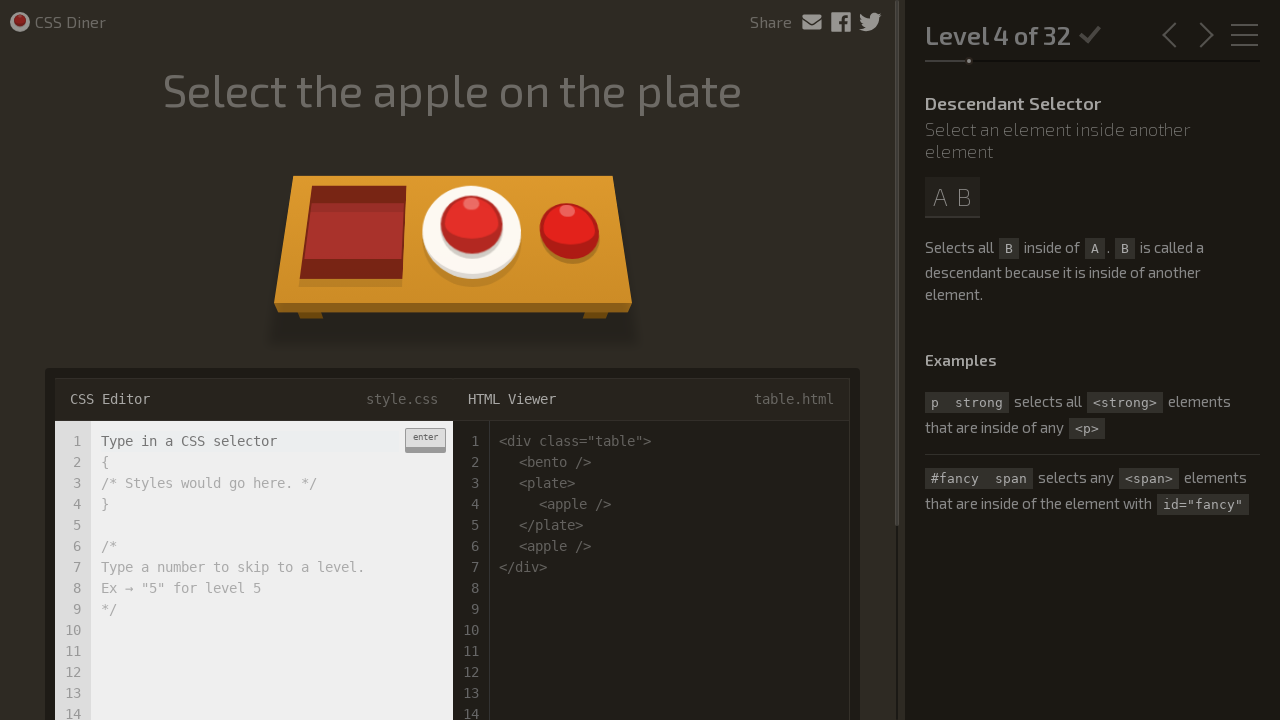

Level 4: Waited for input field to be visible
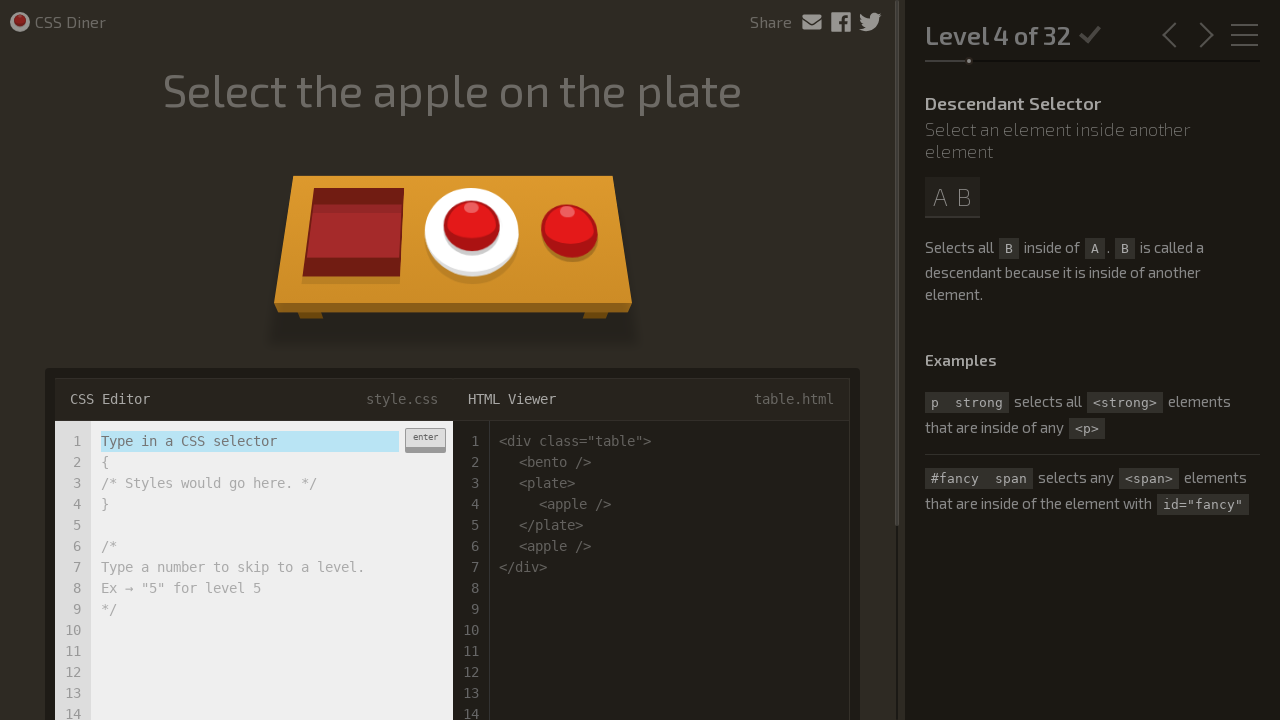

Level 4: Cleared input field on xpath=//*[@class='input-strobe' and @type='text']
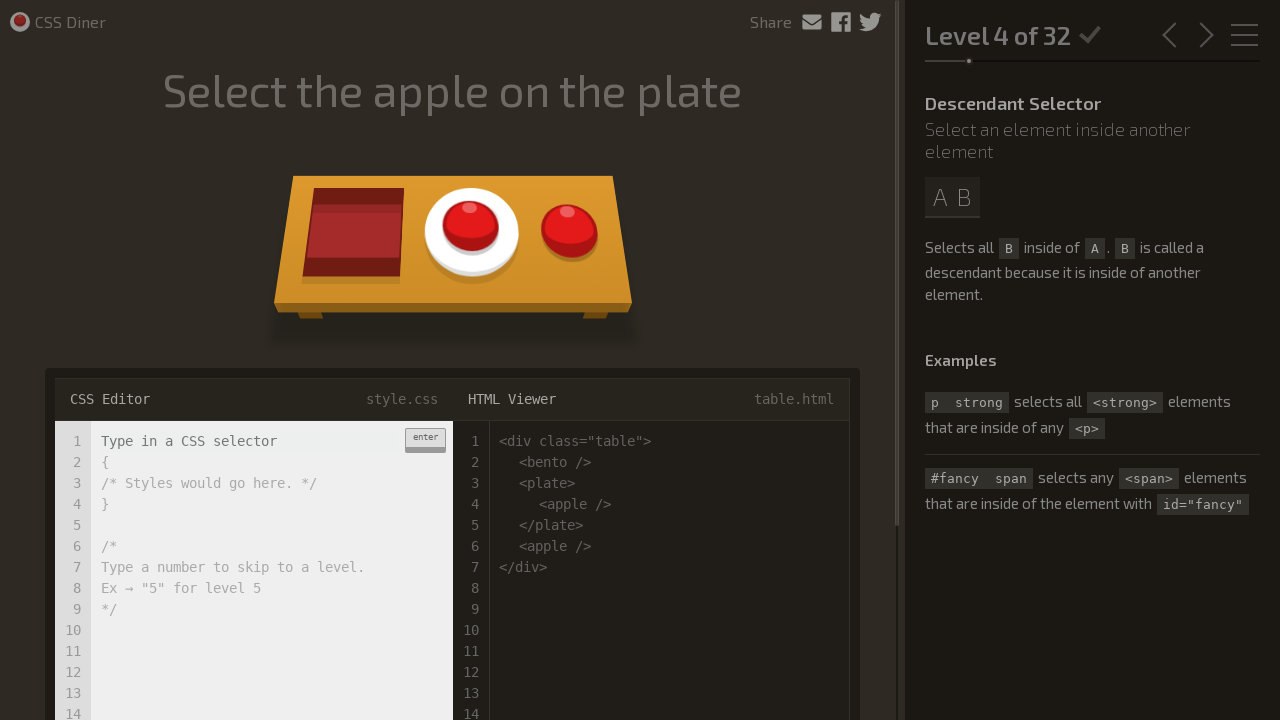

Level 4: Filled input field with CSS selector 'plate apple' on xpath=//*[@class='input-strobe' and @type='text']
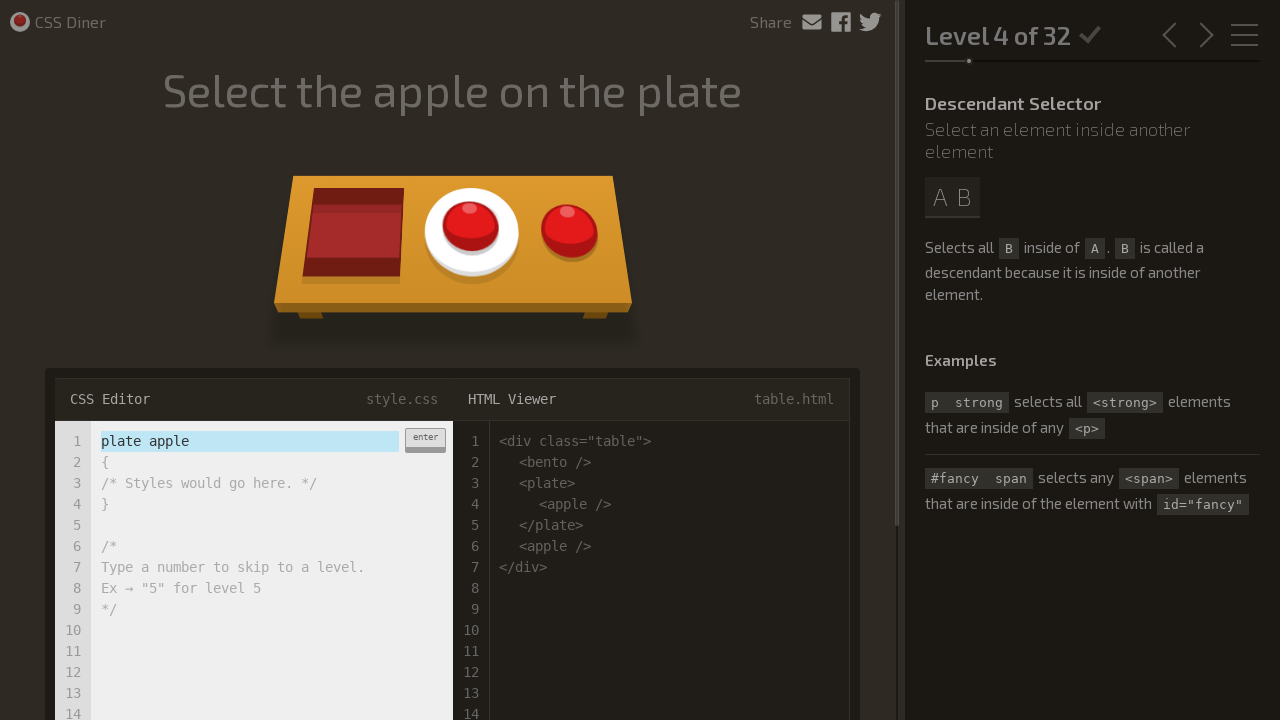

Level 4: Clicked enter button to submit answer at (425, 440) on xpath=//div[contains(@class,'enter-button') and contains(text(),'enter')]
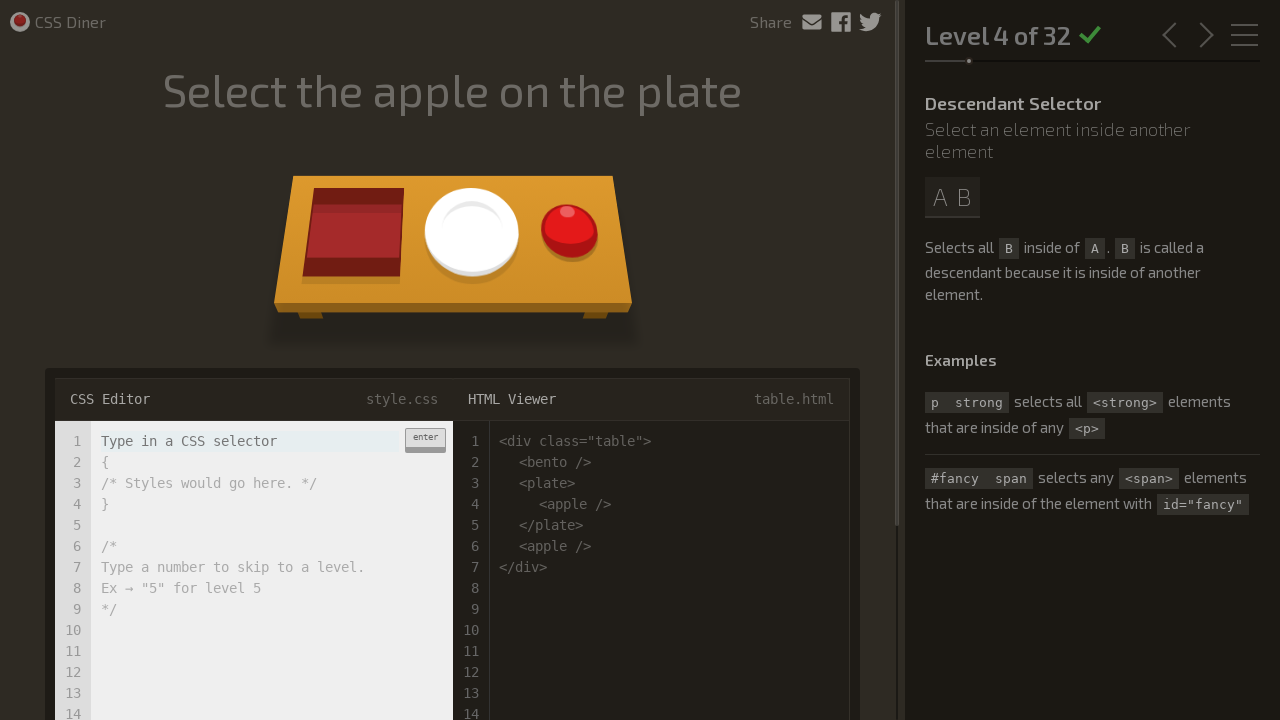

Level 5 loaded successfully
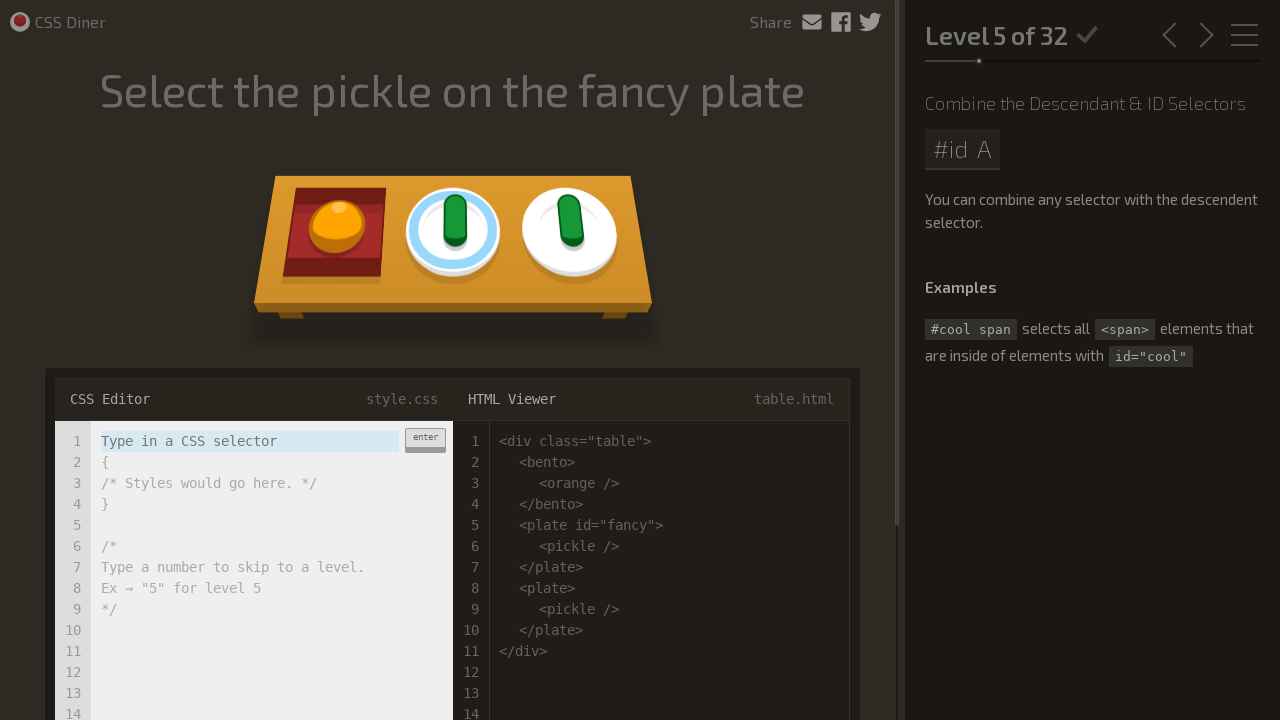

Level 5: Waited for input field to be visible
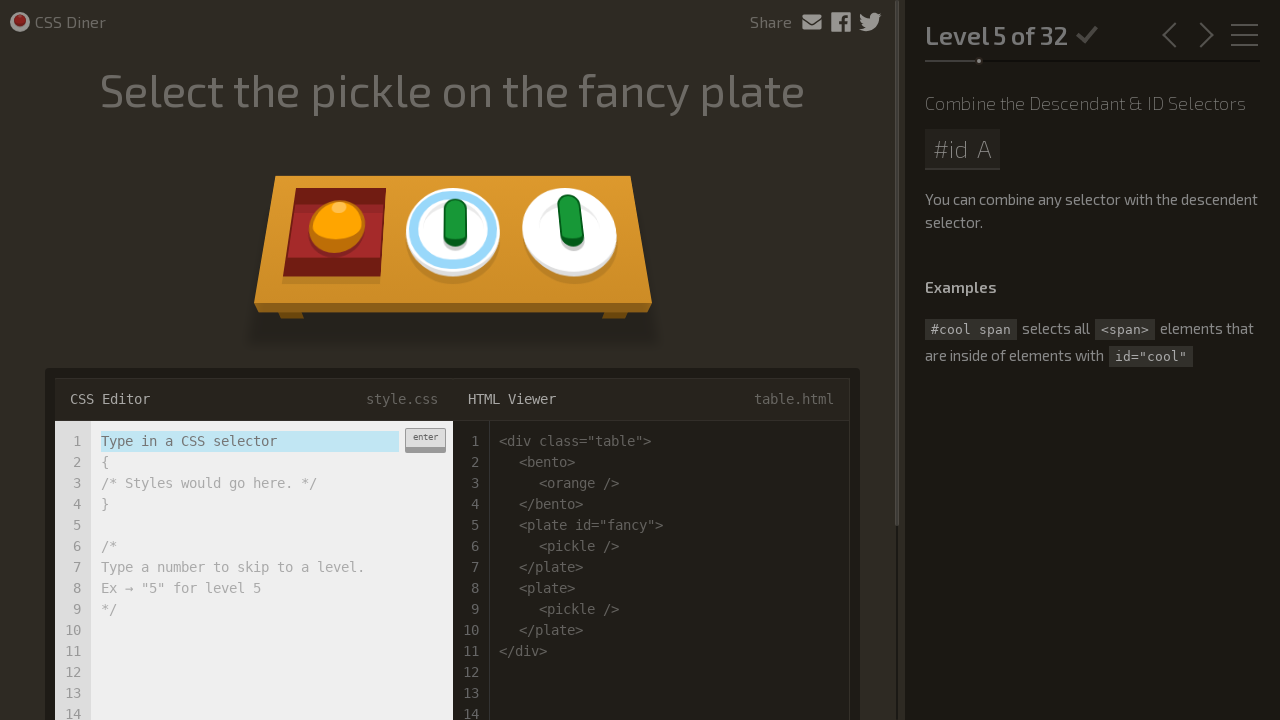

Level 5: Cleared input field on xpath=//*[@class='input-strobe' and @type='text']
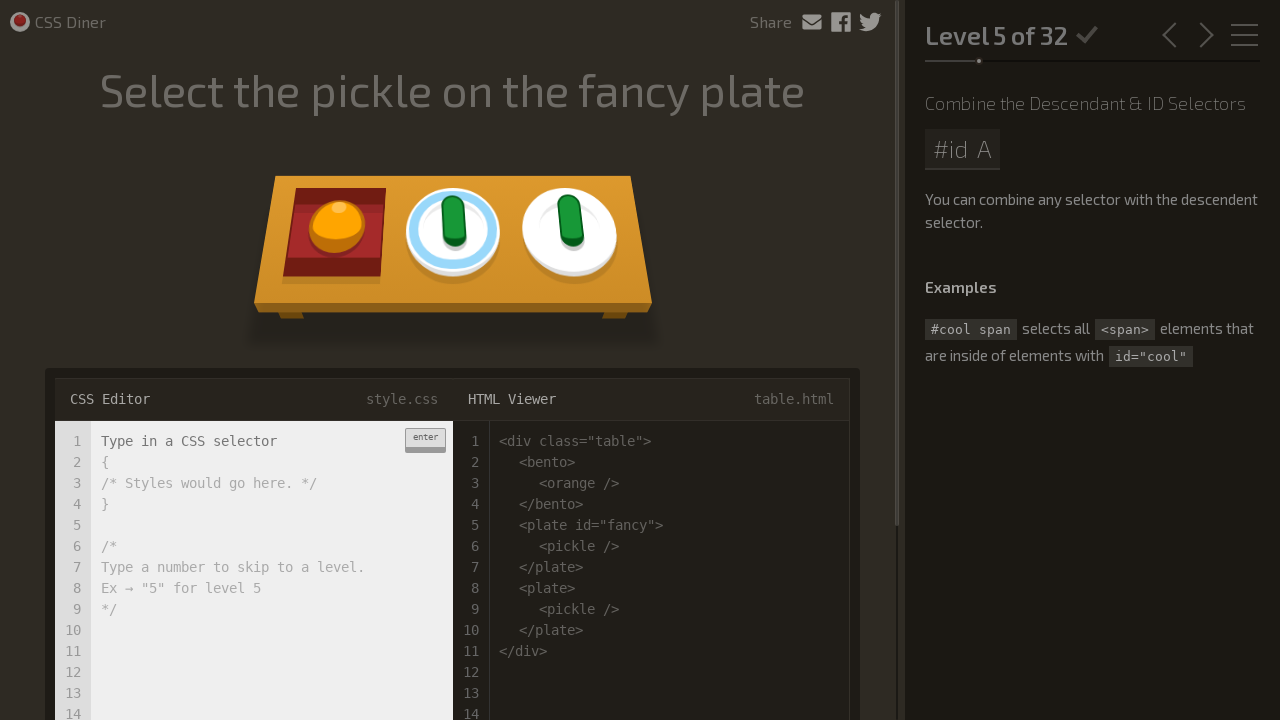

Level 5: Filled input field with CSS selector '#fancy pickle' on xpath=//*[@class='input-strobe' and @type='text']
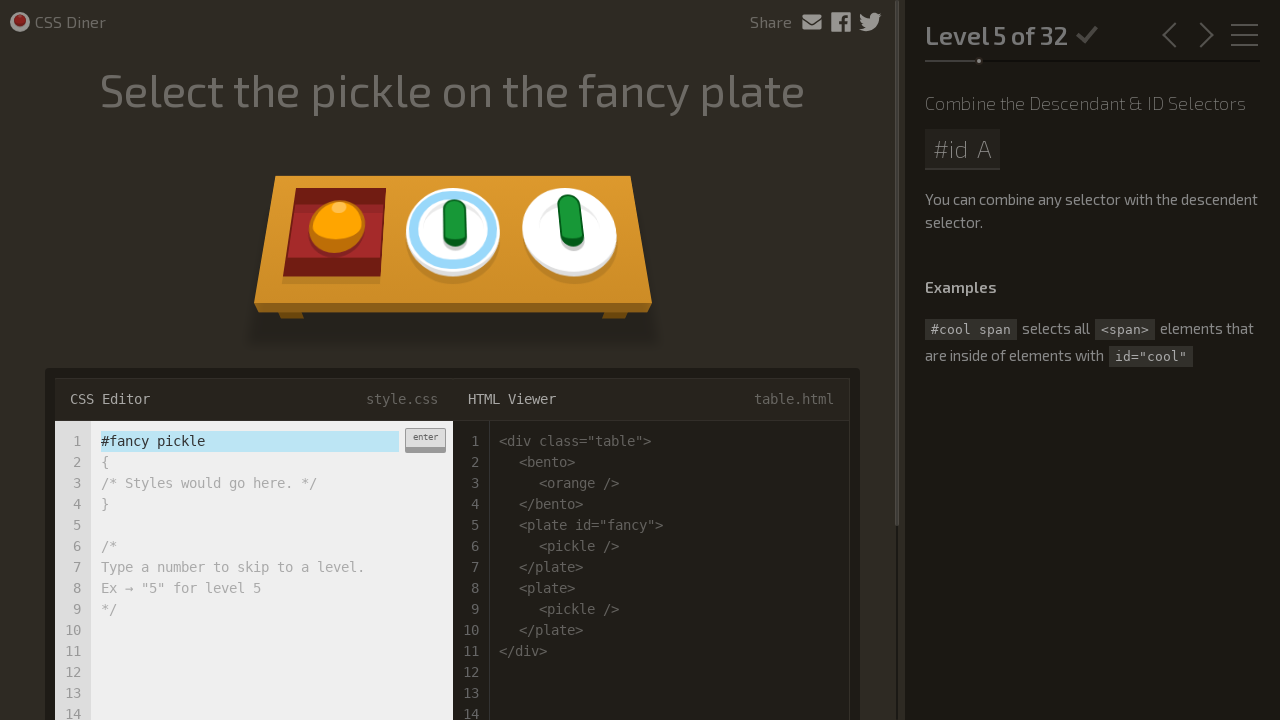

Level 5: Clicked enter button to submit answer at (425, 440) on xpath=//div[contains(@class,'enter-button') and contains(text(),'enter')]
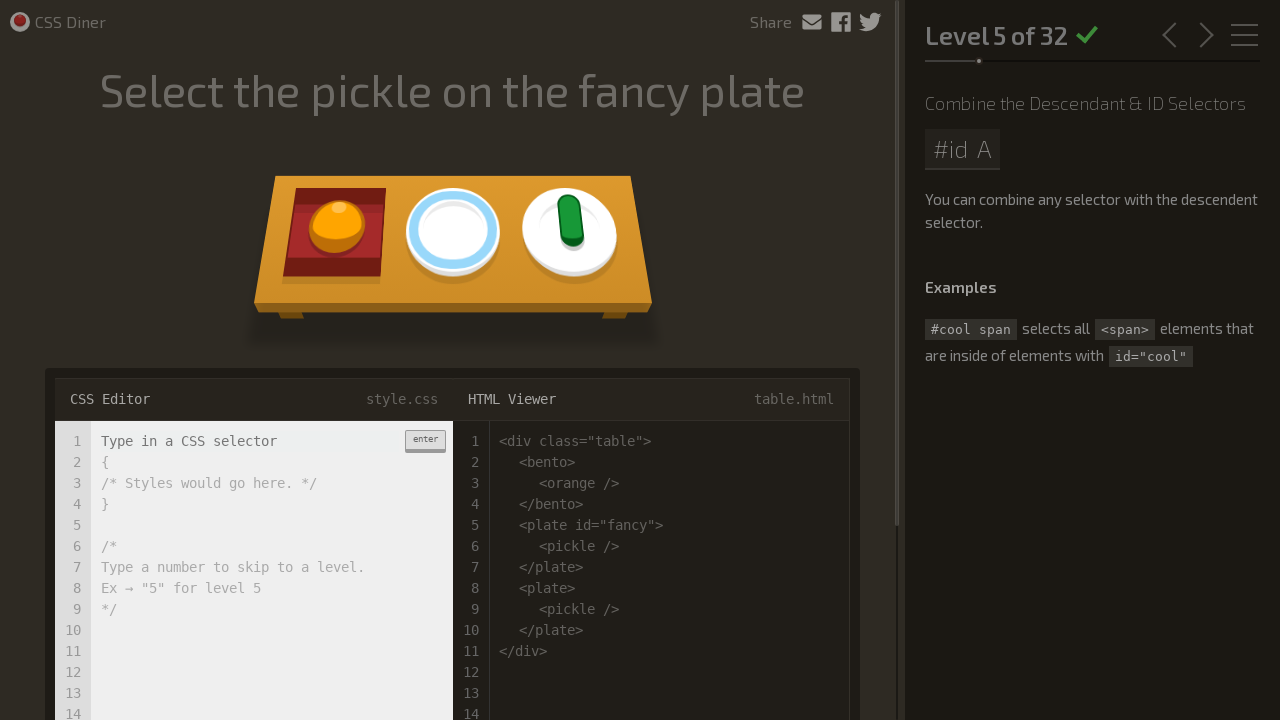

Level 6 loaded successfully
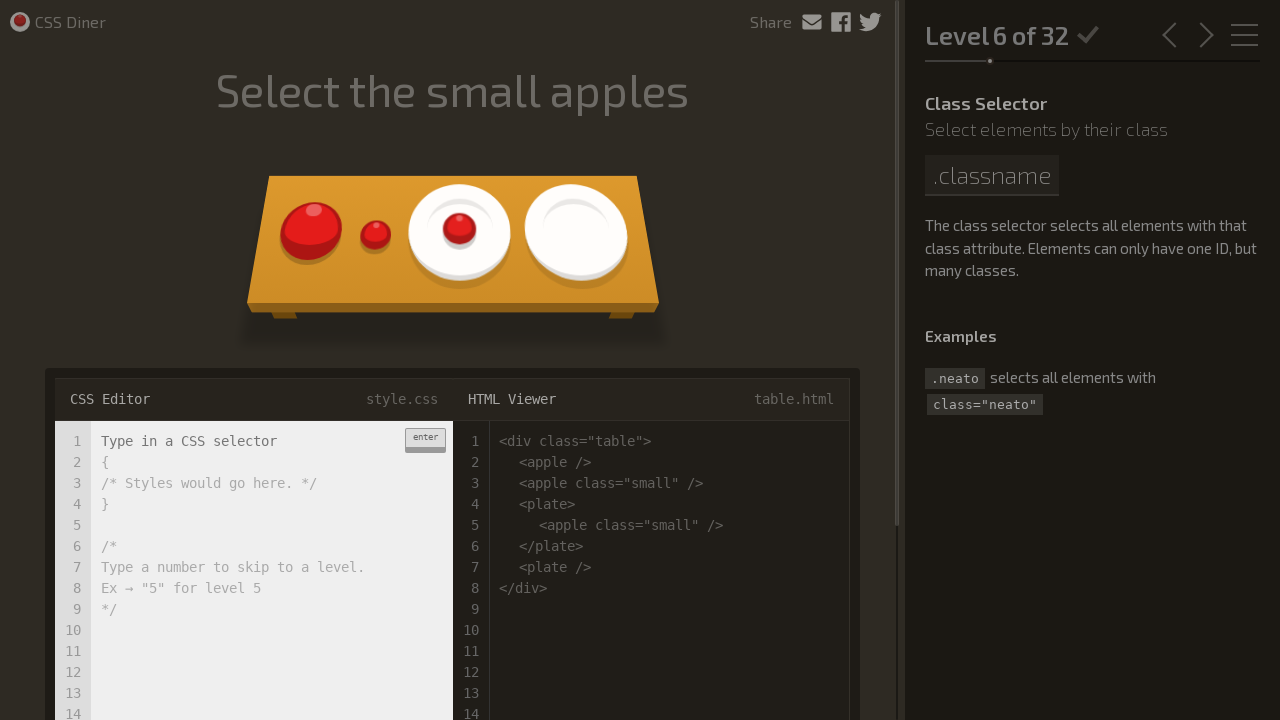

Level 6: Waited for input field to be visible
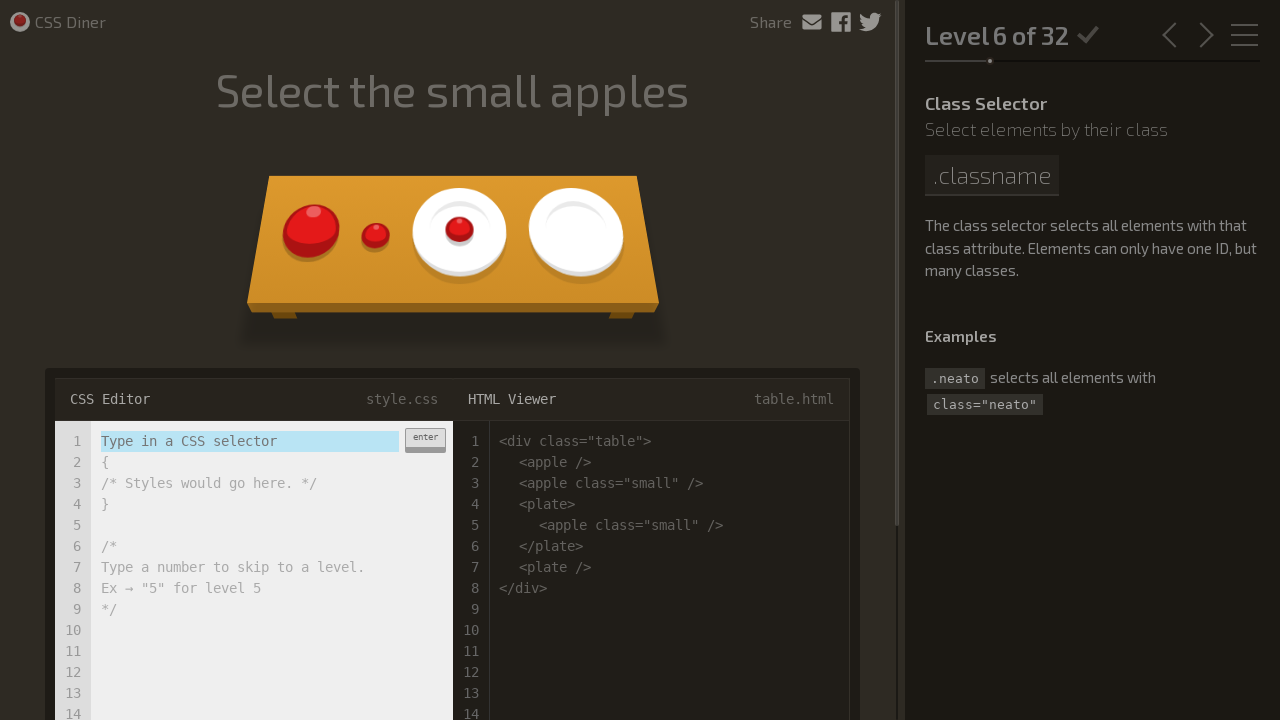

Level 6: Cleared input field on xpath=//*[@class='input-strobe' and @type='text']
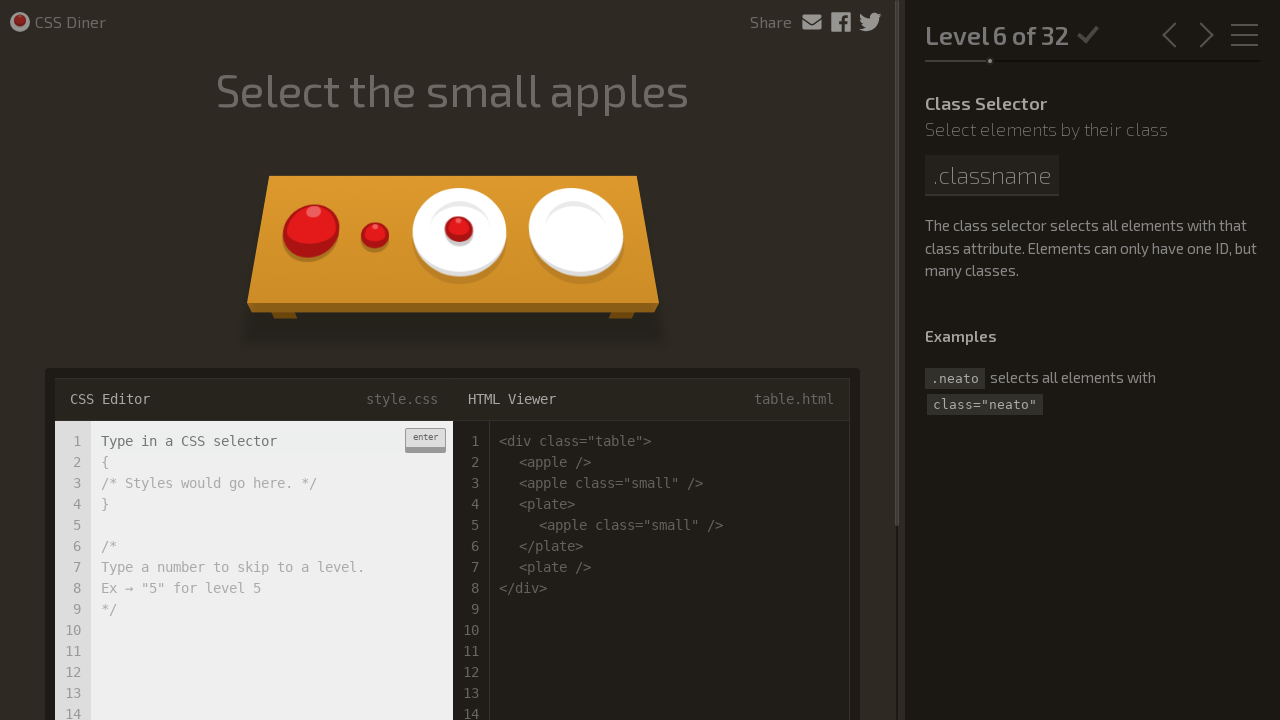

Level 6: Filled input field with CSS selector '.small' on xpath=//*[@class='input-strobe' and @type='text']
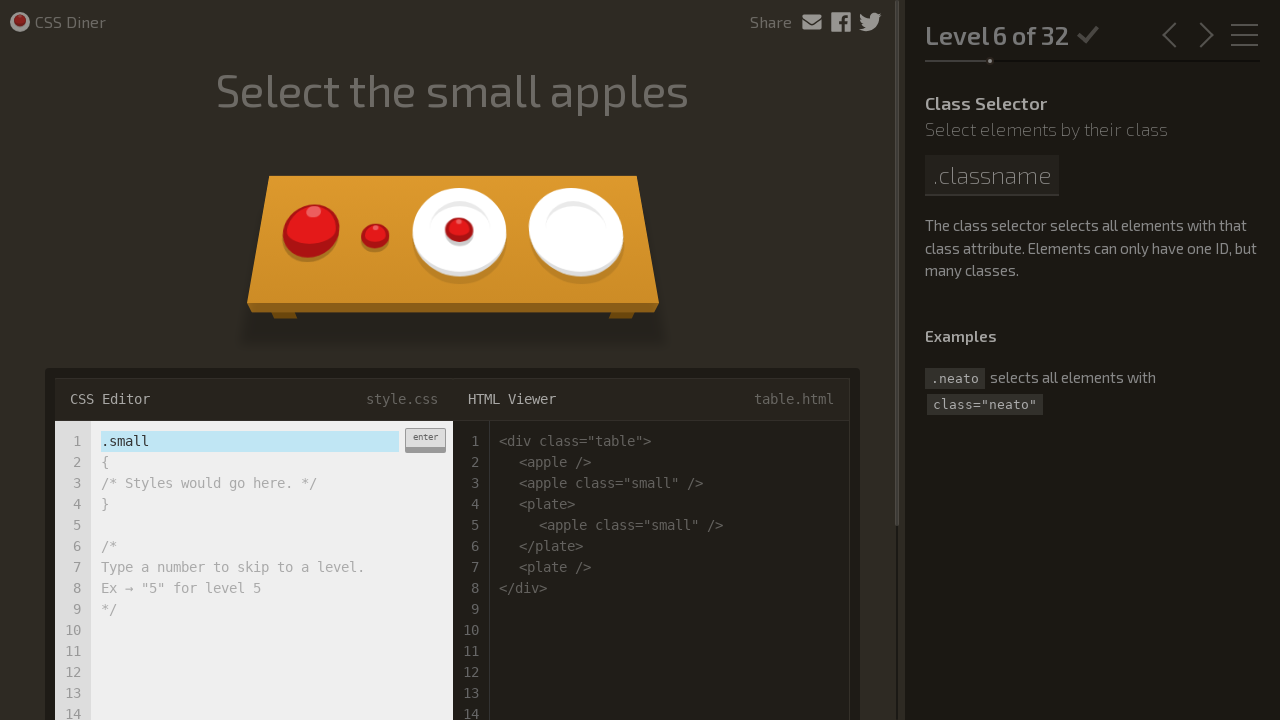

Level 6: Clicked enter button to submit answer at (425, 440) on xpath=//div[contains(@class,'enter-button') and contains(text(),'enter')]
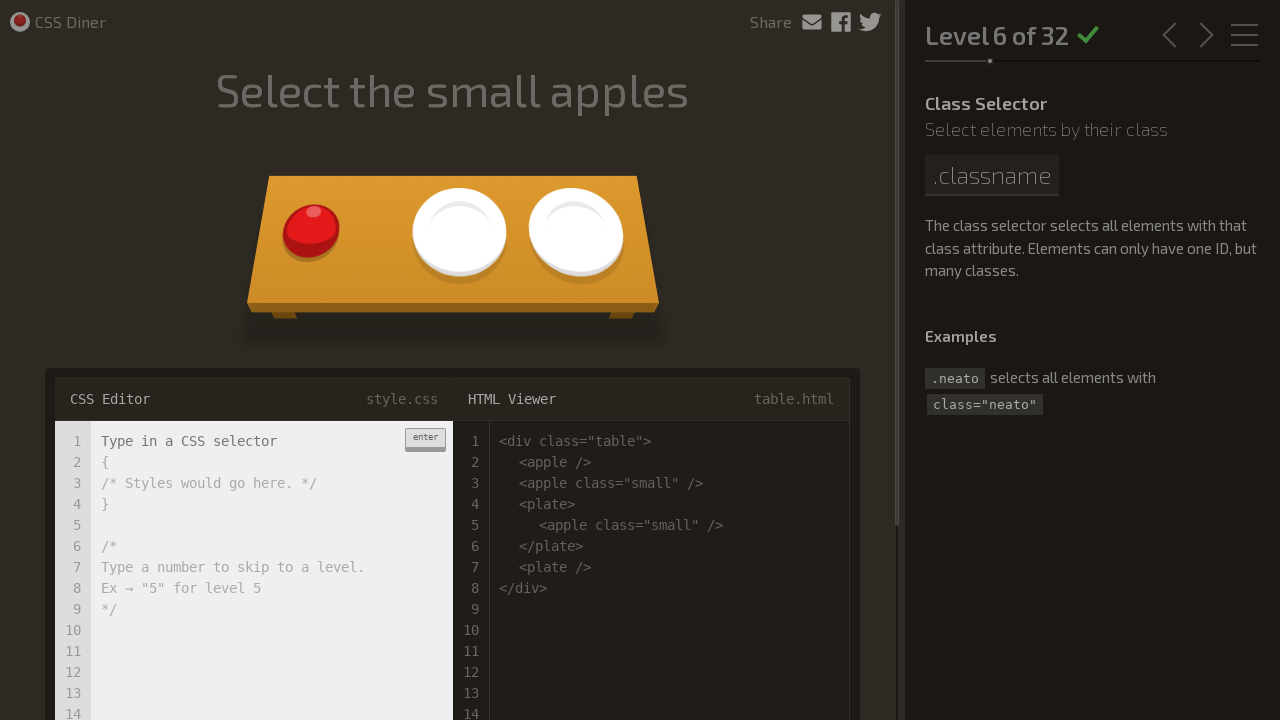

Level 7 loaded successfully
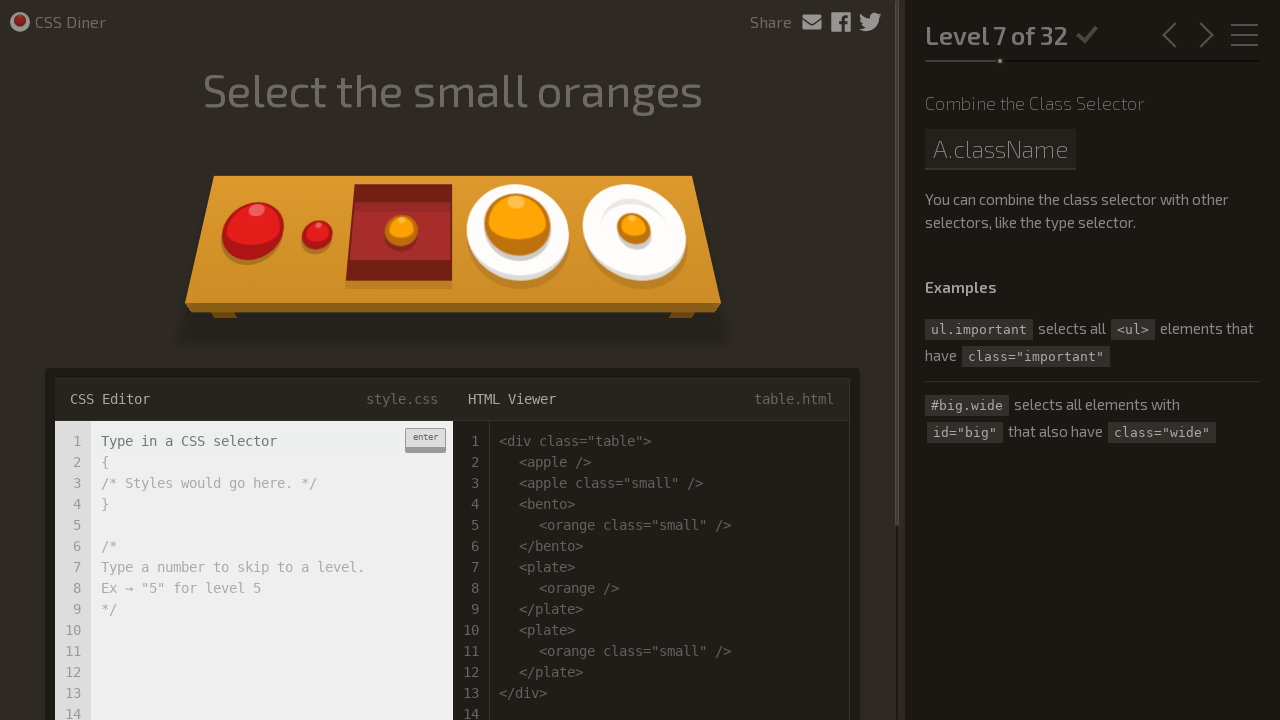

Level 7: Waited for input field to be visible
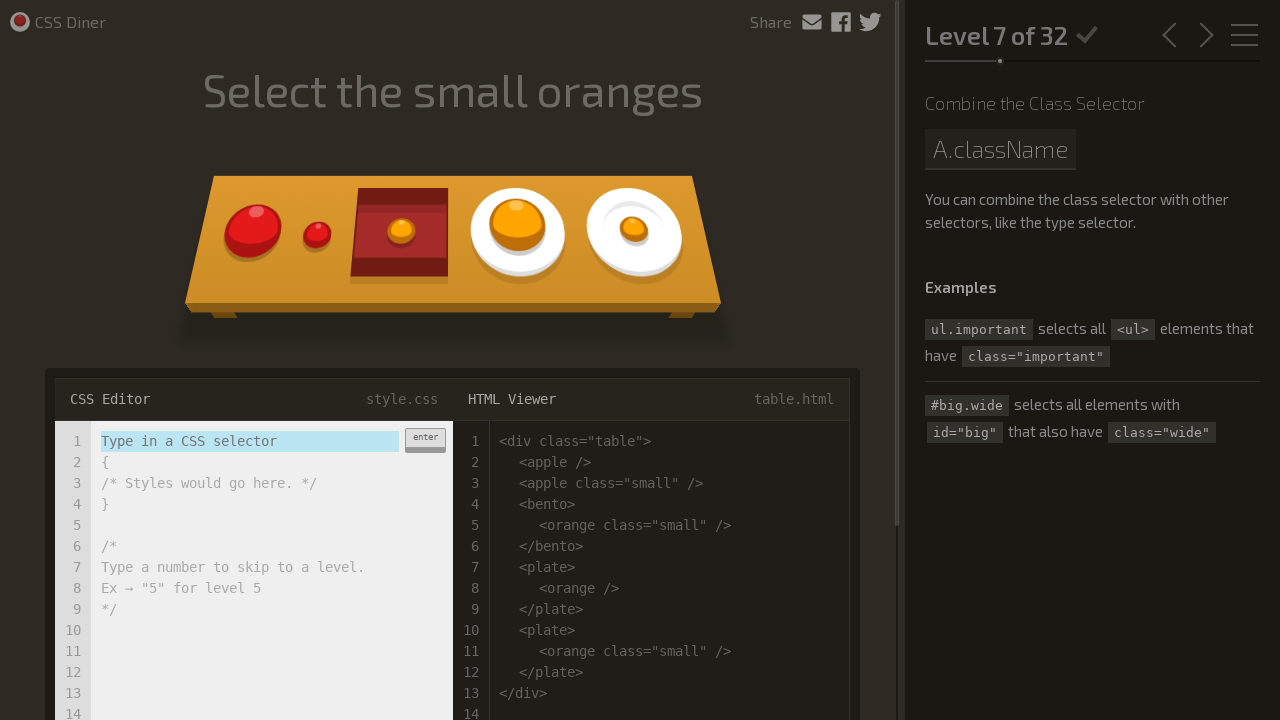

Level 7: Cleared input field on xpath=//*[@class='input-strobe' and @type='text']
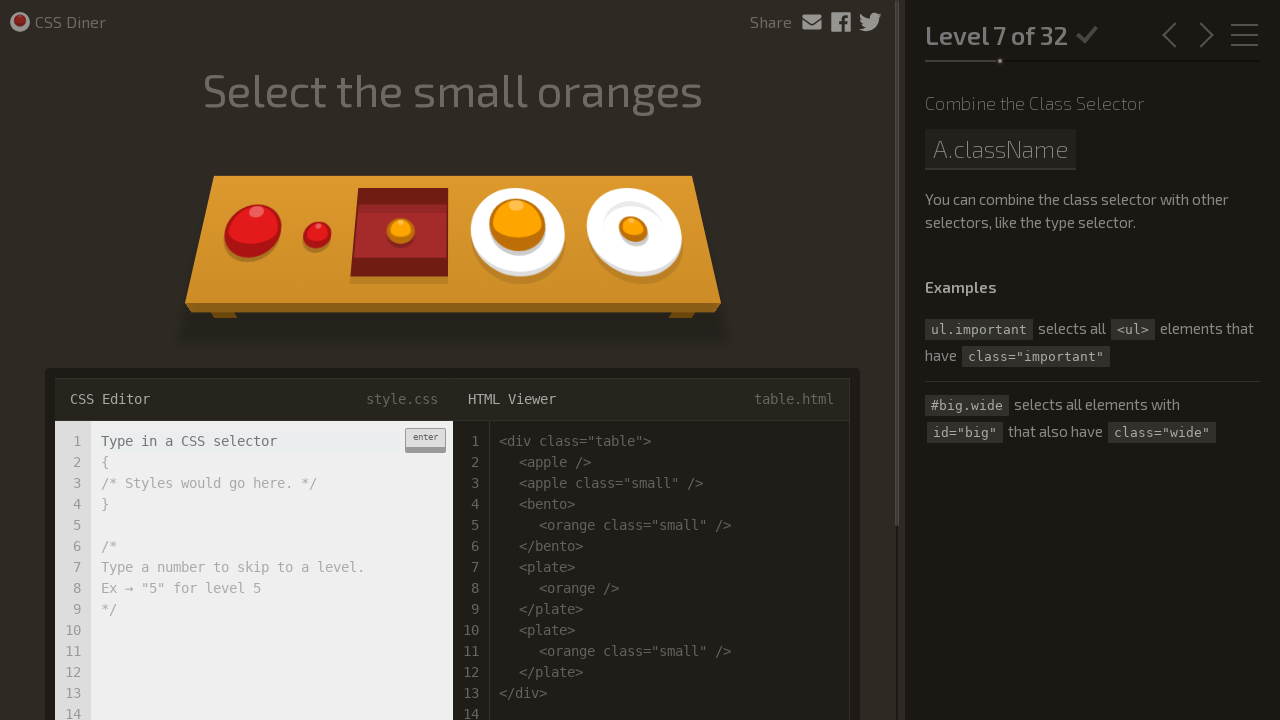

Level 7: Filled input field with CSS selector 'orange.small' on xpath=//*[@class='input-strobe' and @type='text']
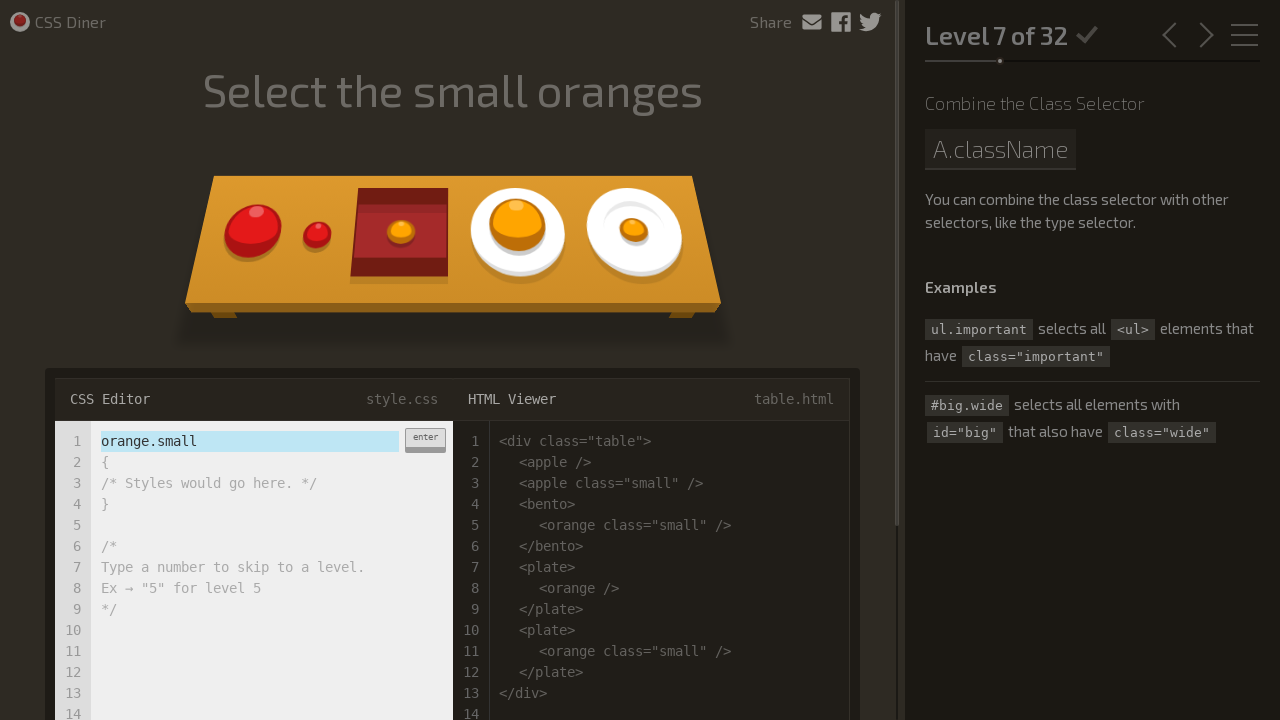

Level 7: Clicked enter button to submit answer at (425, 440) on xpath=//div[contains(@class,'enter-button') and contains(text(),'enter')]
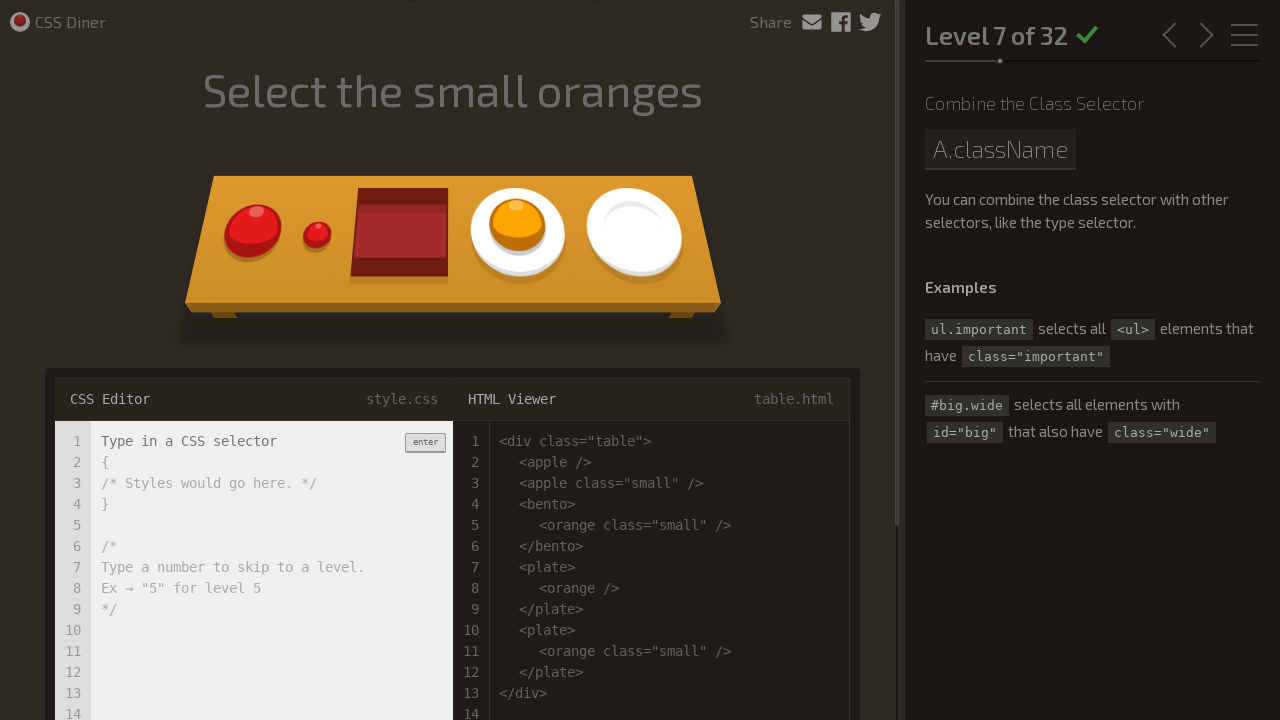

Level 8 loaded successfully
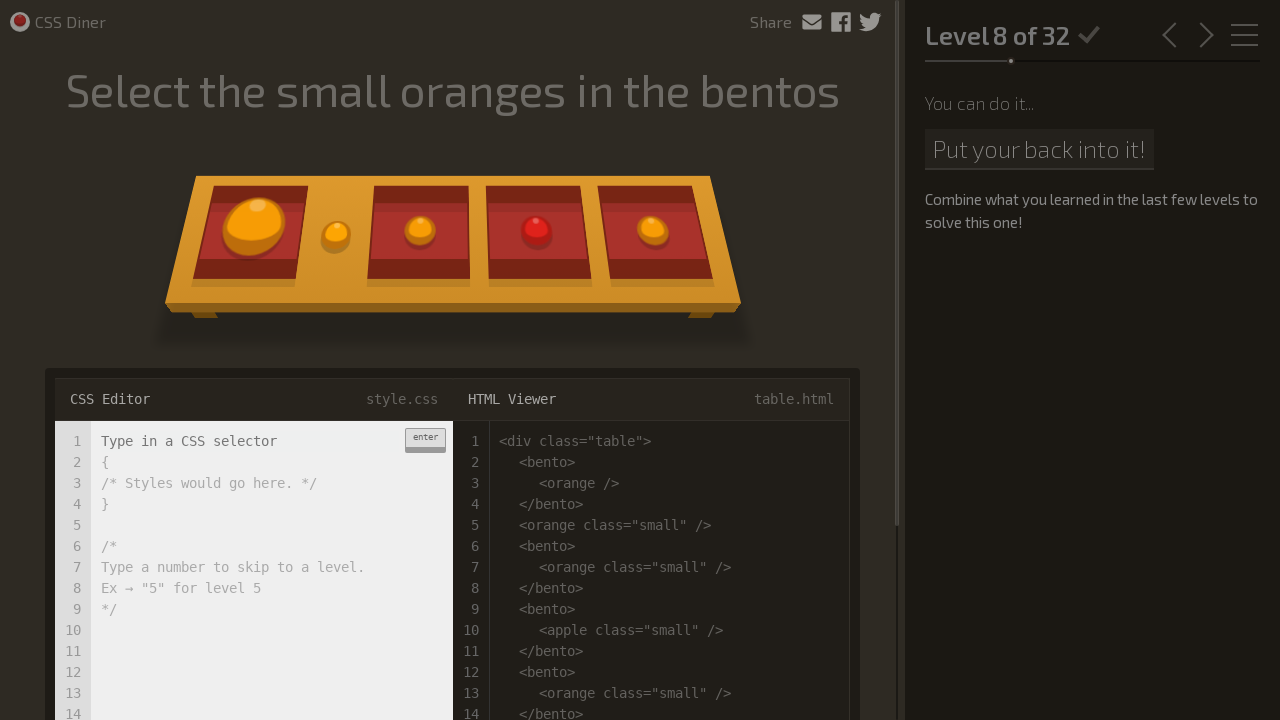

Level 8: Waited for input field to be visible
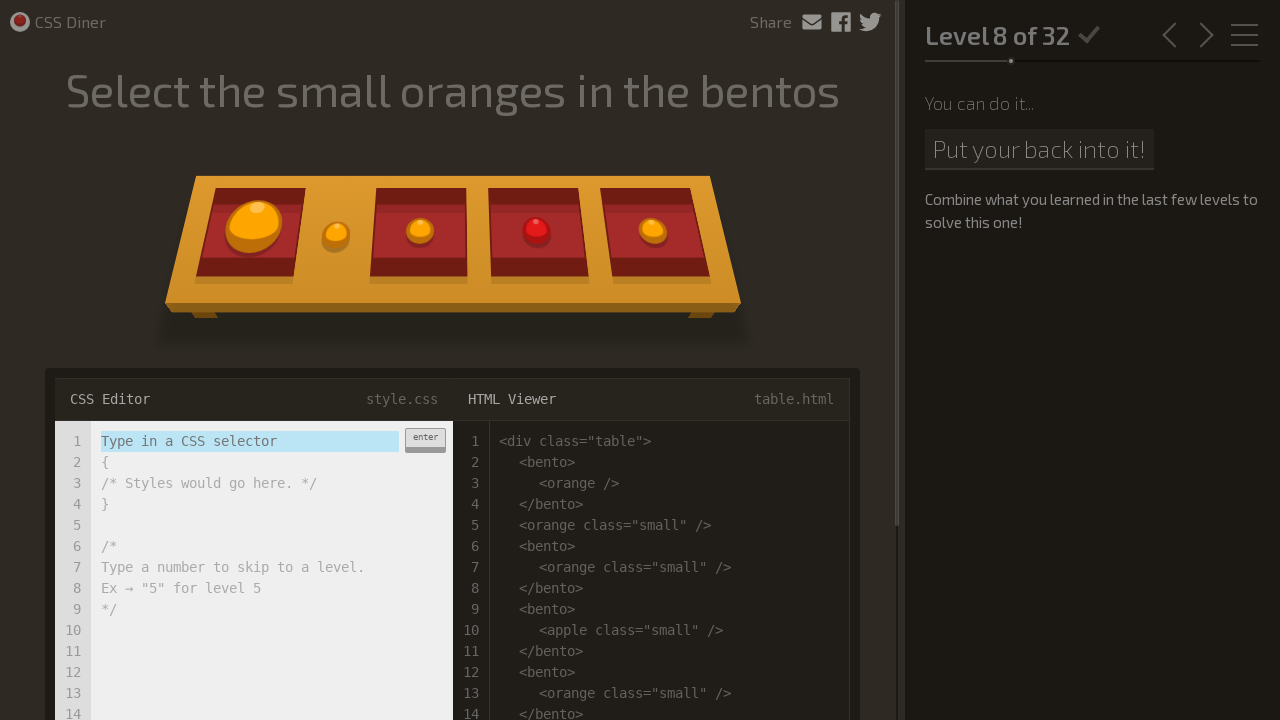

Level 8: Cleared input field on xpath=//*[@class='input-strobe' and @type='text']
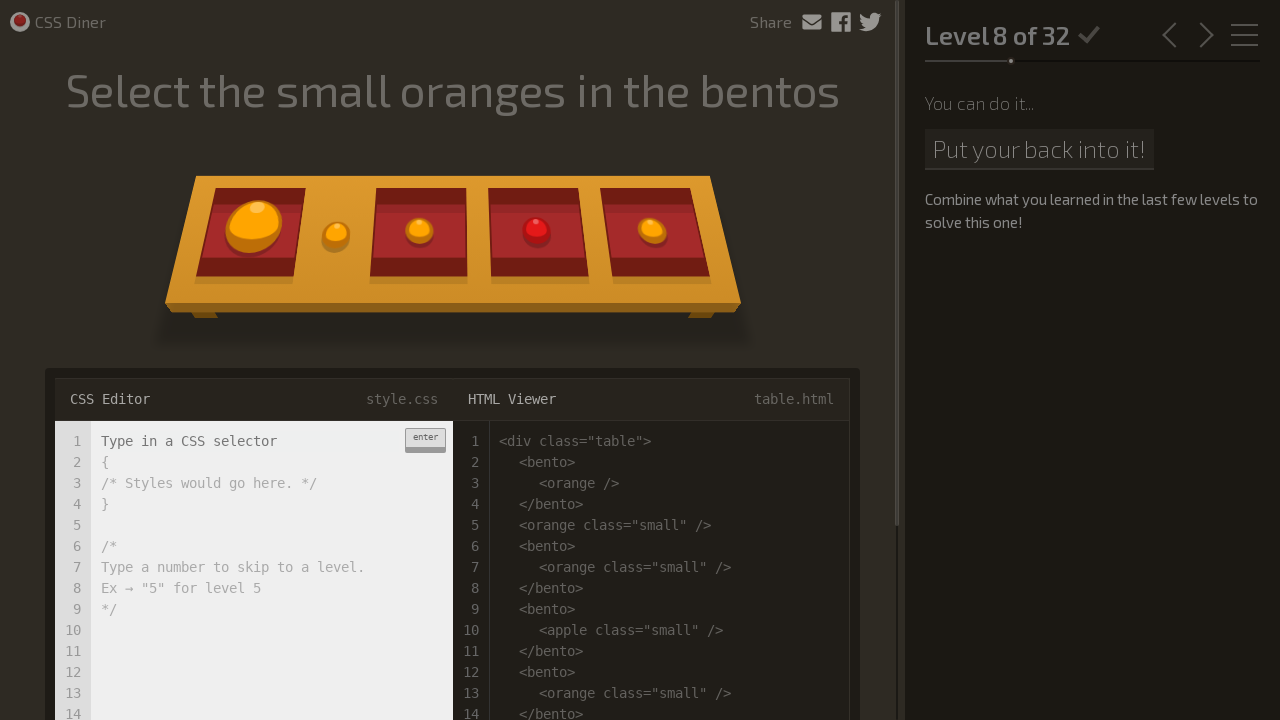

Level 8: Filled input field with CSS selector 'bento orange.small' on xpath=//*[@class='input-strobe' and @type='text']
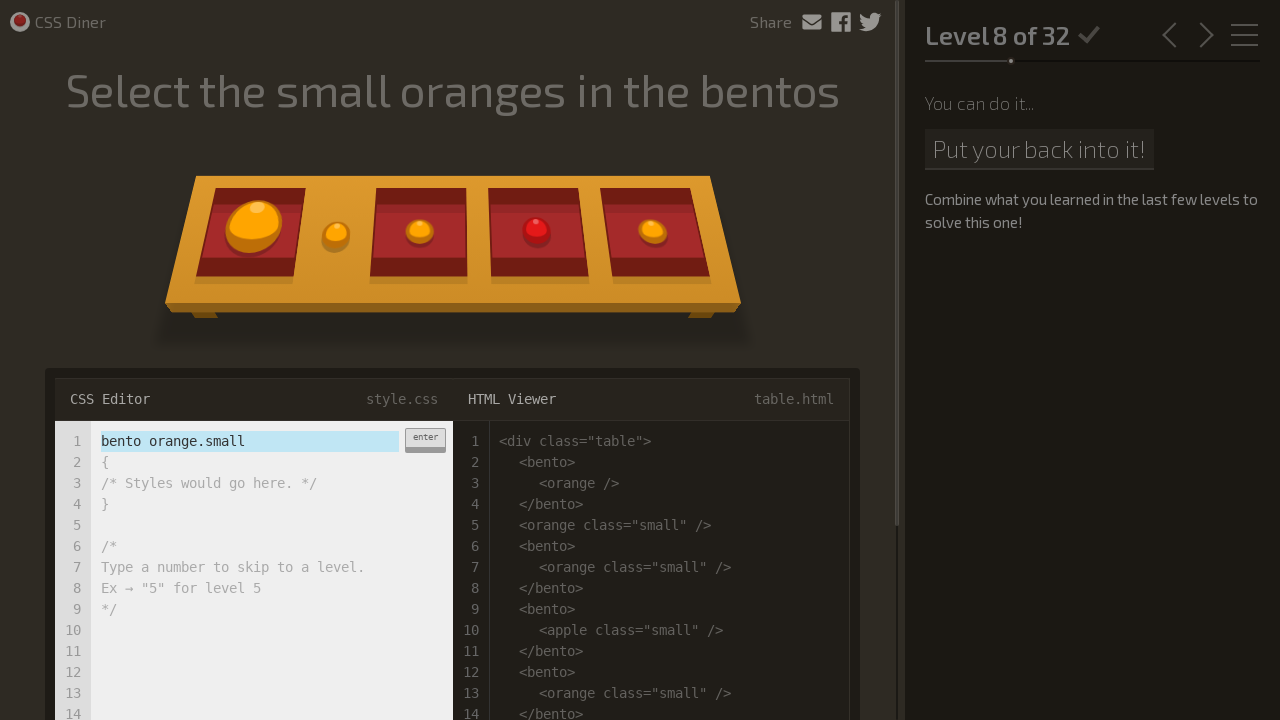

Level 8: Clicked enter button to submit answer at (425, 440) on xpath=//div[contains(@class,'enter-button') and contains(text(),'enter')]
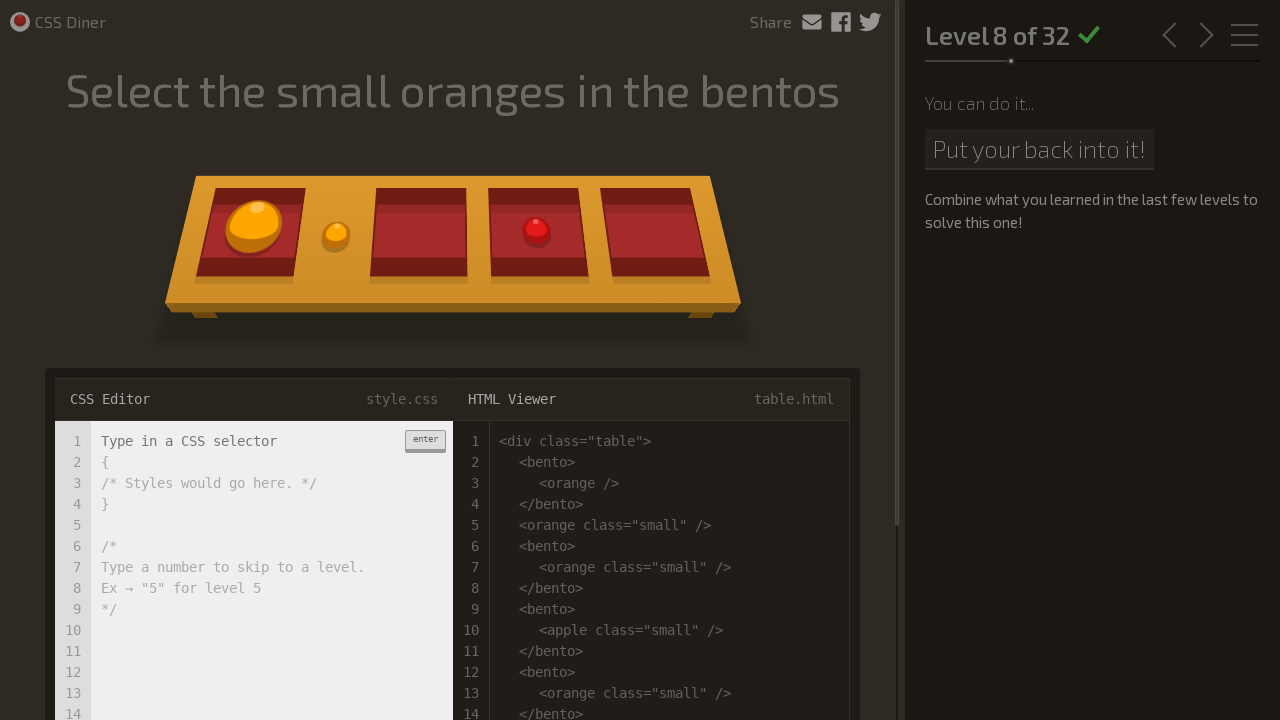

Level 9 loaded successfully
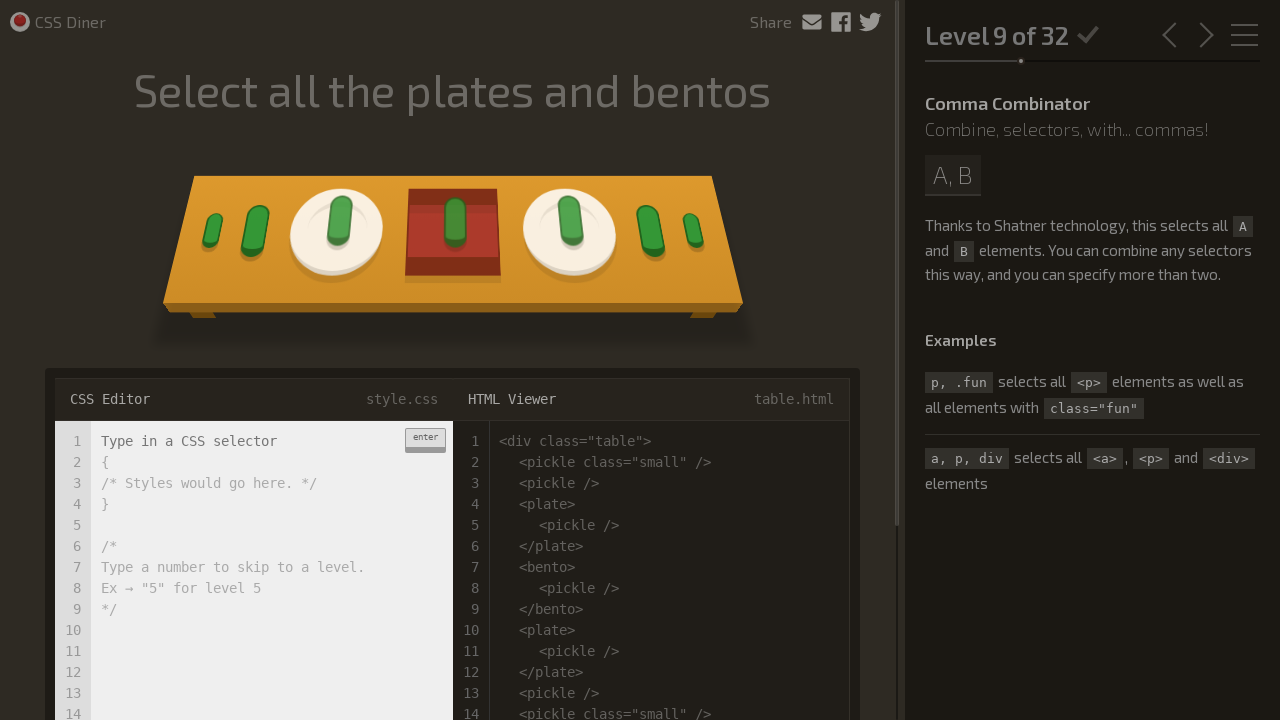

Level 9: Waited for input field to be visible
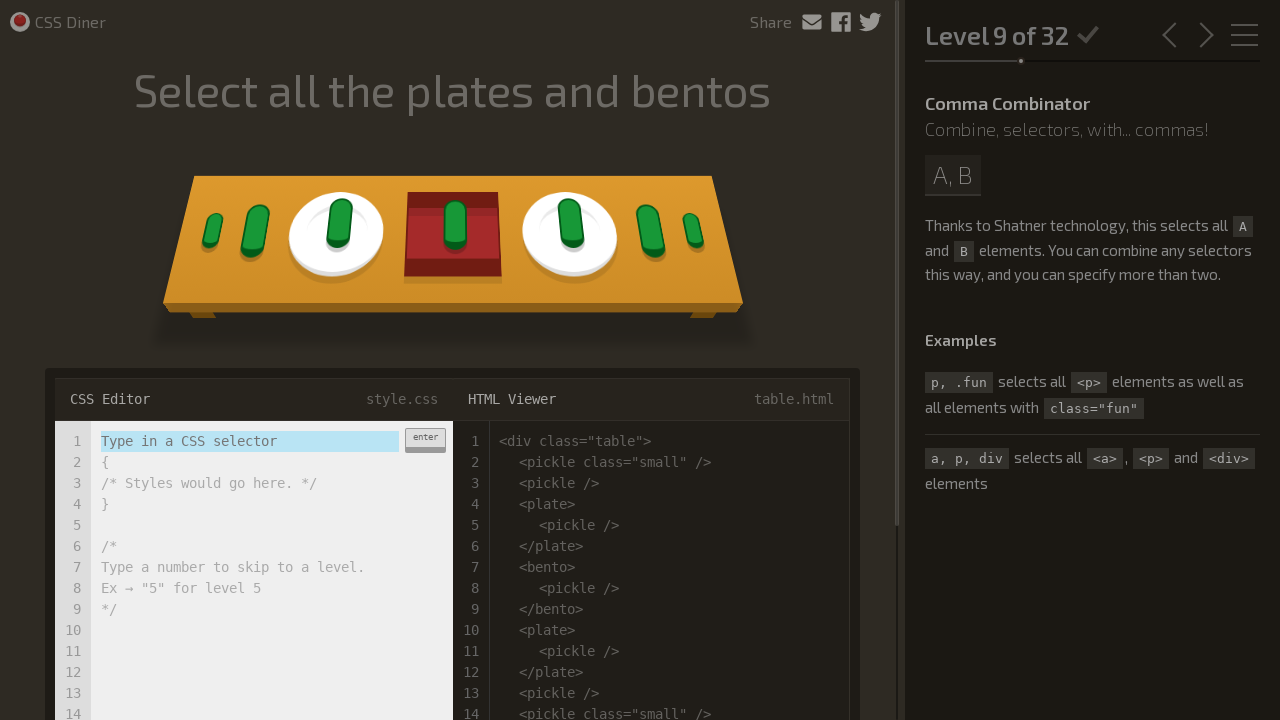

Level 9: Cleared input field on xpath=//*[@class='input-strobe' and @type='text']
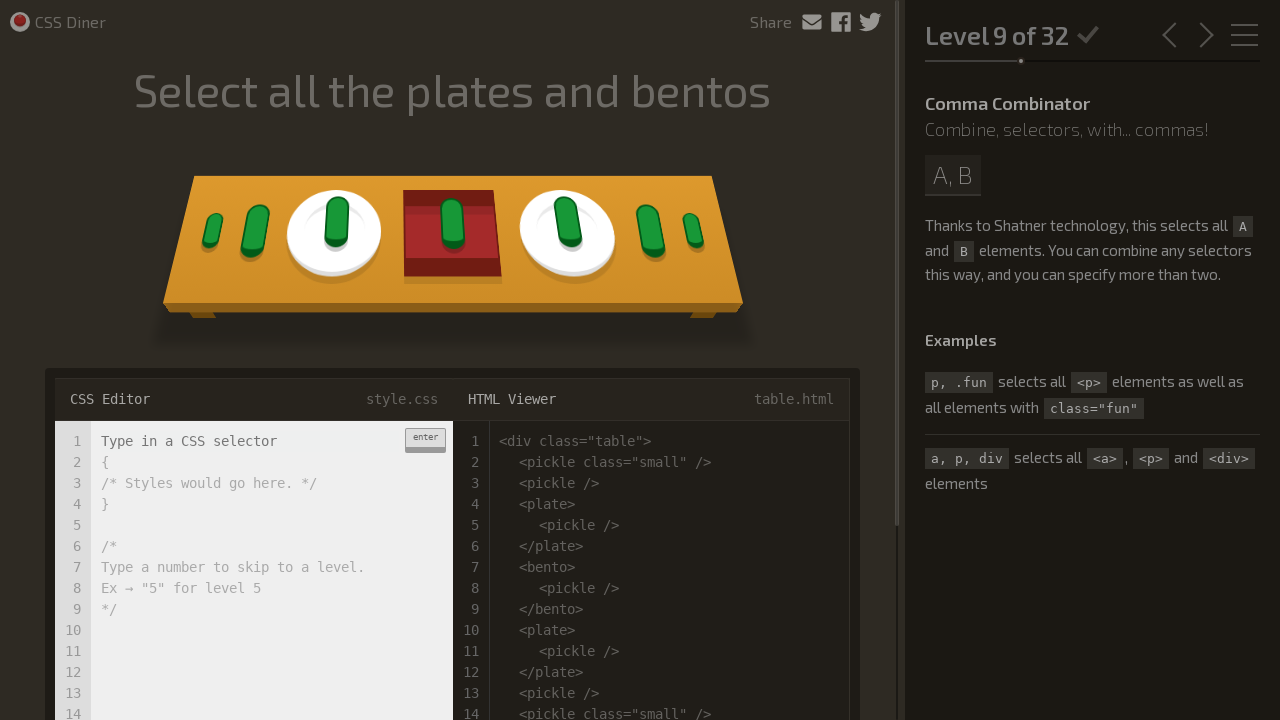

Level 9: Filled input field with CSS selector 'plate, bento' on xpath=//*[@class='input-strobe' and @type='text']
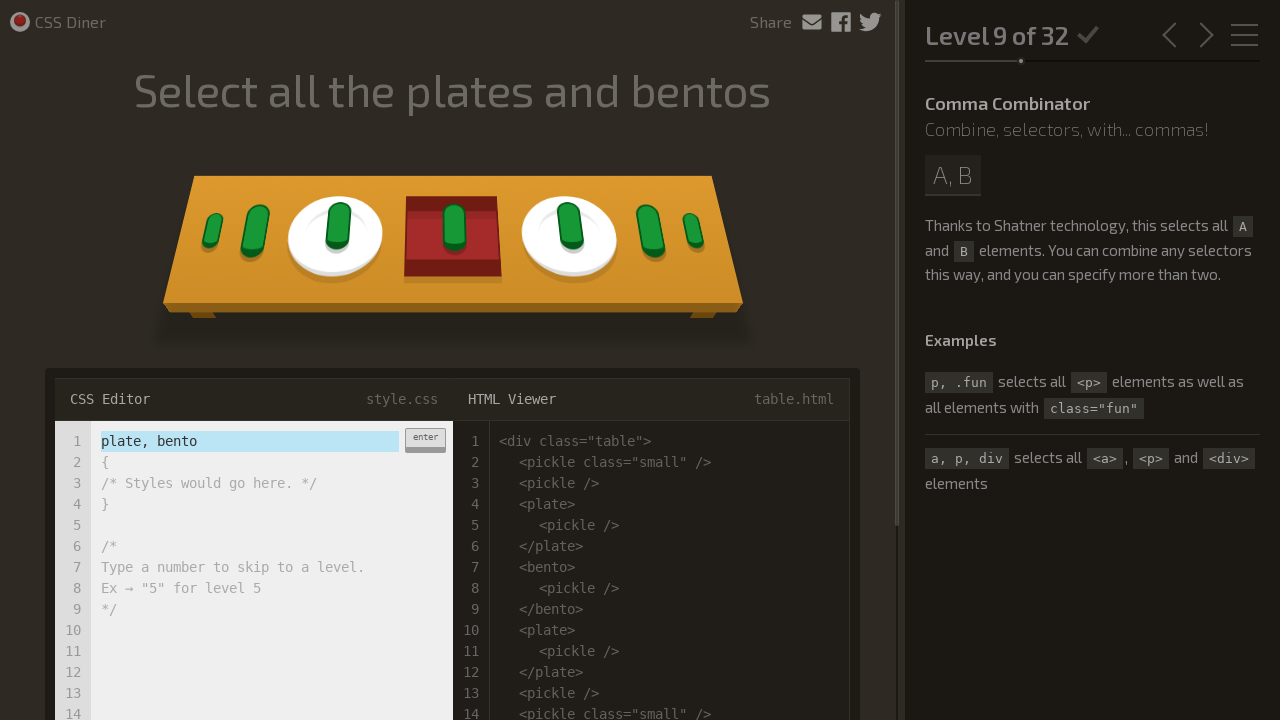

Level 9: Clicked enter button to submit answer at (425, 440) on xpath=//div[contains(@class,'enter-button') and contains(text(),'enter')]
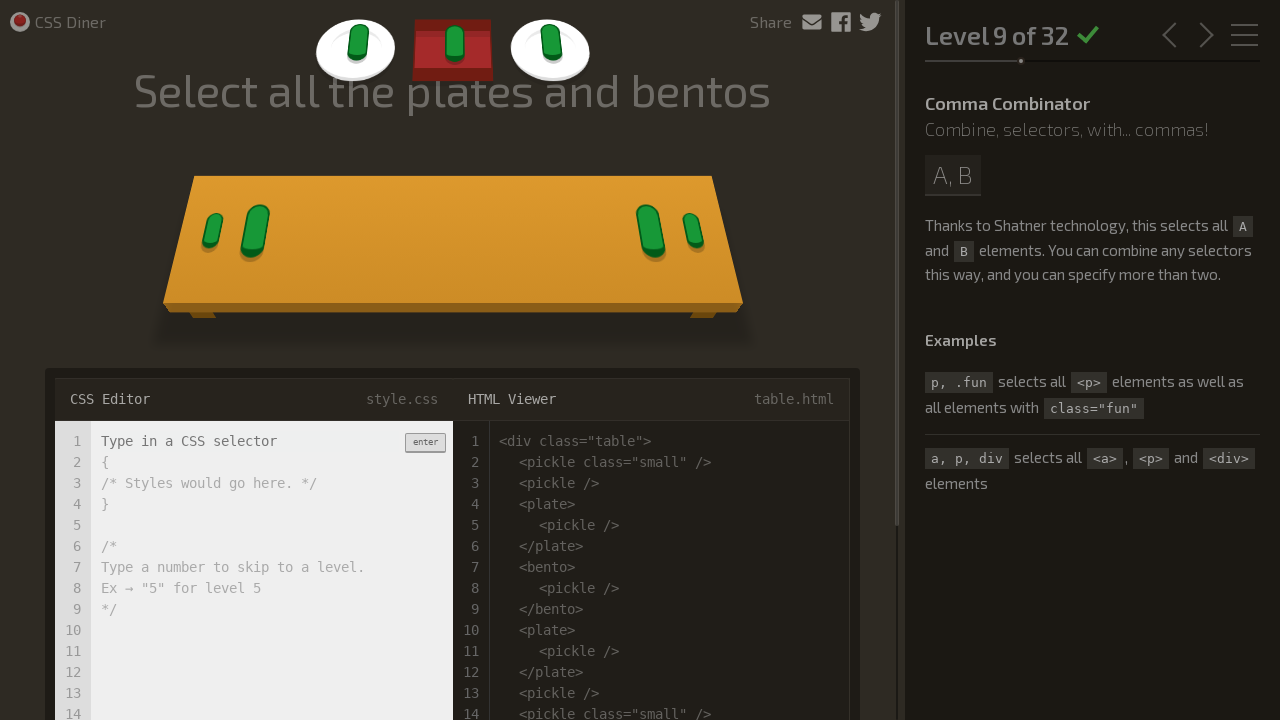

Level 10 loaded successfully
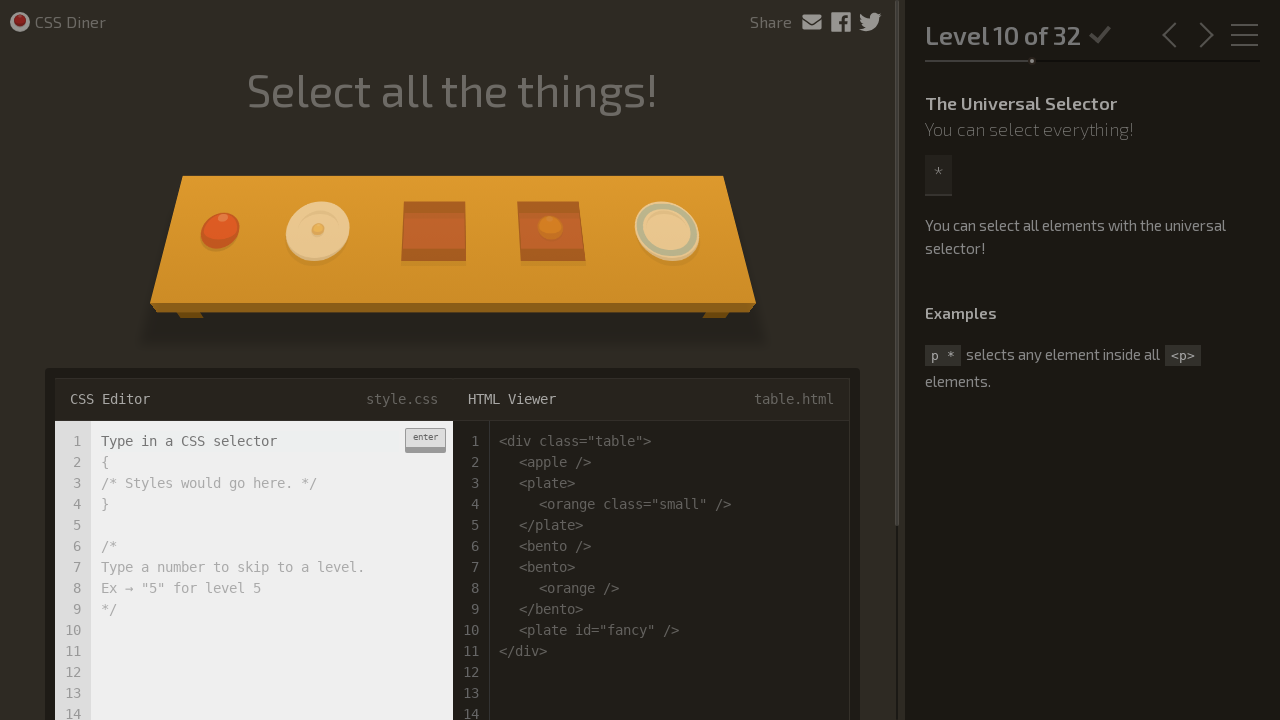

Level 10: Waited for input field to be visible
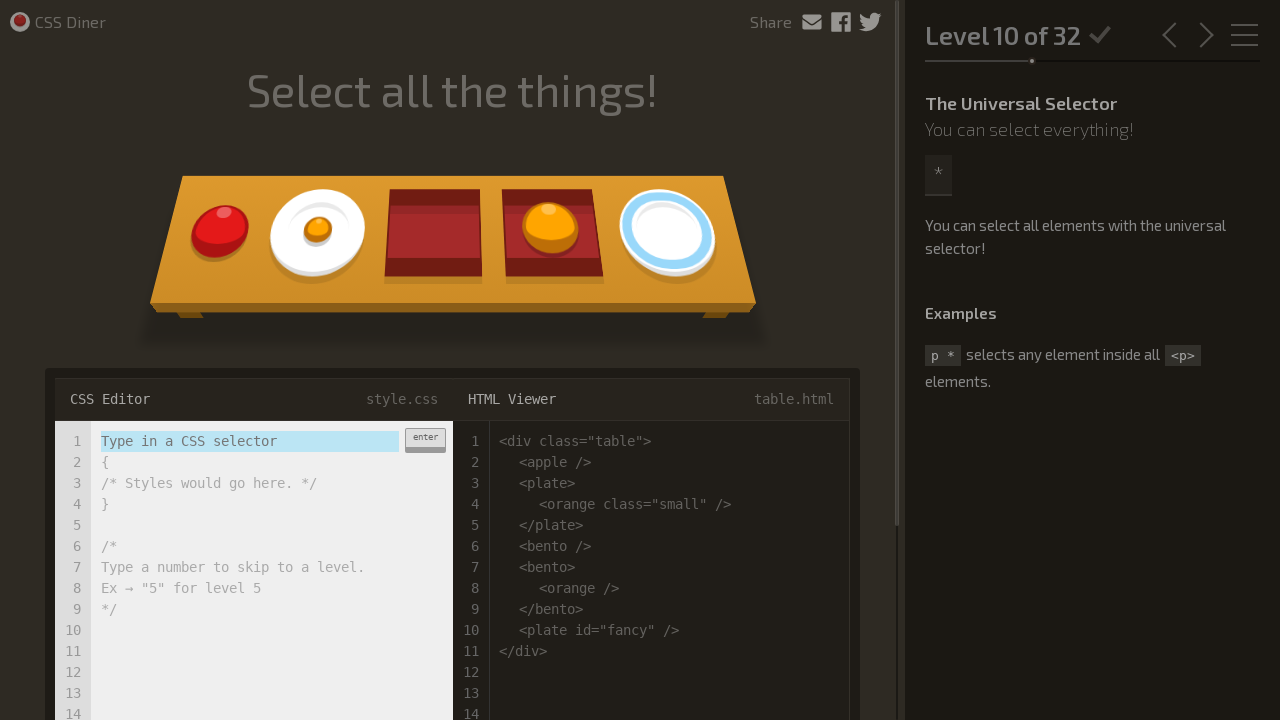

Level 10: Cleared input field on xpath=//*[@class='input-strobe' and @type='text']
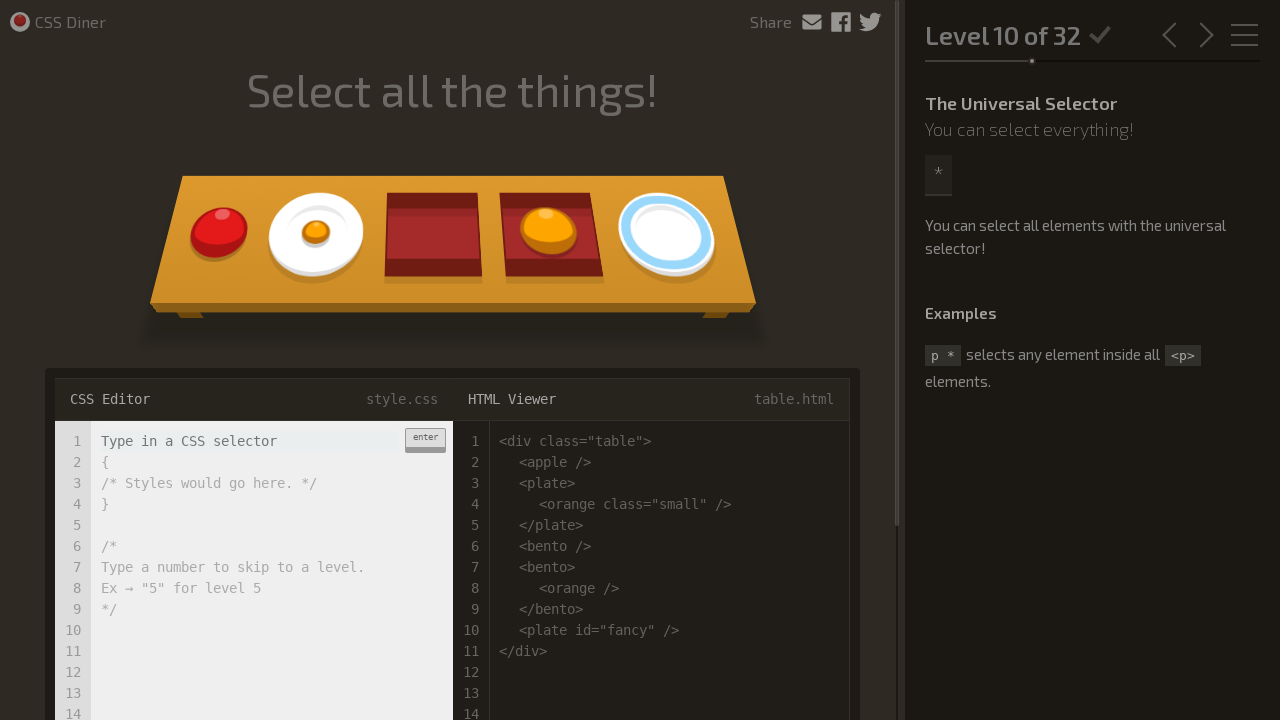

Level 10: Filled input field with CSS selector '*' on xpath=//*[@class='input-strobe' and @type='text']
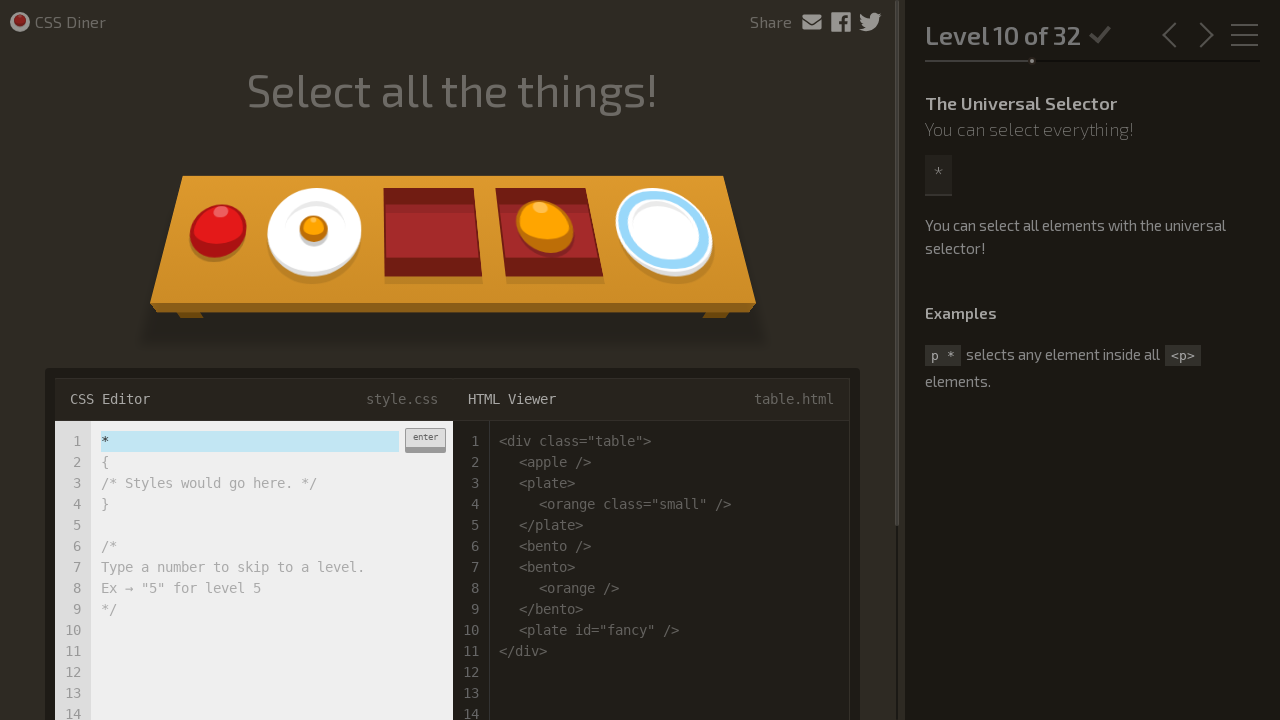

Level 10: Clicked enter button to submit answer at (425, 440) on xpath=//div[contains(@class,'enter-button') and contains(text(),'enter')]
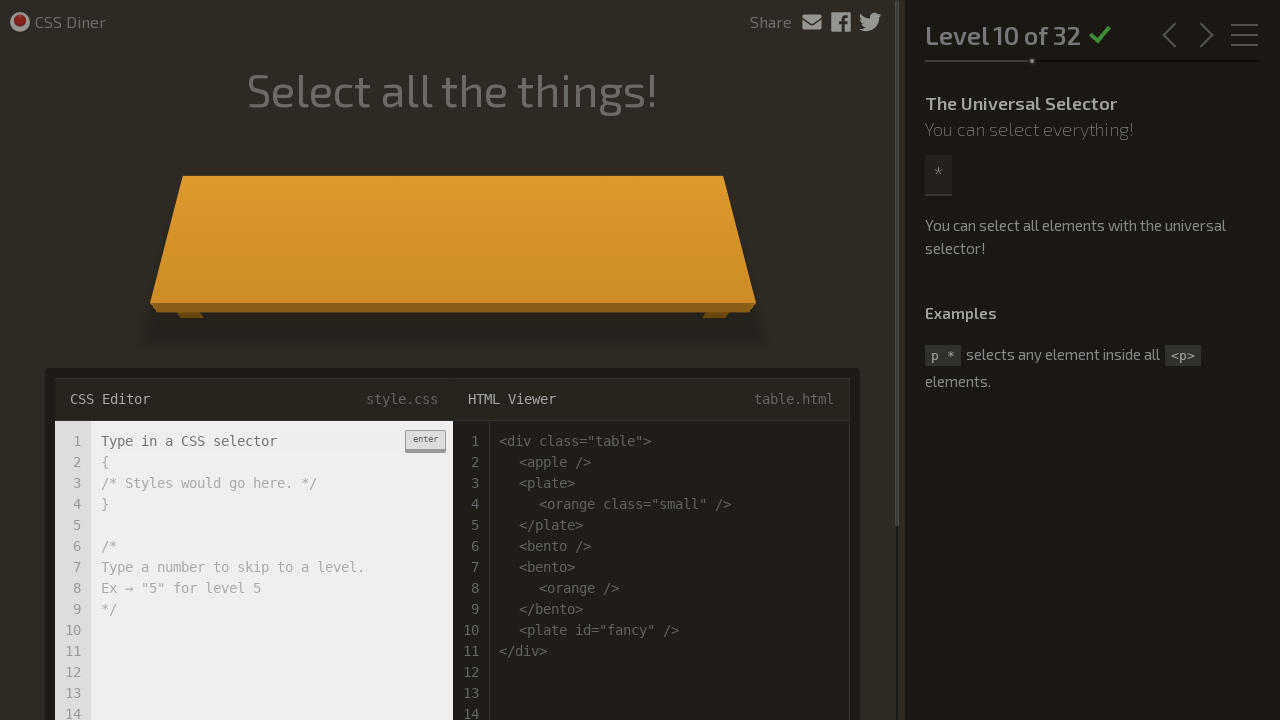

Level 11 loaded successfully
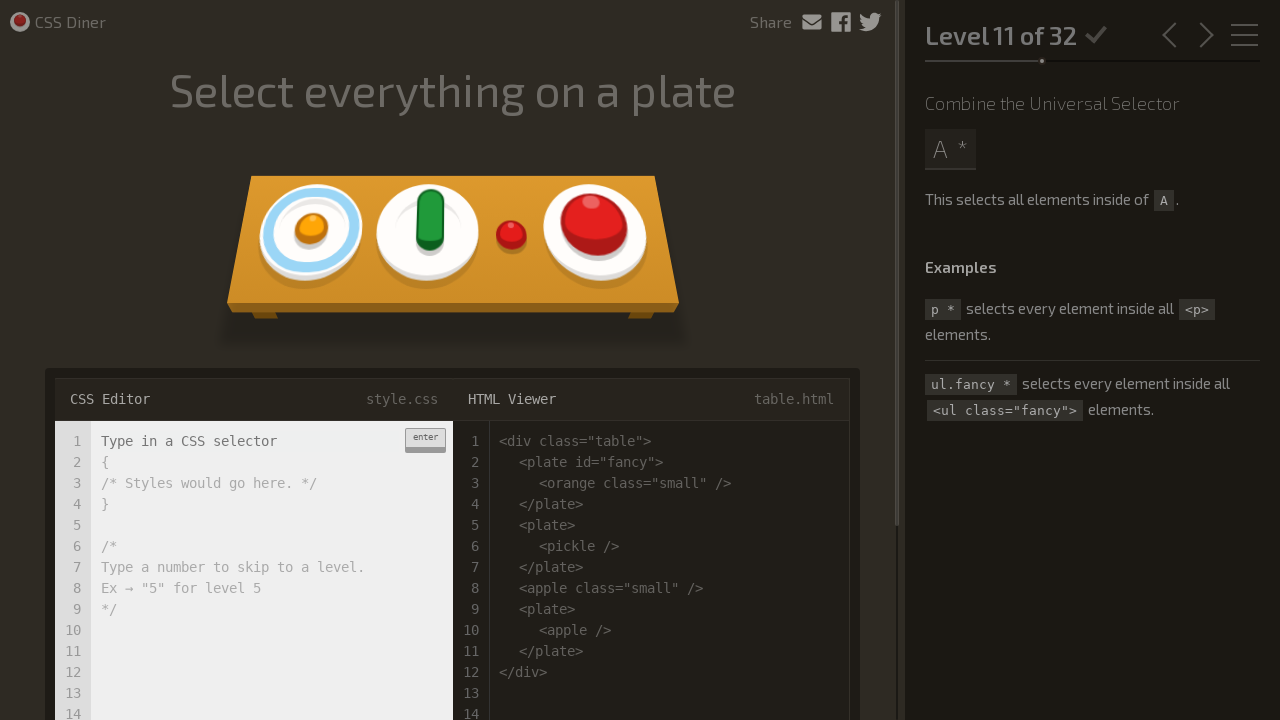

Level 11: Waited for input field to be visible
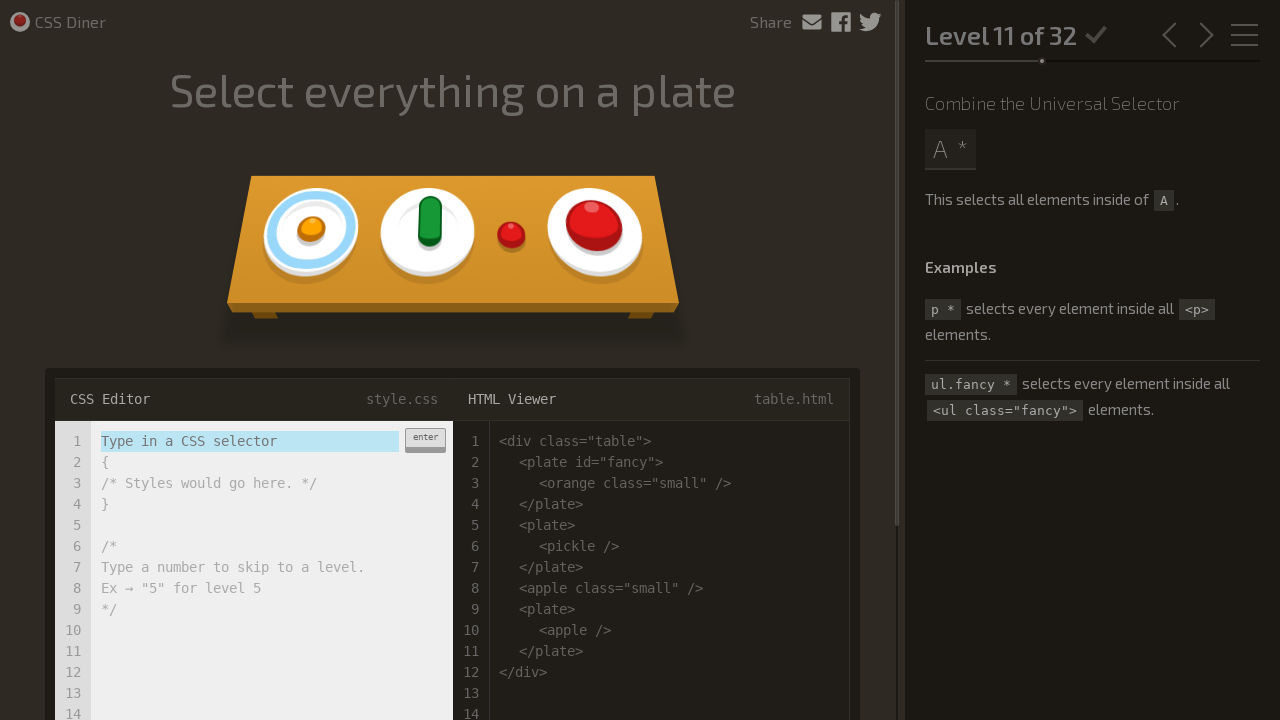

Level 11: Cleared input field on xpath=//*[@class='input-strobe' and @type='text']
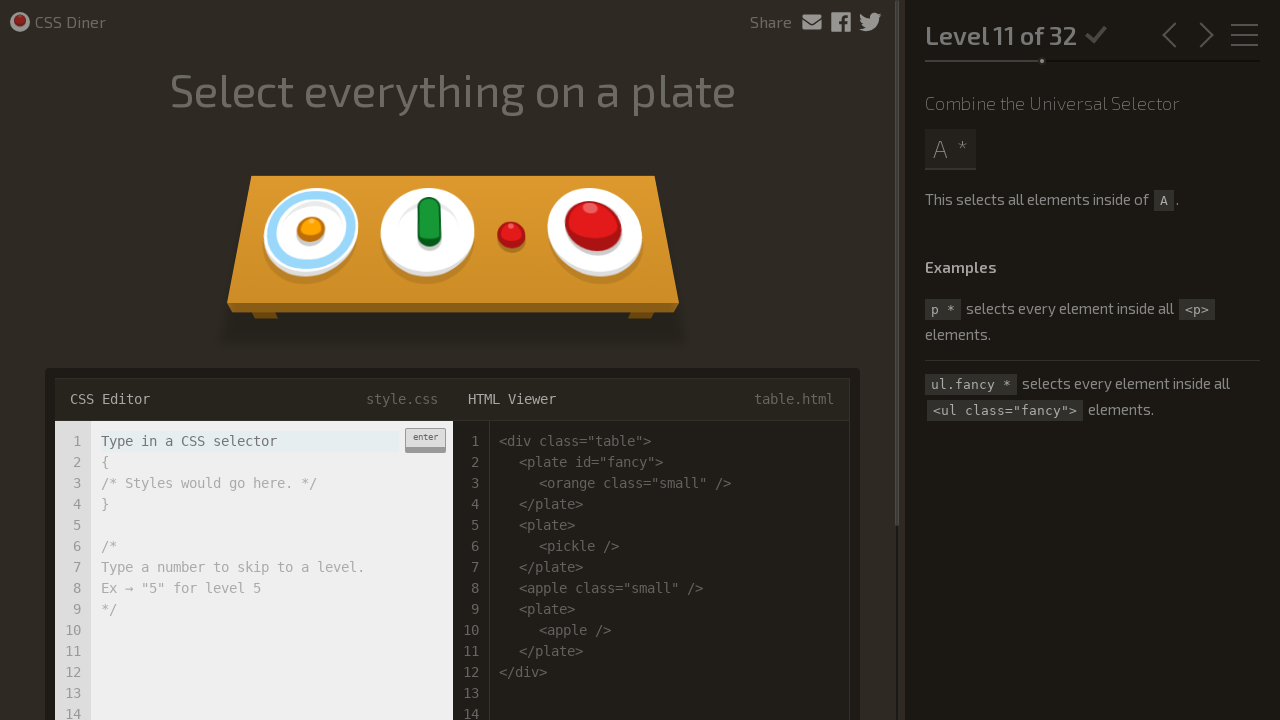

Level 11: Filled input field with CSS selector 'plate *' on xpath=//*[@class='input-strobe' and @type='text']
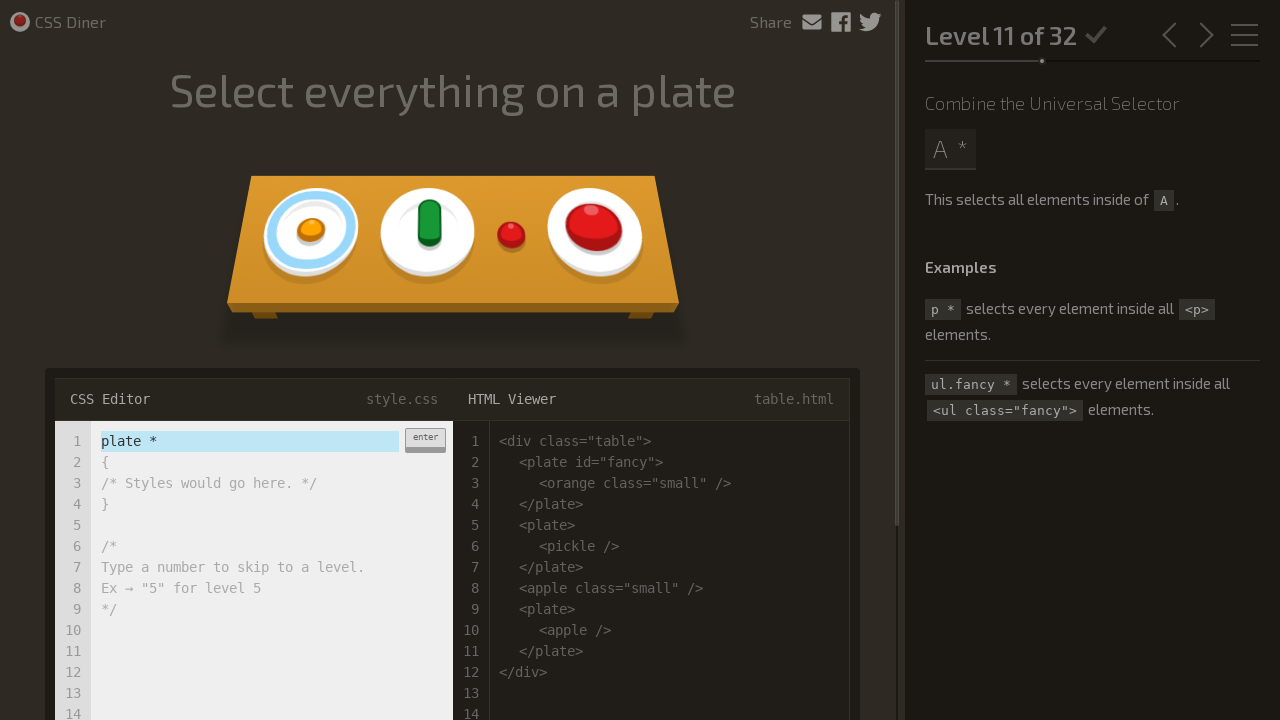

Level 11: Clicked enter button to submit answer at (425, 440) on xpath=//div[contains(@class,'enter-button') and contains(text(),'enter')]
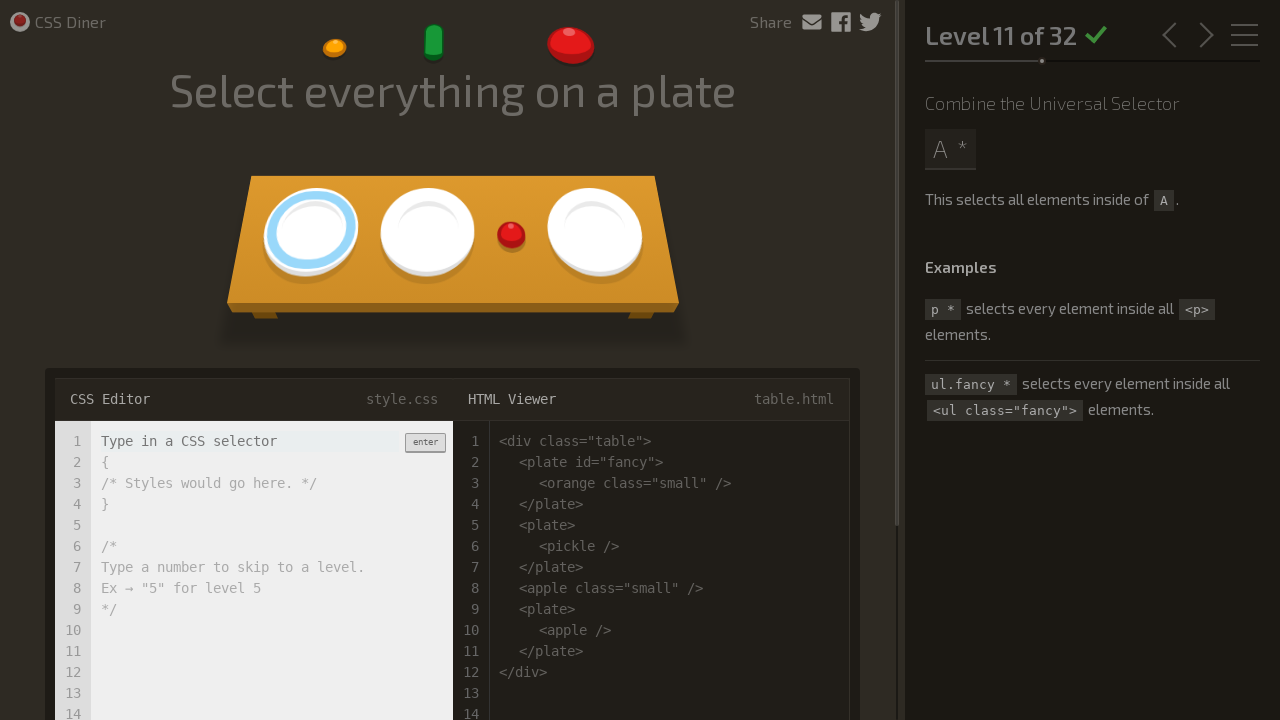

Level 12 loaded successfully
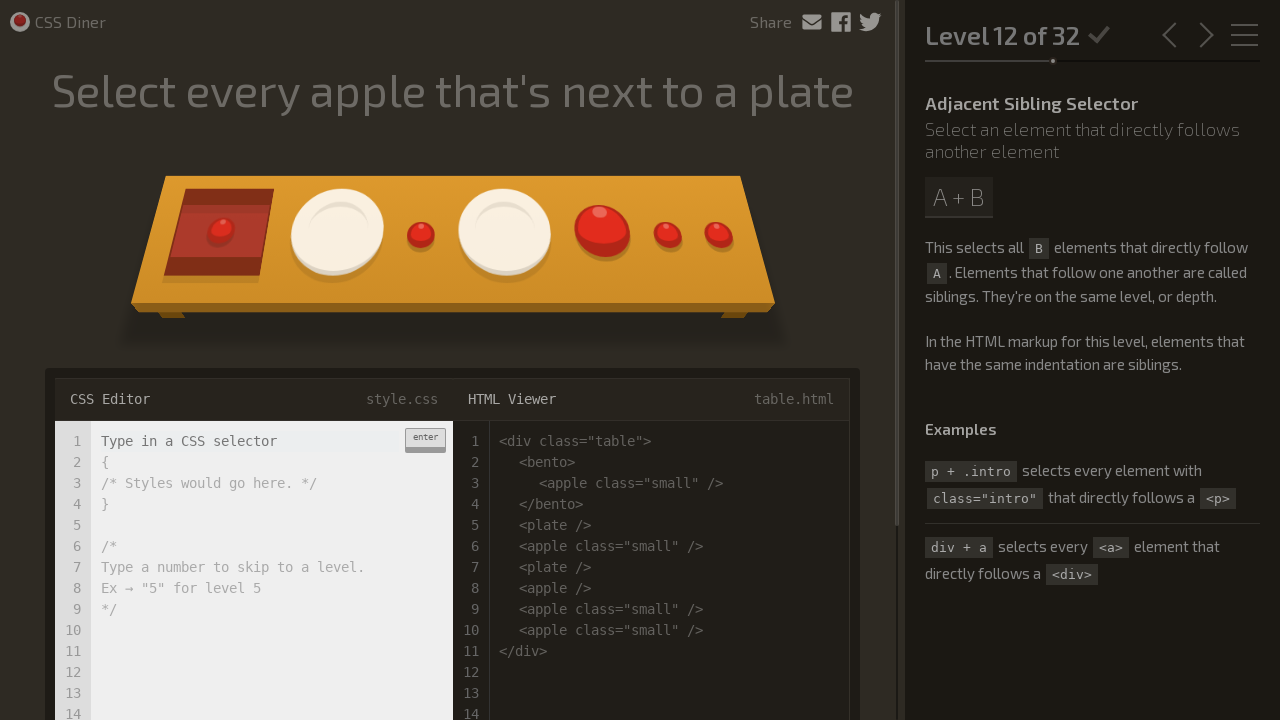

Level 12: Waited for input field to be visible
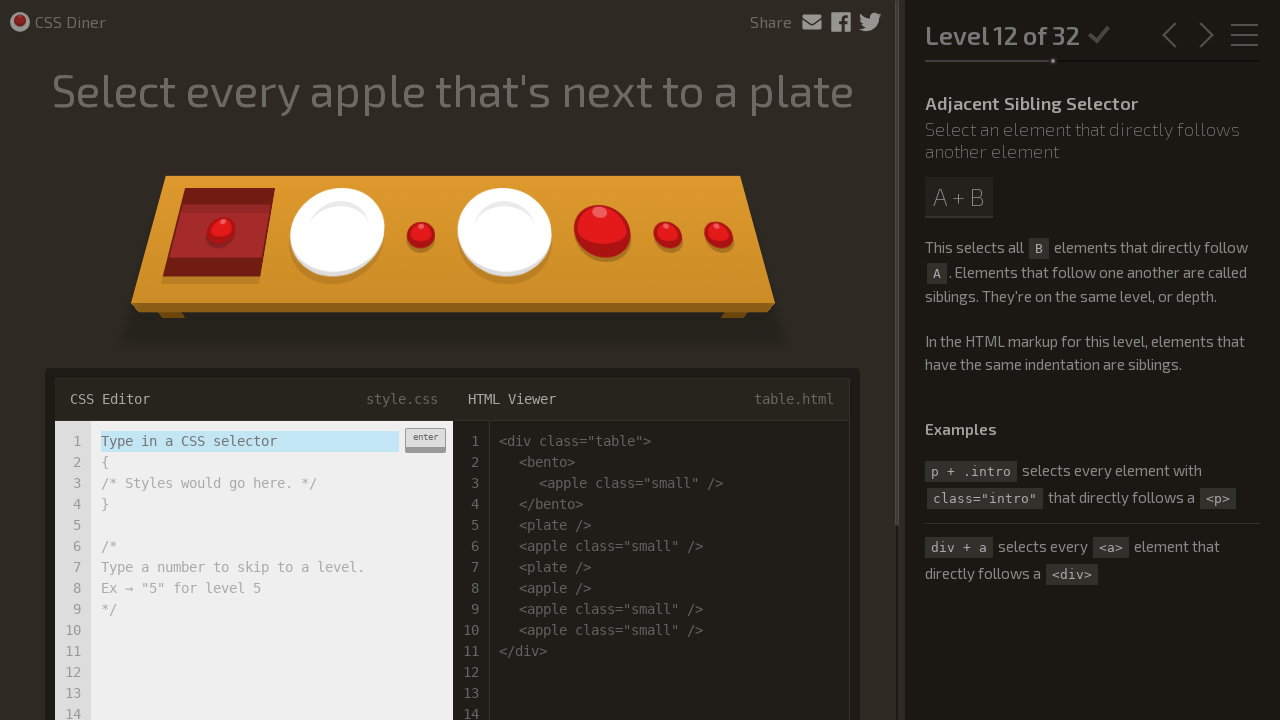

Level 12: Cleared input field on xpath=//*[@class='input-strobe' and @type='text']
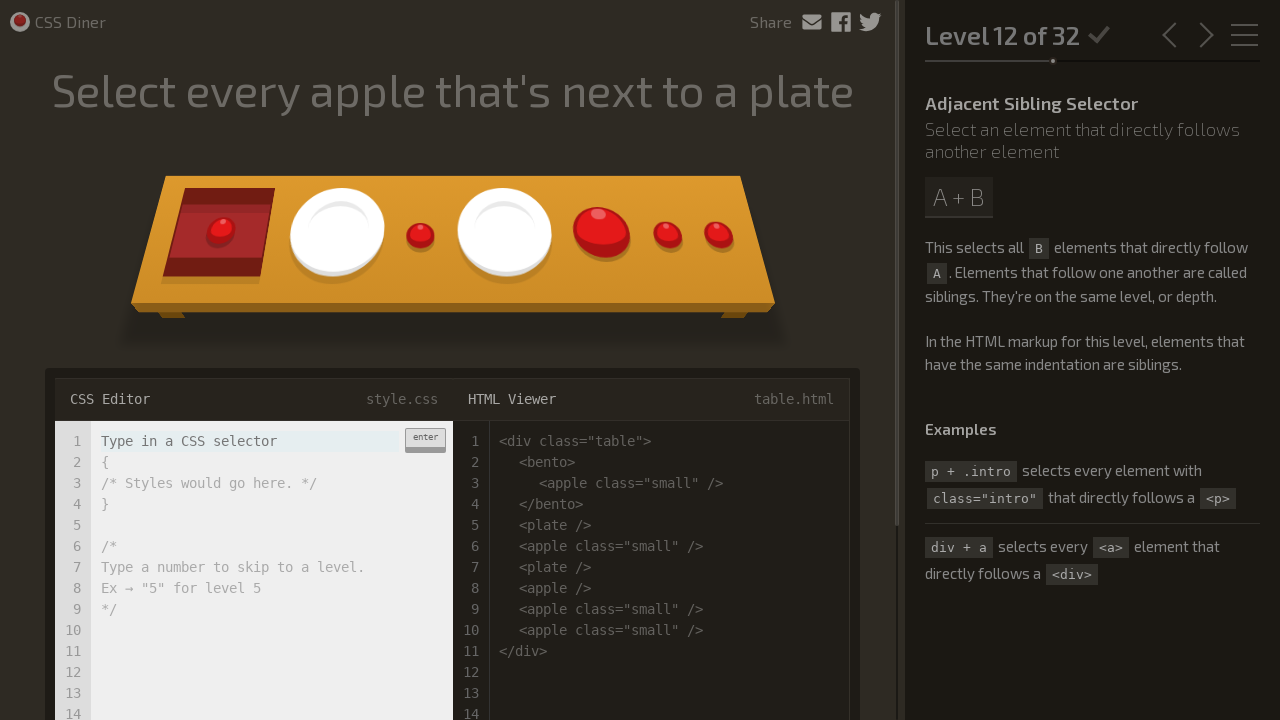

Level 12: Filled input field with CSS selector 'plate + apple' on xpath=//*[@class='input-strobe' and @type='text']
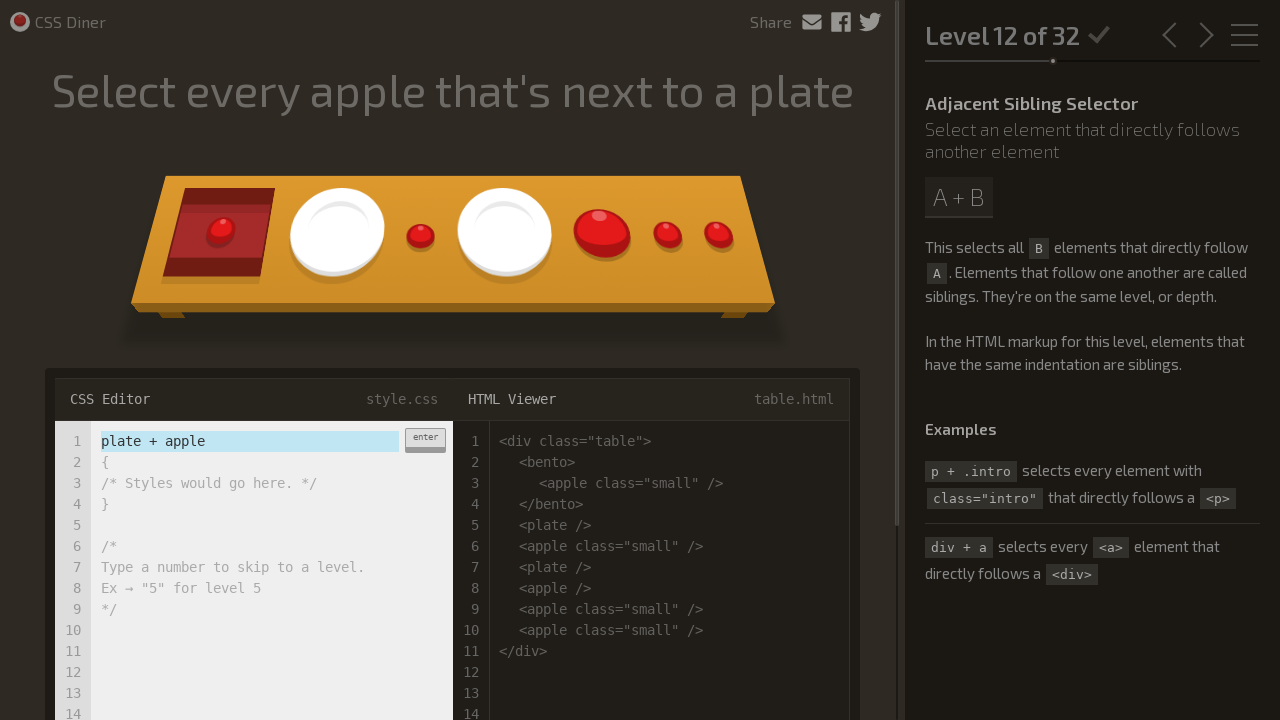

Level 12: Clicked enter button to submit answer at (425, 440) on xpath=//div[contains(@class,'enter-button') and contains(text(),'enter')]
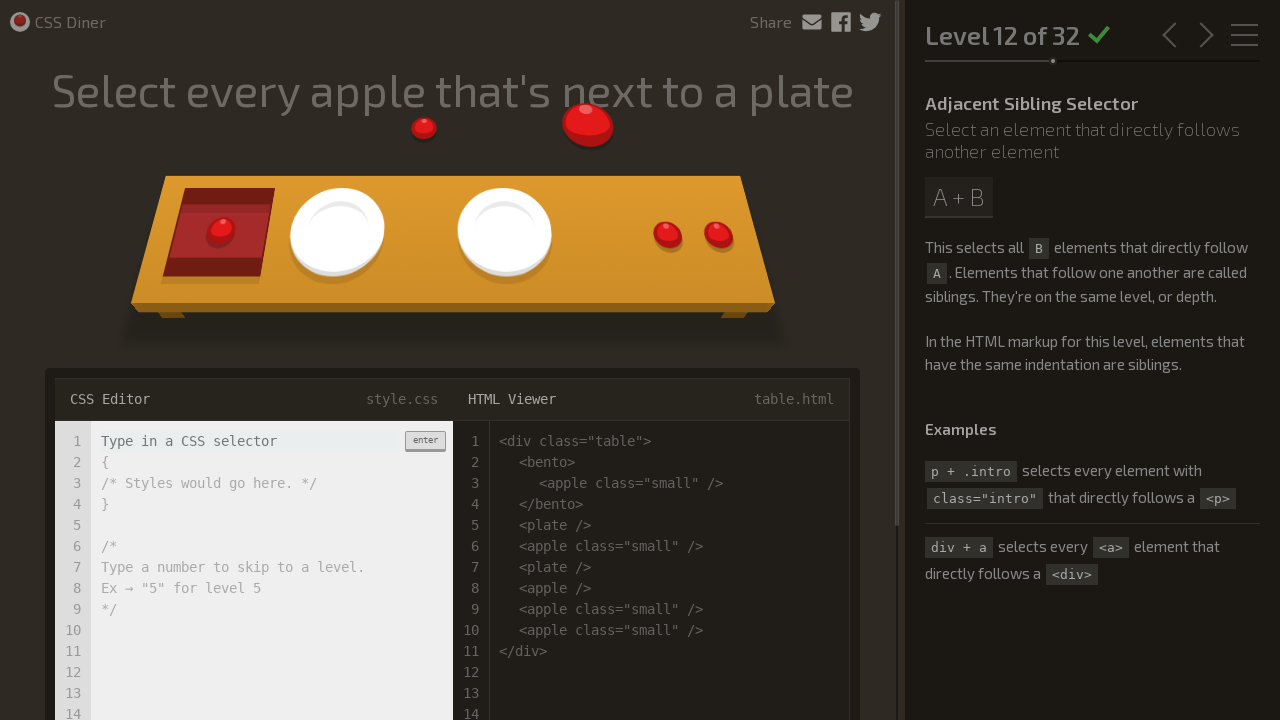

Level 13 loaded successfully
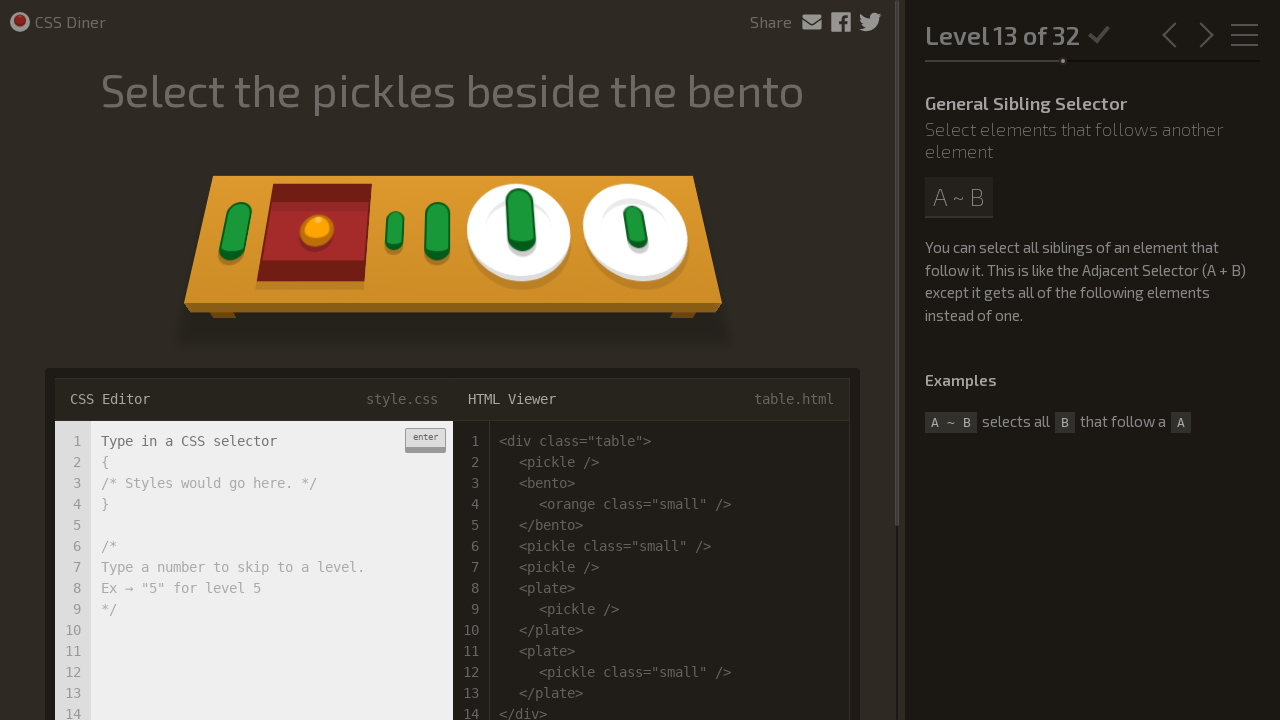

Level 13: Waited for input field to be visible
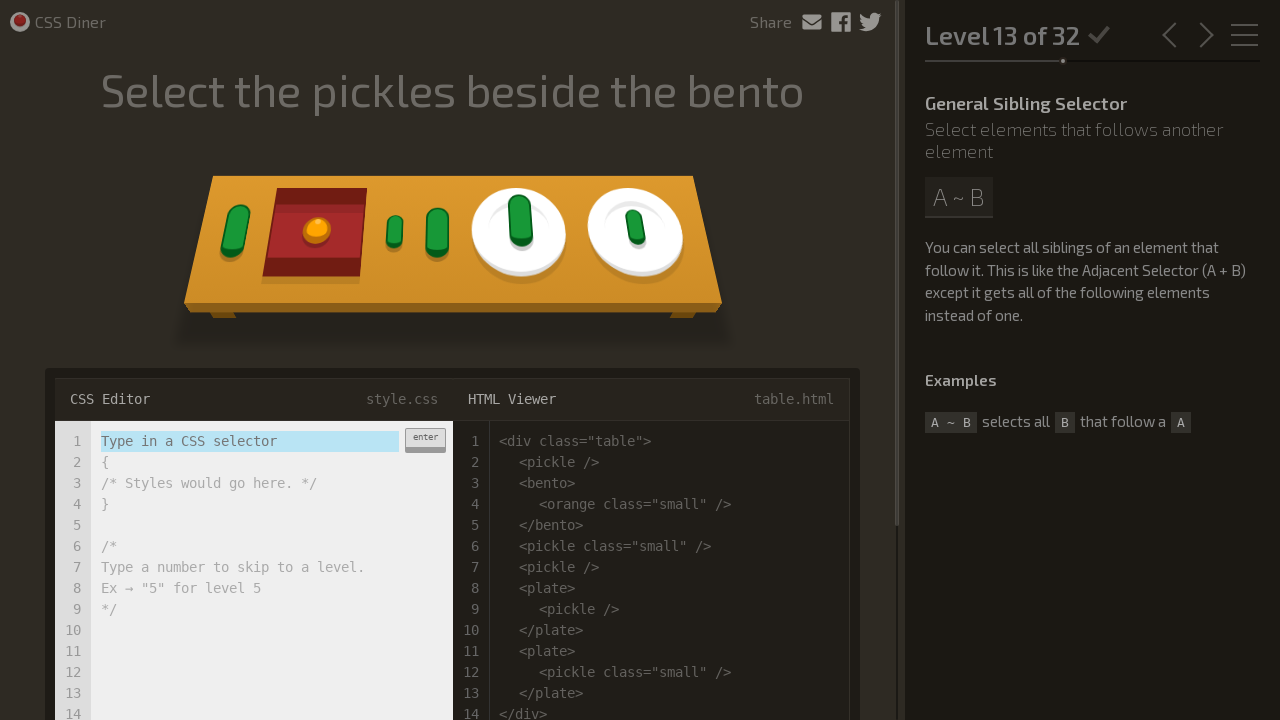

Level 13: Cleared input field on xpath=//*[@class='input-strobe' and @type='text']
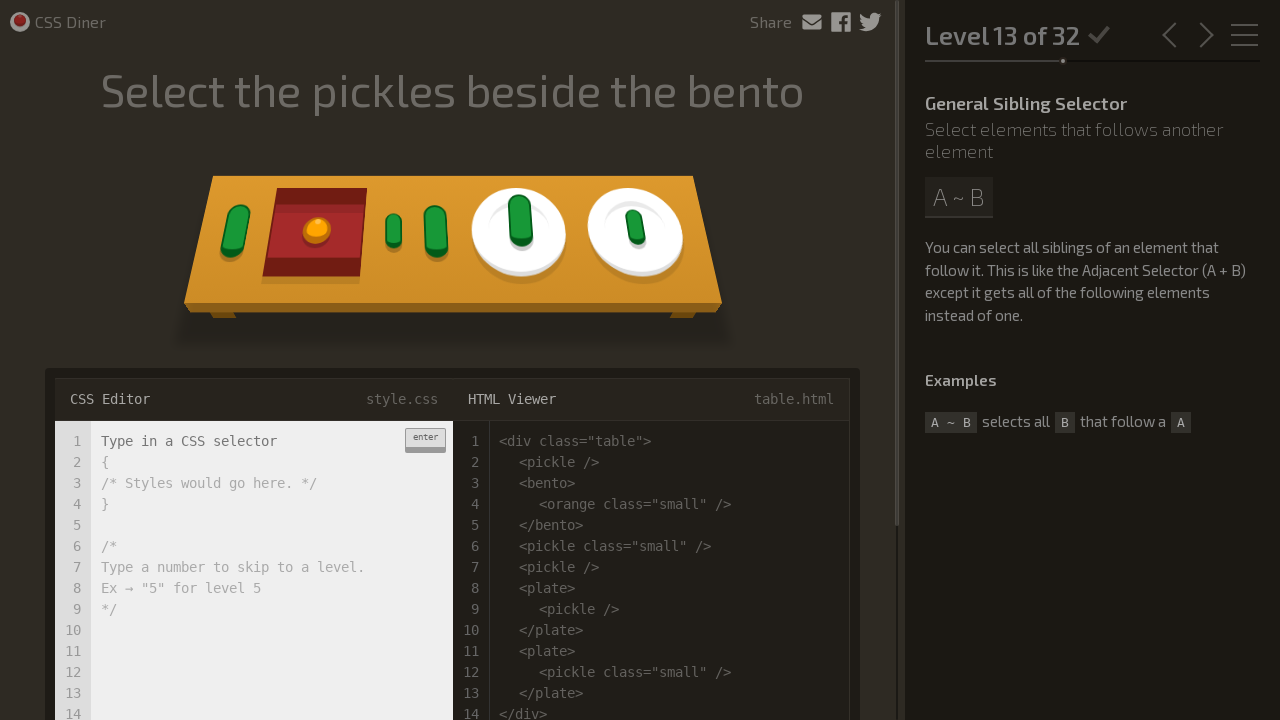

Level 13: Filled input field with CSS selector 'bento ~ pickle' on xpath=//*[@class='input-strobe' and @type='text']
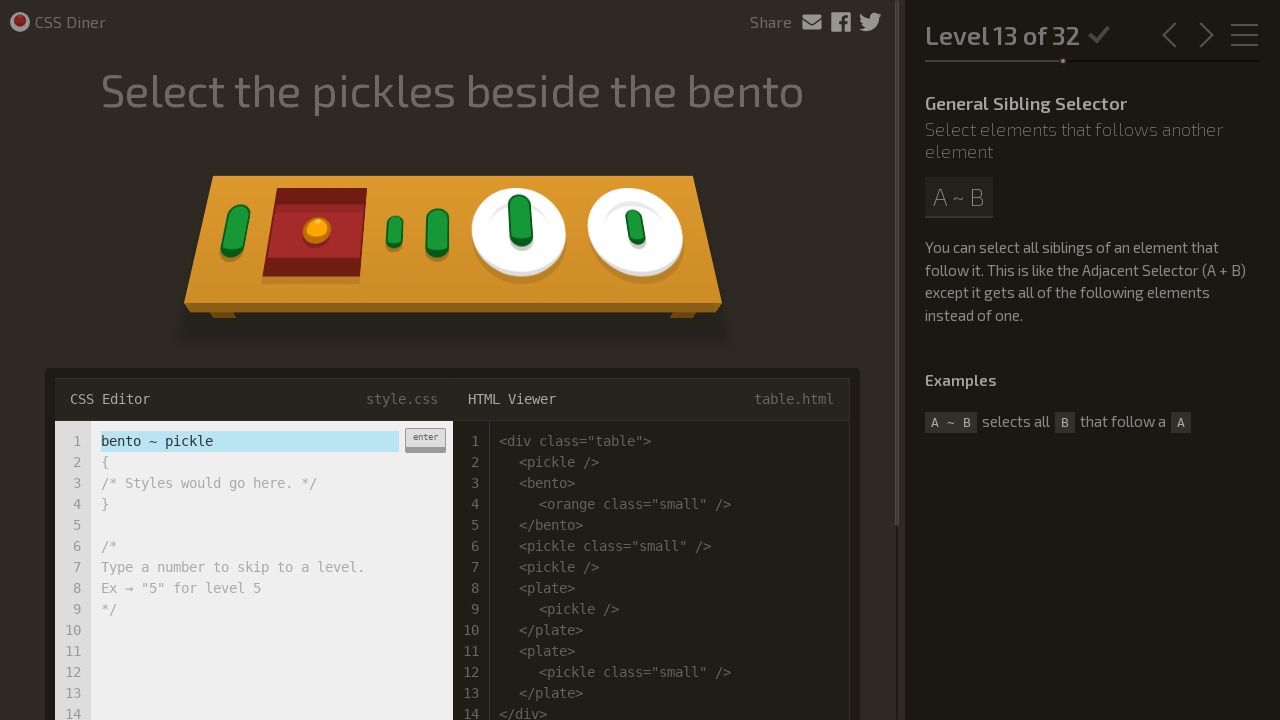

Level 13: Clicked enter button to submit answer at (425, 440) on xpath=//div[contains(@class,'enter-button') and contains(text(),'enter')]
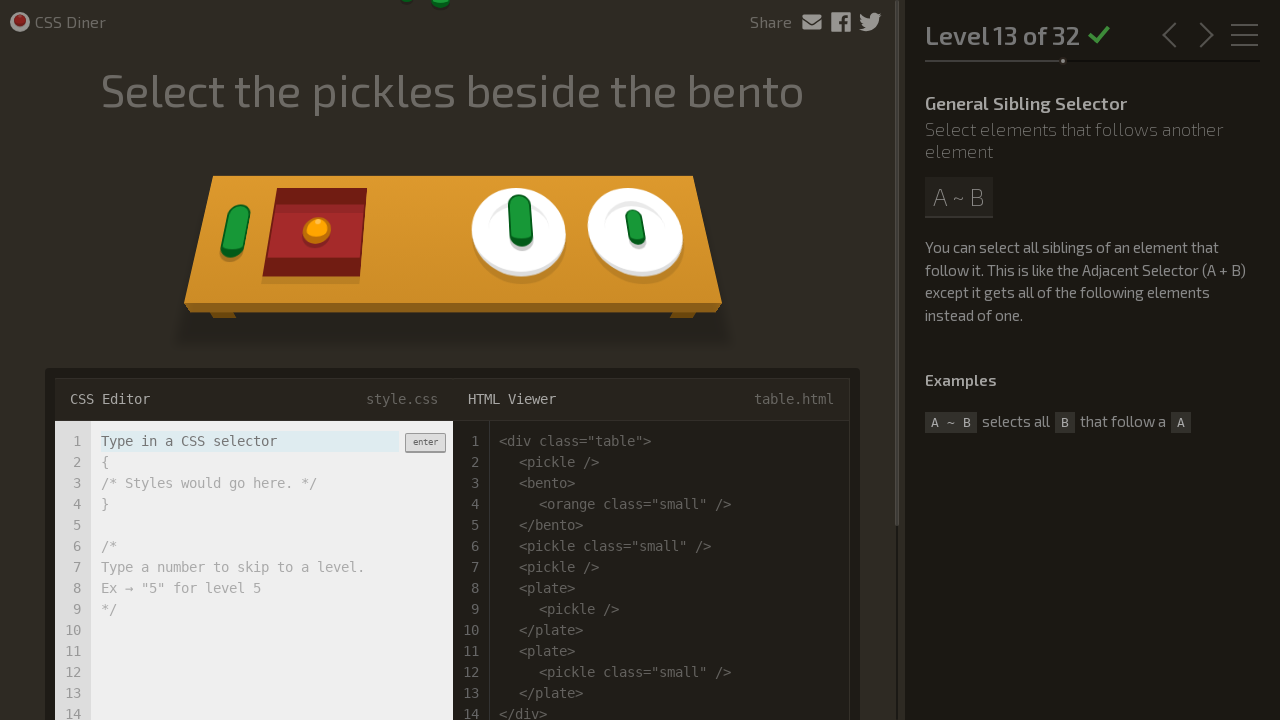

Level 14 loaded successfully
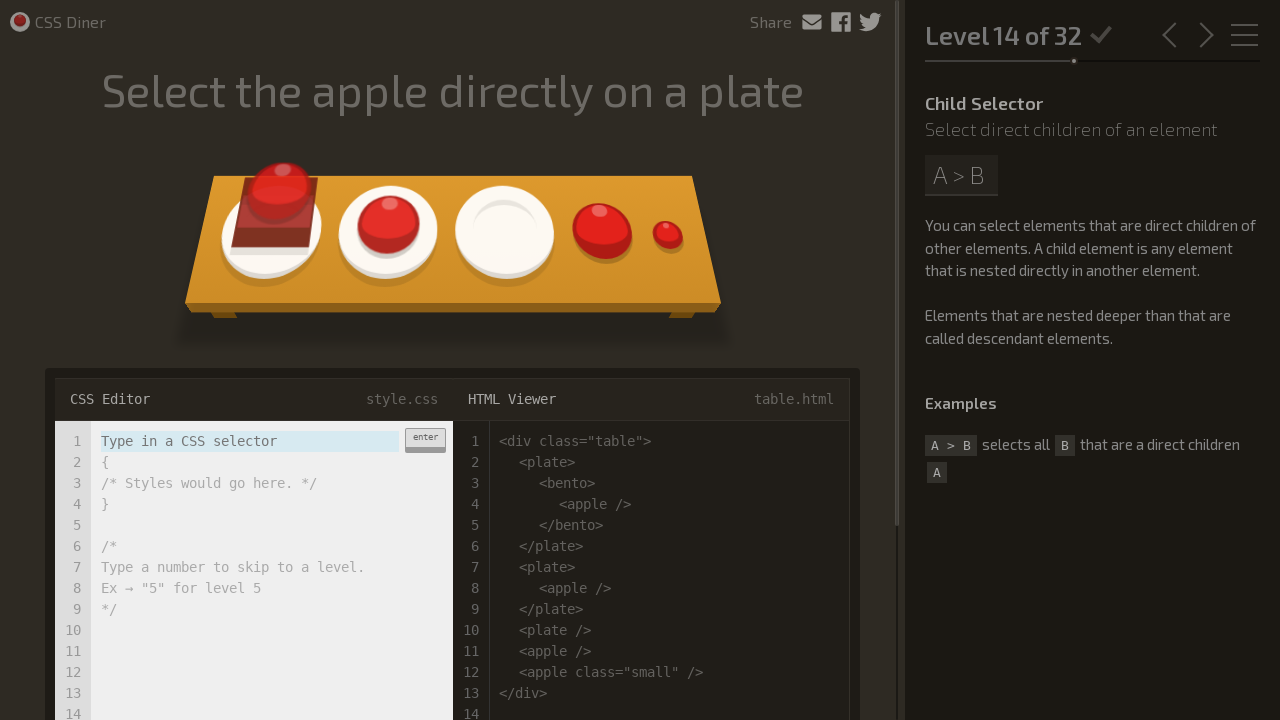

Level 14: Waited for input field to be visible
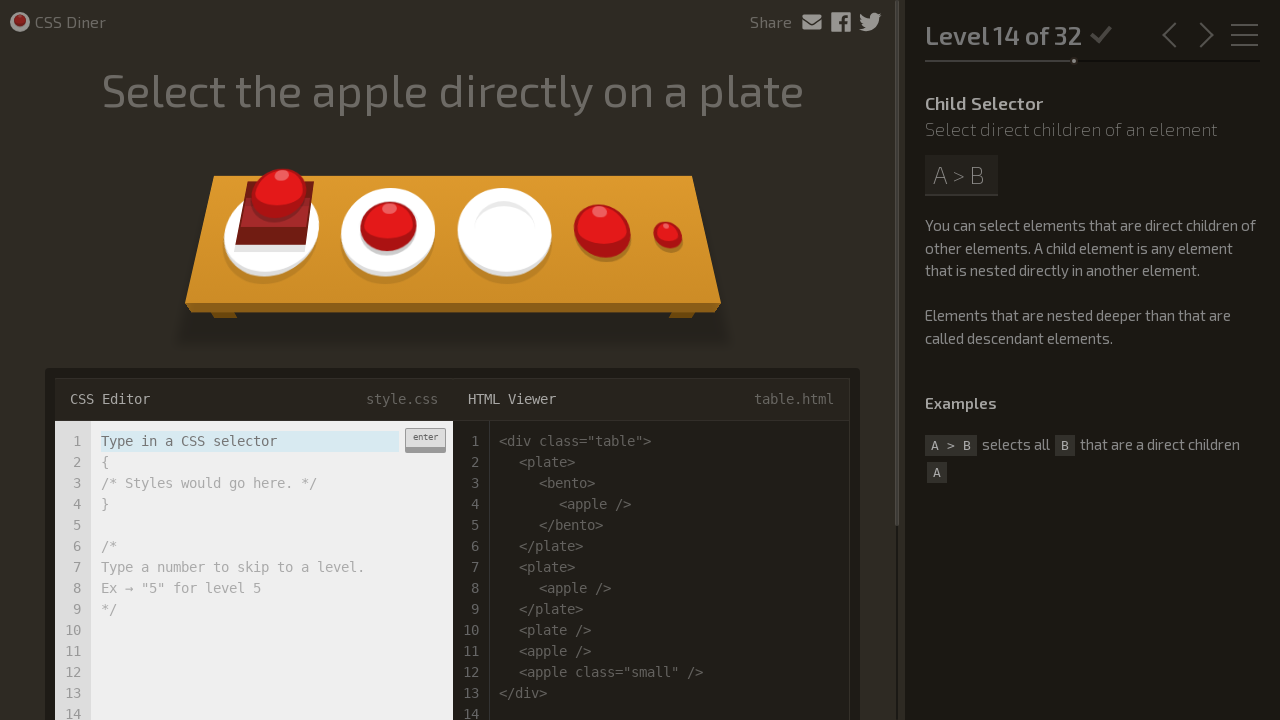

Level 14: Cleared input field on xpath=//*[@class='input-strobe' and @type='text']
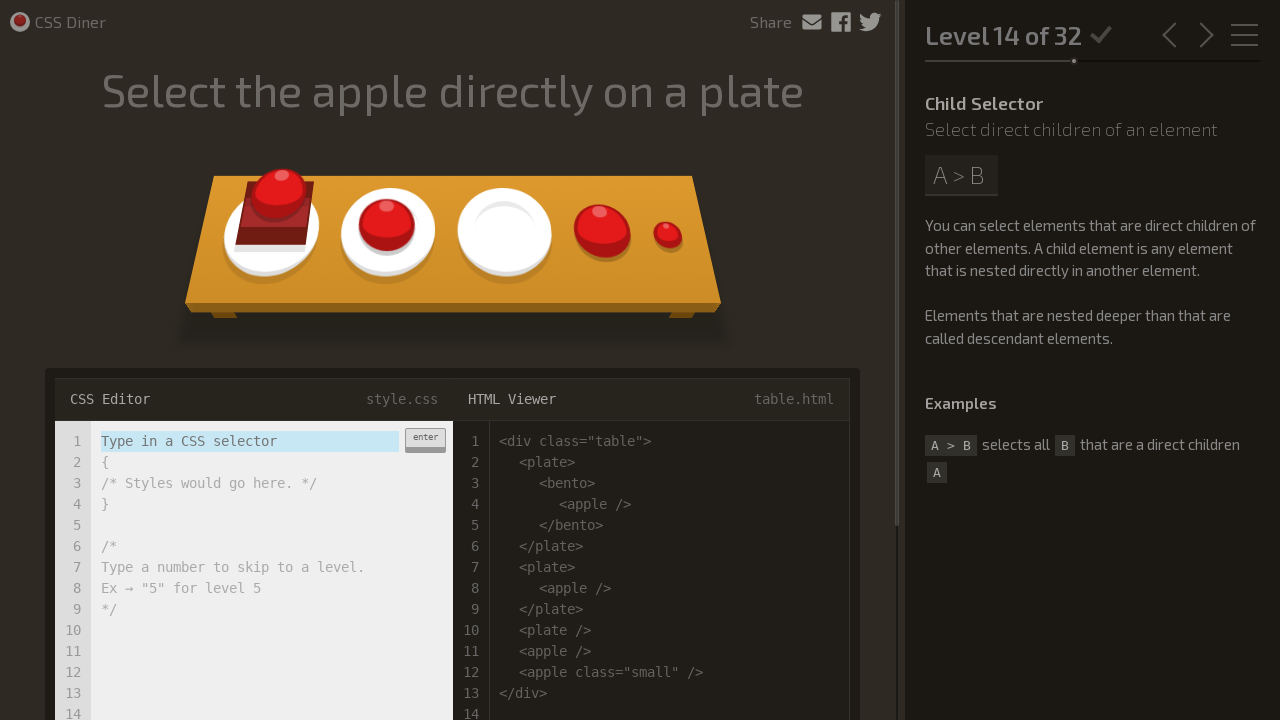

Level 14: Filled input field with CSS selector 'plate>apple' on xpath=//*[@class='input-strobe' and @type='text']
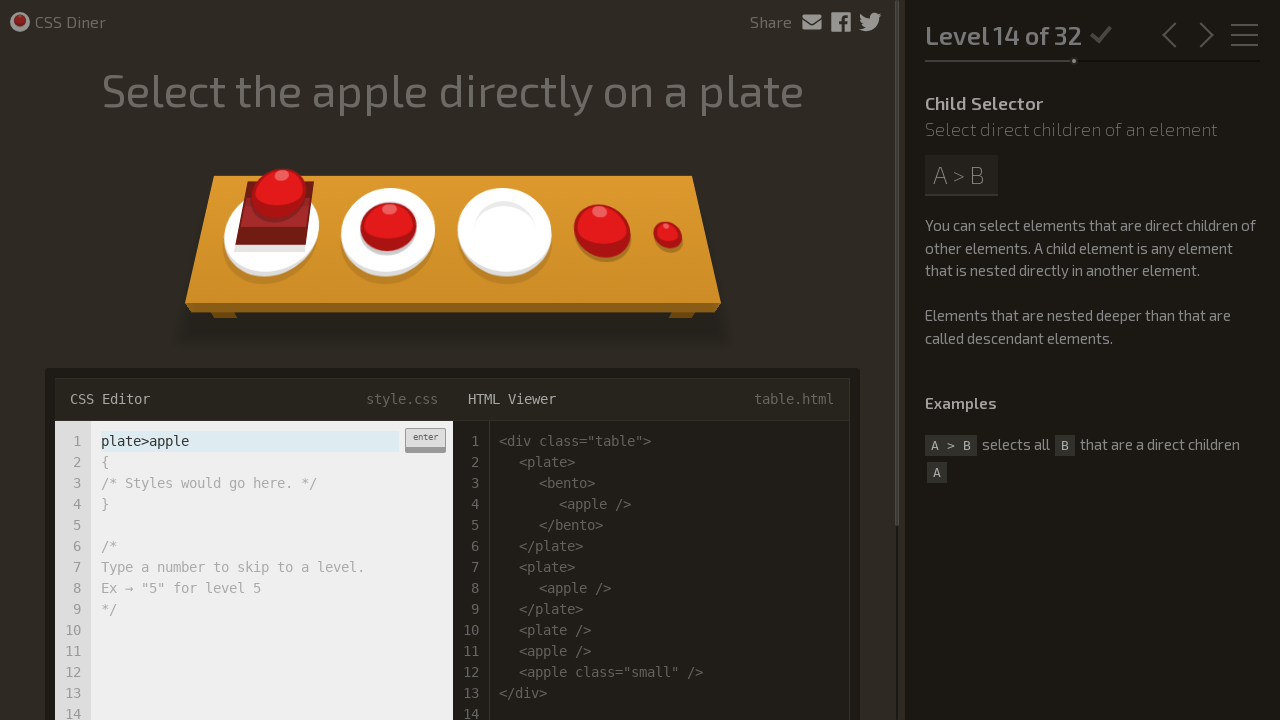

Level 14: Clicked enter button to submit answer at (425, 440) on xpath=//div[contains(@class,'enter-button') and contains(text(),'enter')]
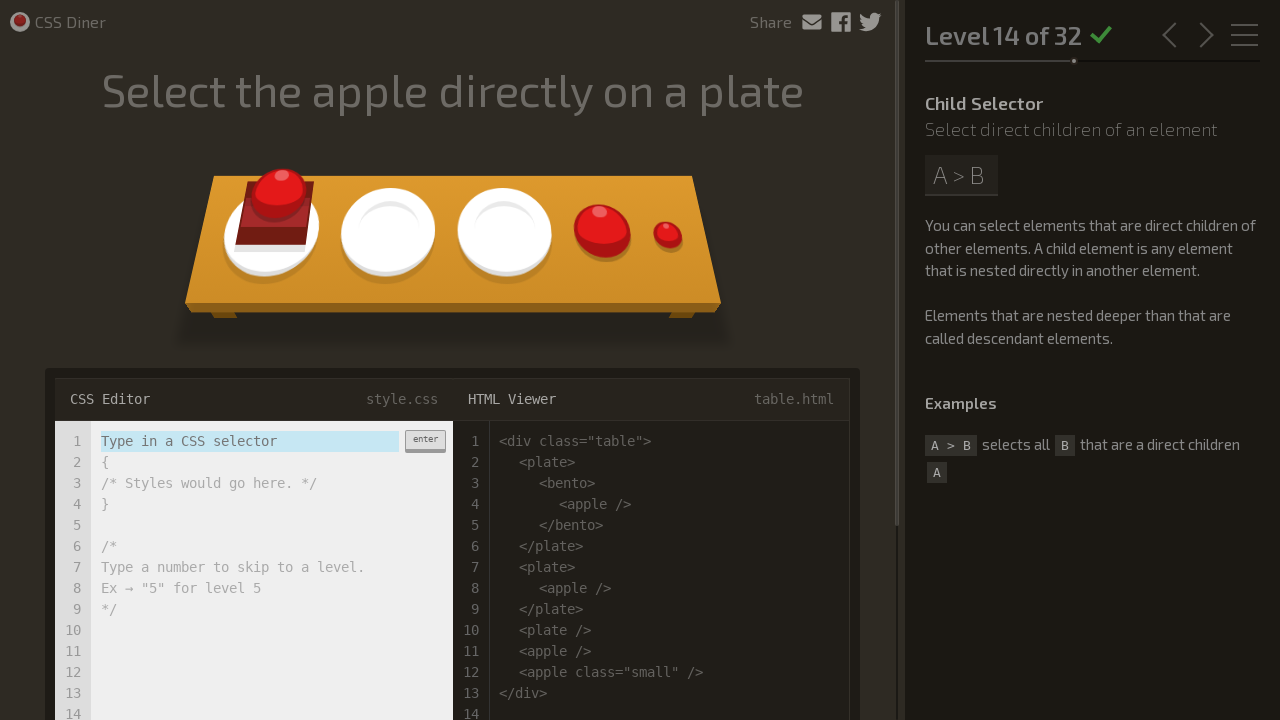

Level 15 loaded successfully
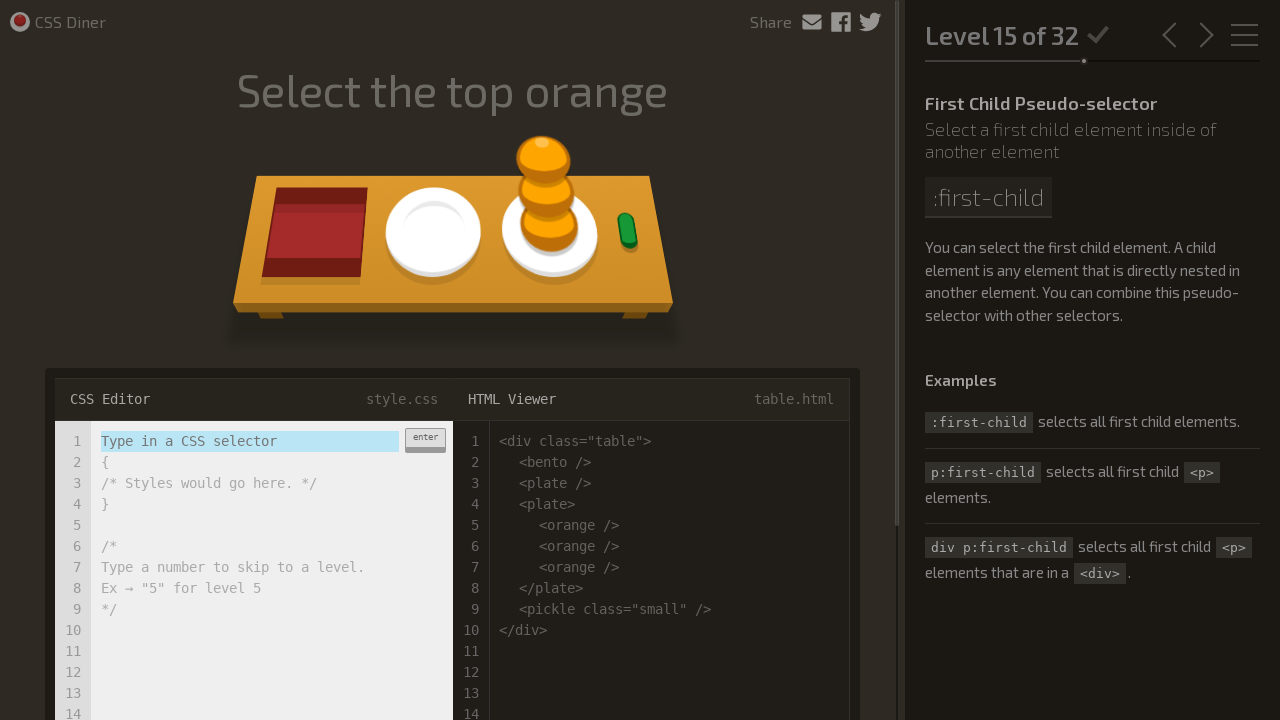

Level 15: Waited for input field to be visible
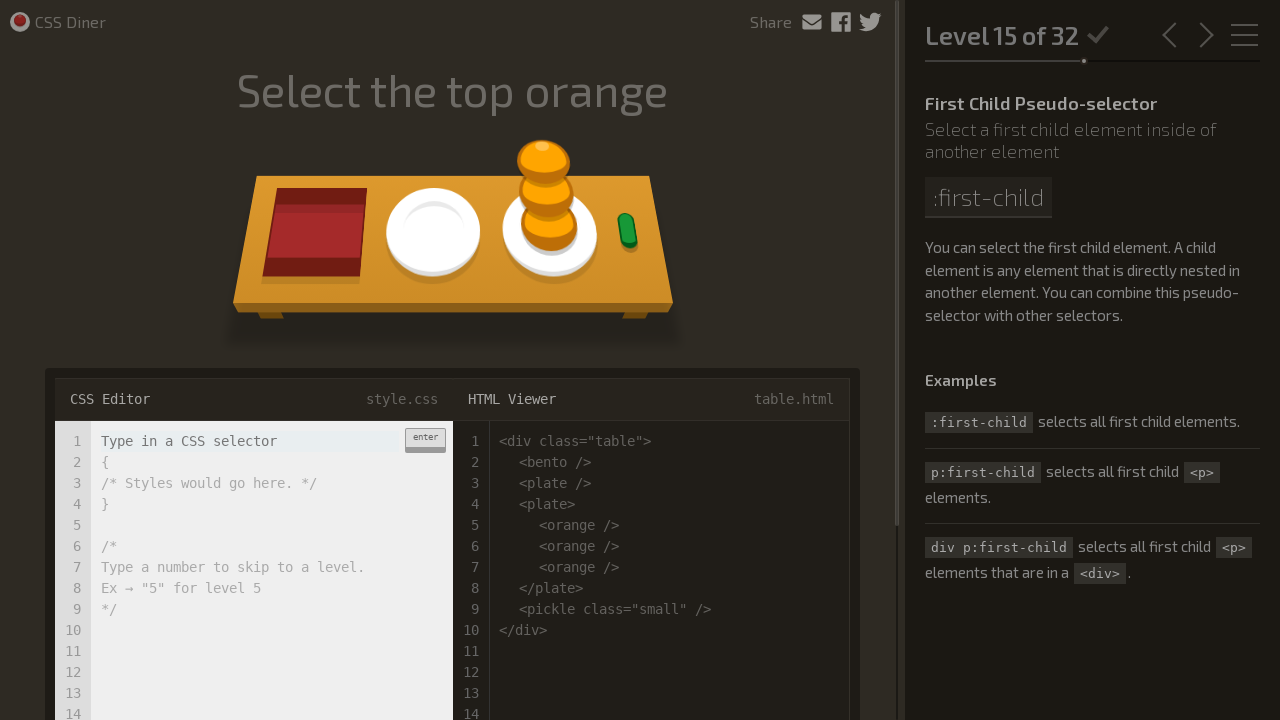

Level 15: Cleared input field on xpath=//*[@class='input-strobe' and @type='text']
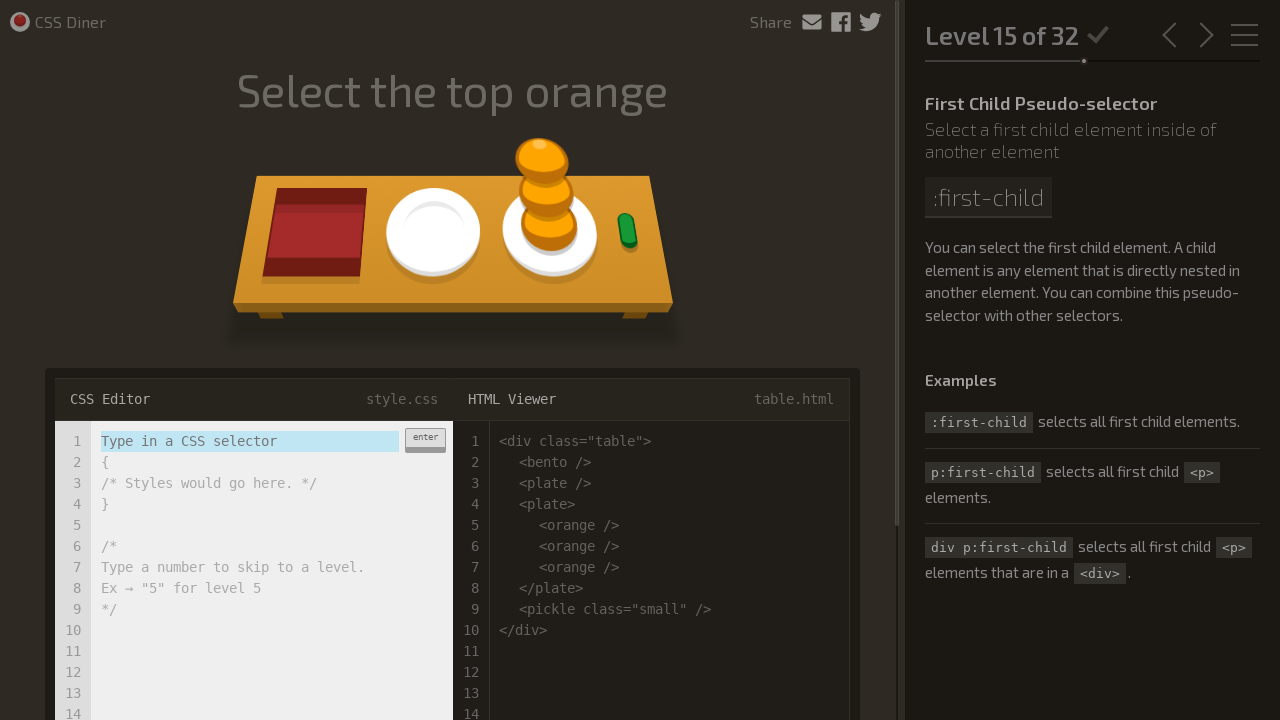

Level 15: Filled input field with CSS selector 'orange:first-child' on xpath=//*[@class='input-strobe' and @type='text']
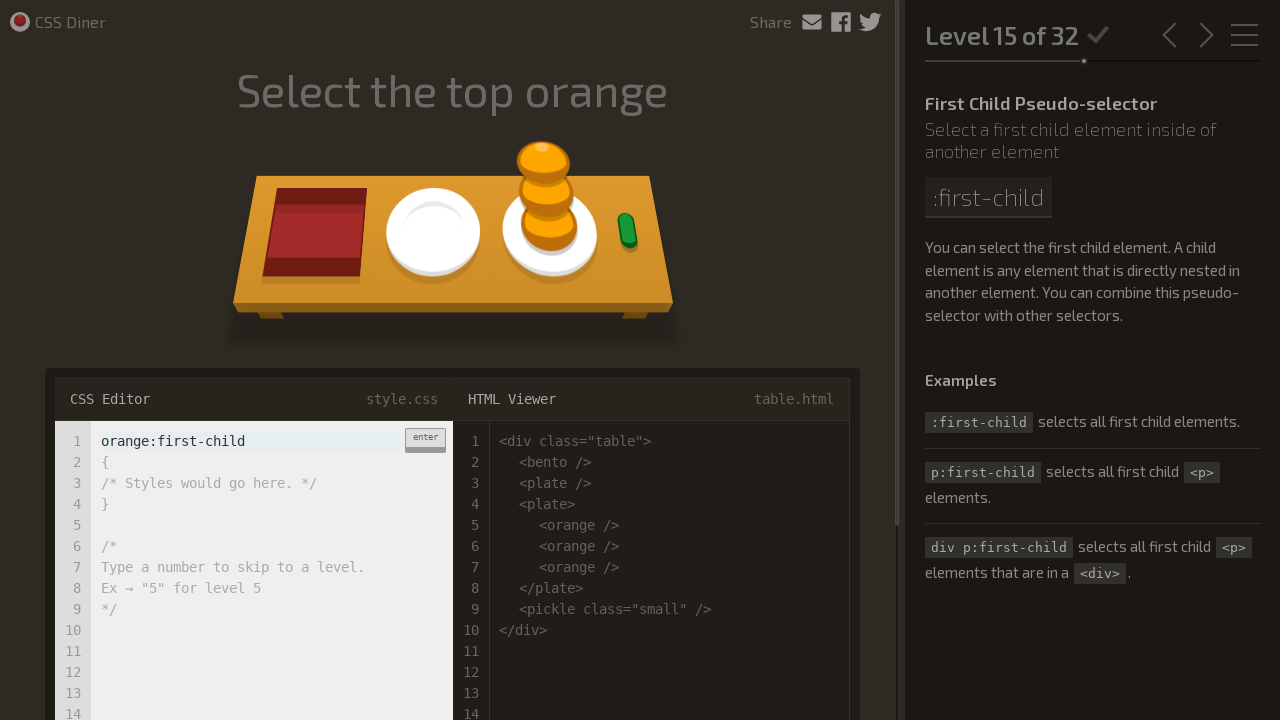

Level 15: Clicked enter button to submit answer at (425, 440) on xpath=//div[contains(@class,'enter-button') and contains(text(),'enter')]
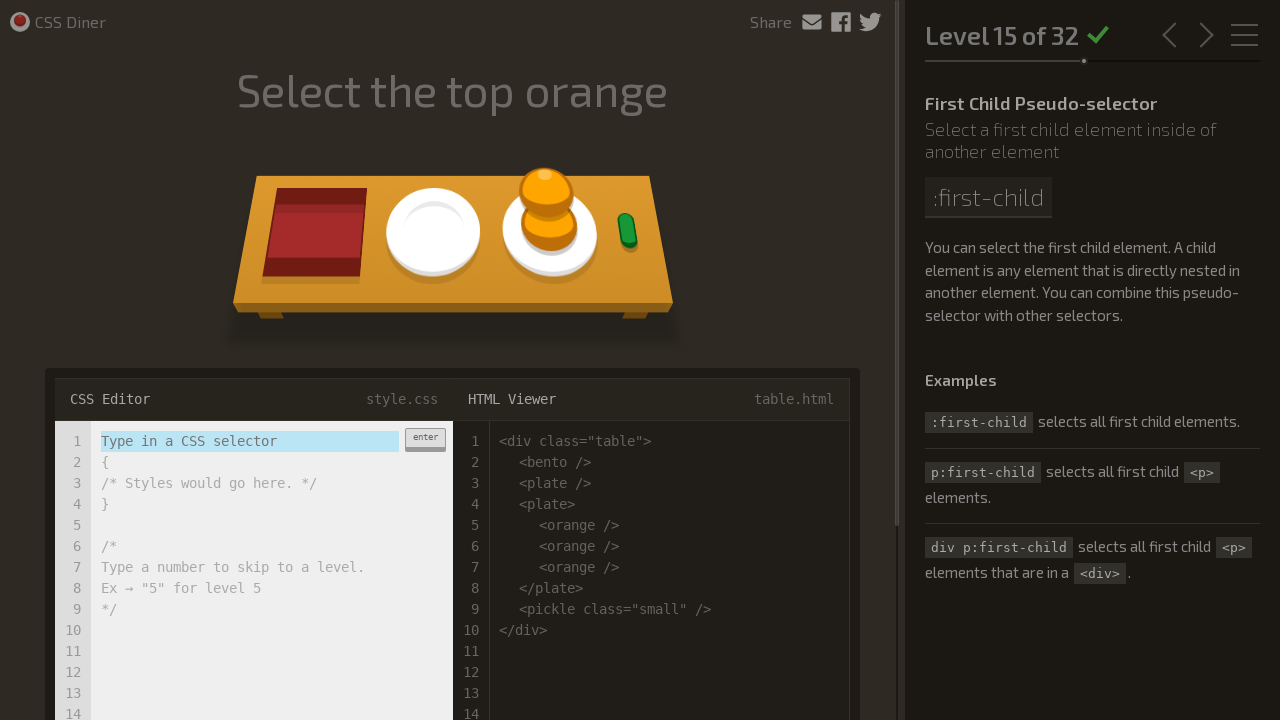

Level 16 loaded successfully
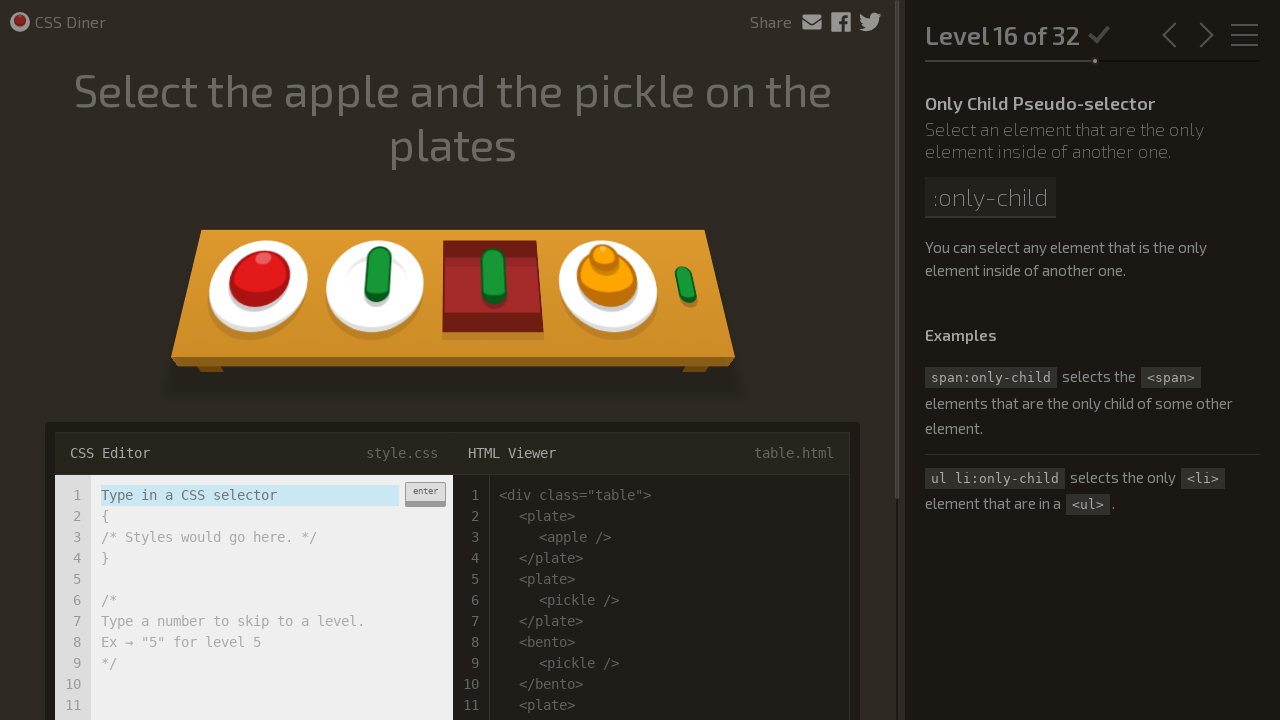

Level 16: Waited for input field to be visible
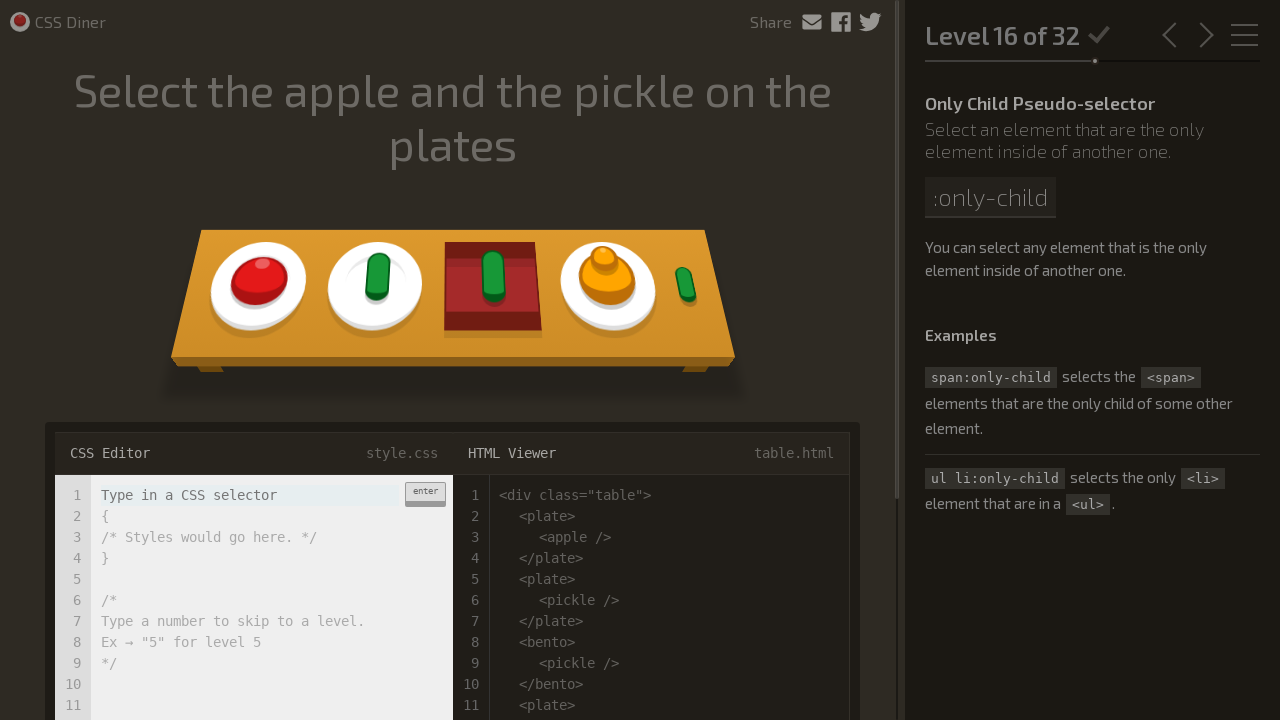

Level 16: Cleared input field on xpath=//*[@class='input-strobe' and @type='text']
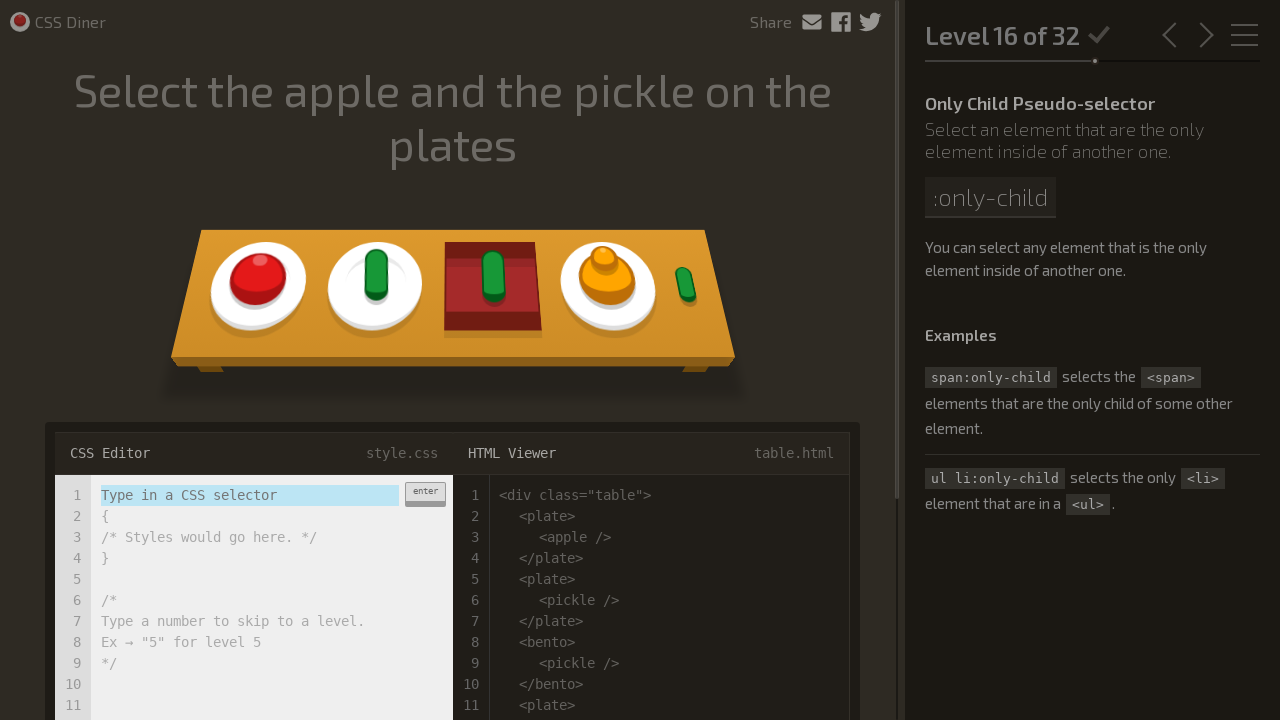

Level 16: Filled input field with CSS selector 'plate > :only-child' on xpath=//*[@class='input-strobe' and @type='text']
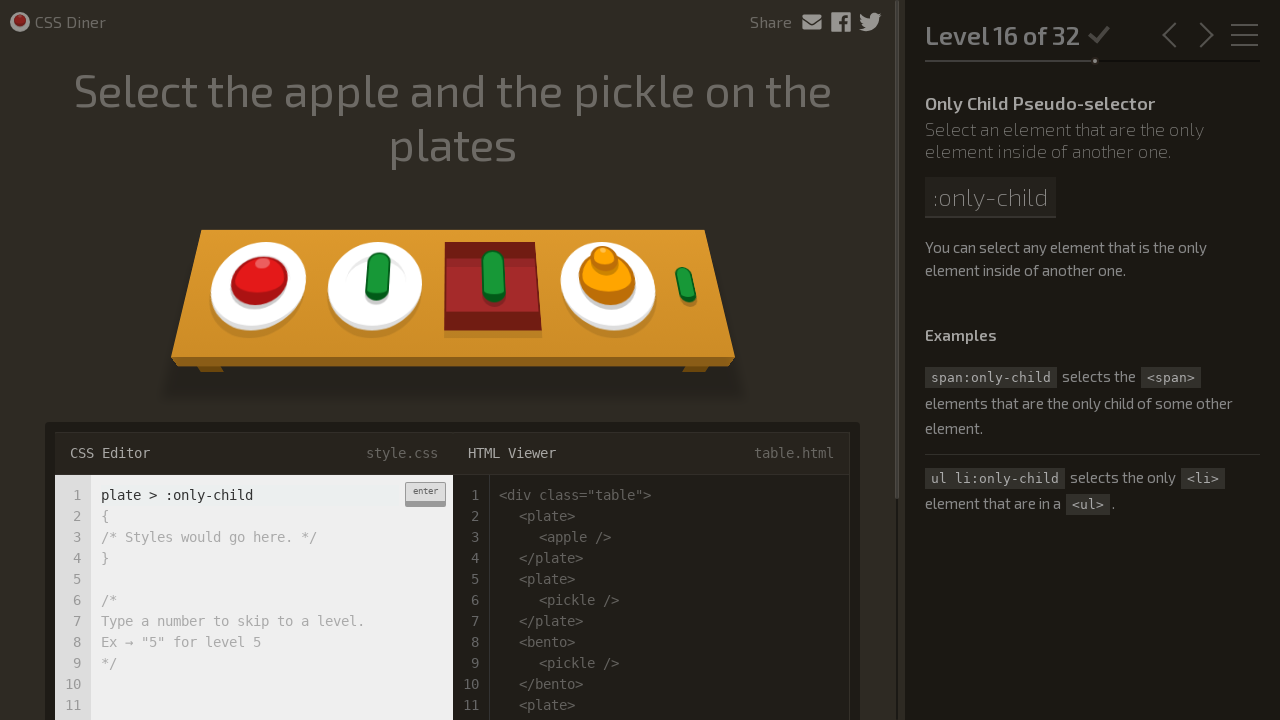

Level 16: Clicked enter button to submit answer at (425, 494) on xpath=//div[contains(@class,'enter-button') and contains(text(),'enter')]
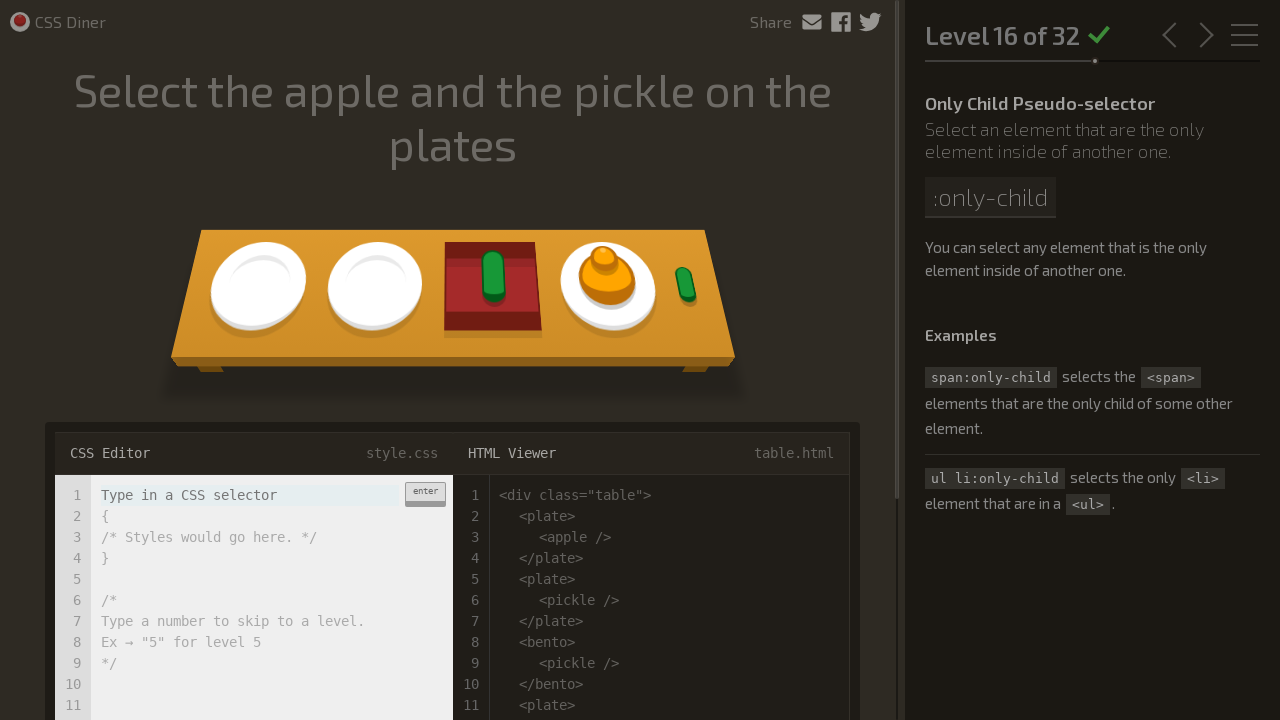

Level 17 loaded successfully
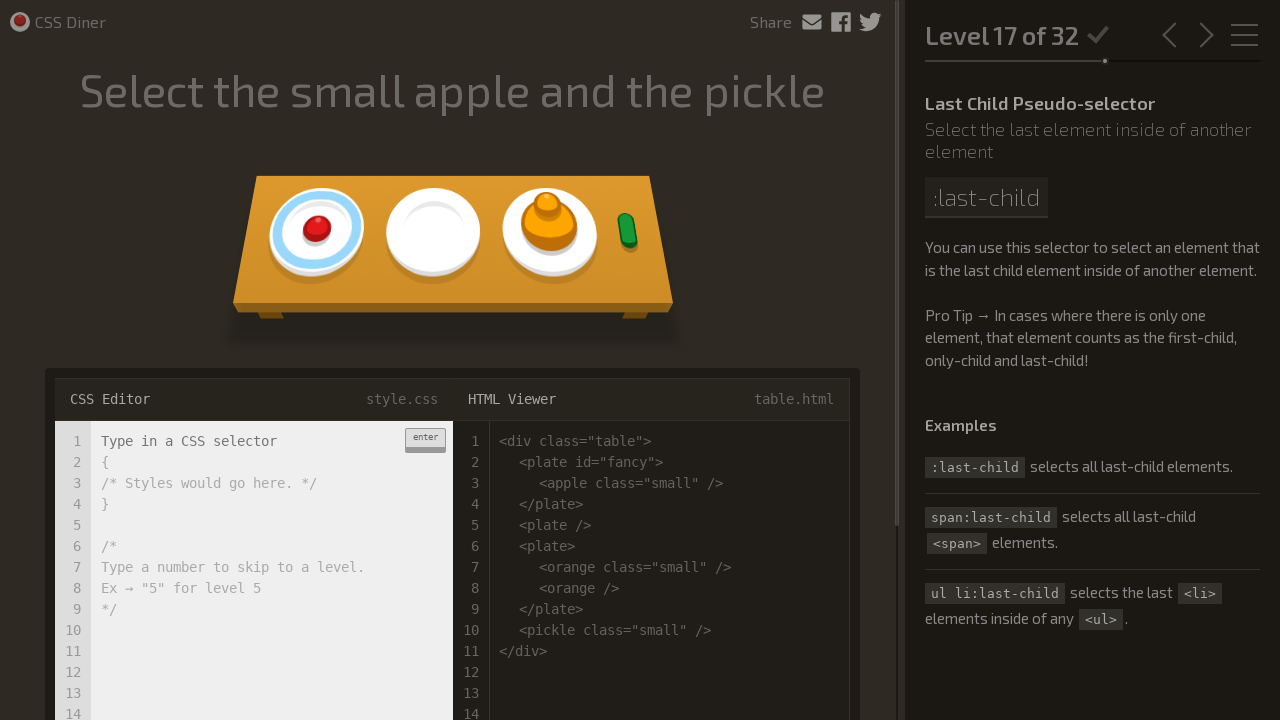

Level 17: Waited for input field to be visible
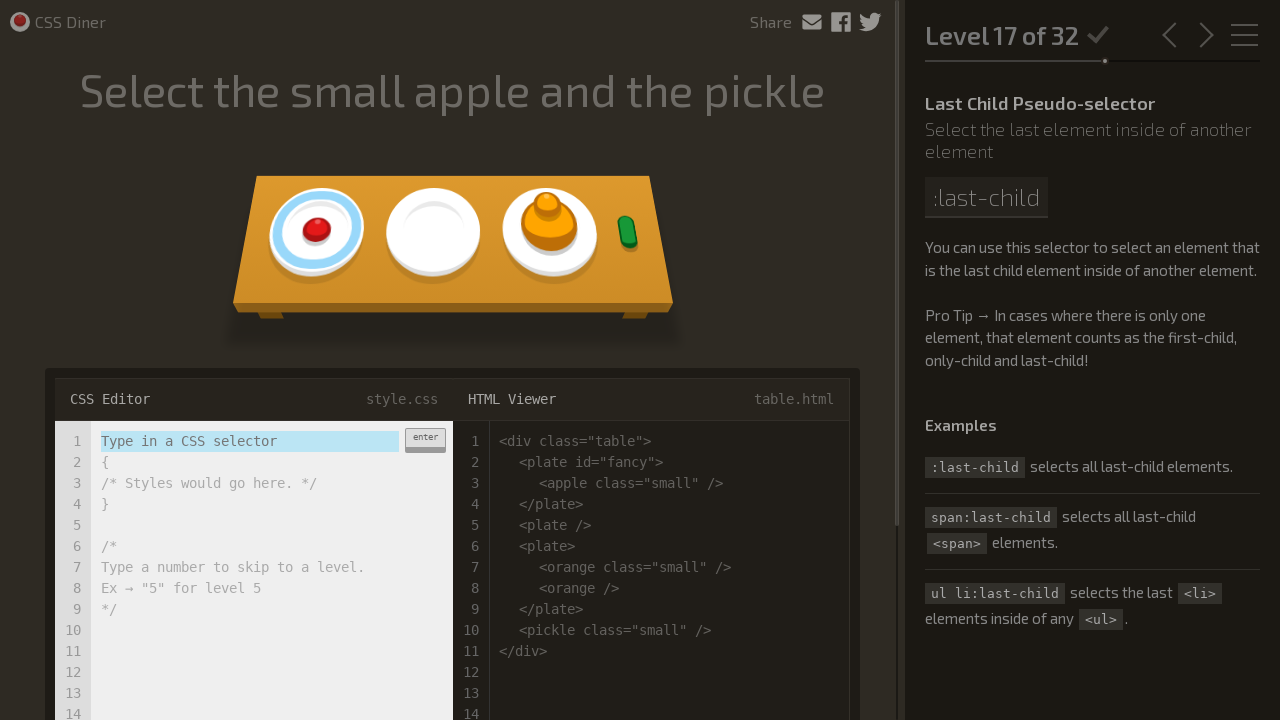

Level 17: Cleared input field on xpath=//*[@class='input-strobe' and @type='text']
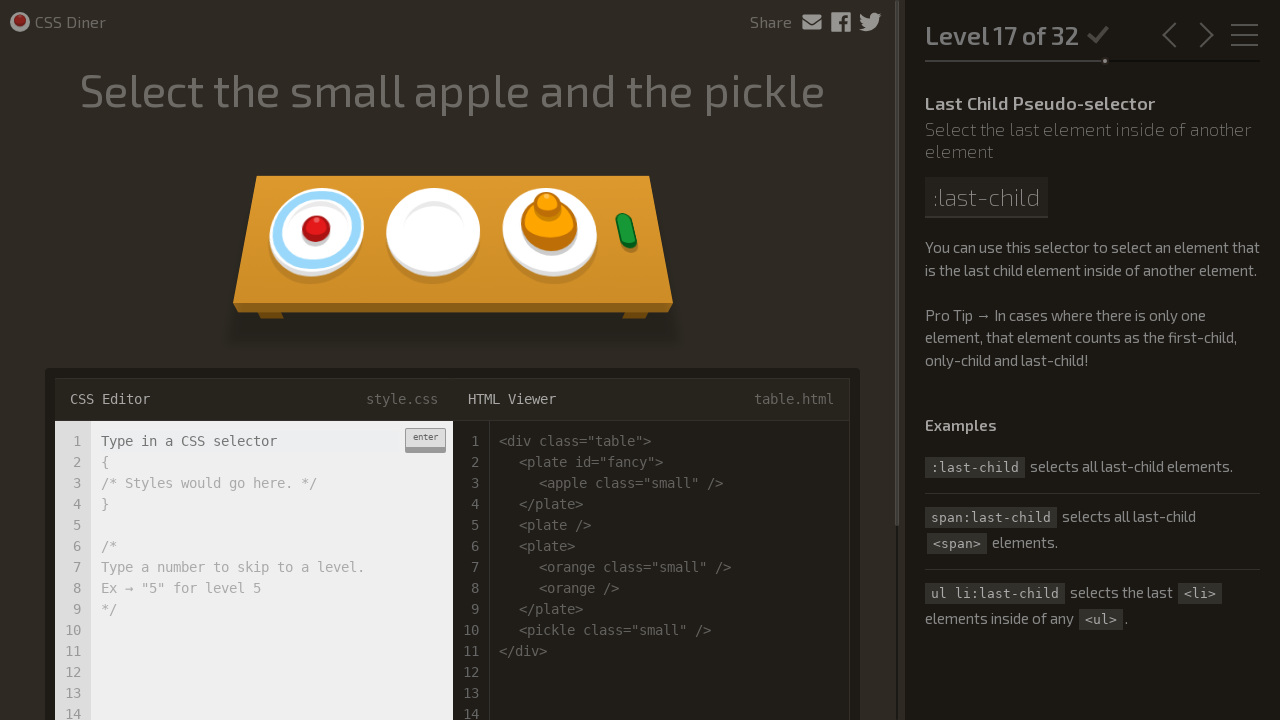

Level 17: Filled input field with CSS selector '.small:last-child' on xpath=//*[@class='input-strobe' and @type='text']
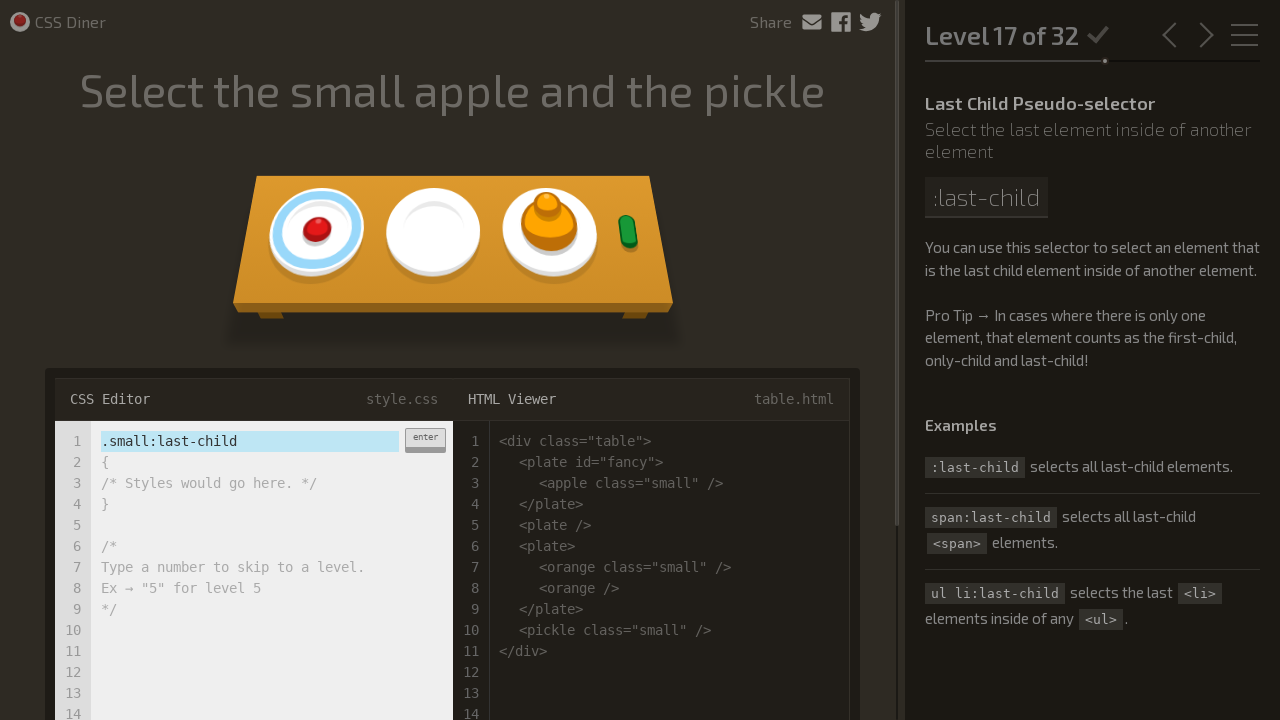

Level 17: Clicked enter button to submit answer at (425, 440) on xpath=//div[contains(@class,'enter-button') and contains(text(),'enter')]
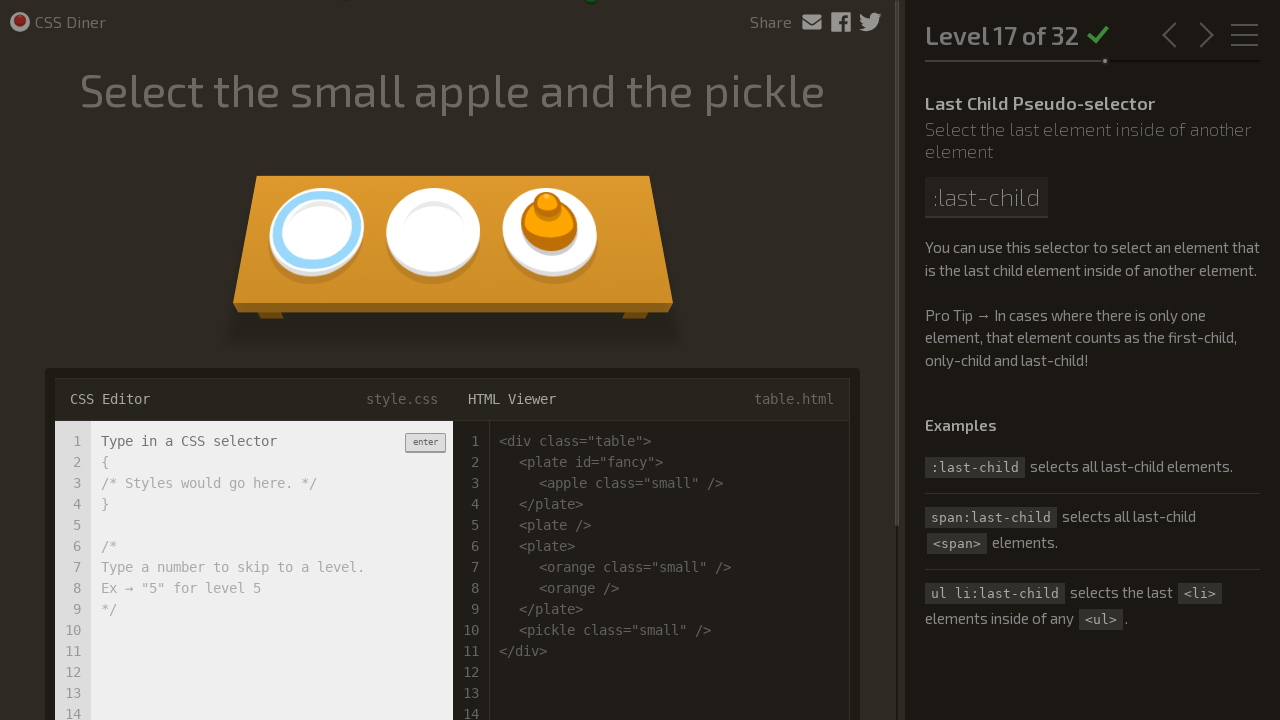

Level 18 loaded successfully
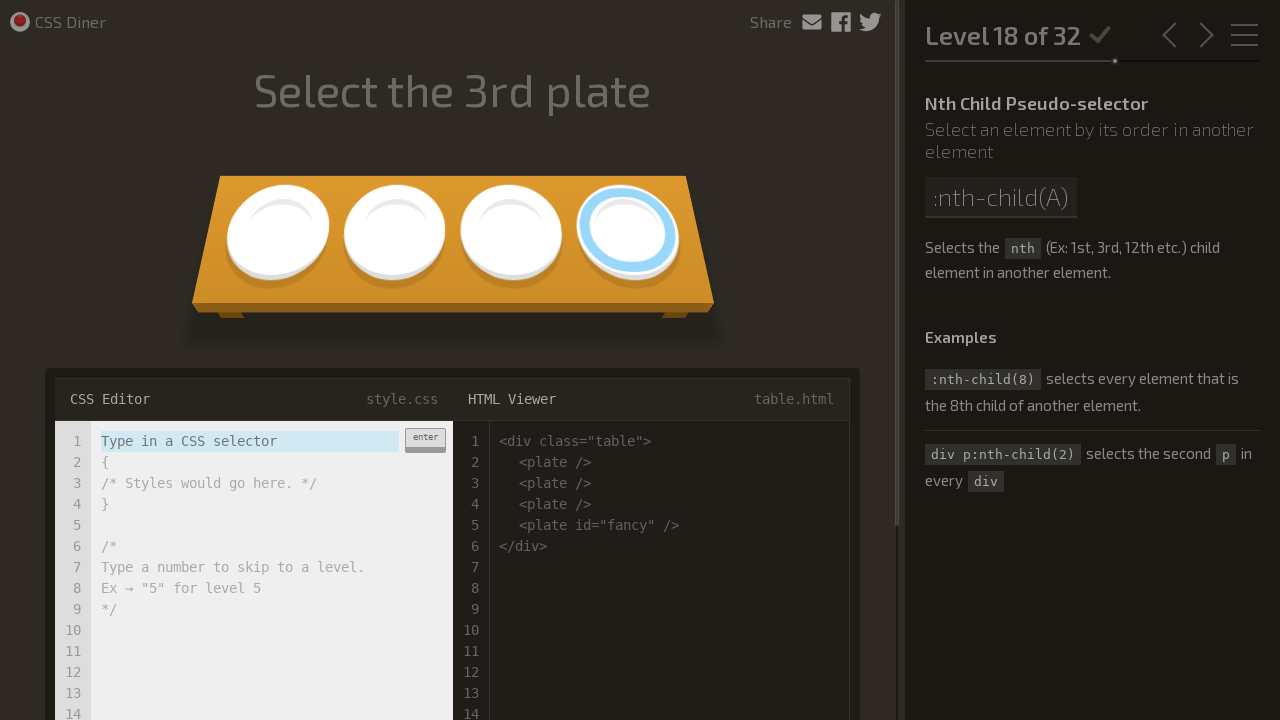

Level 18: Waited for input field to be visible
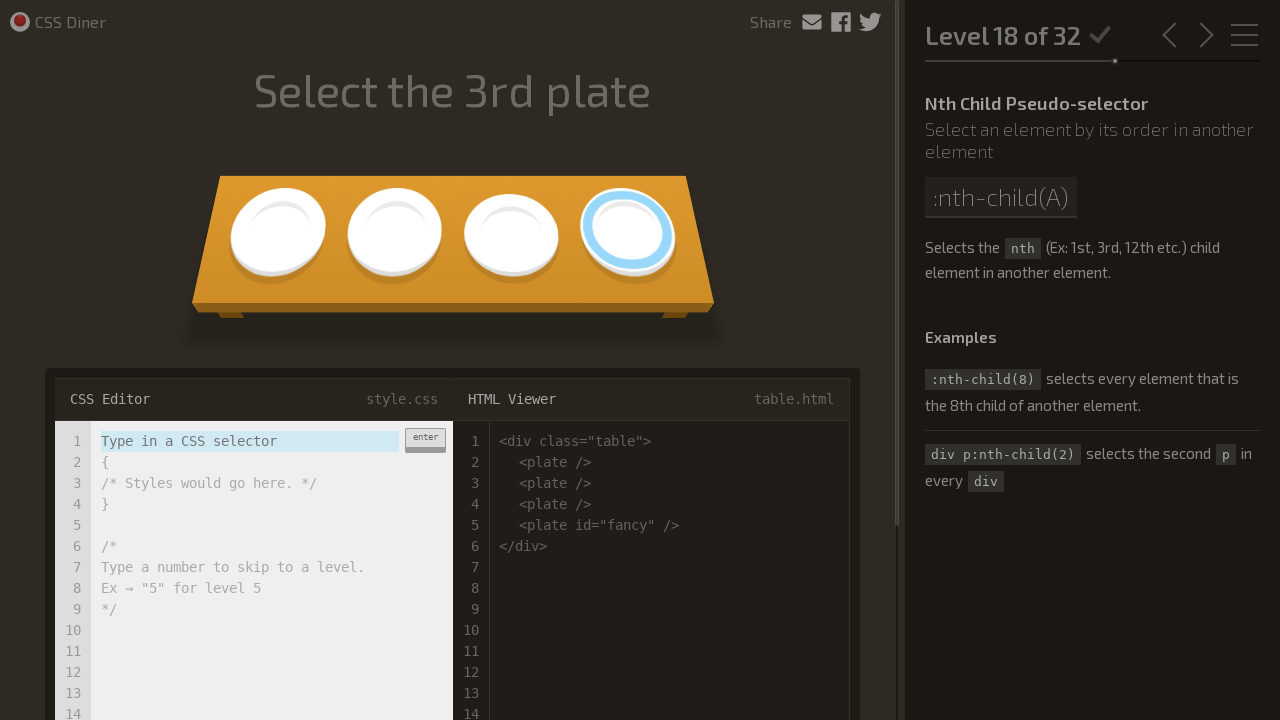

Level 18: Cleared input field on xpath=//*[@class='input-strobe' and @type='text']
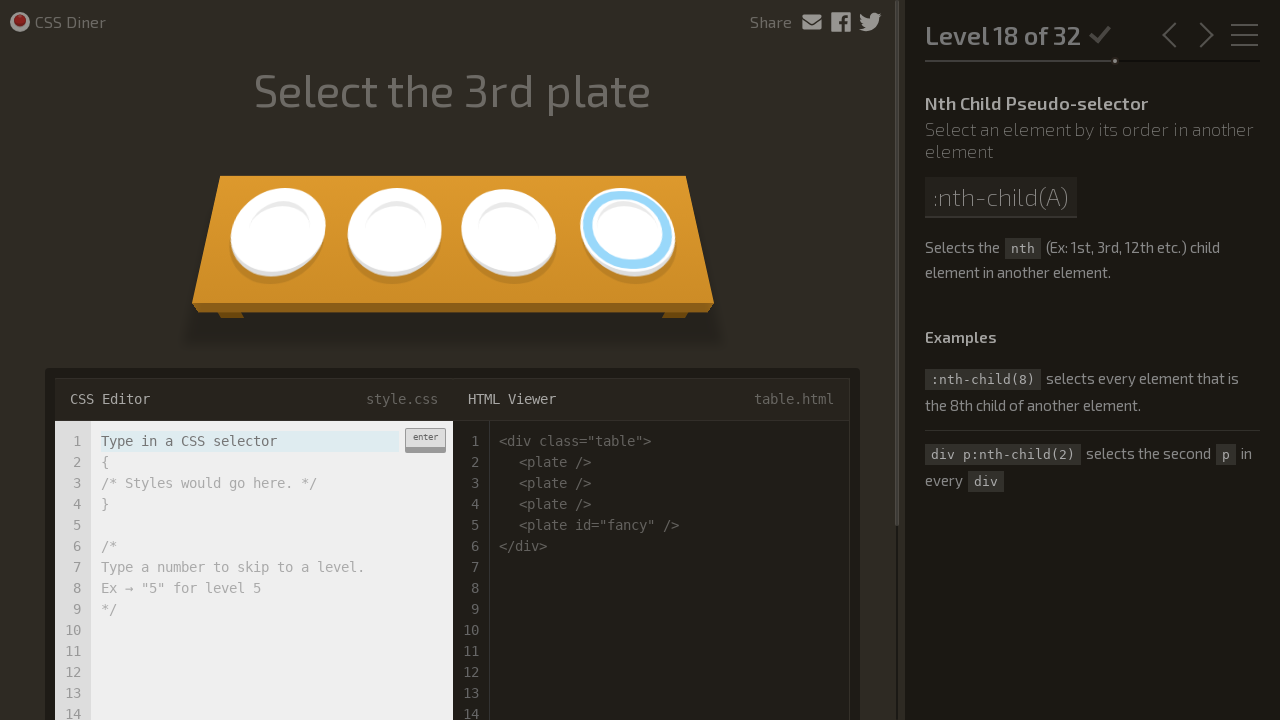

Level 18: Filled input field with CSS selector 'plate:nth-child(3)' on xpath=//*[@class='input-strobe' and @type='text']
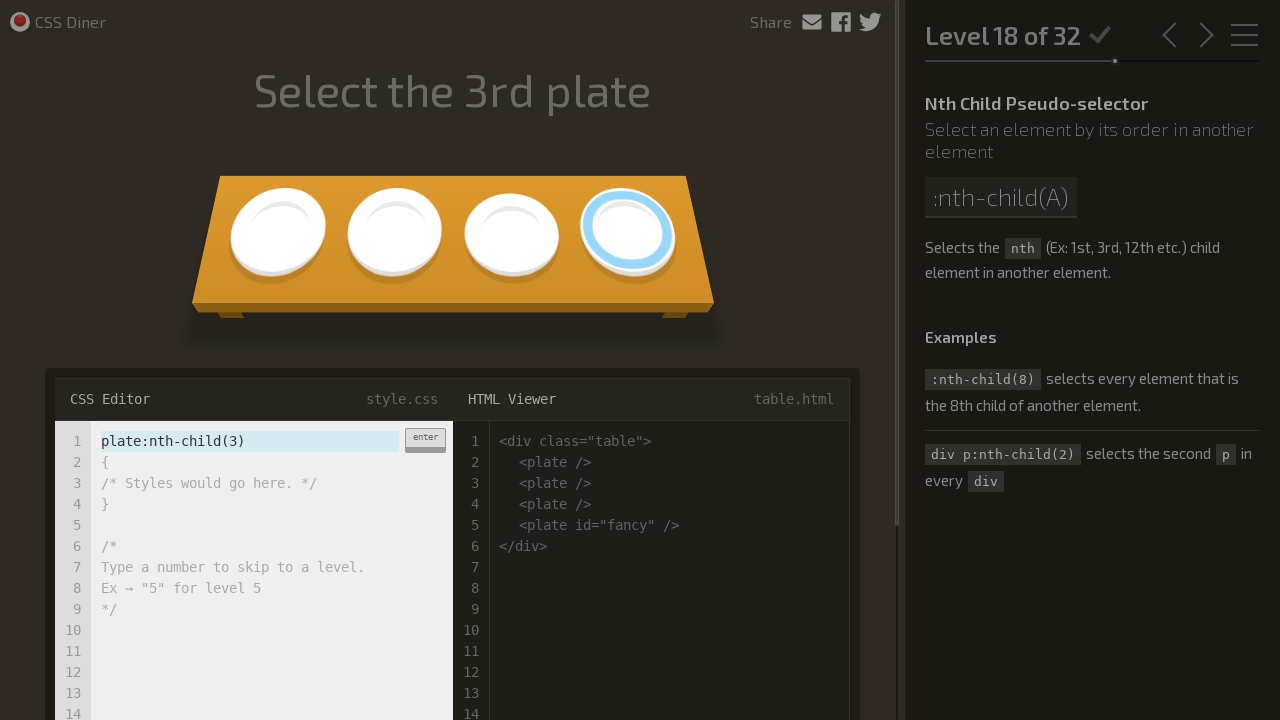

Level 18: Clicked enter button to submit answer at (425, 440) on xpath=//div[contains(@class,'enter-button') and contains(text(),'enter')]
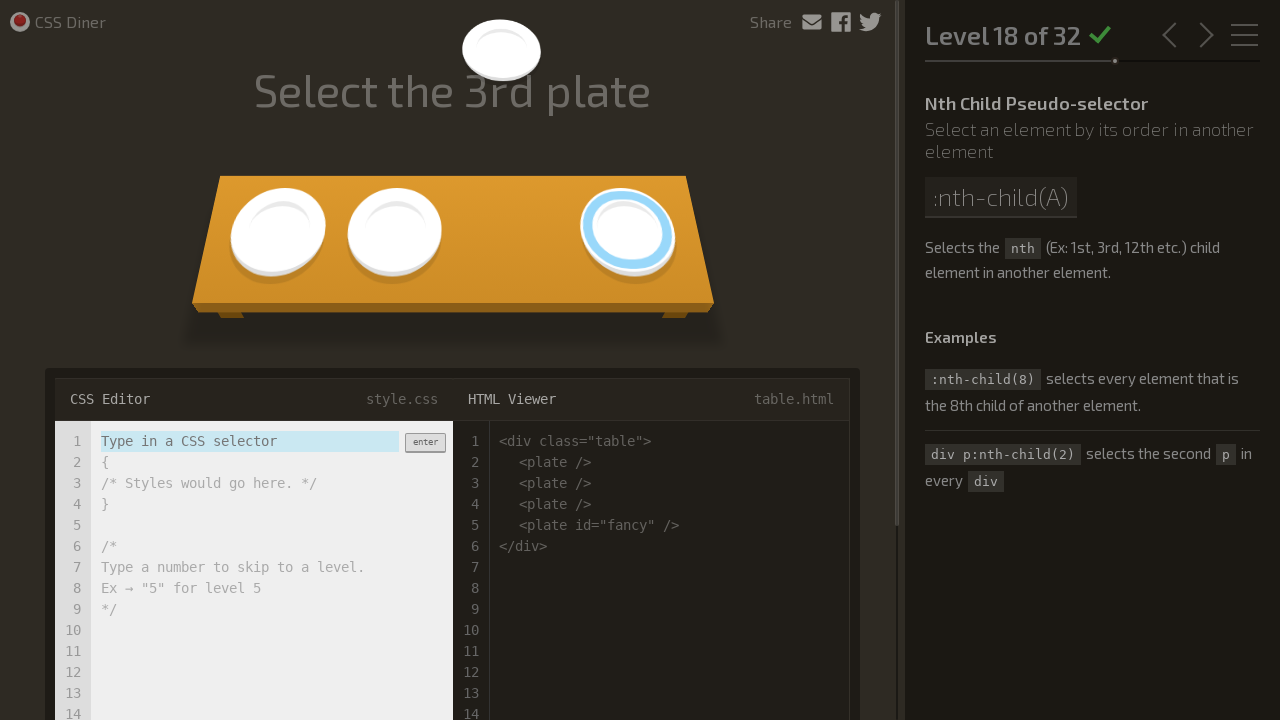

Level 19 loaded successfully
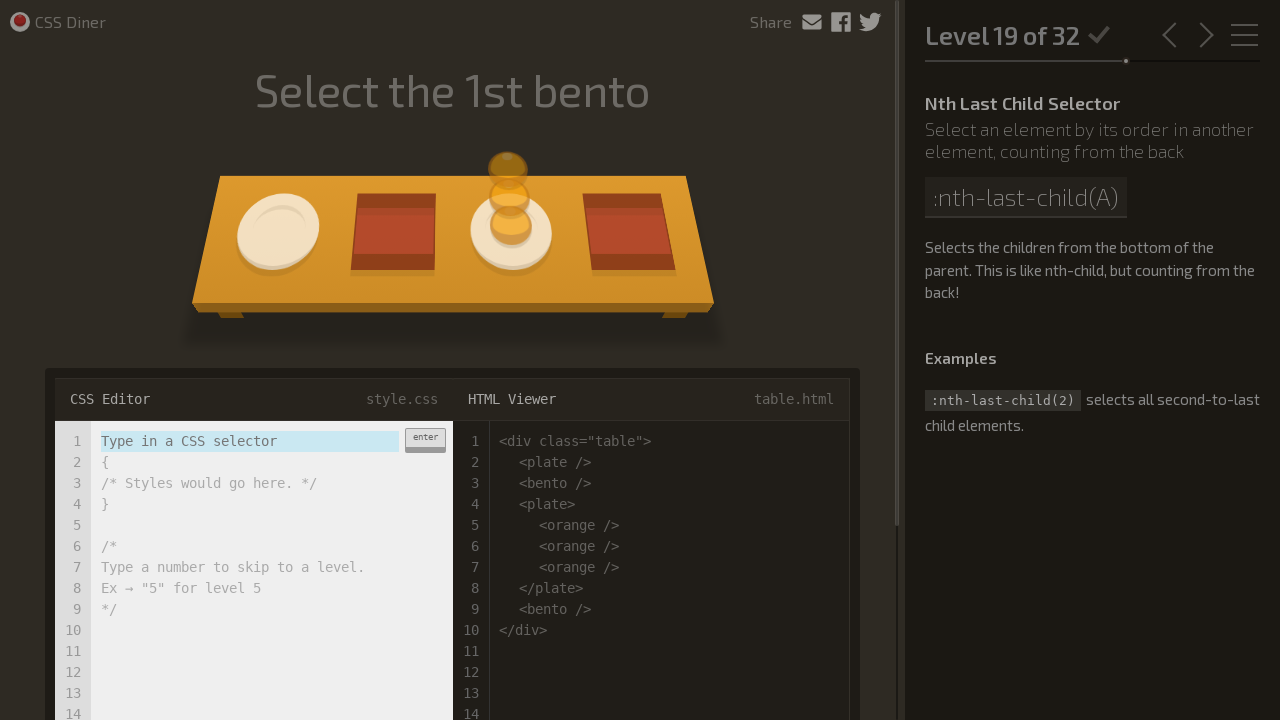

Level 19: Waited for input field to be visible
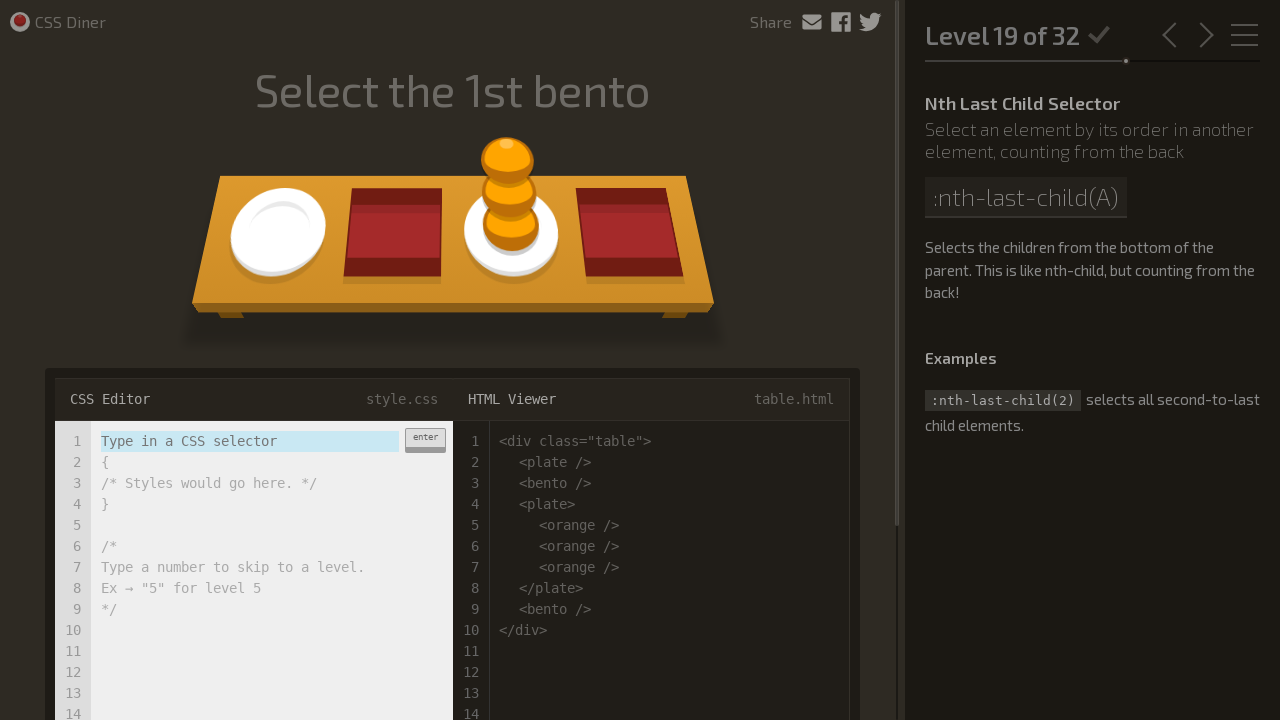

Level 19: Cleared input field on xpath=//*[@class='input-strobe' and @type='text']
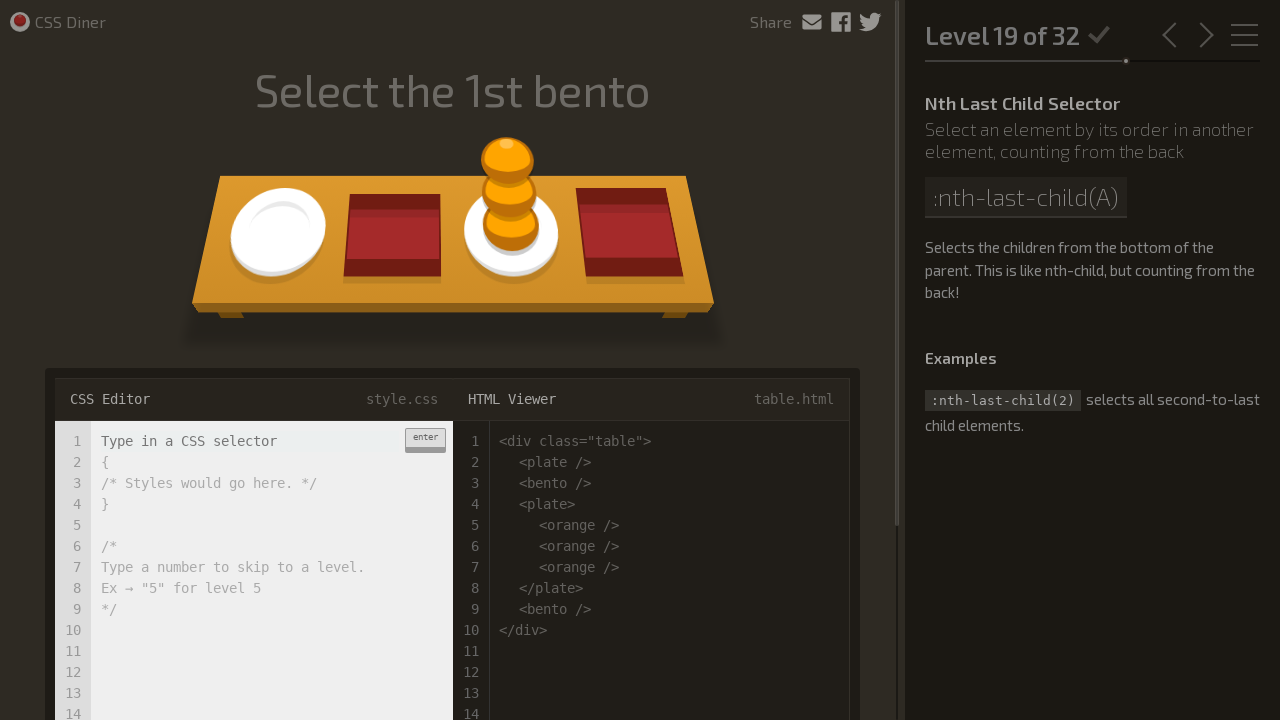

Level 19: Filled input field with CSS selector 'bento:nth-child(2)' on xpath=//*[@class='input-strobe' and @type='text']
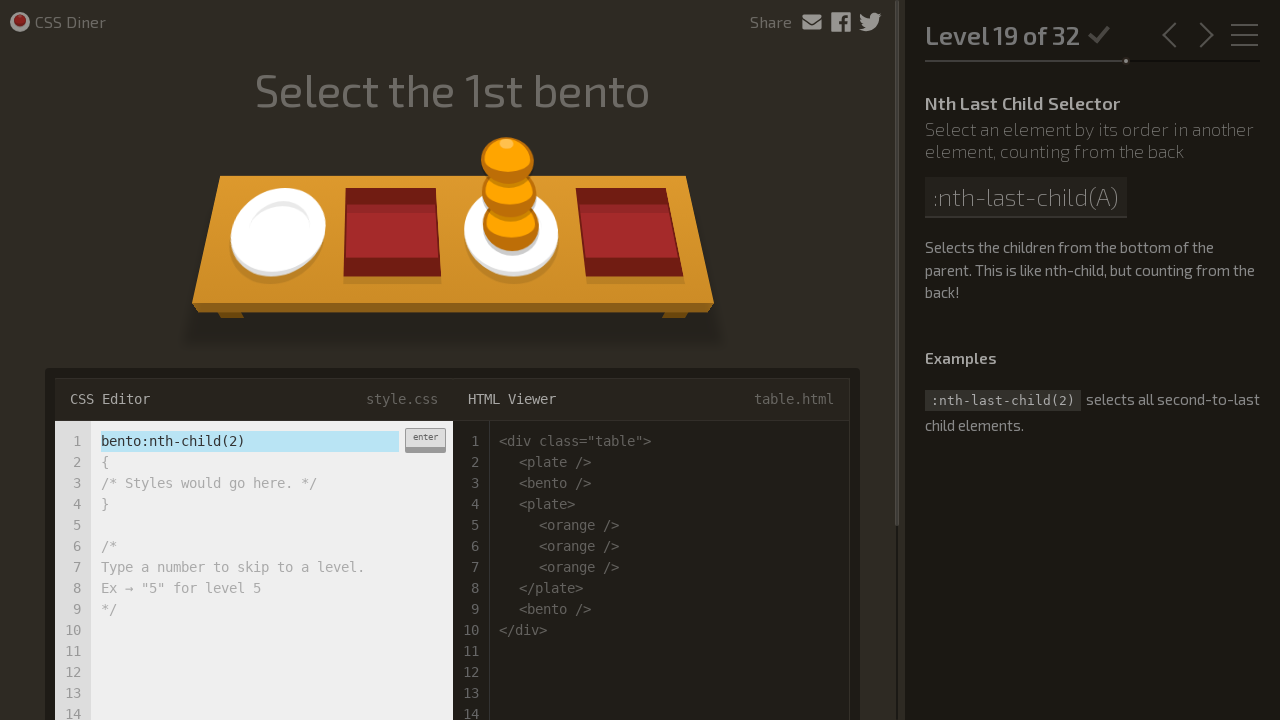

Level 19: Clicked enter button to submit answer at (425, 440) on xpath=//div[contains(@class,'enter-button') and contains(text(),'enter')]
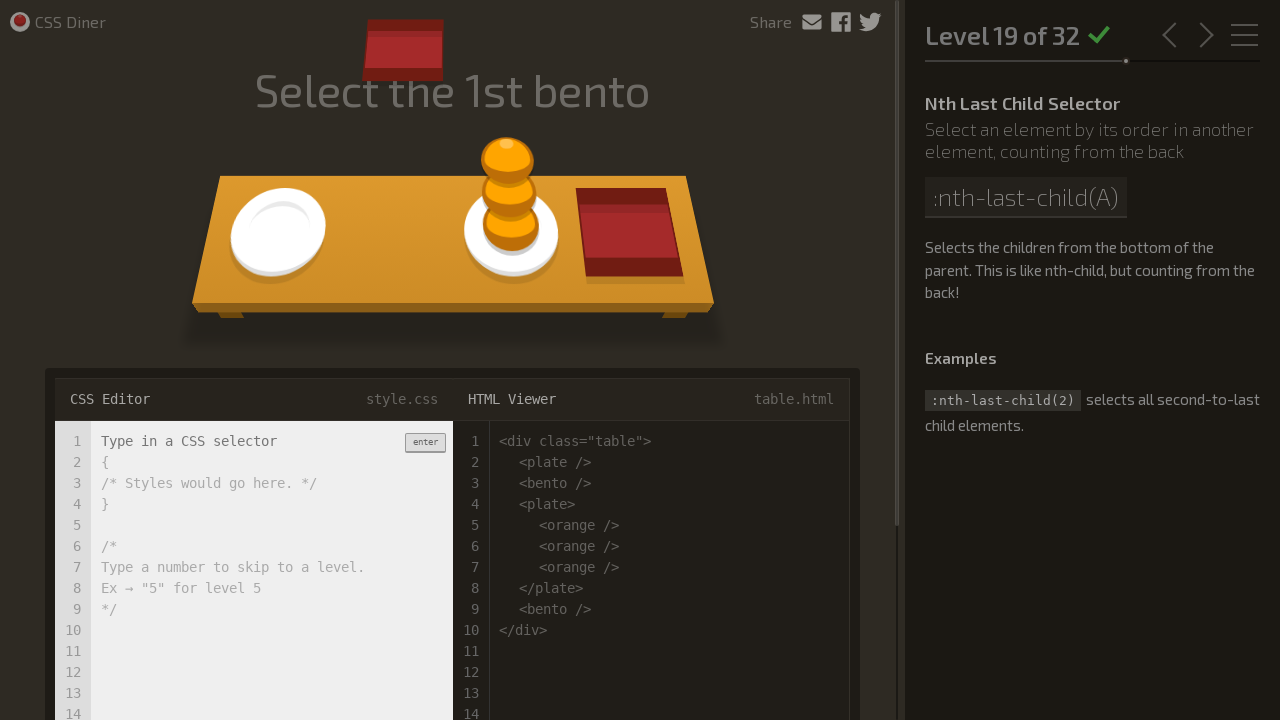

Level 20 loaded successfully
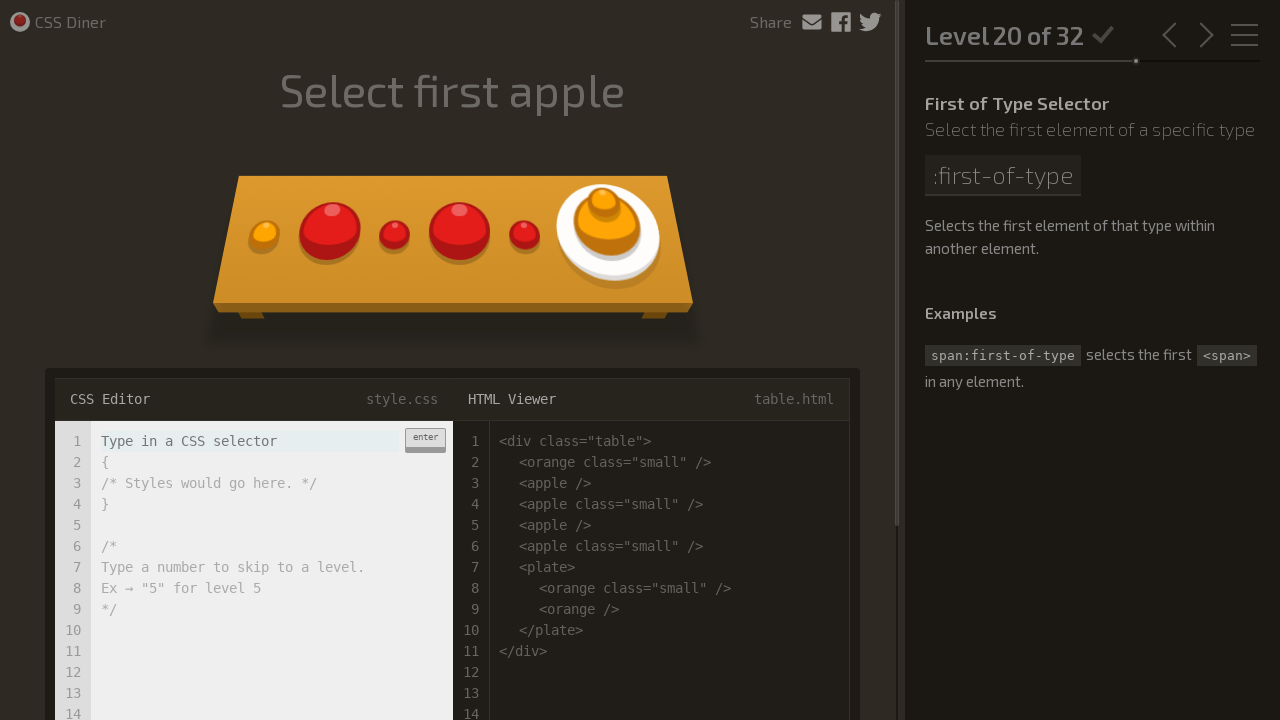

Level 20: Waited for input field to be visible
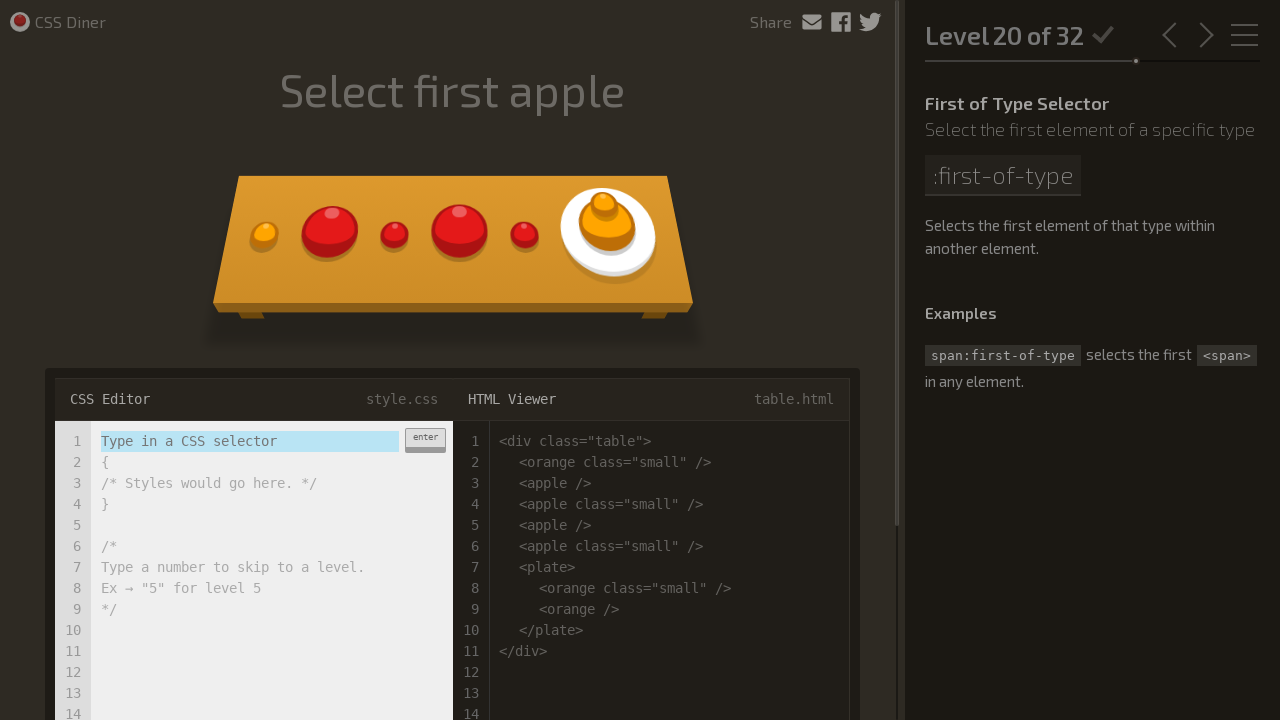

Level 20: Cleared input field on xpath=//*[@class='input-strobe' and @type='text']
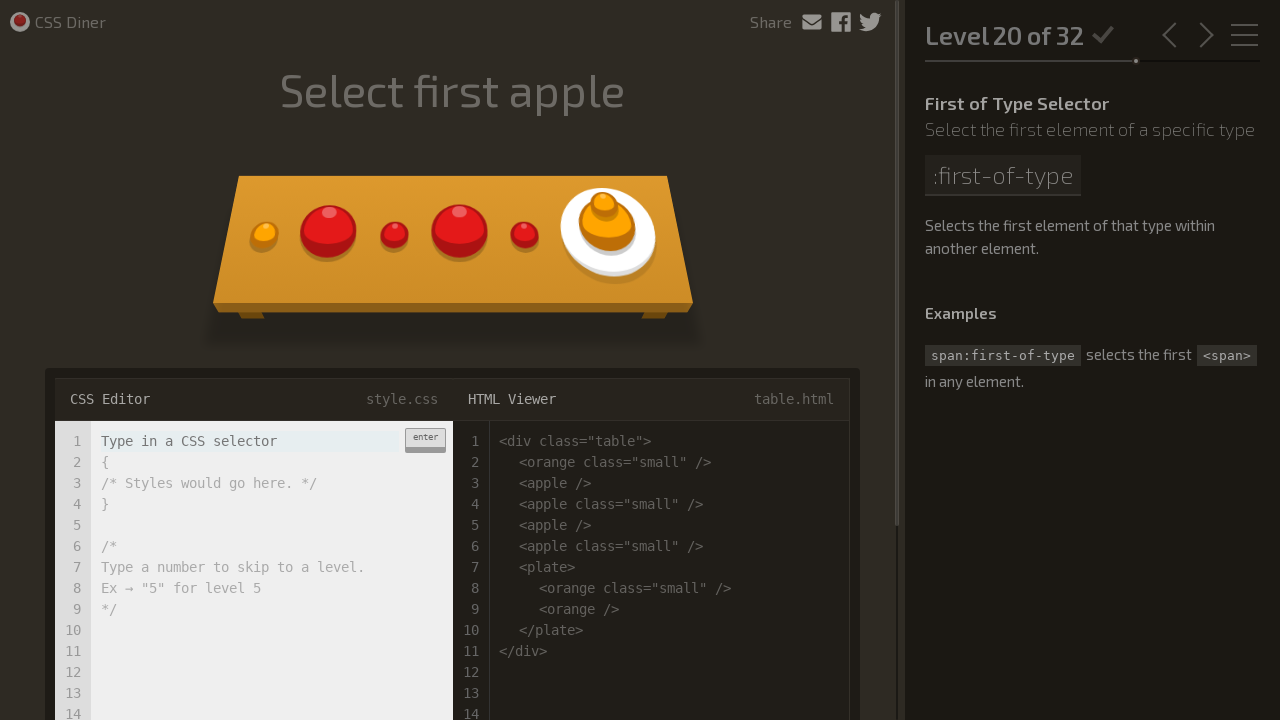

Level 20: Filled input field with CSS selector 'apple:first-of-type' on xpath=//*[@class='input-strobe' and @type='text']
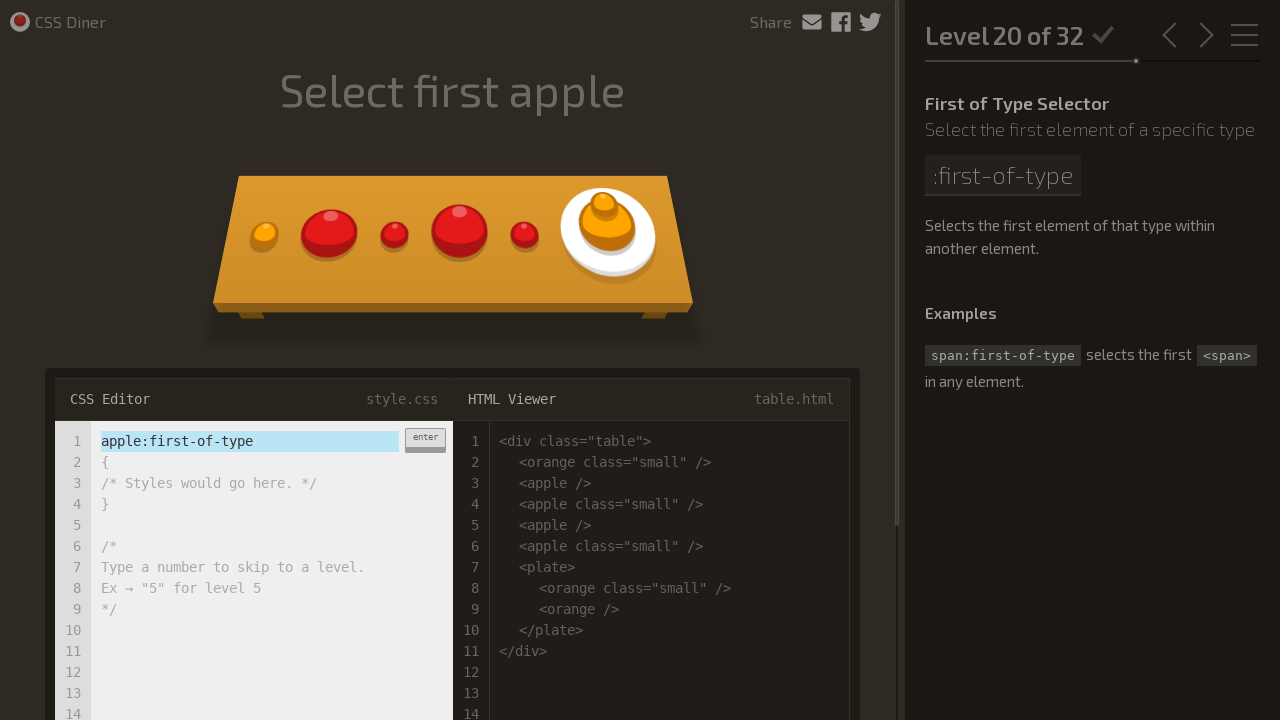

Level 20: Clicked enter button to submit answer at (425, 440) on xpath=//div[contains(@class,'enter-button') and contains(text(),'enter')]
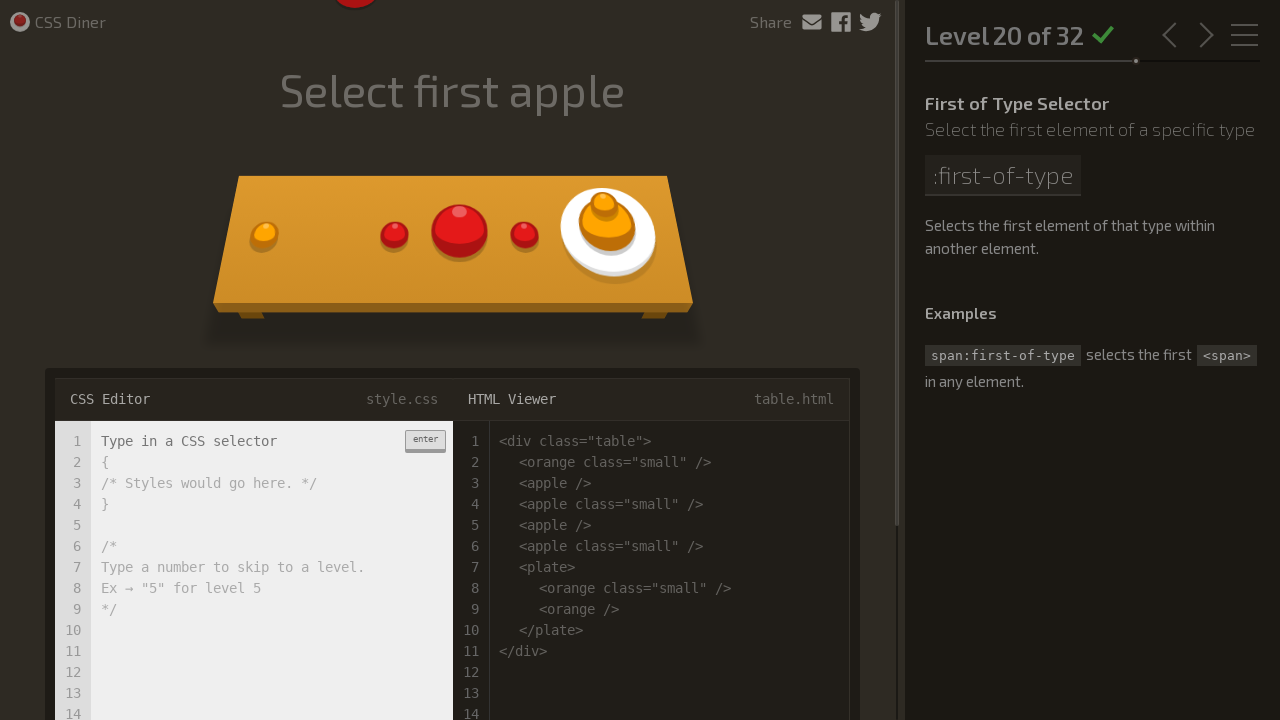

Level 21 loaded successfully
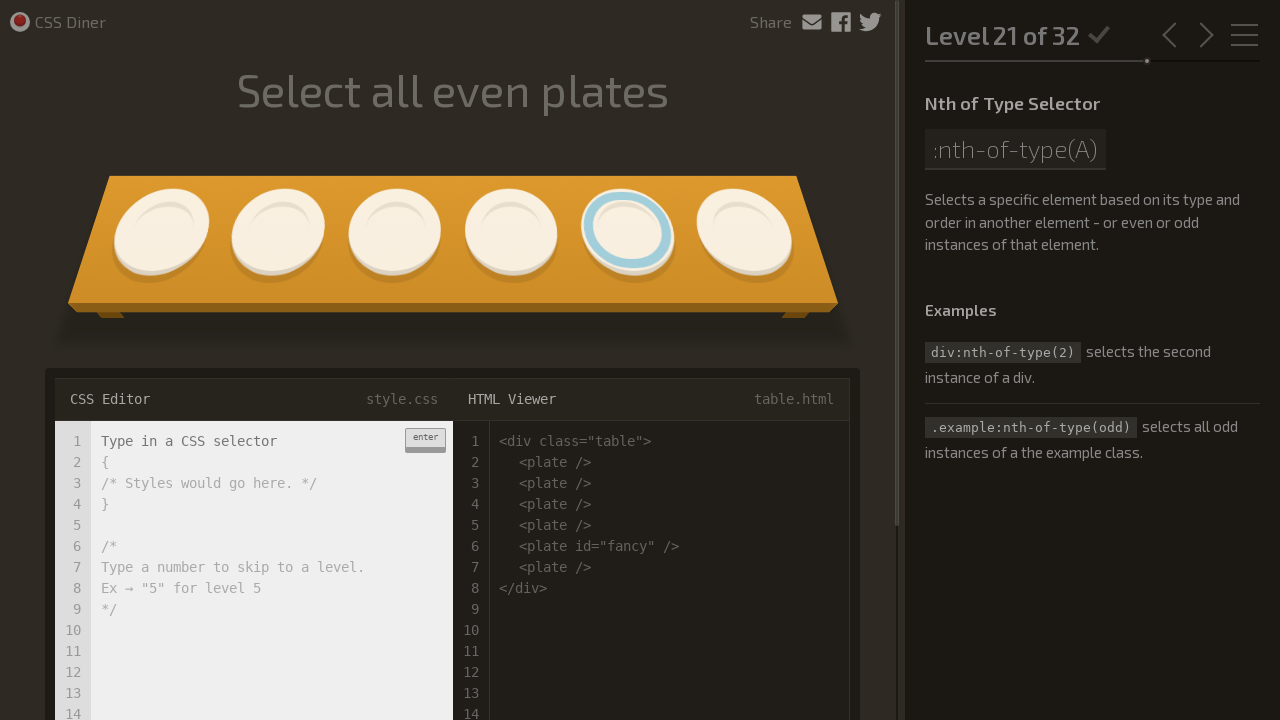

Level 21: Waited for input field to be visible
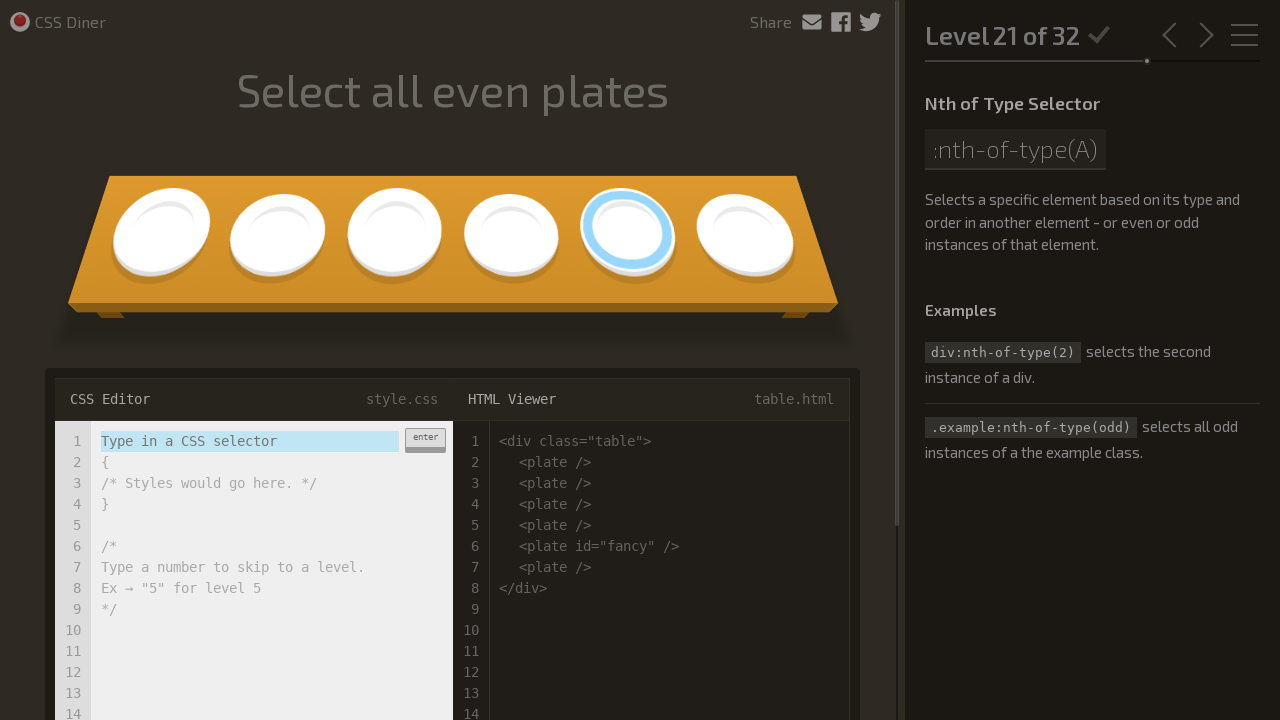

Level 21: Cleared input field on xpath=//*[@class='input-strobe' and @type='text']
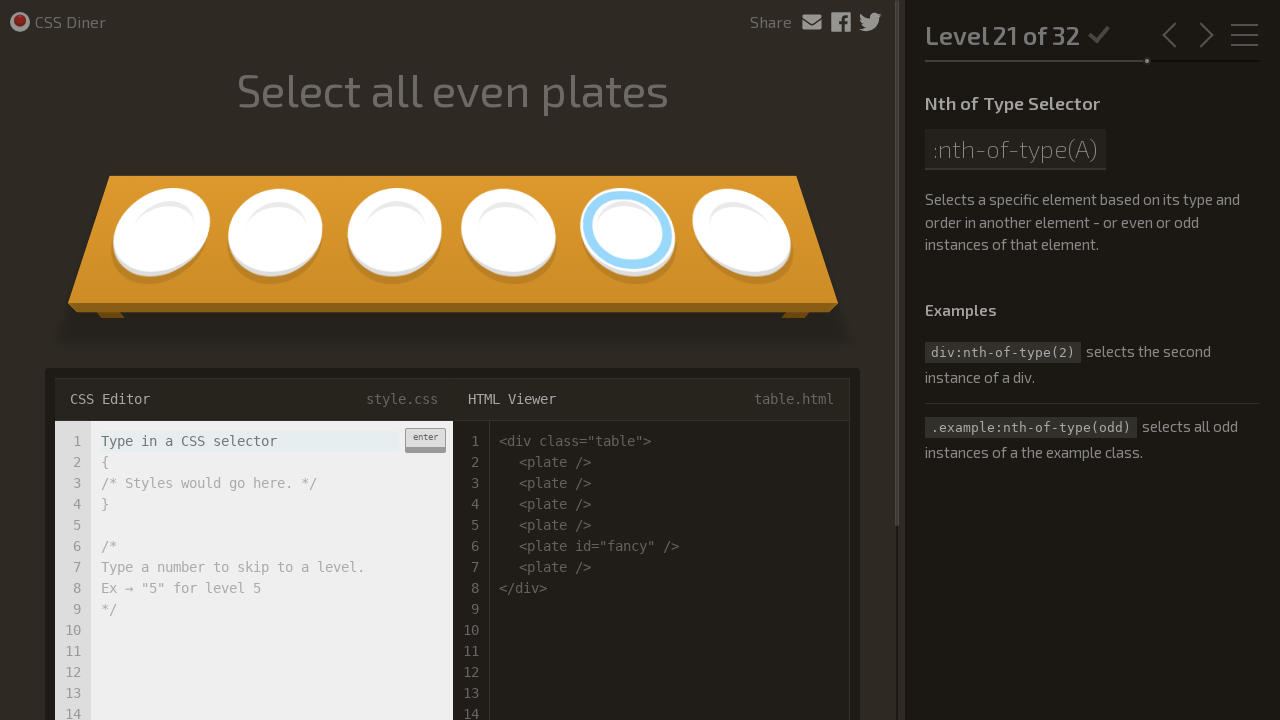

Level 21: Filled input field with CSS selector 'plate:nth-of-type(even)' on xpath=//*[@class='input-strobe' and @type='text']
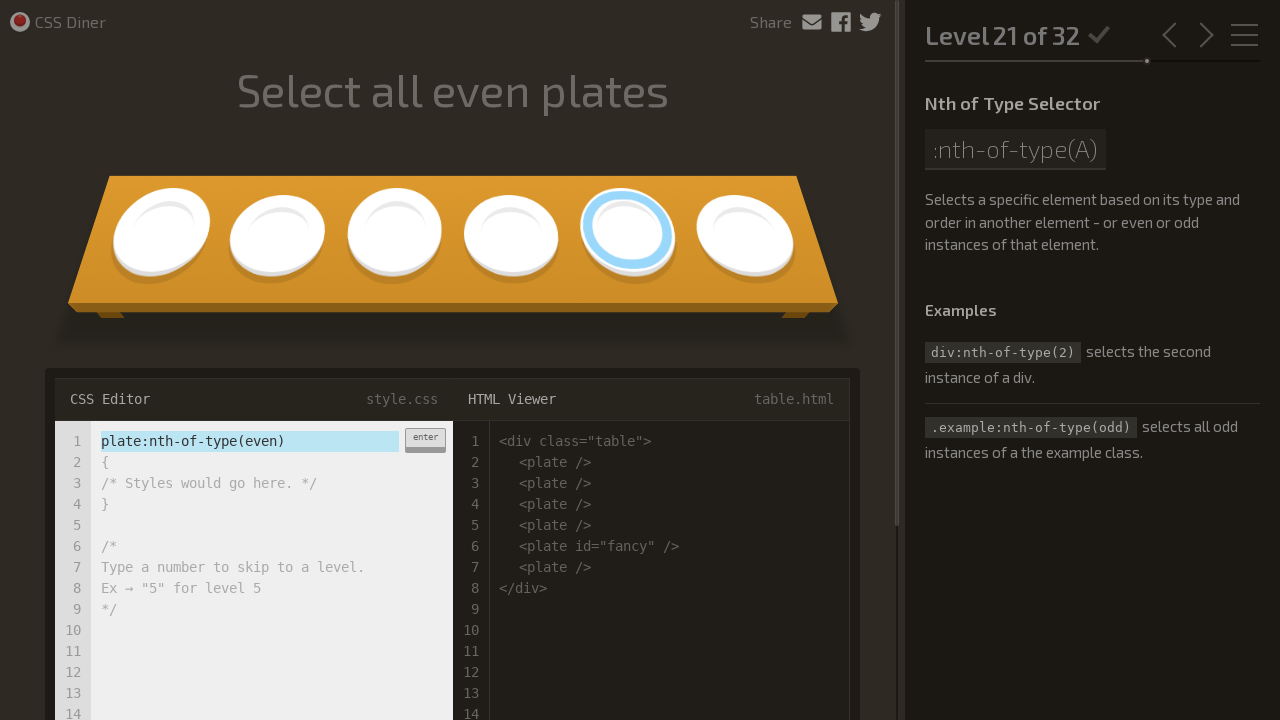

Level 21: Clicked enter button to submit answer at (425, 440) on xpath=//div[contains(@class,'enter-button') and contains(text(),'enter')]
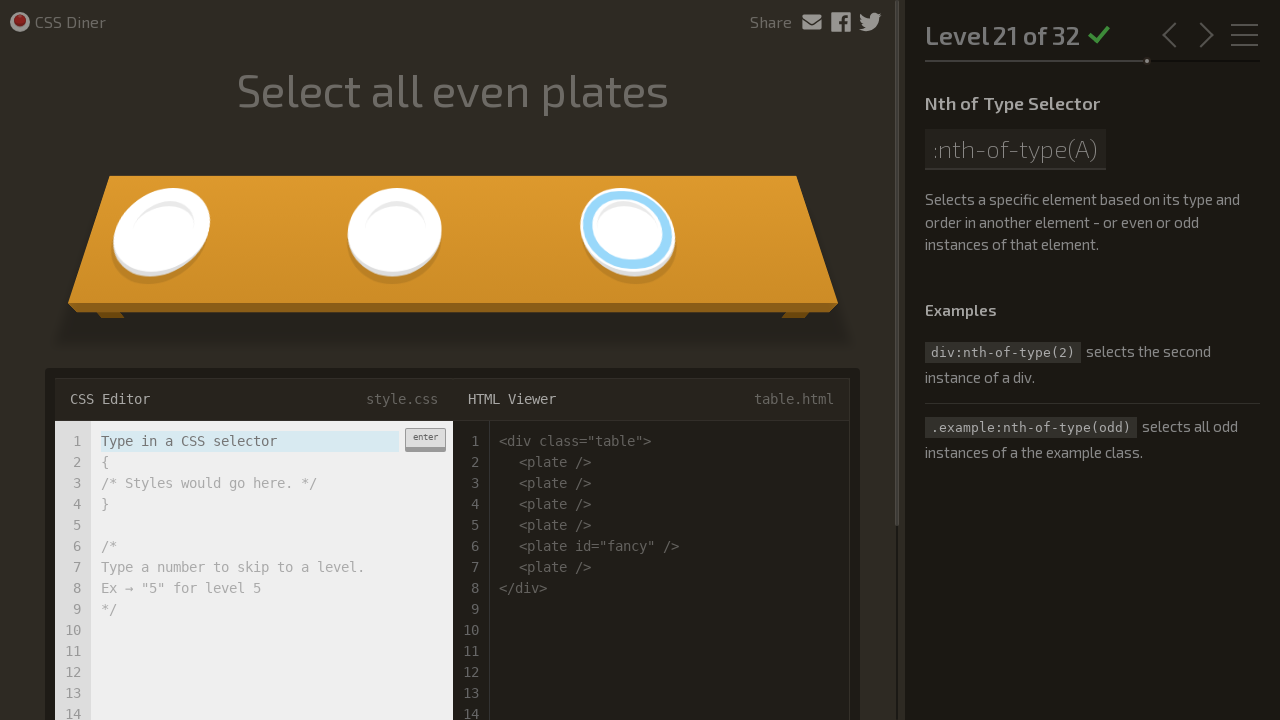

Level 22 loaded successfully
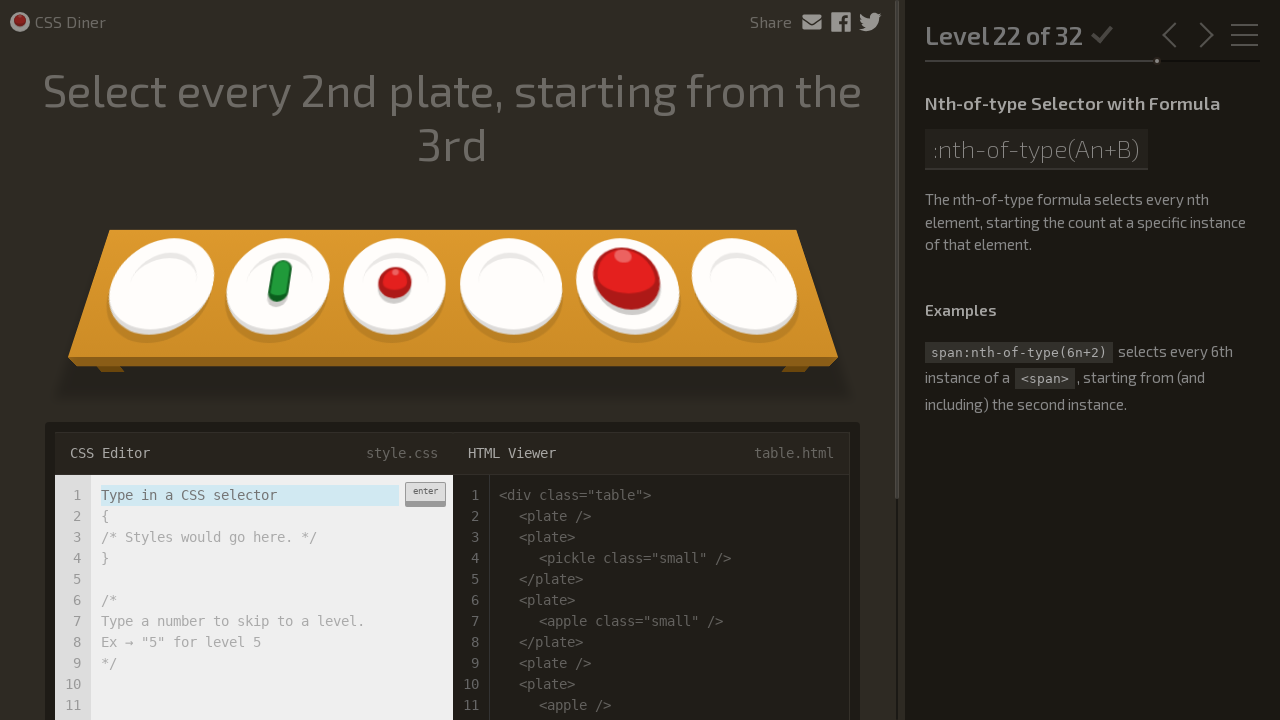

Level 22: Waited for input field to be visible
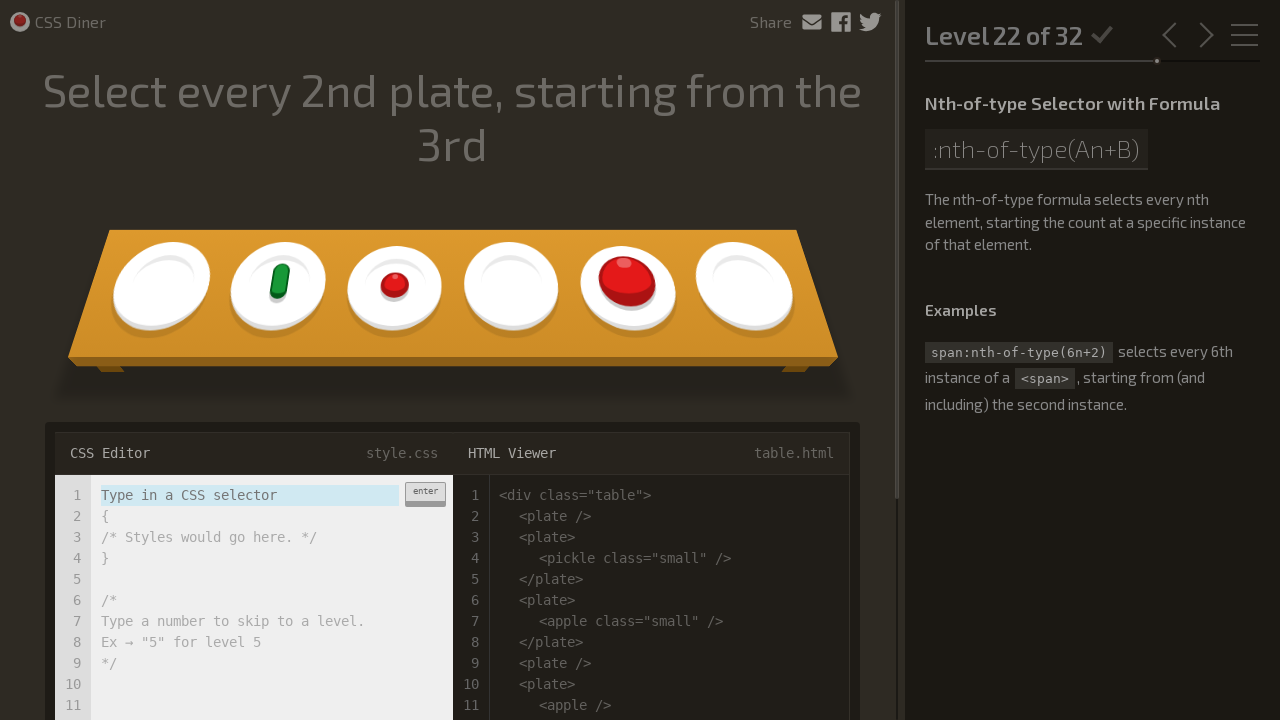

Level 22: Cleared input field on xpath=//*[@class='input-strobe' and @type='text']
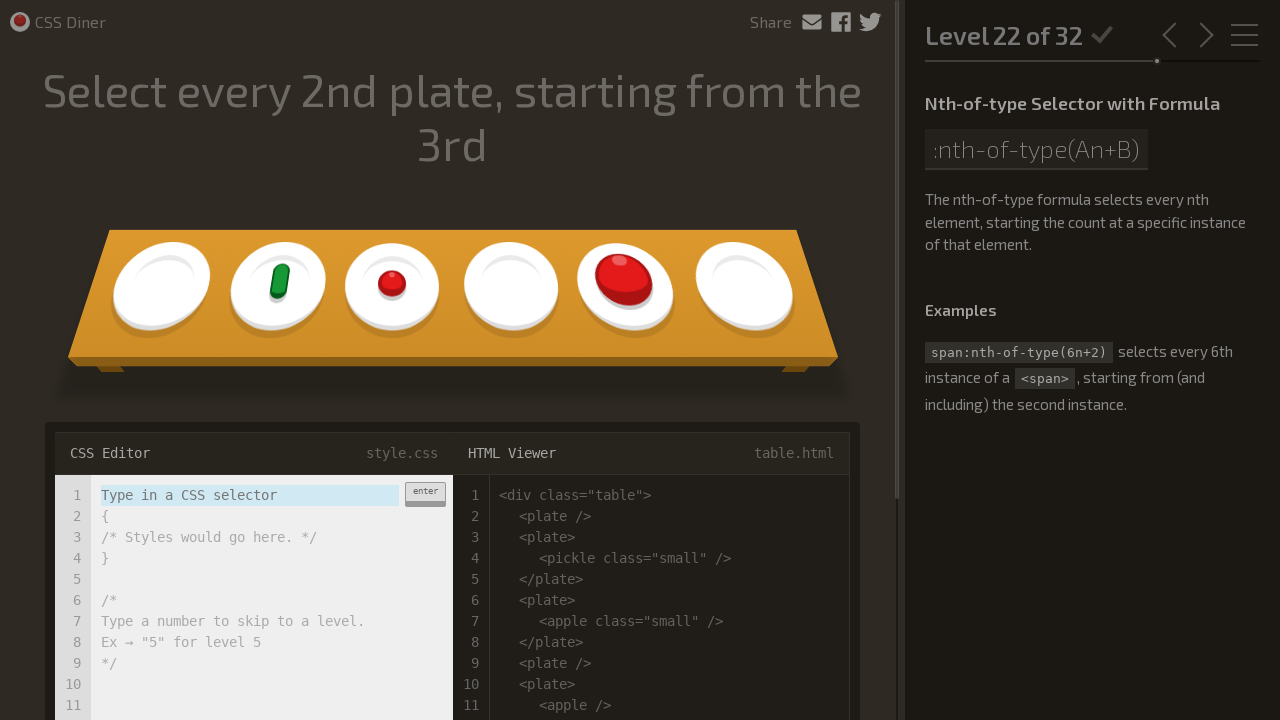

Level 22: Filled input field with CSS selector 'plate:nth-of-type(2n+3)' on xpath=//*[@class='input-strobe' and @type='text']
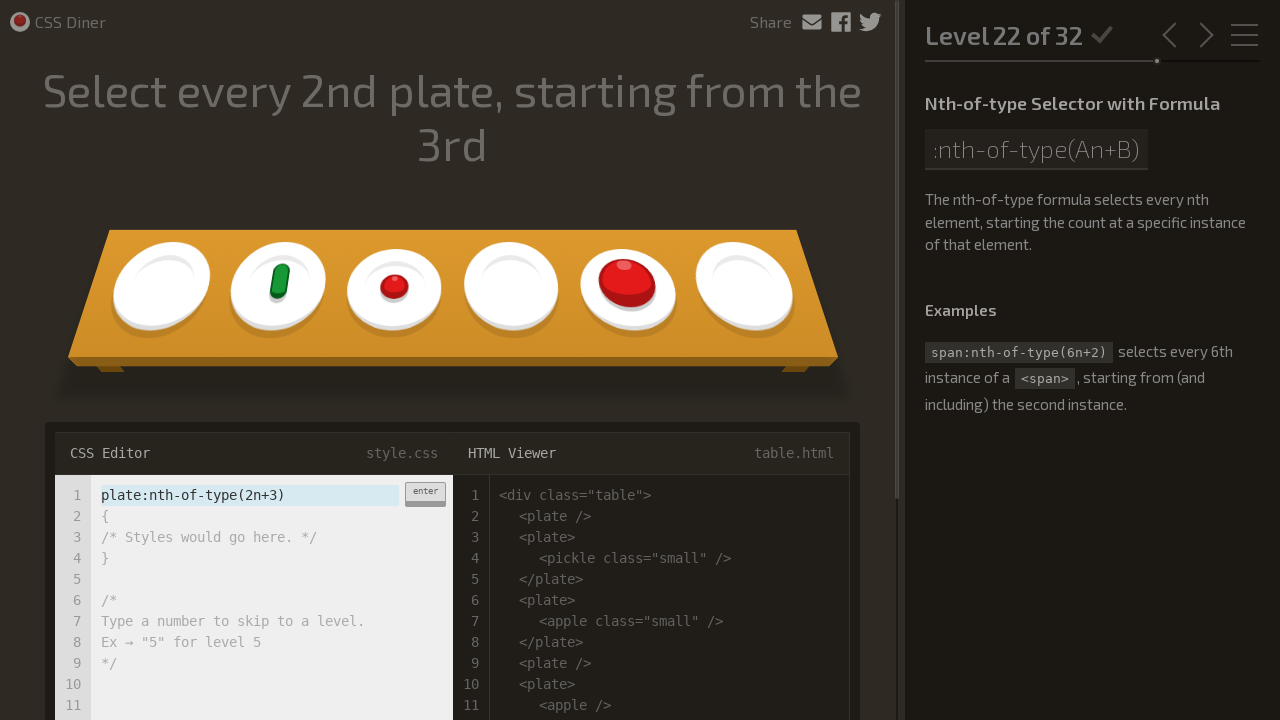

Level 22: Clicked enter button to submit answer at (425, 494) on xpath=//div[contains(@class,'enter-button') and contains(text(),'enter')]
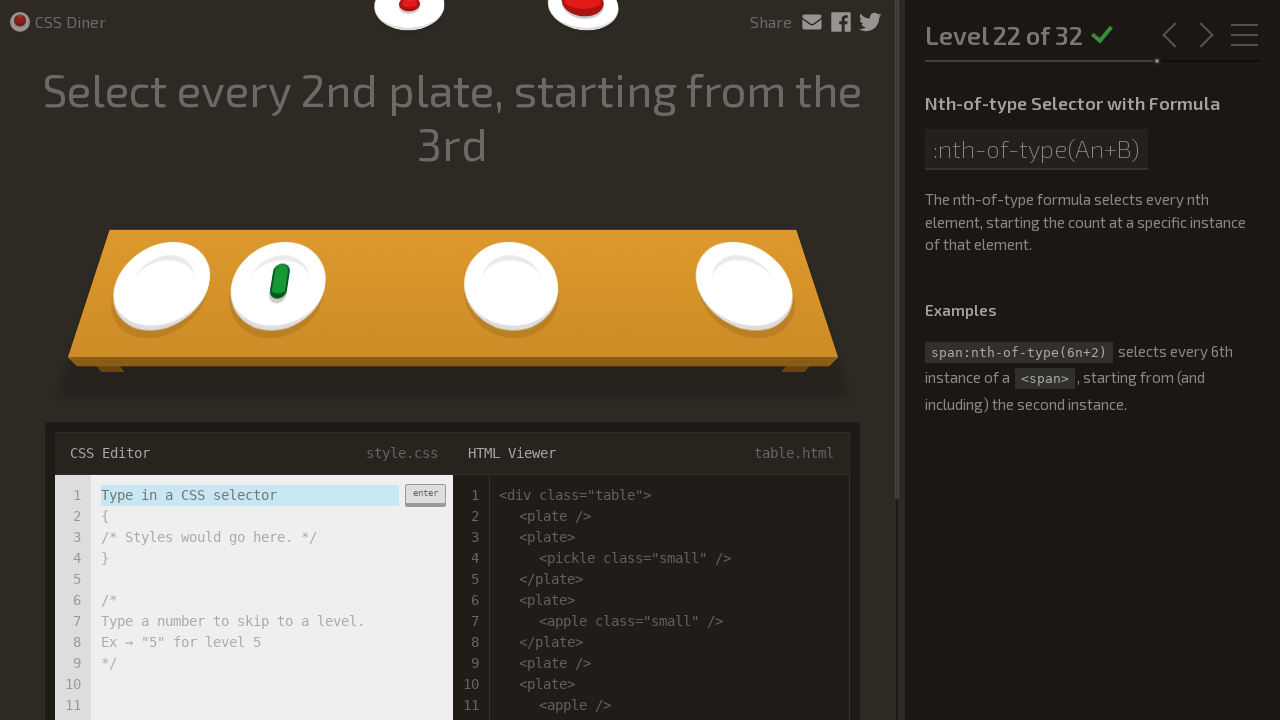

Level 23 loaded successfully
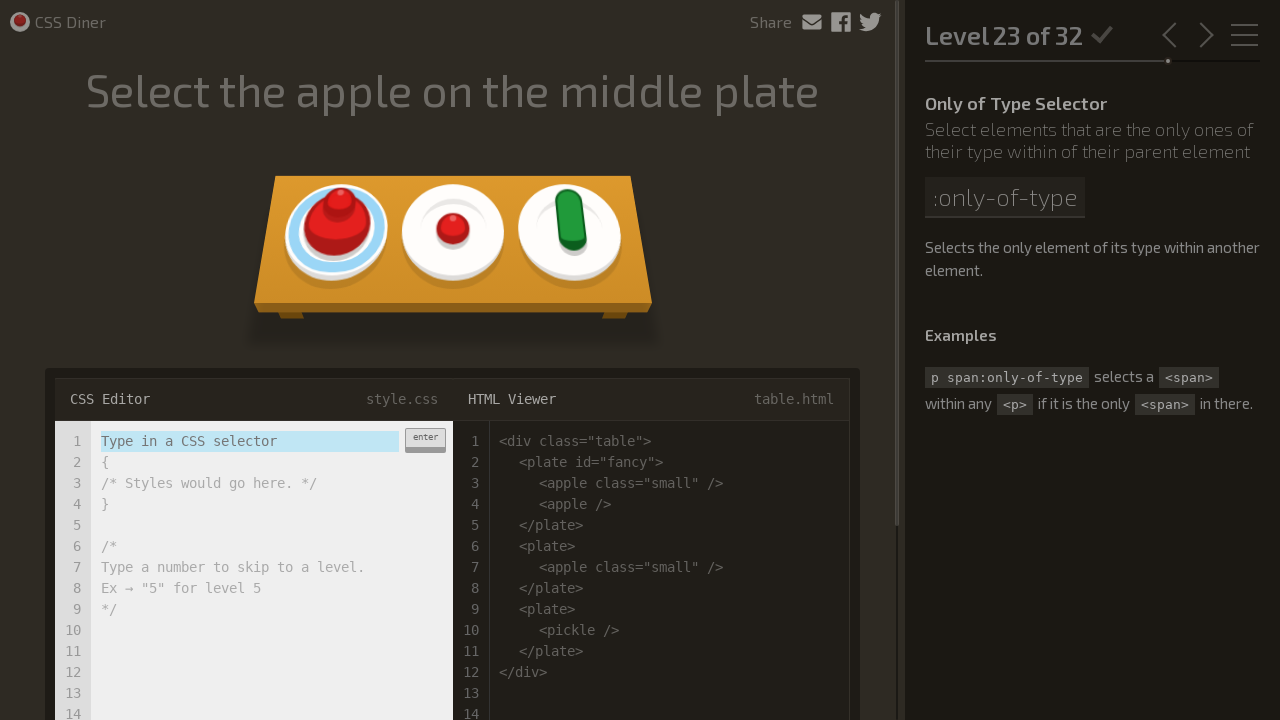

Level 23: Waited for input field to be visible
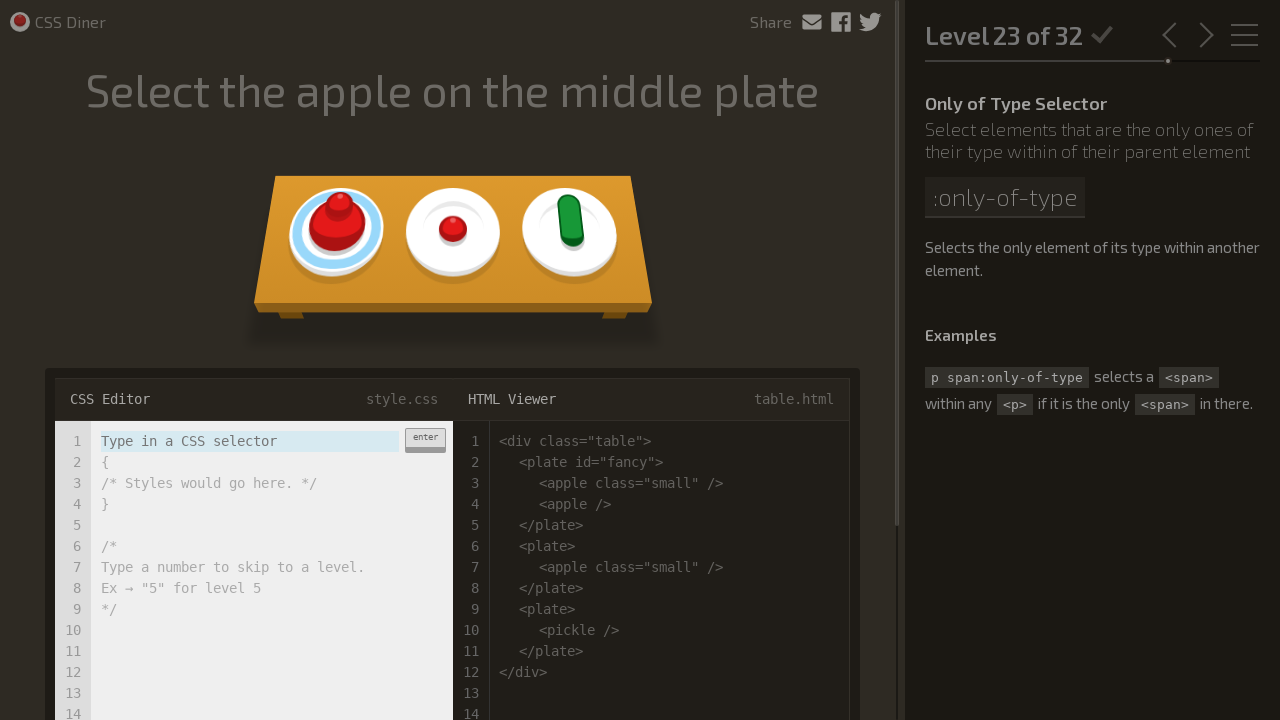

Level 23: Cleared input field on xpath=//*[@class='input-strobe' and @type='text']
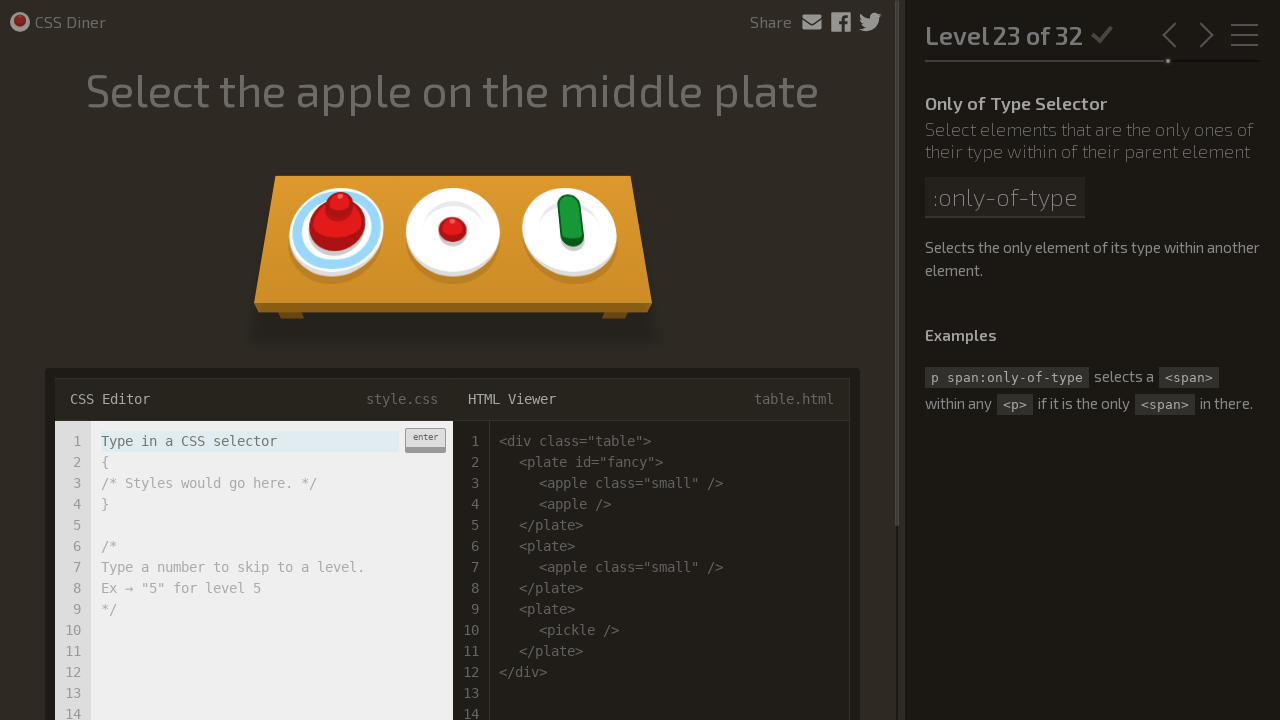

Level 23: Filled input field with CSS selector 'plate apple:only-of-type' on xpath=//*[@class='input-strobe' and @type='text']
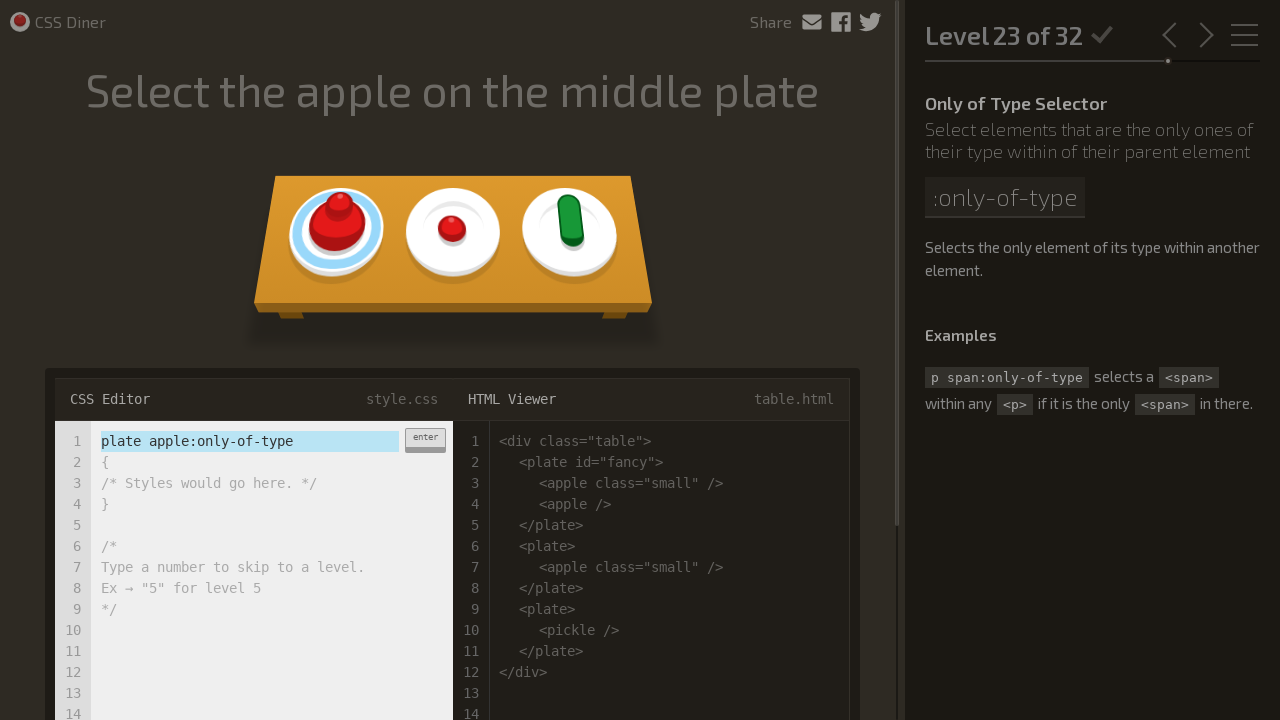

Level 23: Clicked enter button to submit answer at (425, 440) on xpath=//div[contains(@class,'enter-button') and contains(text(),'enter')]
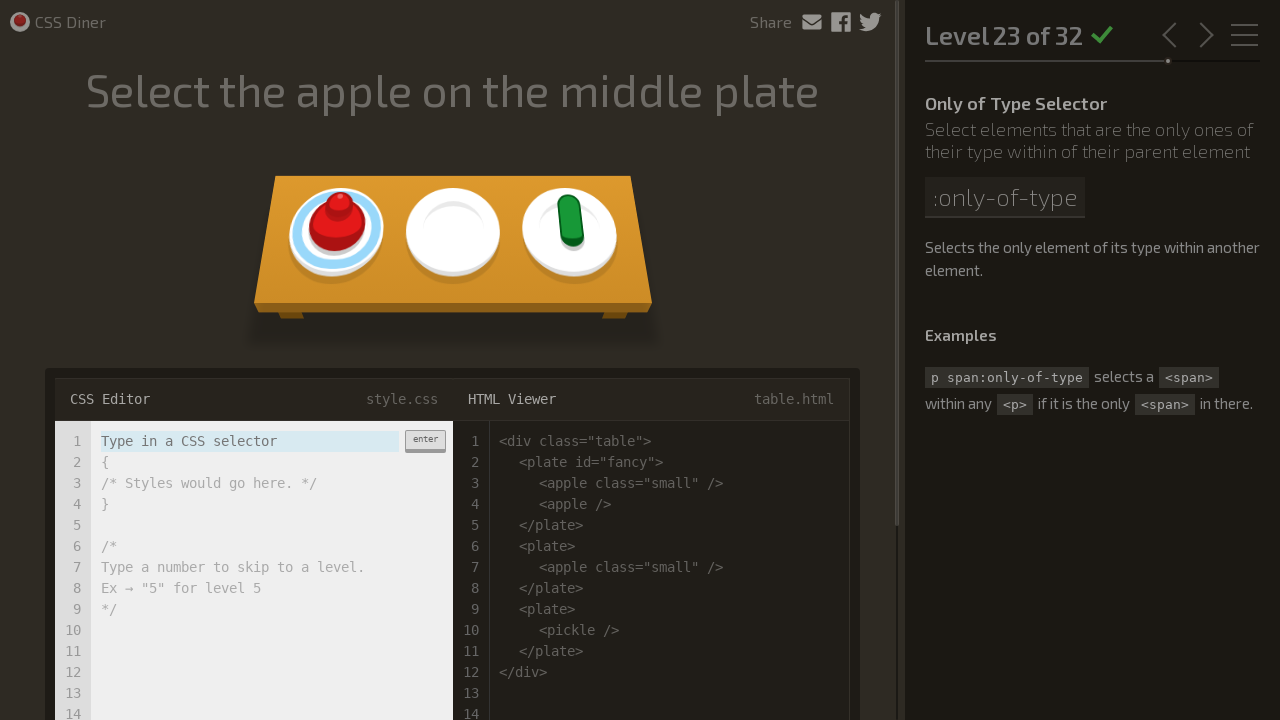

Level 24 loaded successfully
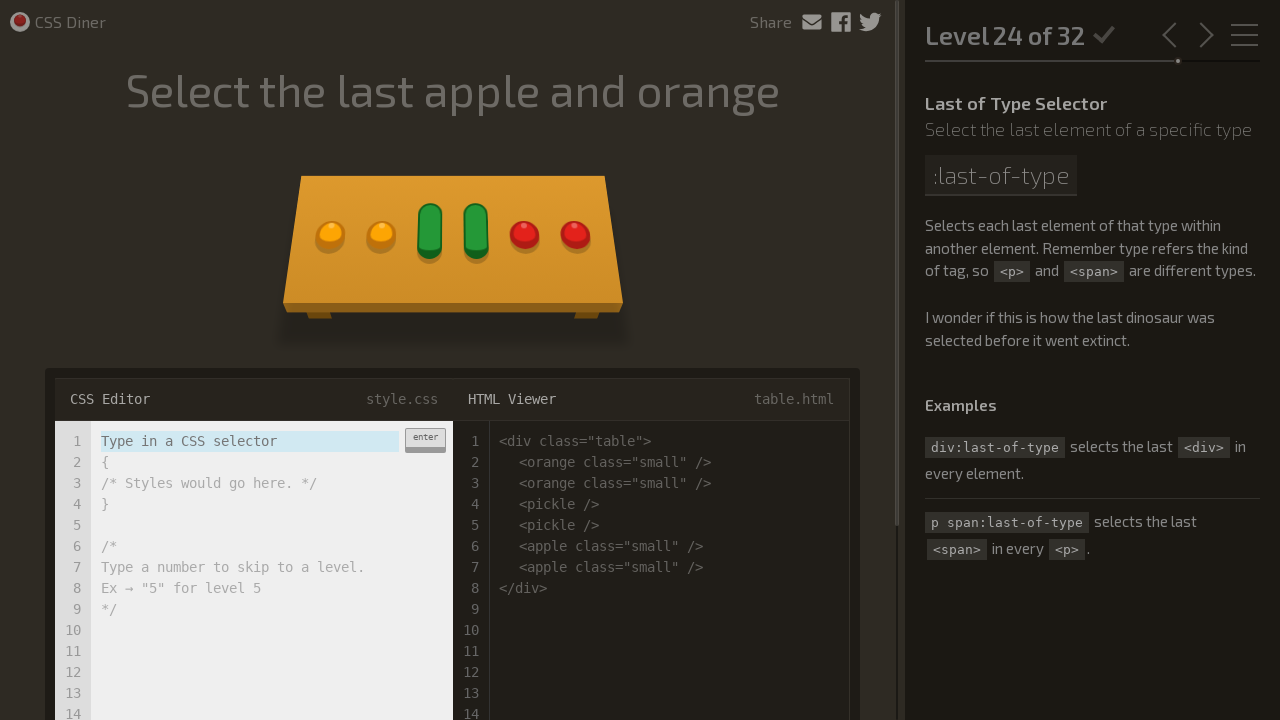

Level 24: Waited for input field to be visible
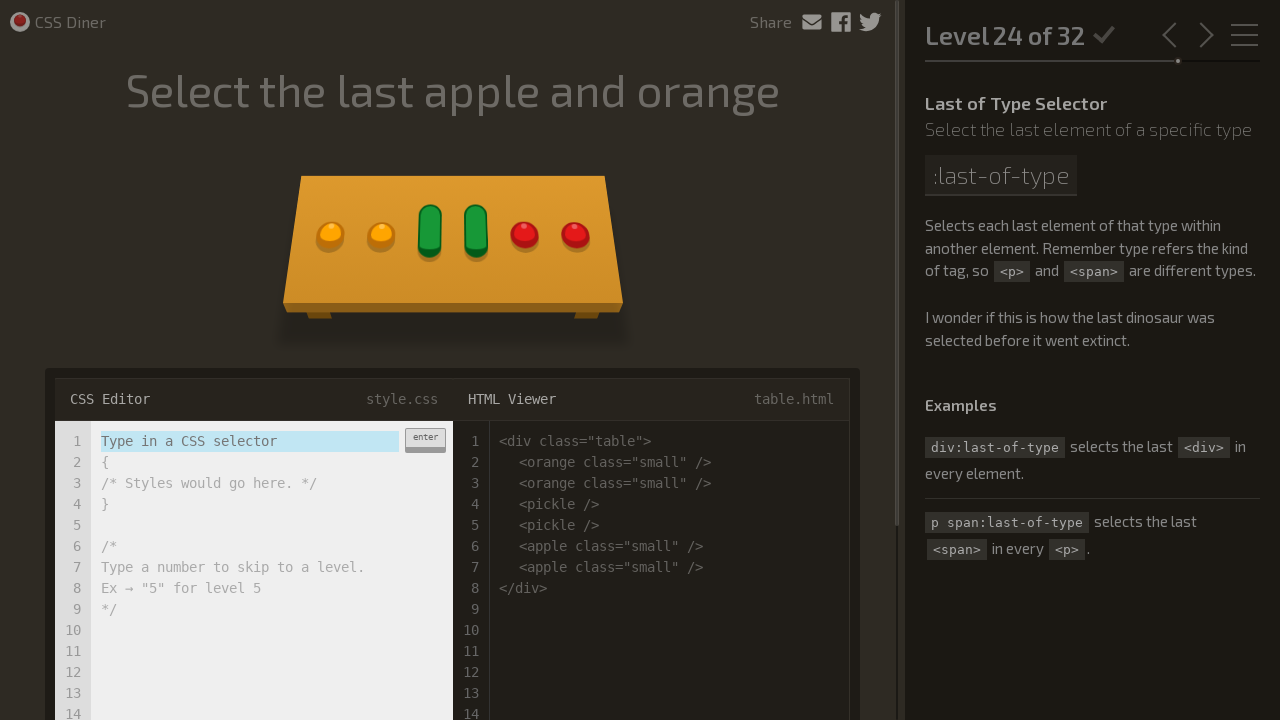

Level 24: Cleared input field on xpath=//*[@class='input-strobe' and @type='text']
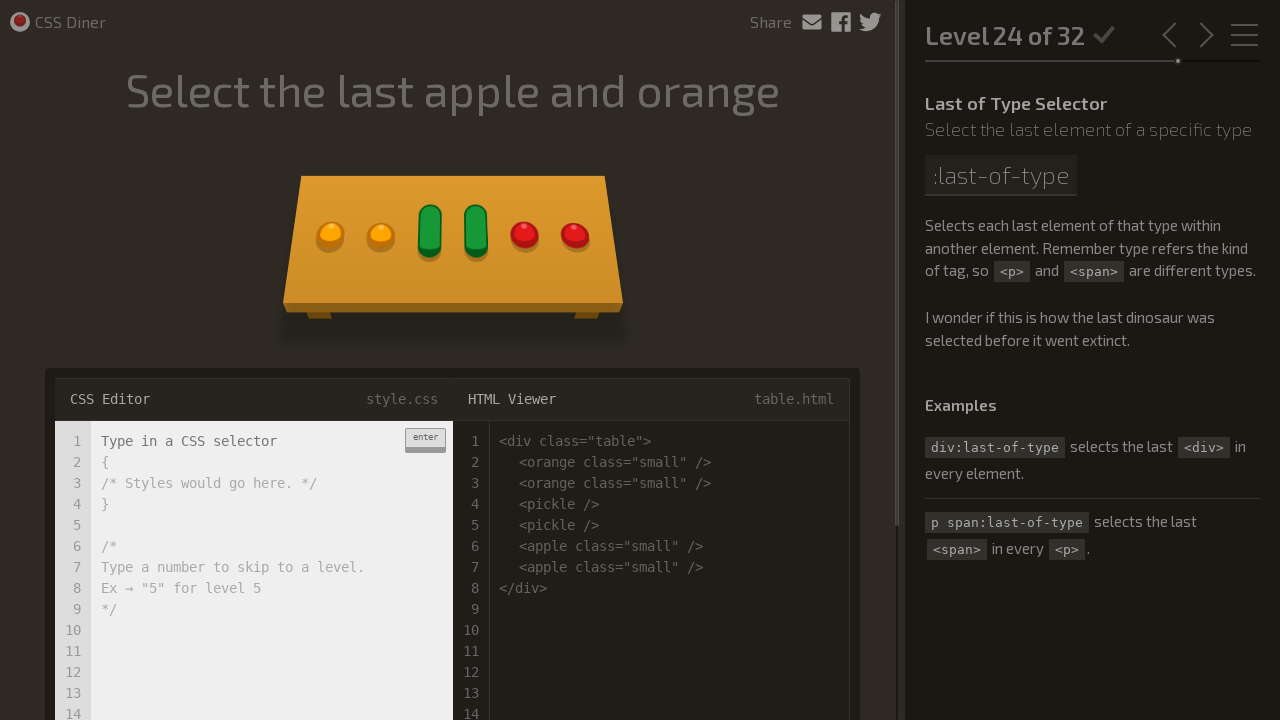

Level 24: Filled input field with CSS selector 'orange:last-of-type, apple:last-of-type' on xpath=//*[@class='input-strobe' and @type='text']
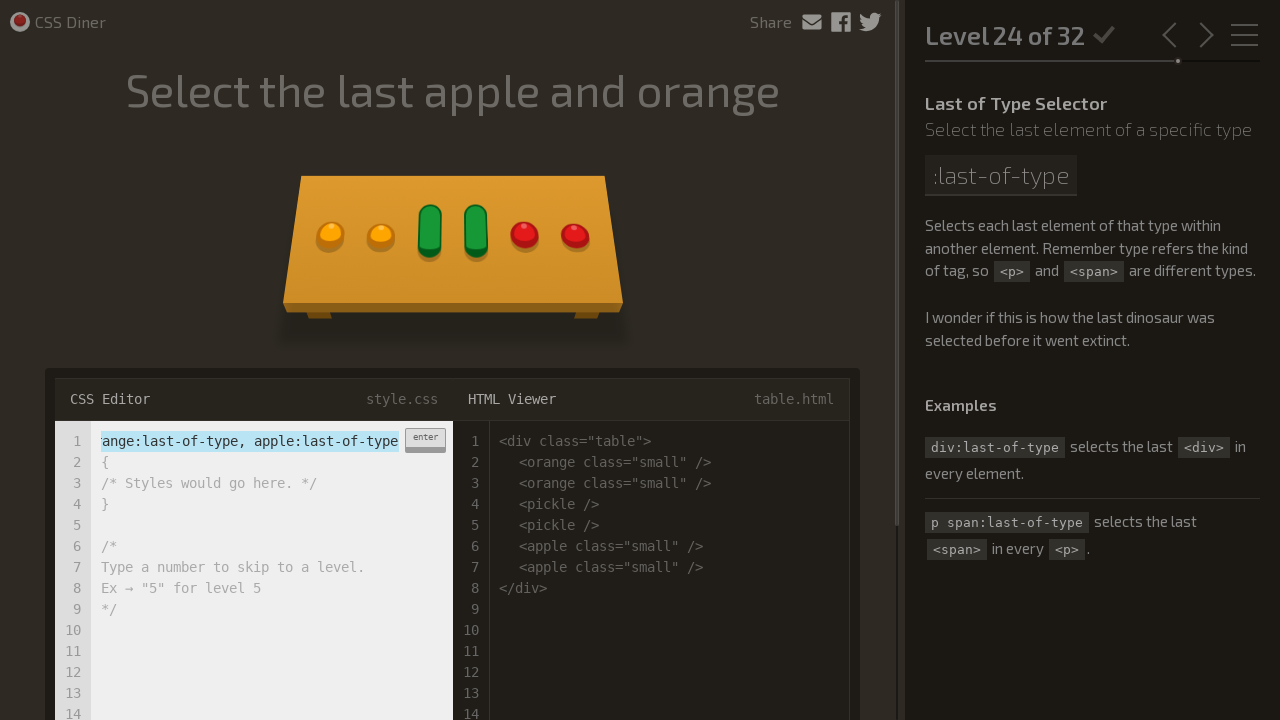

Level 24: Clicked enter button to submit answer at (425, 440) on xpath=//div[contains(@class,'enter-button') and contains(text(),'enter')]
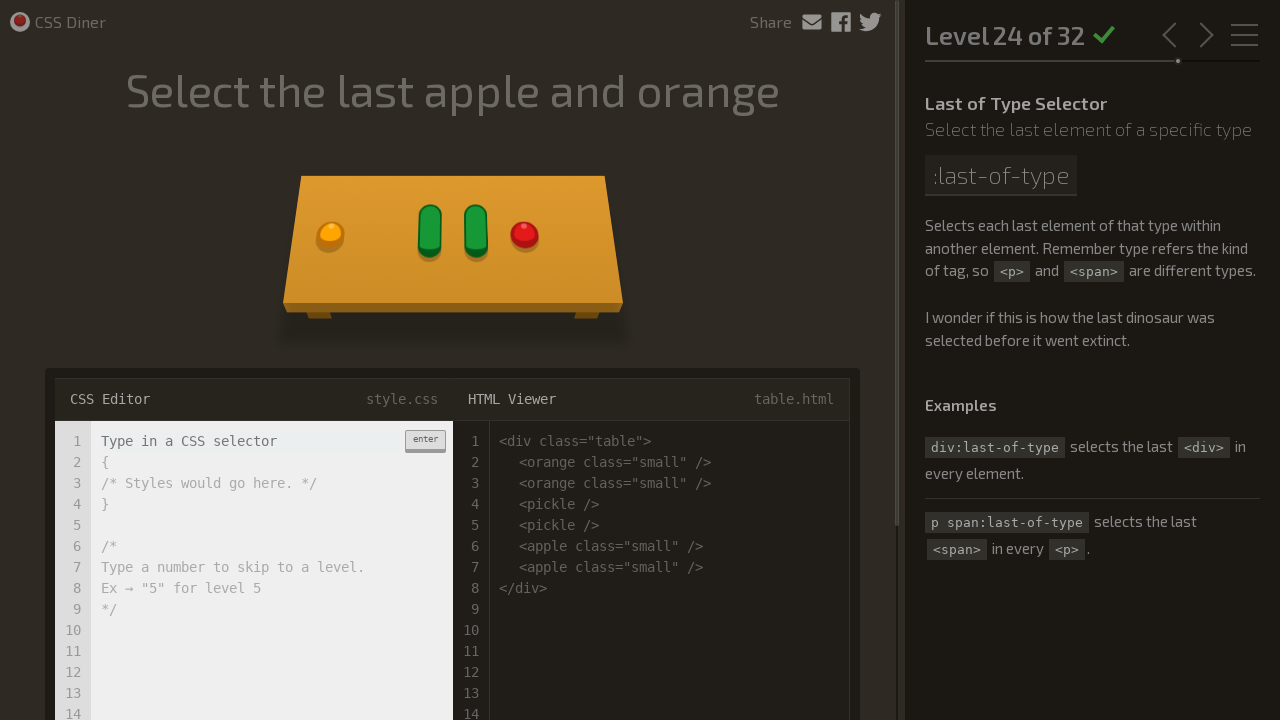

Level 25 loaded successfully
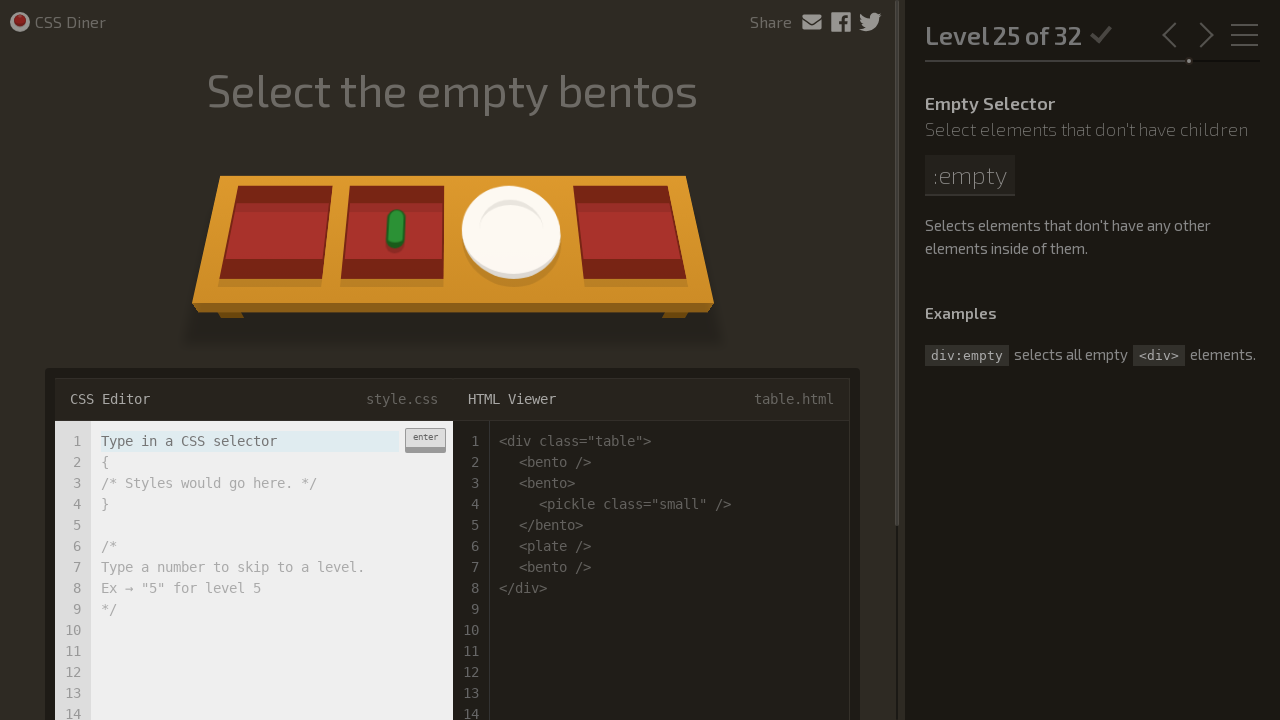

Level 25: Waited for input field to be visible
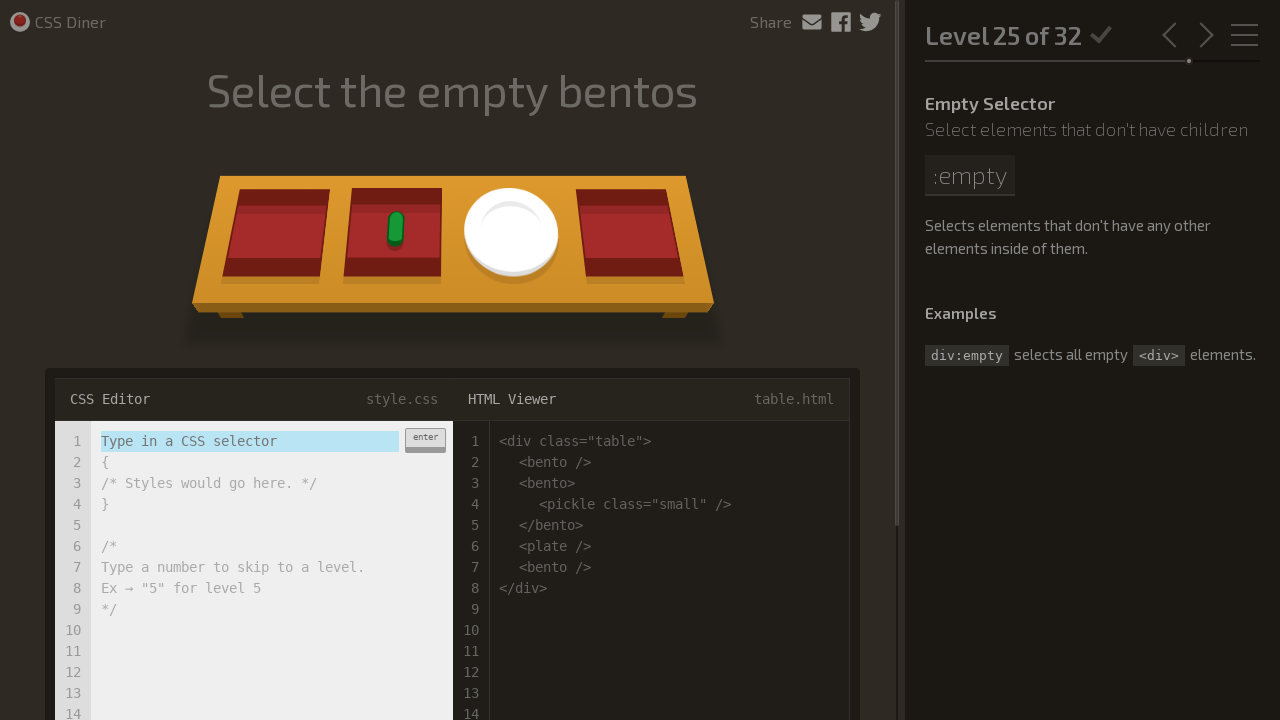

Level 25: Cleared input field on xpath=//*[@class='input-strobe' and @type='text']
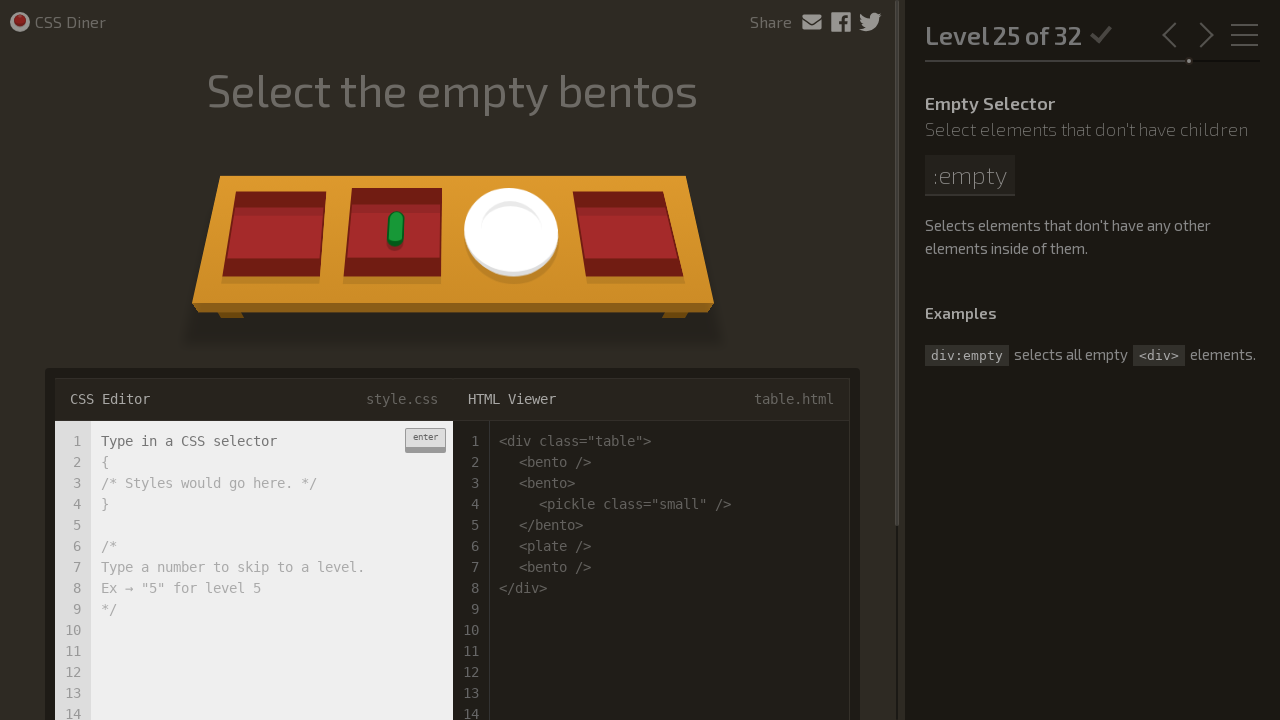

Level 25: Filled input field with CSS selector 'bento:empty' on xpath=//*[@class='input-strobe' and @type='text']
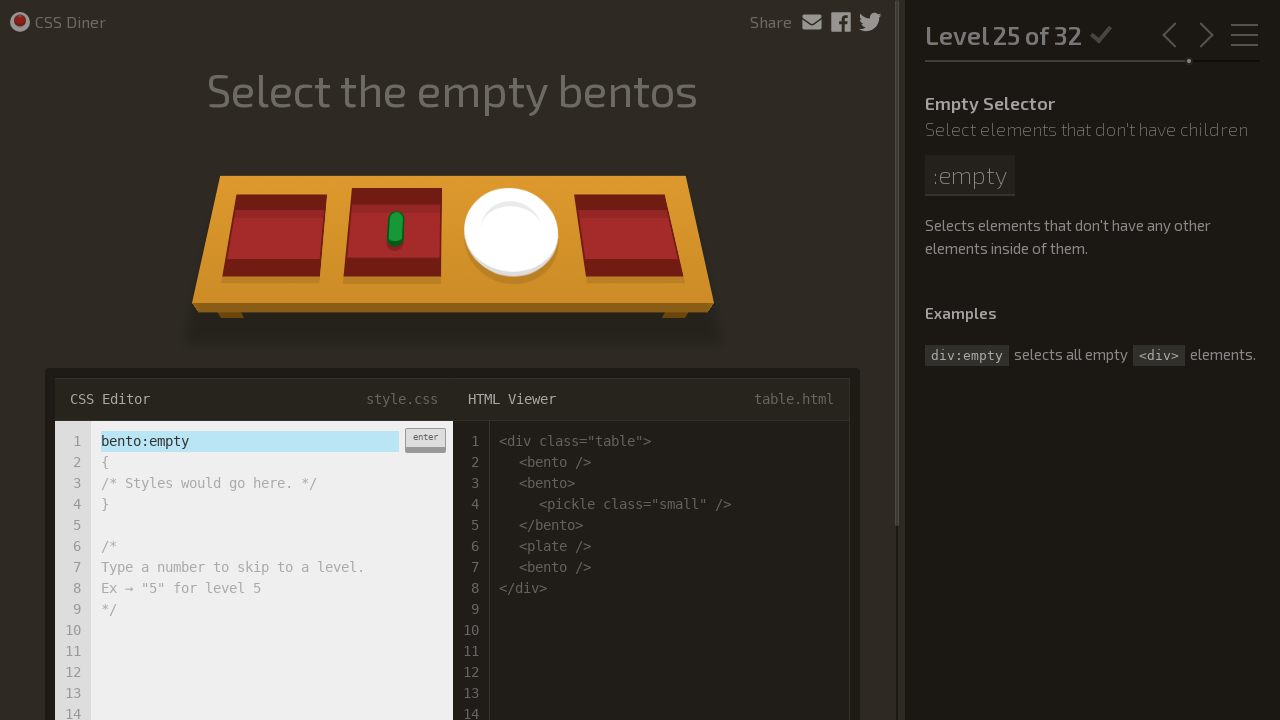

Level 25: Clicked enter button to submit answer at (425, 440) on xpath=//div[contains(@class,'enter-button') and contains(text(),'enter')]
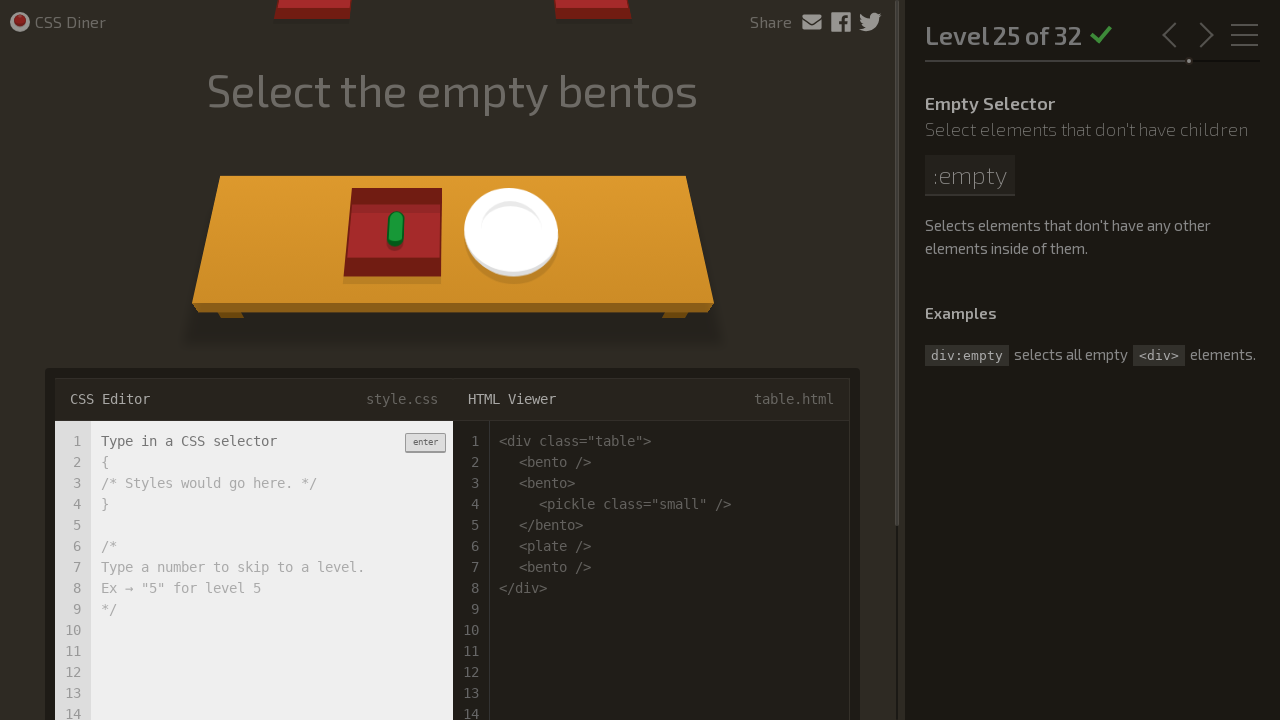

Level 26 loaded successfully
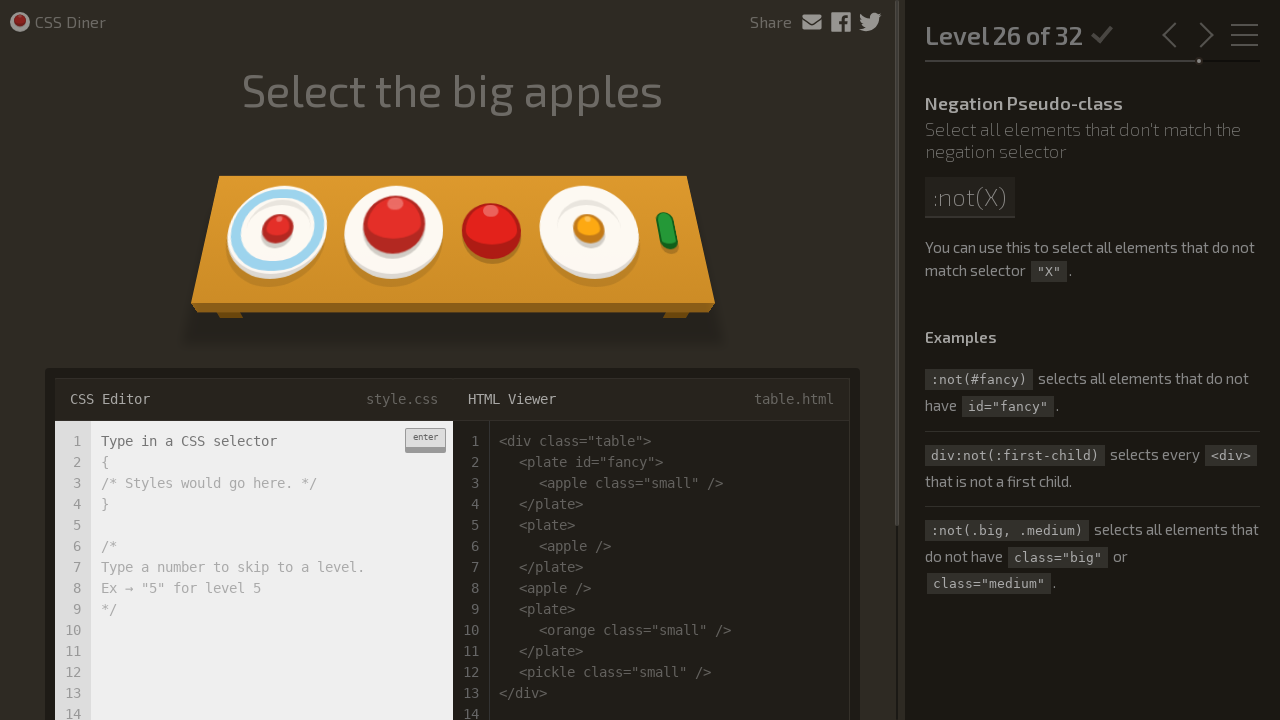

Level 26: Waited for input field to be visible
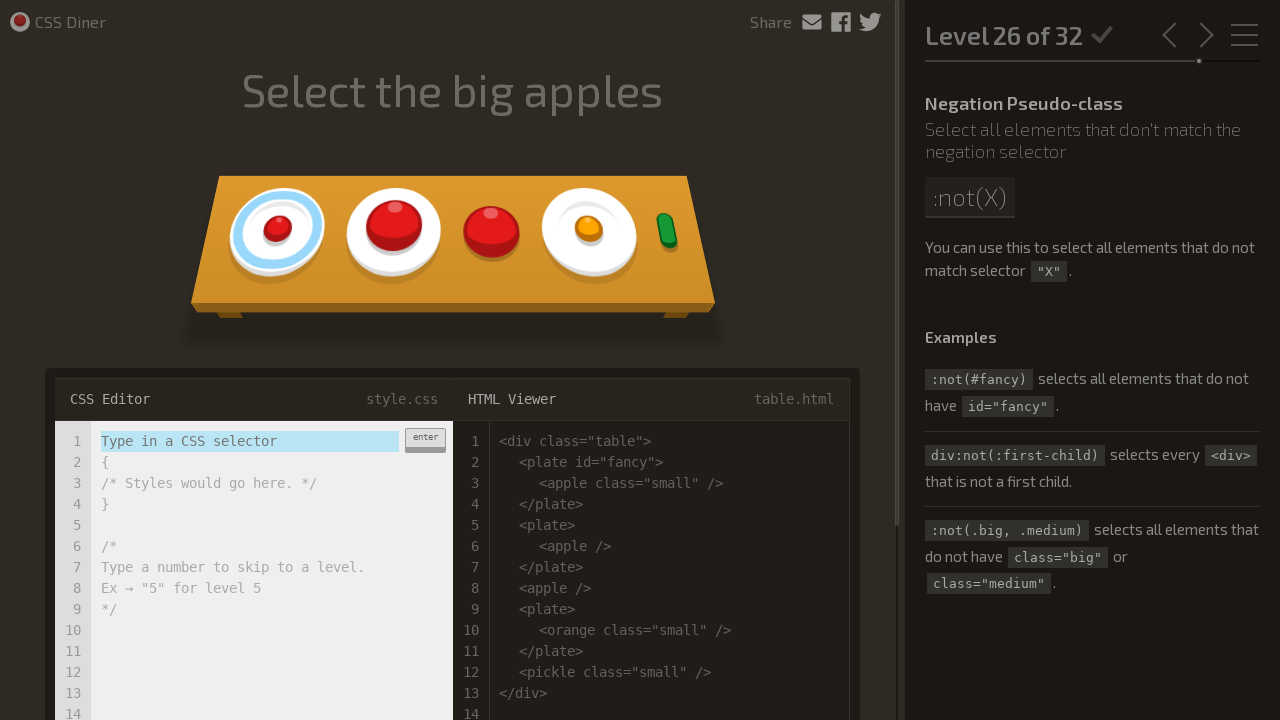

Level 26: Cleared input field on xpath=//*[@class='input-strobe' and @type='text']
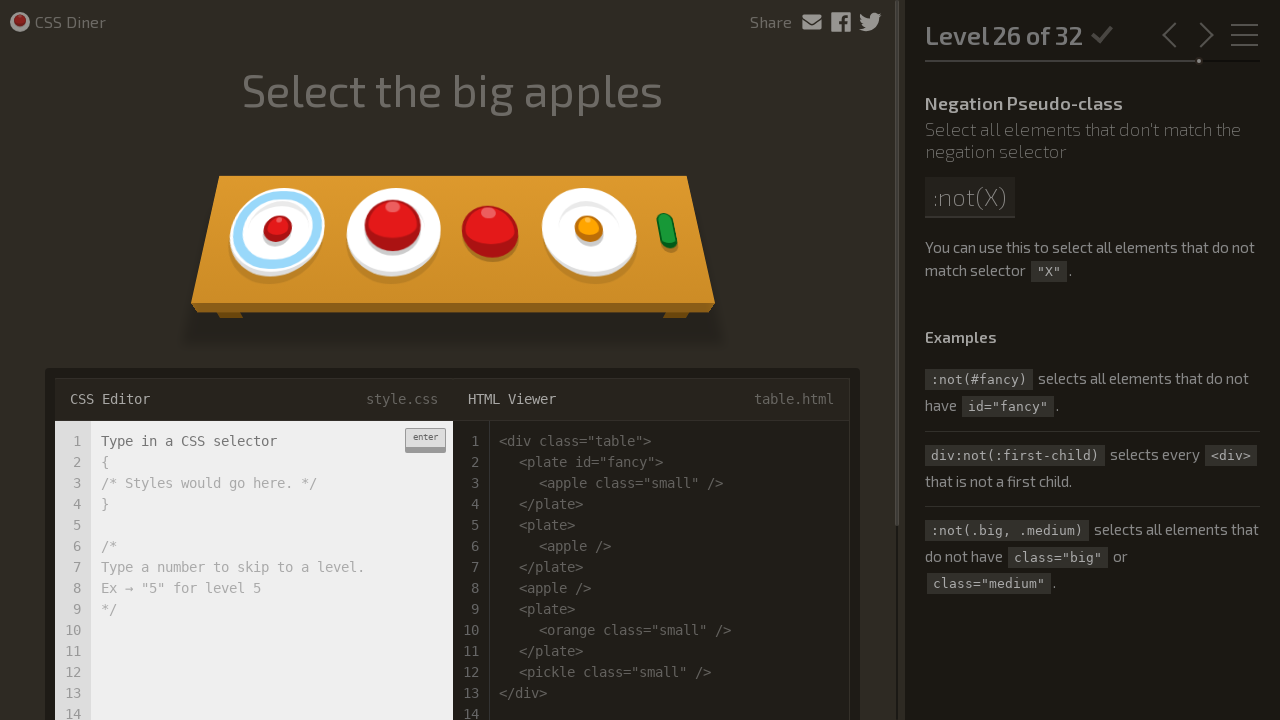

Level 26: Filled input field with CSS selector 'apple:not(.small, .medium)' on xpath=//*[@class='input-strobe' and @type='text']
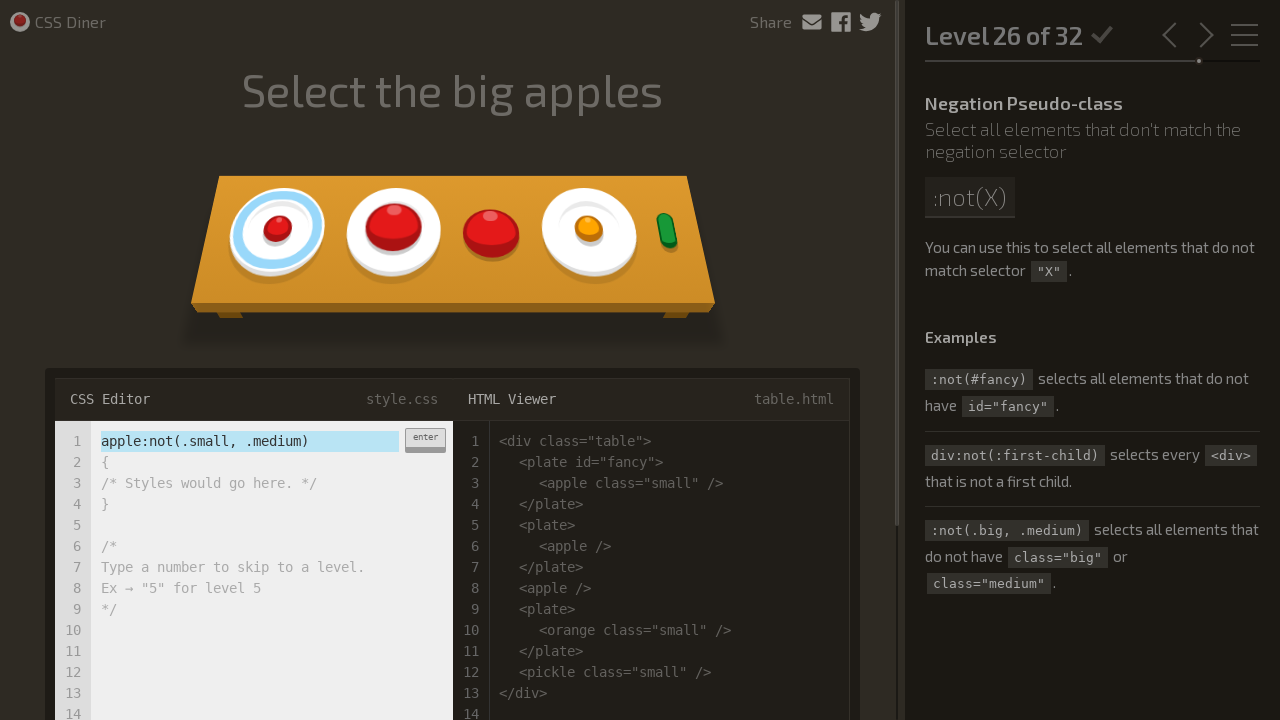

Level 26: Clicked enter button to submit answer at (425, 440) on xpath=//div[contains(@class,'enter-button') and contains(text(),'enter')]
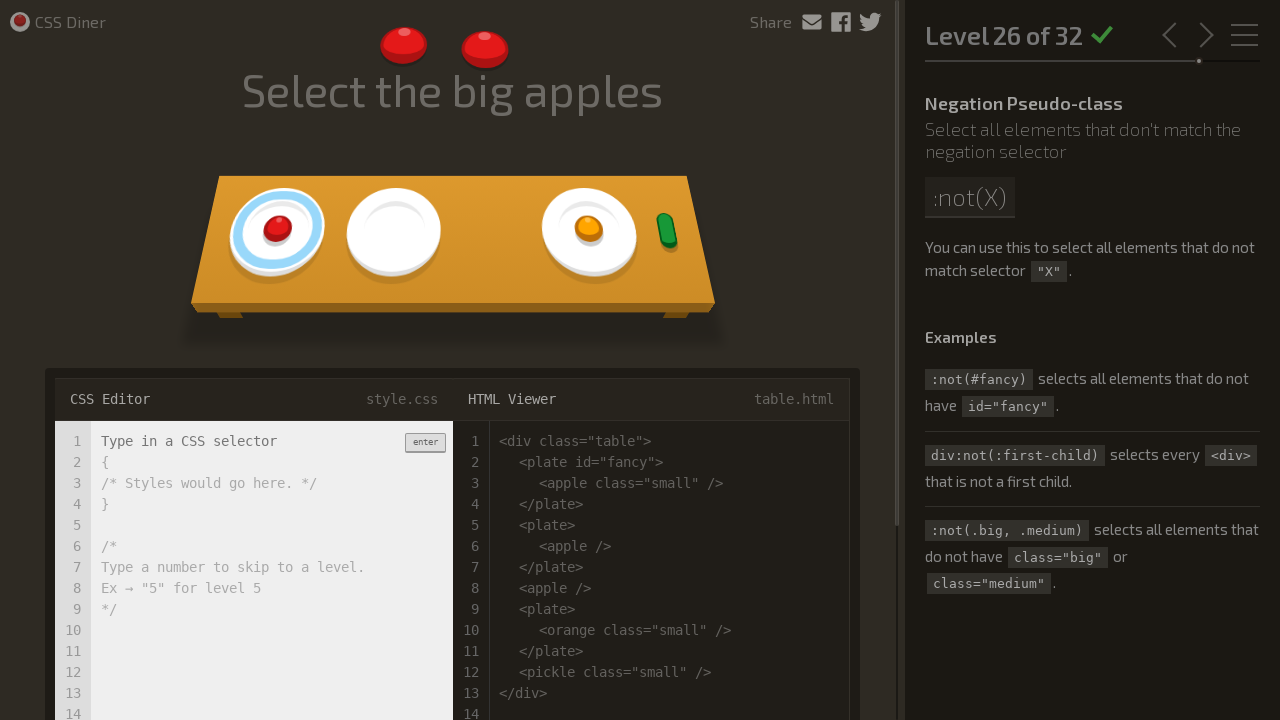

Level 27 loaded successfully
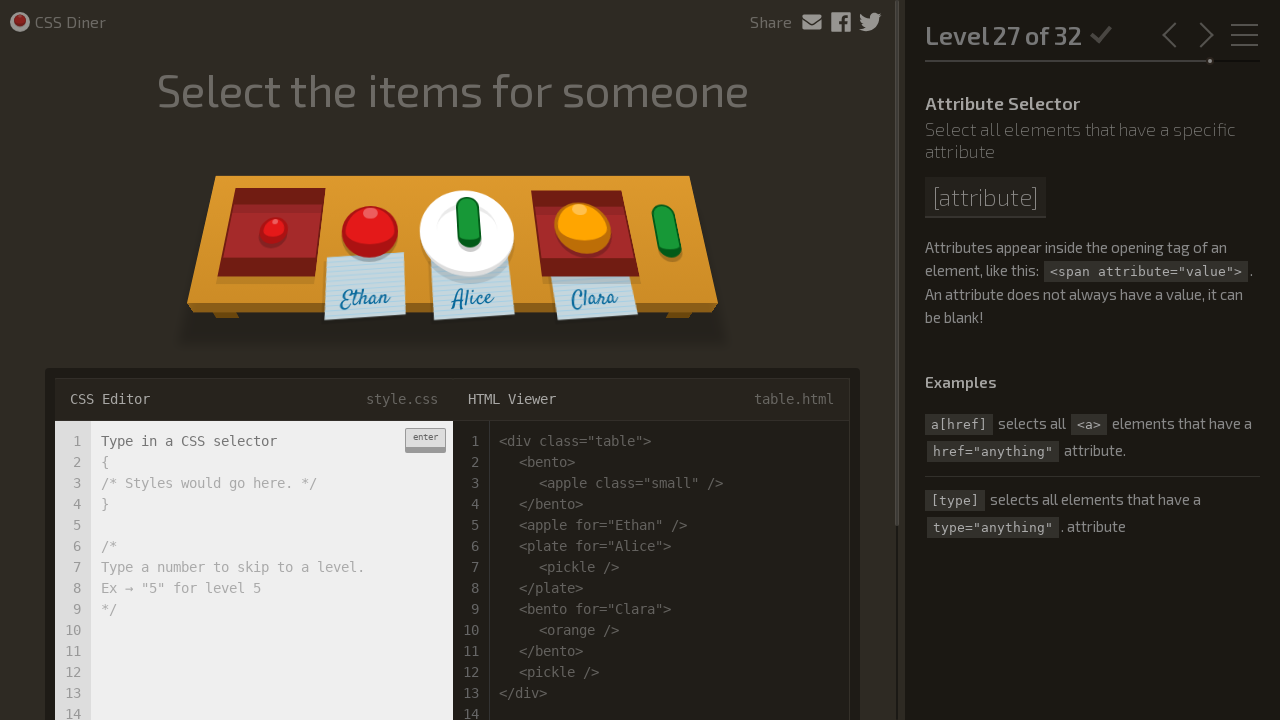

Level 27: Waited for input field to be visible
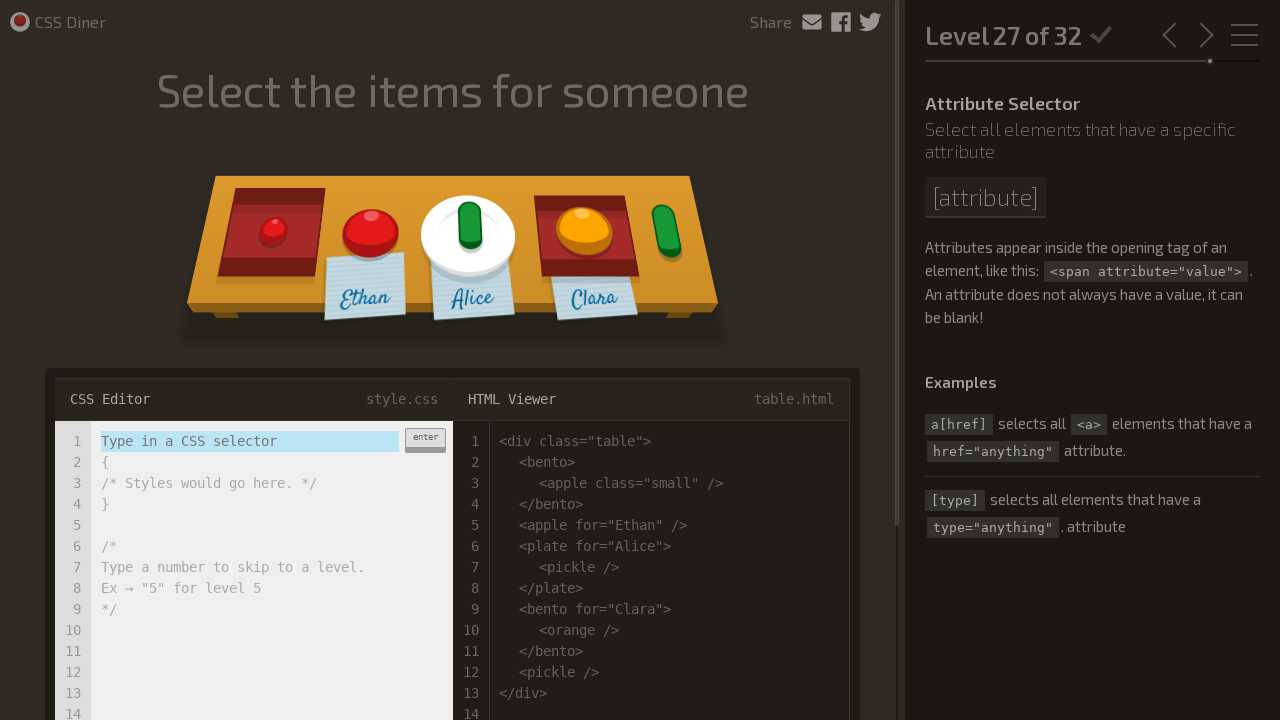

Level 27: Cleared input field on xpath=//*[@class='input-strobe' and @type='text']
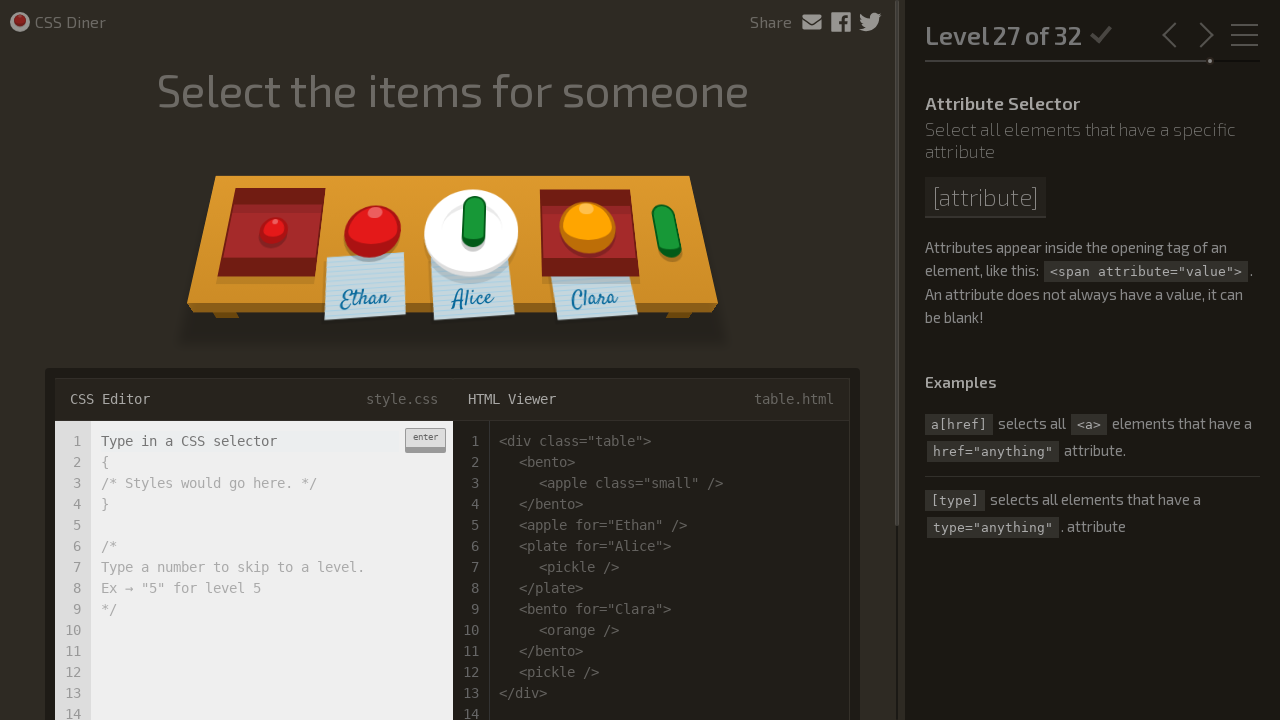

Level 27: Filled input field with CSS selector '*[for]' on xpath=//*[@class='input-strobe' and @type='text']
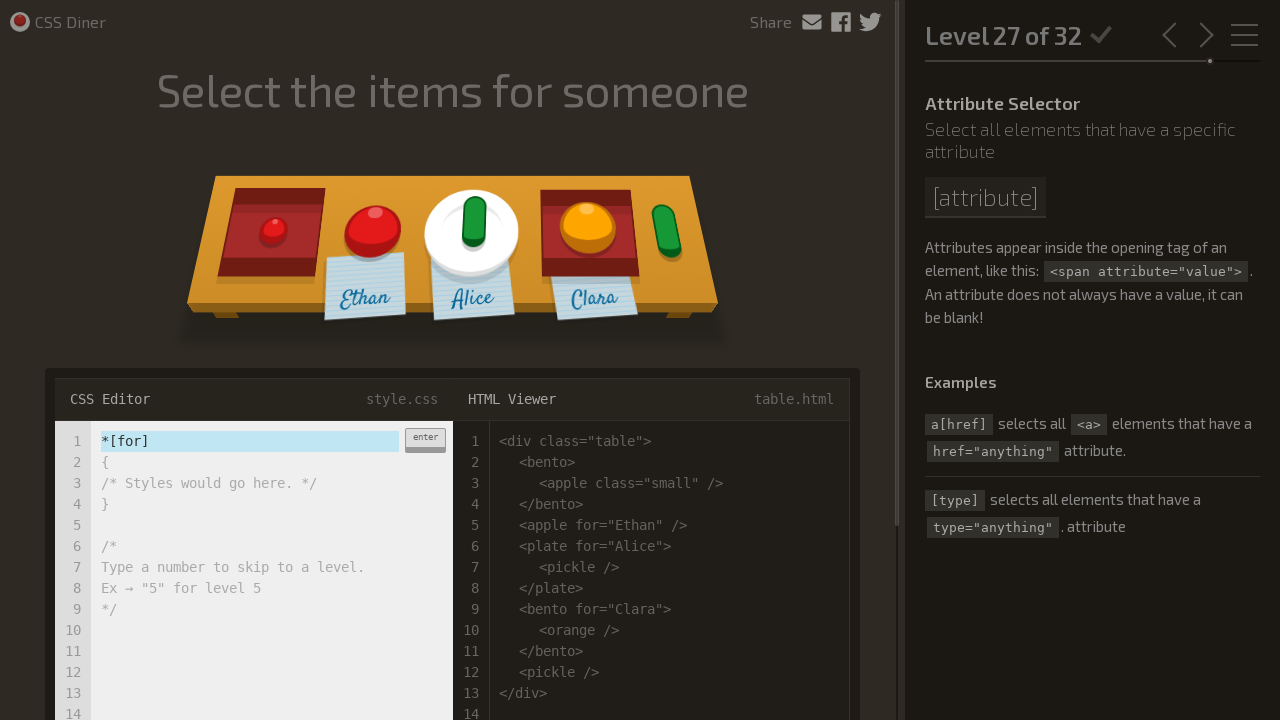

Level 27: Clicked enter button to submit answer at (425, 440) on xpath=//div[contains(@class,'enter-button') and contains(text(),'enter')]
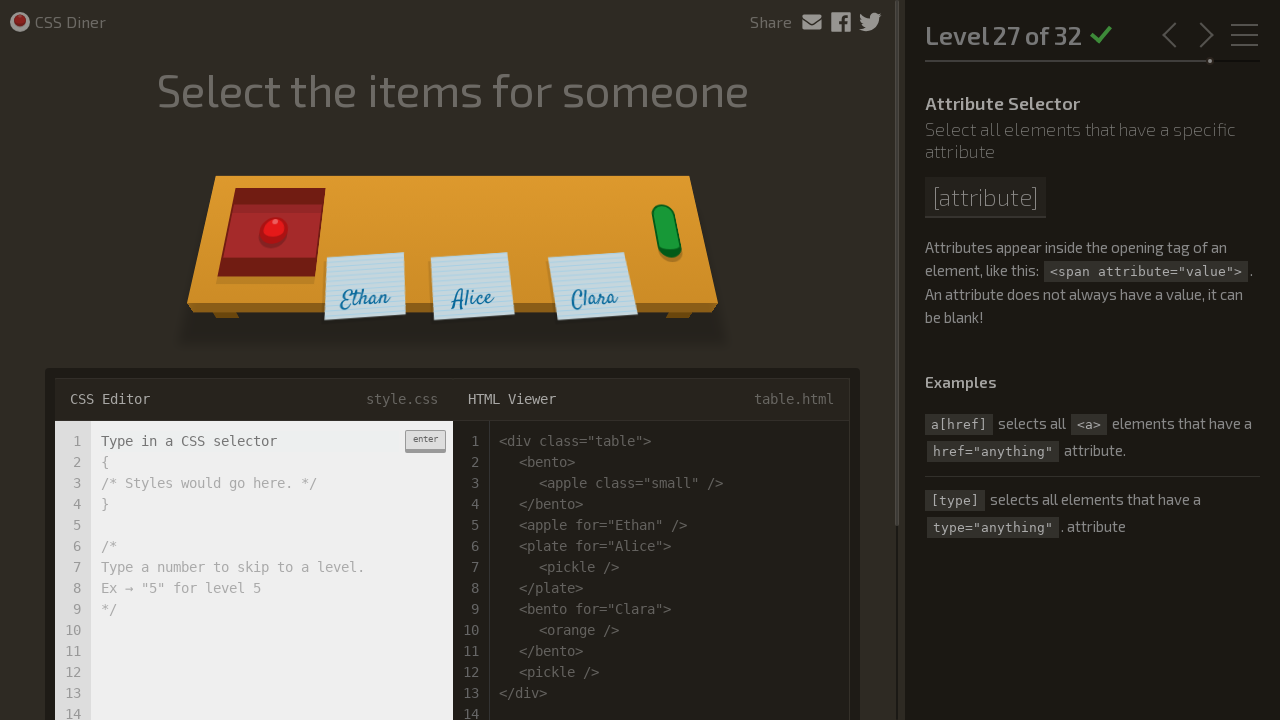

Level 28 loaded successfully
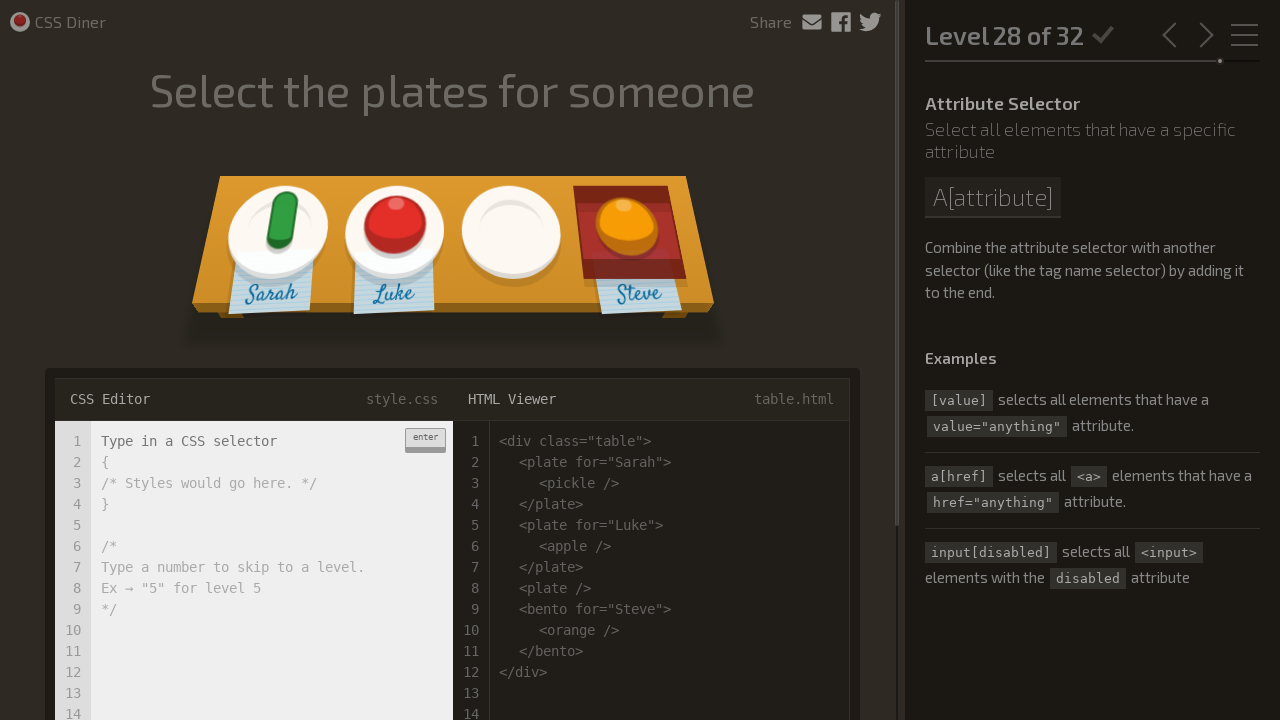

Level 28: Waited for input field to be visible
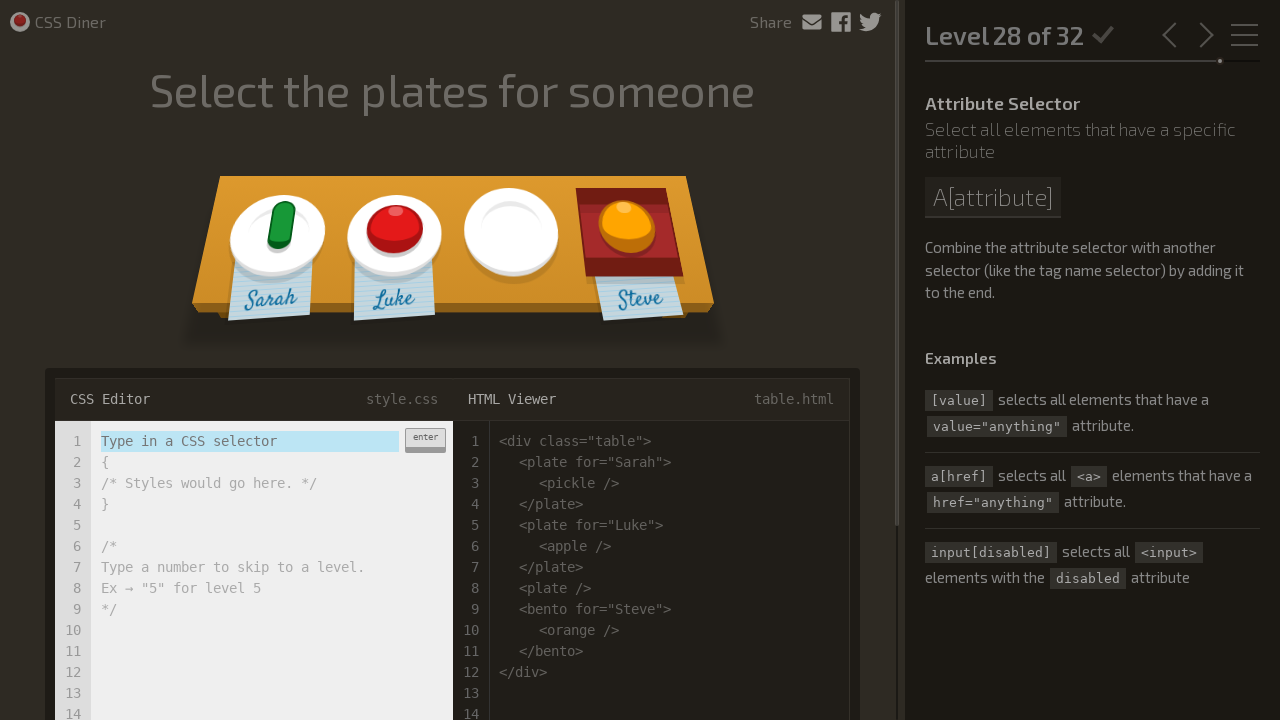

Level 28: Cleared input field on xpath=//*[@class='input-strobe' and @type='text']
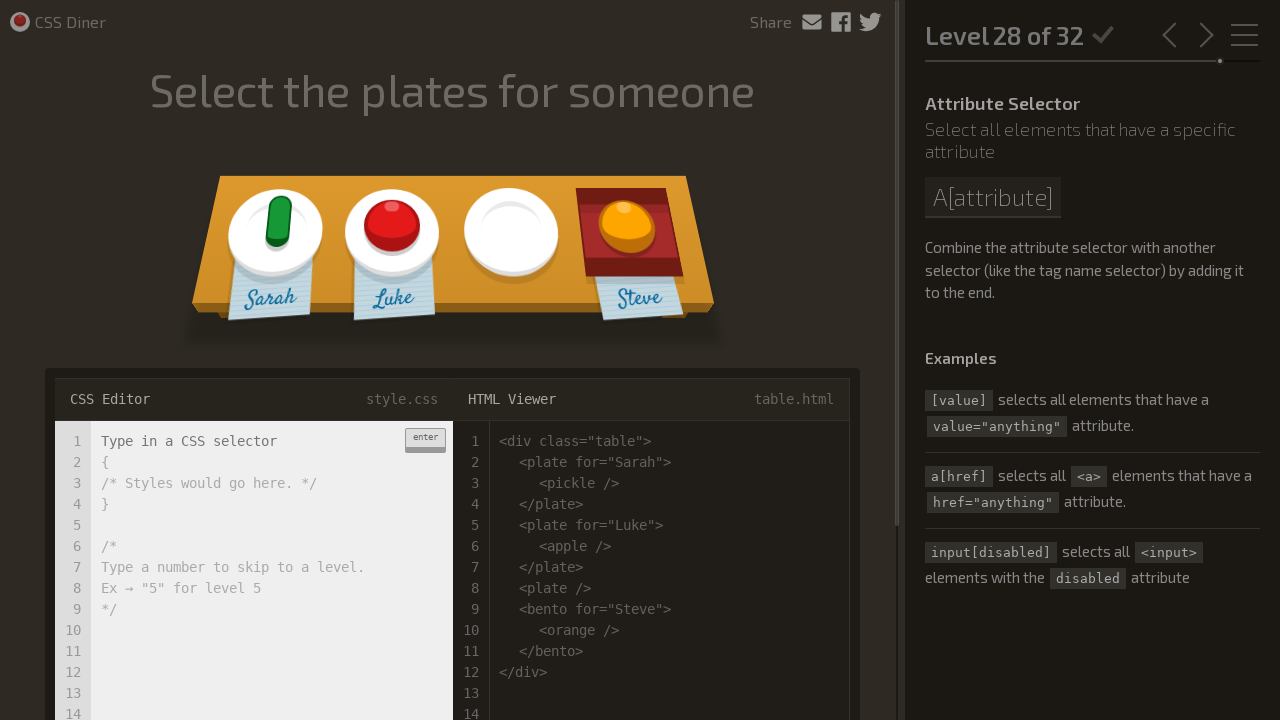

Level 28: Filled input field with CSS selector 'plate[for]' on xpath=//*[@class='input-strobe' and @type='text']
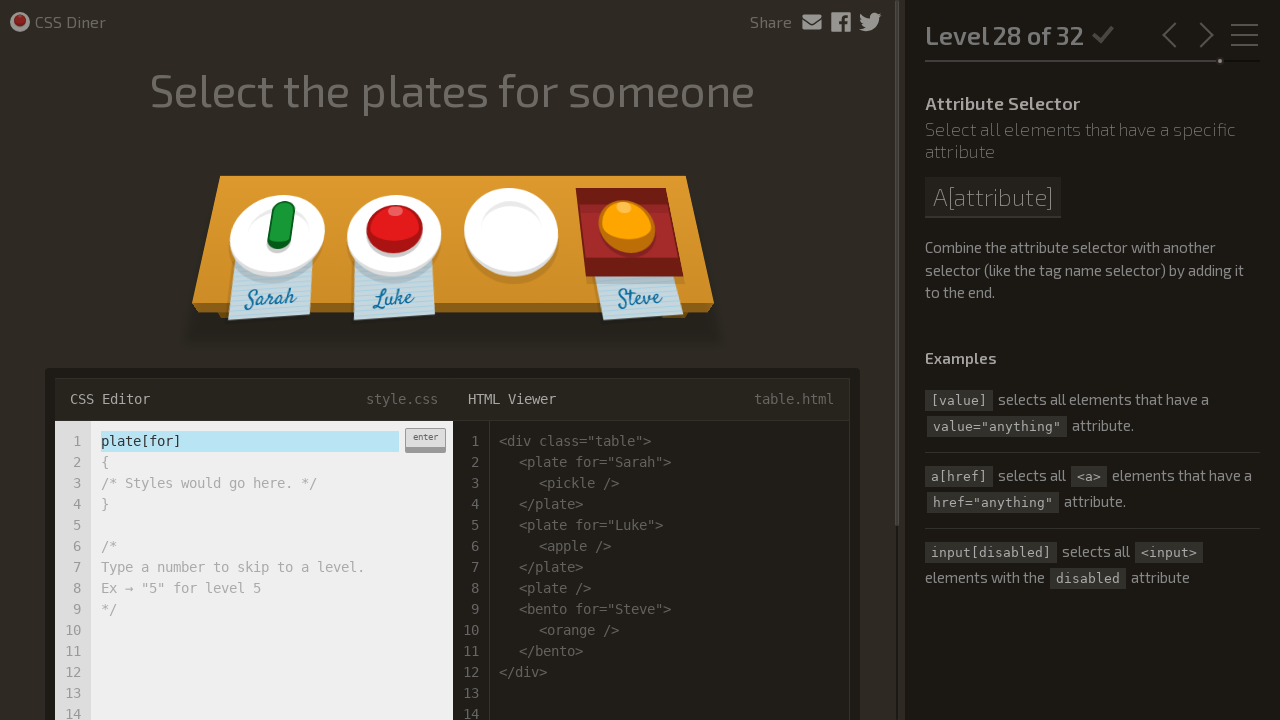

Level 28: Clicked enter button to submit answer at (425, 440) on xpath=//div[contains(@class,'enter-button') and contains(text(),'enter')]
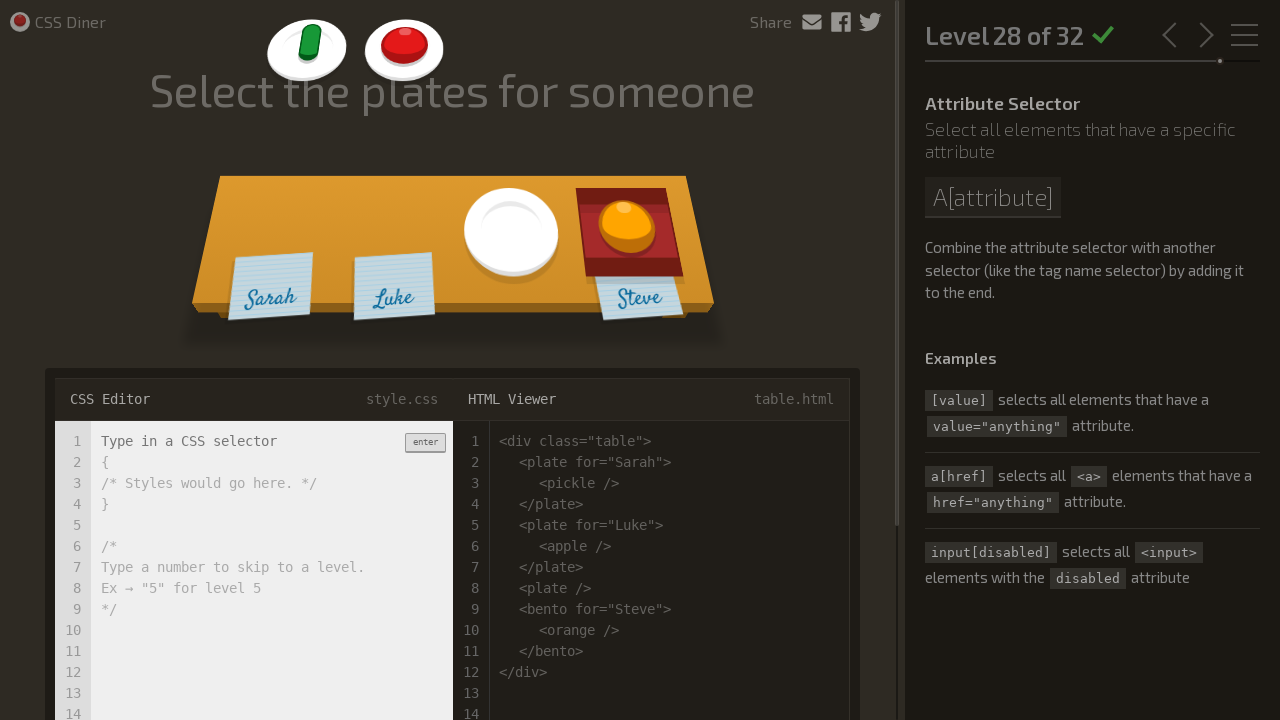

Level 29 loaded successfully
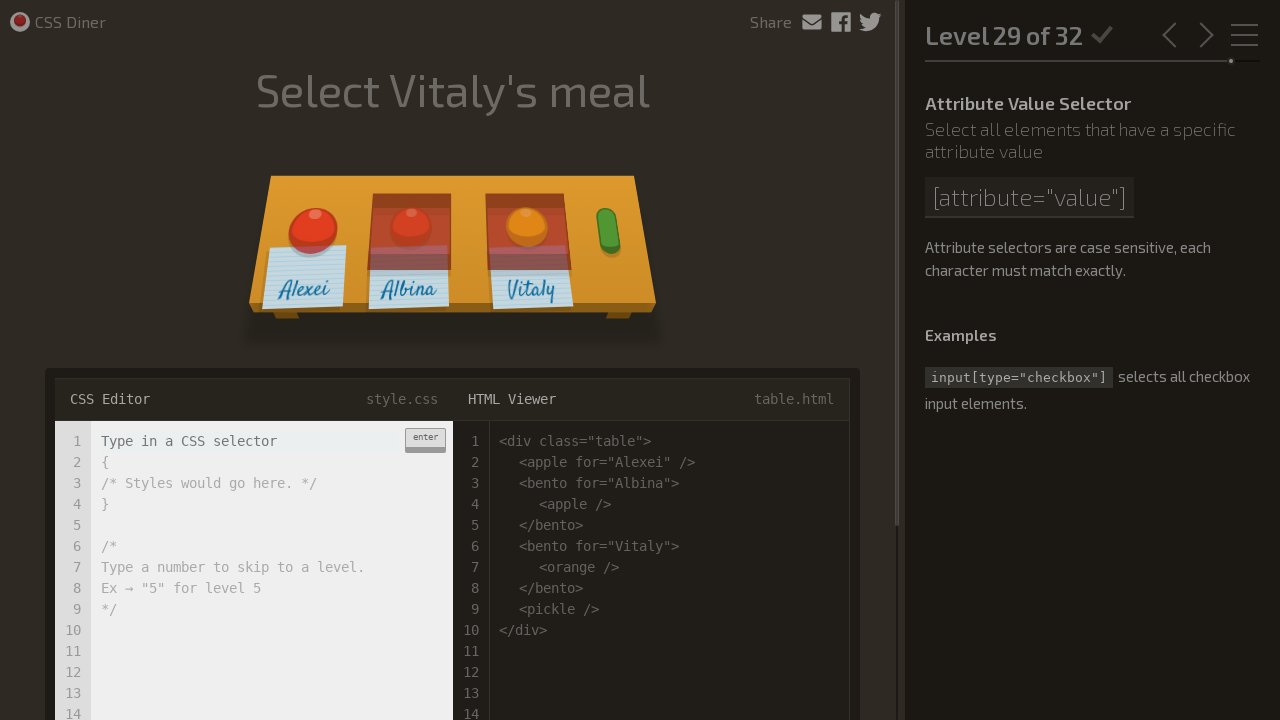

Level 29: Waited for input field to be visible
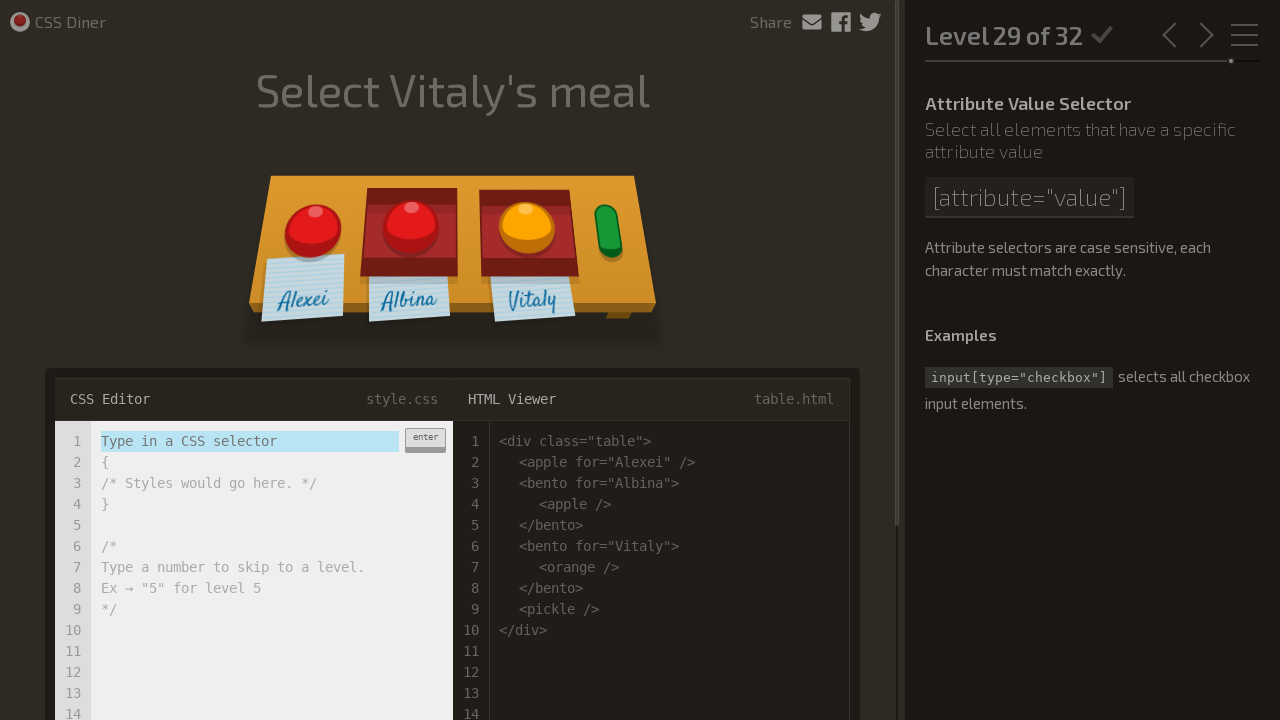

Level 29: Cleared input field on xpath=//*[@class='input-strobe' and @type='text']
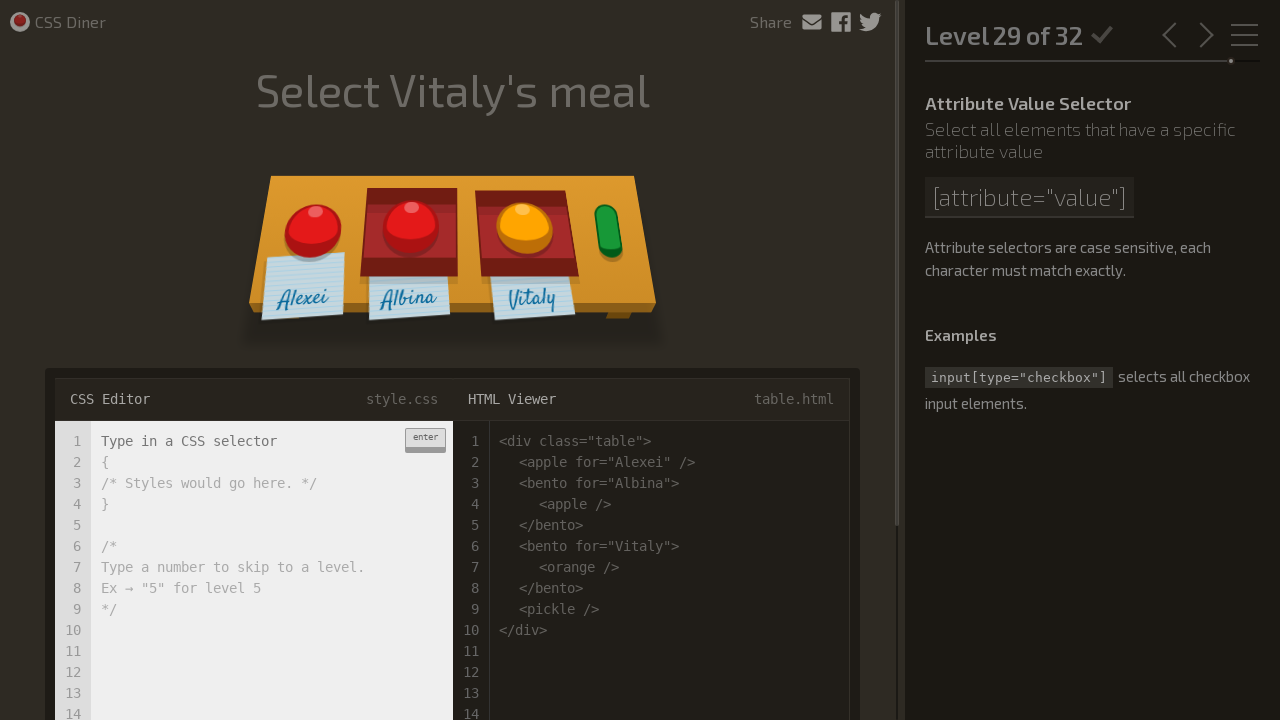

Level 29: Filled input field with CSS selector '[for='Vitaly']' on xpath=//*[@class='input-strobe' and @type='text']
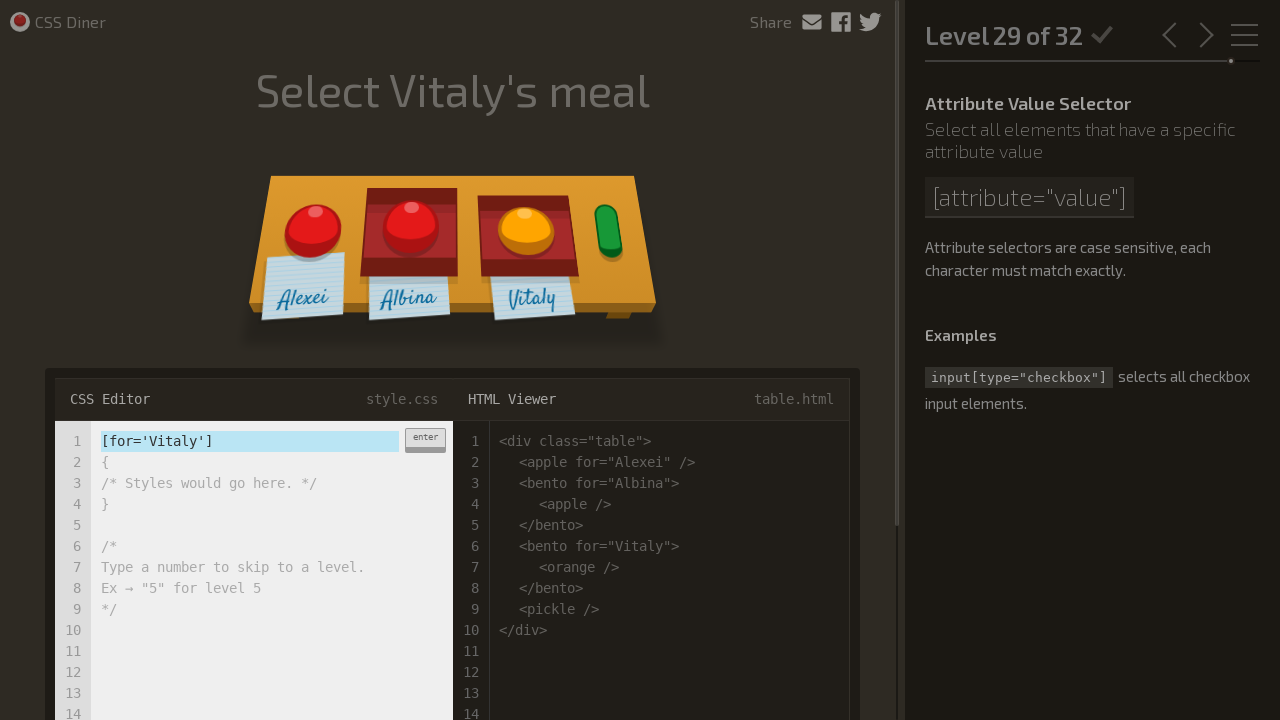

Level 29: Clicked enter button to submit answer at (425, 440) on xpath=//div[contains(@class,'enter-button') and contains(text(),'enter')]
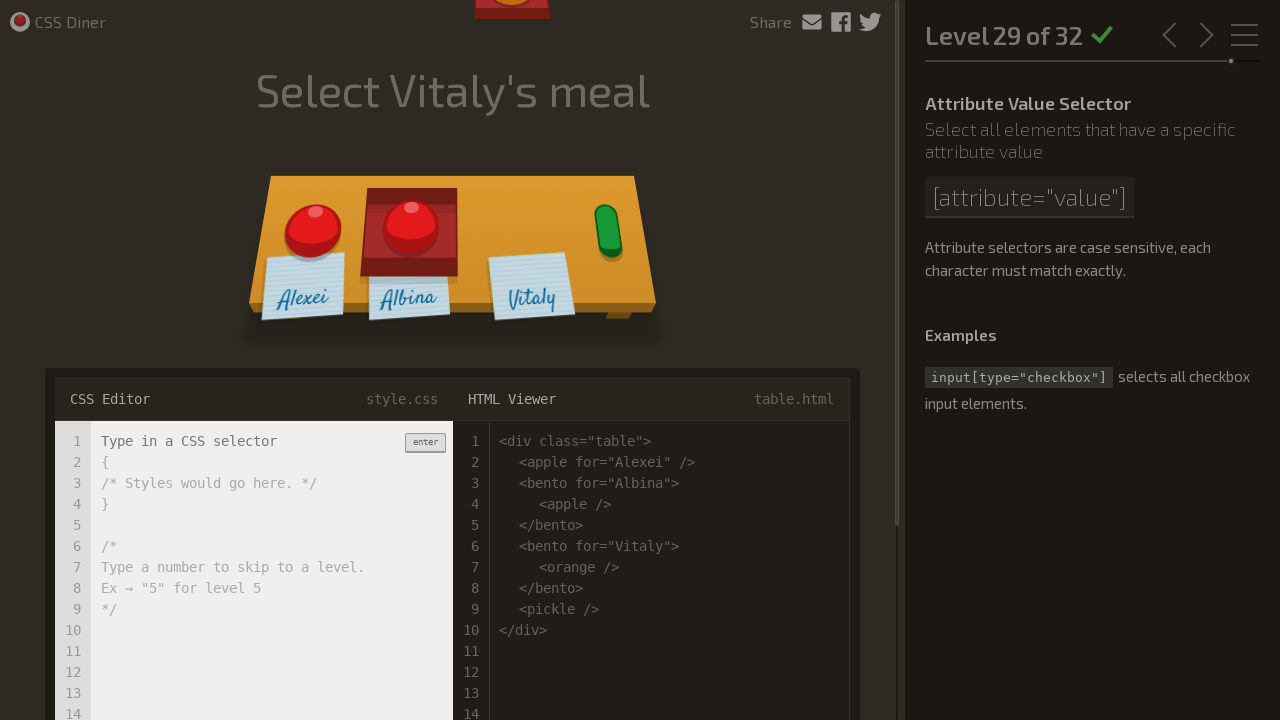

Level 30 loaded successfully
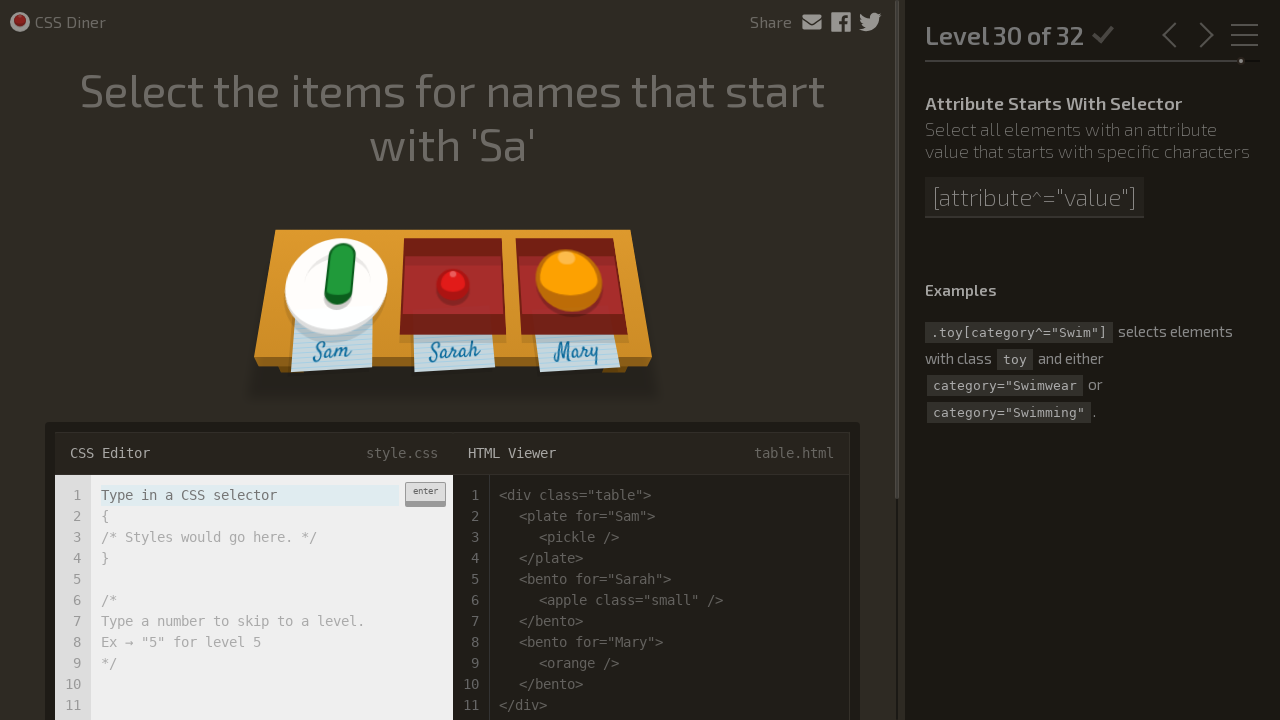

Level 30: Waited for input field to be visible
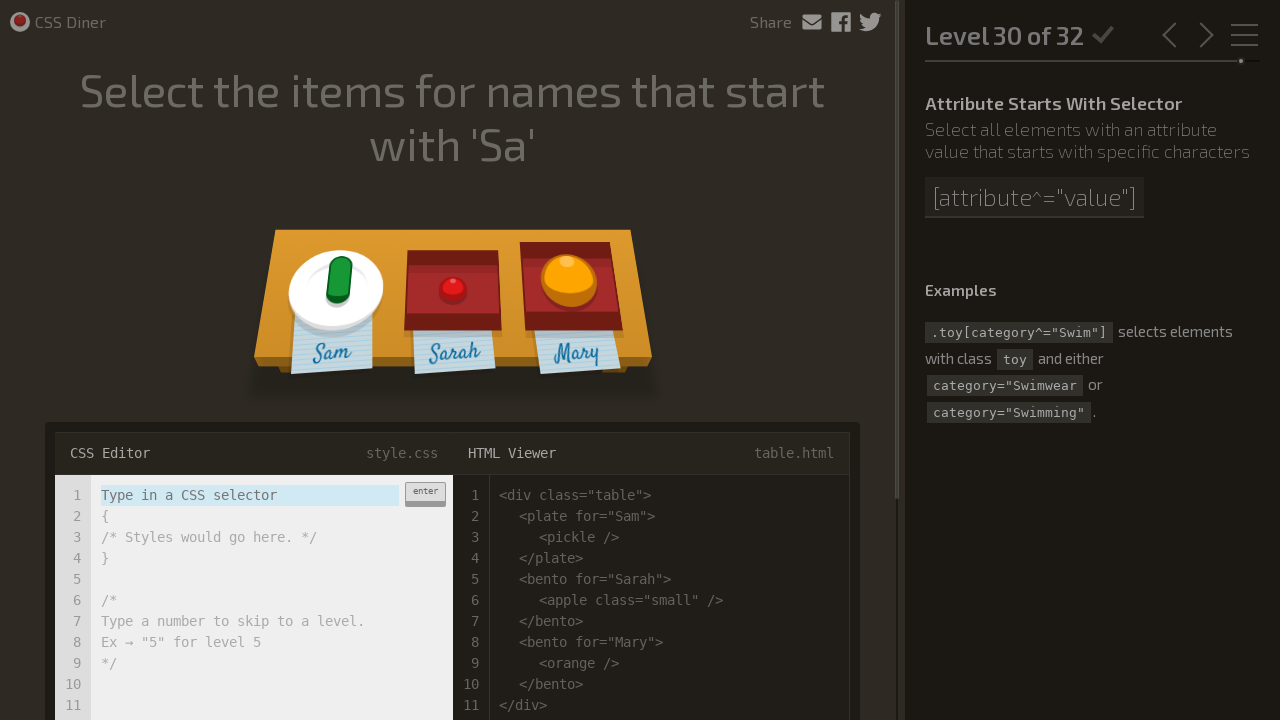

Level 30: Cleared input field on xpath=//*[@class='input-strobe' and @type='text']
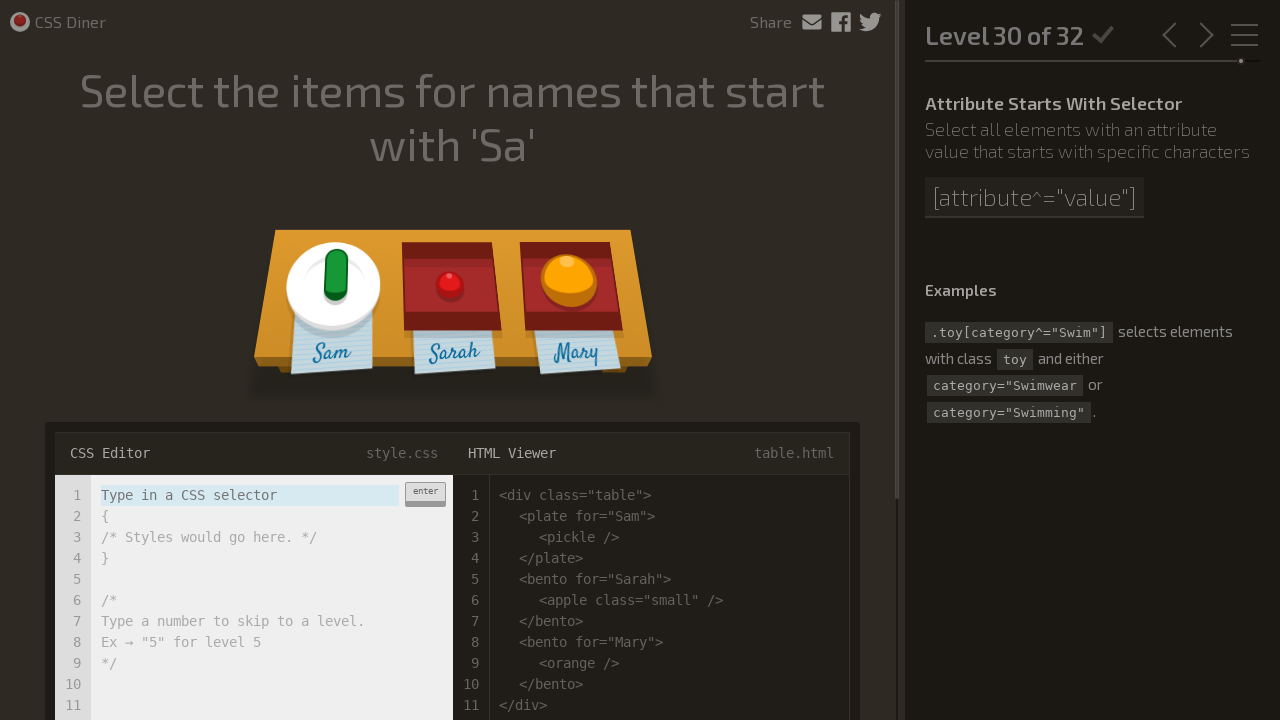

Level 30: Filled input field with CSS selector '[for^='Sa']' on xpath=//*[@class='input-strobe' and @type='text']
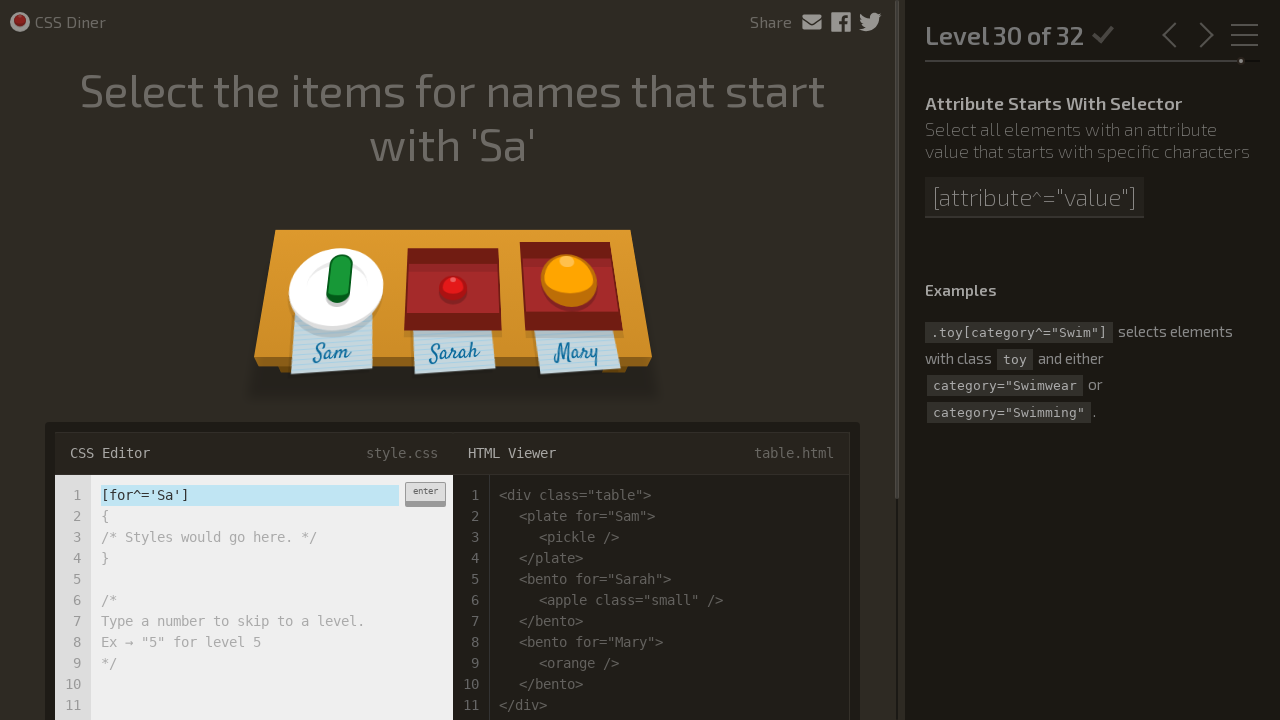

Level 30: Clicked enter button to submit answer at (425, 494) on xpath=//div[contains(@class,'enter-button') and contains(text(),'enter')]
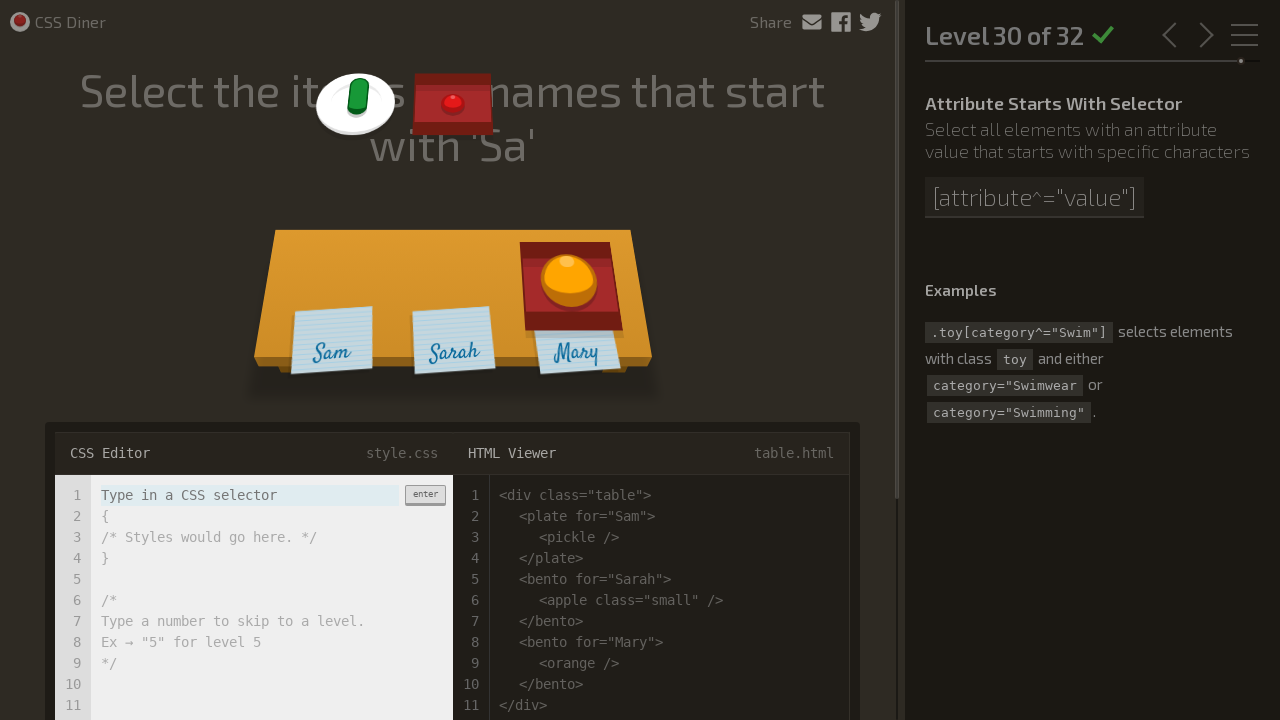

Level 31 loaded successfully
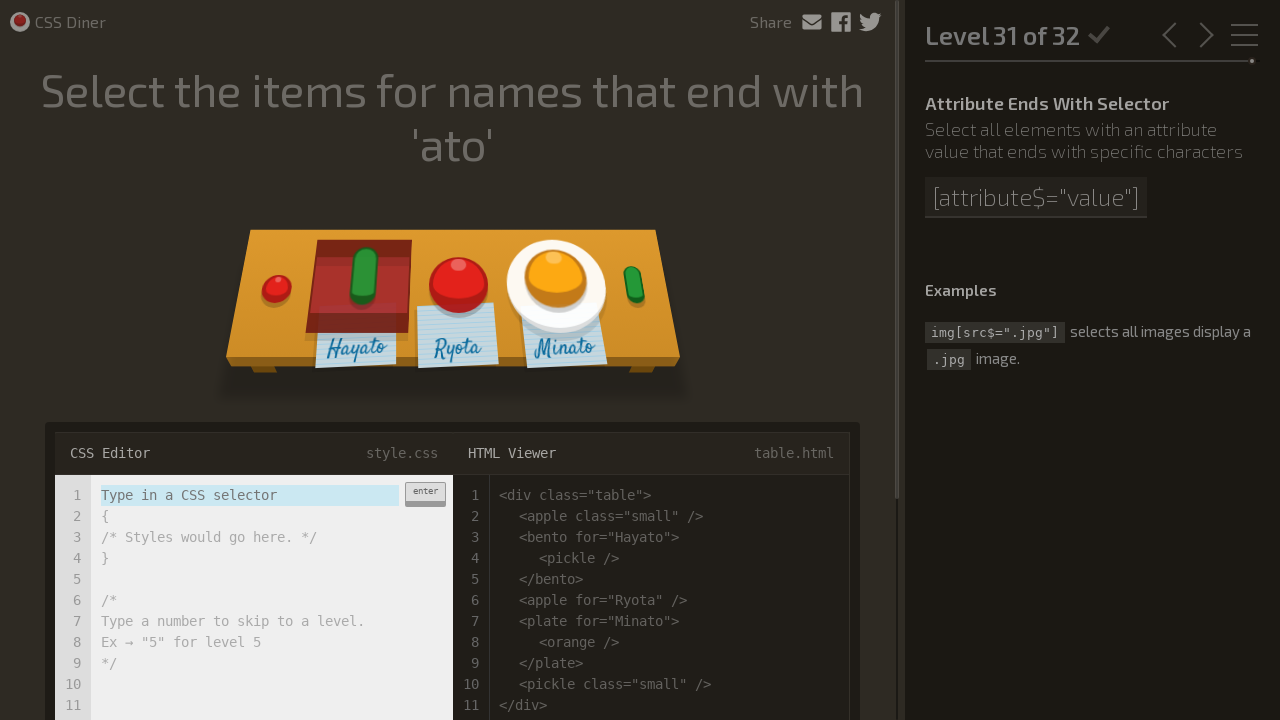

Level 31: Waited for input field to be visible
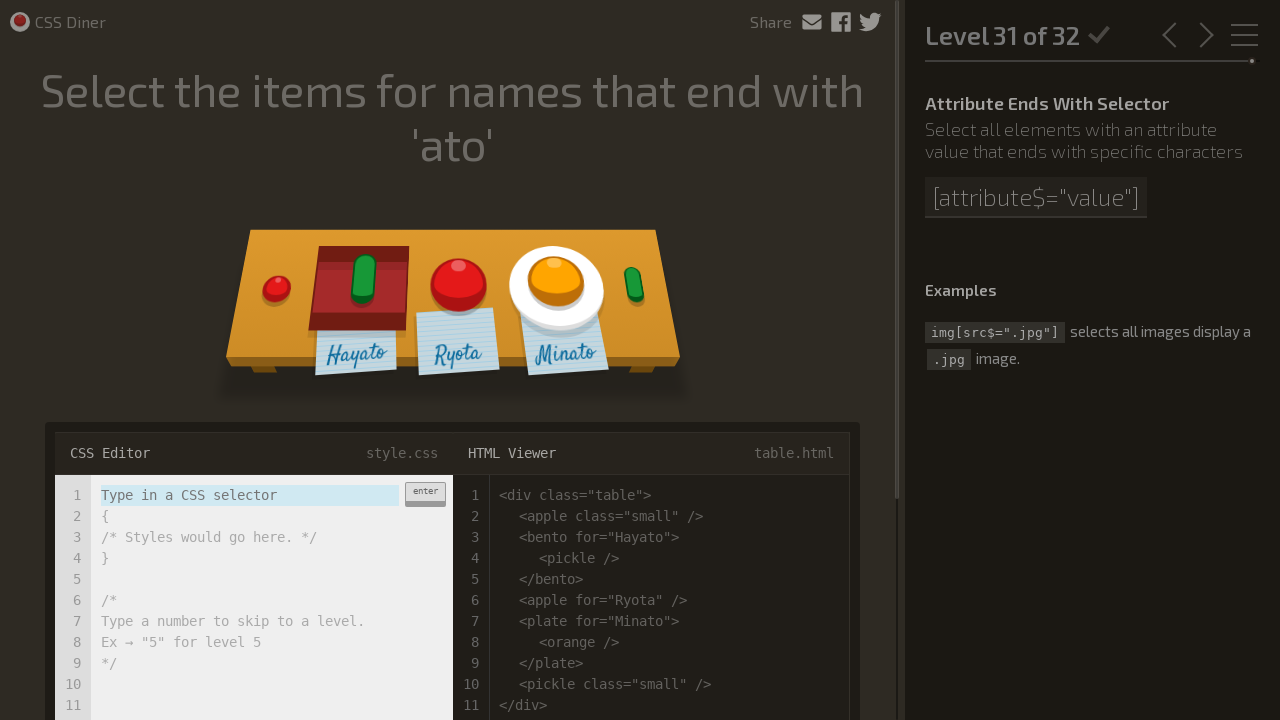

Level 31: Cleared input field on xpath=//*[@class='input-strobe' and @type='text']
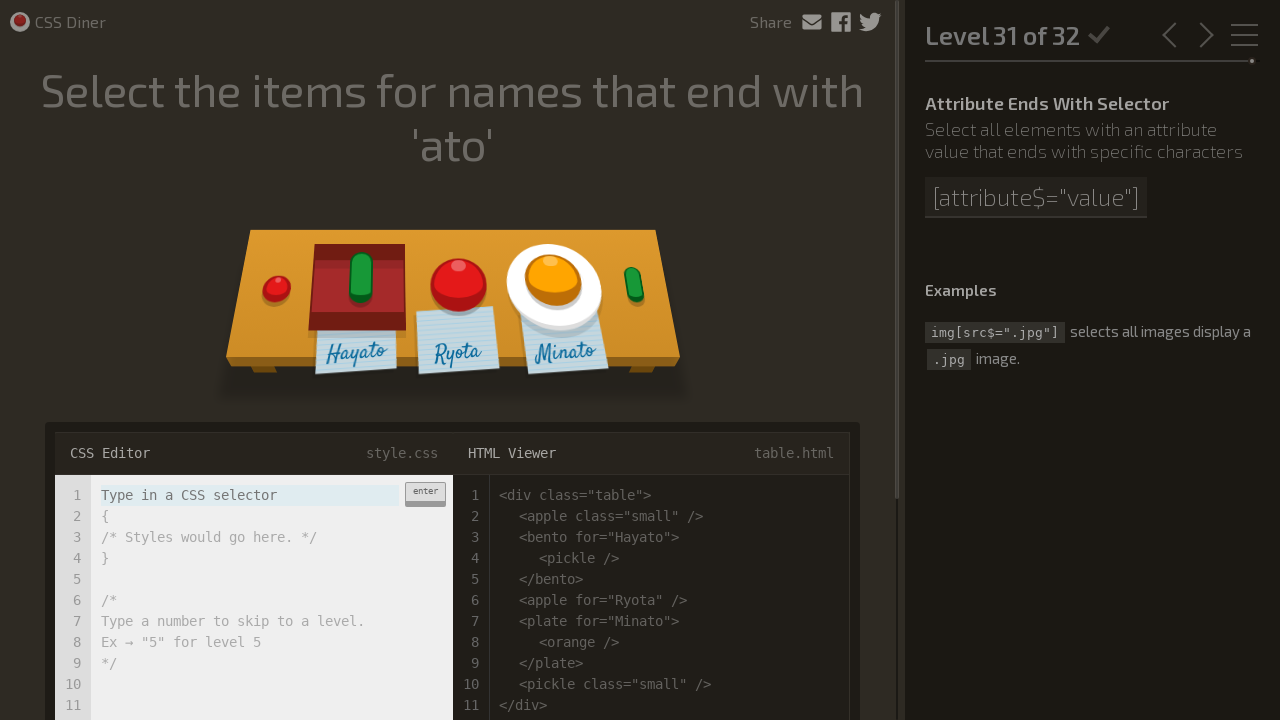

Level 31: Filled input field with CSS selector '[for$='ato']' on xpath=//*[@class='input-strobe' and @type='text']
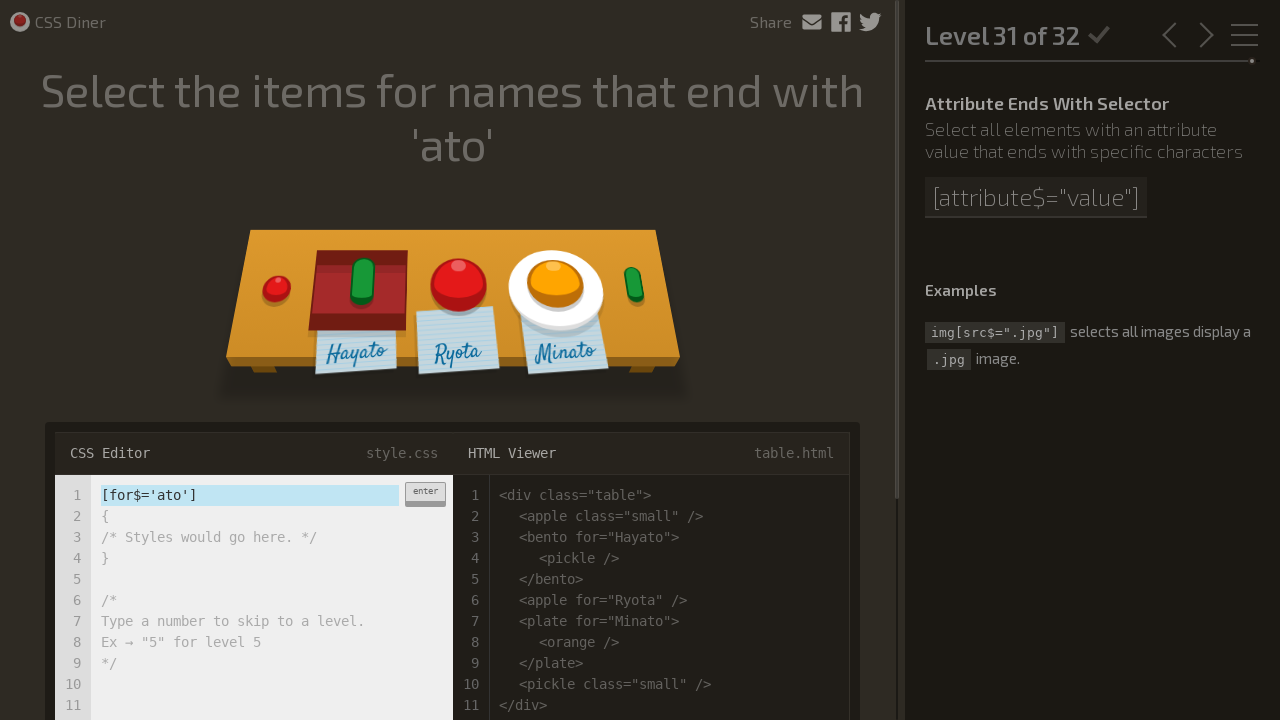

Level 31: Clicked enter button to submit answer at (425, 494) on xpath=//div[contains(@class,'enter-button') and contains(text(),'enter')]
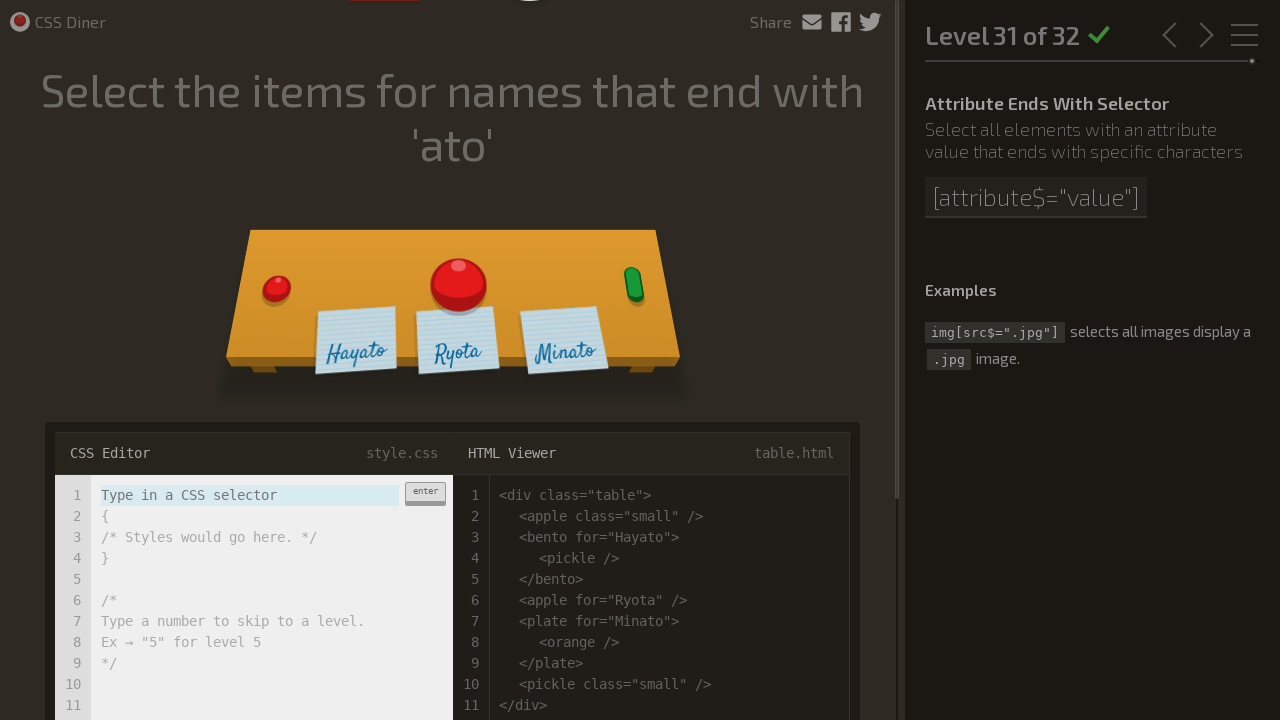

Level 32 loaded successfully
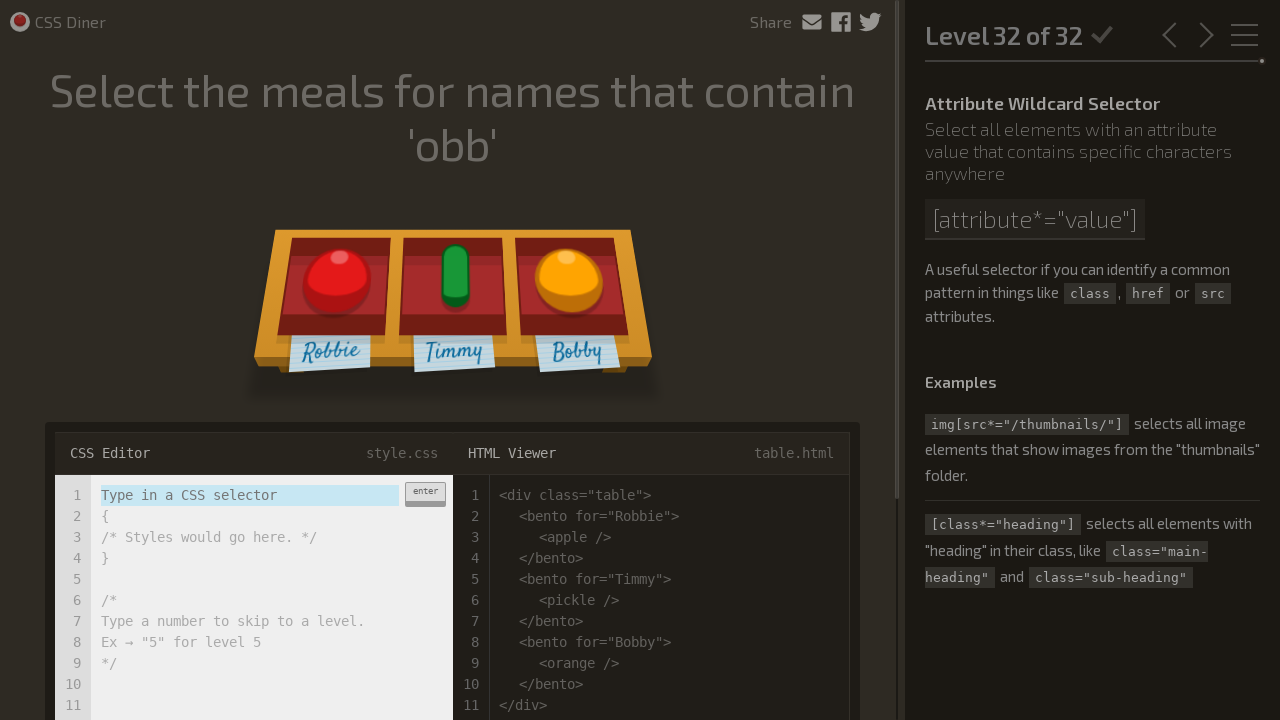

Level 32: Waited for input field to be visible
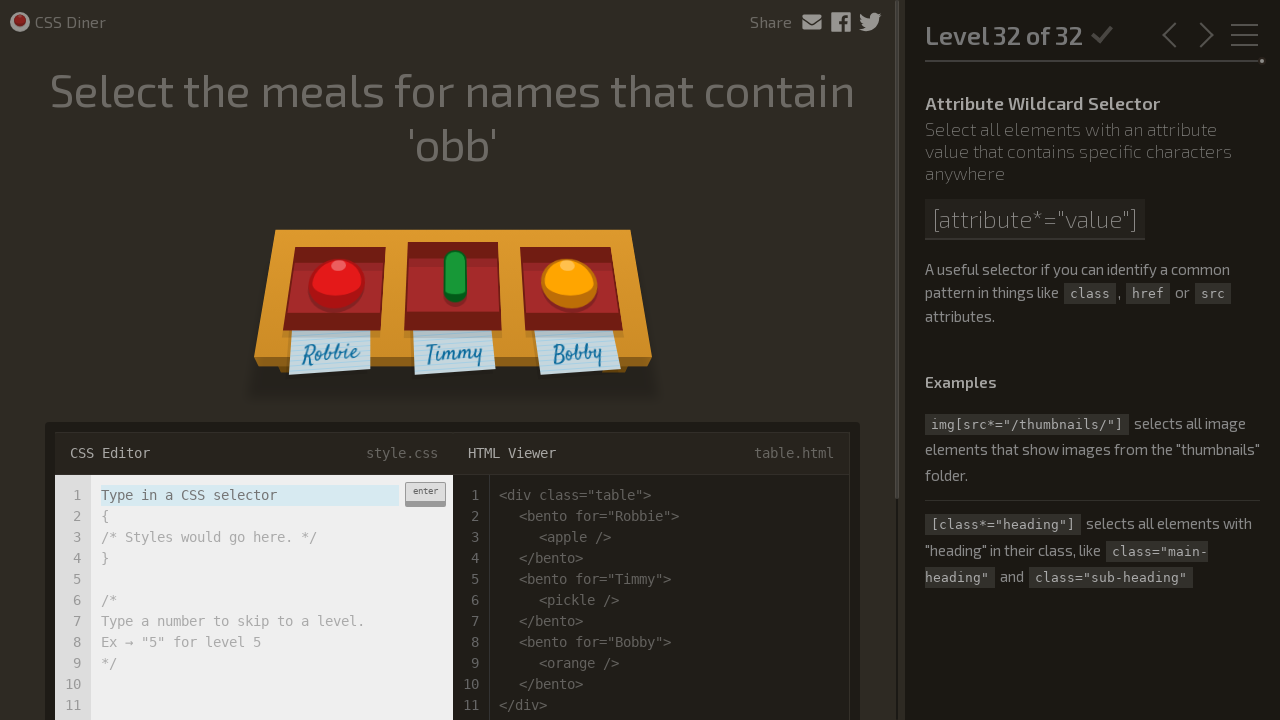

Level 32: Cleared input field on xpath=//*[@class='input-strobe' and @type='text']
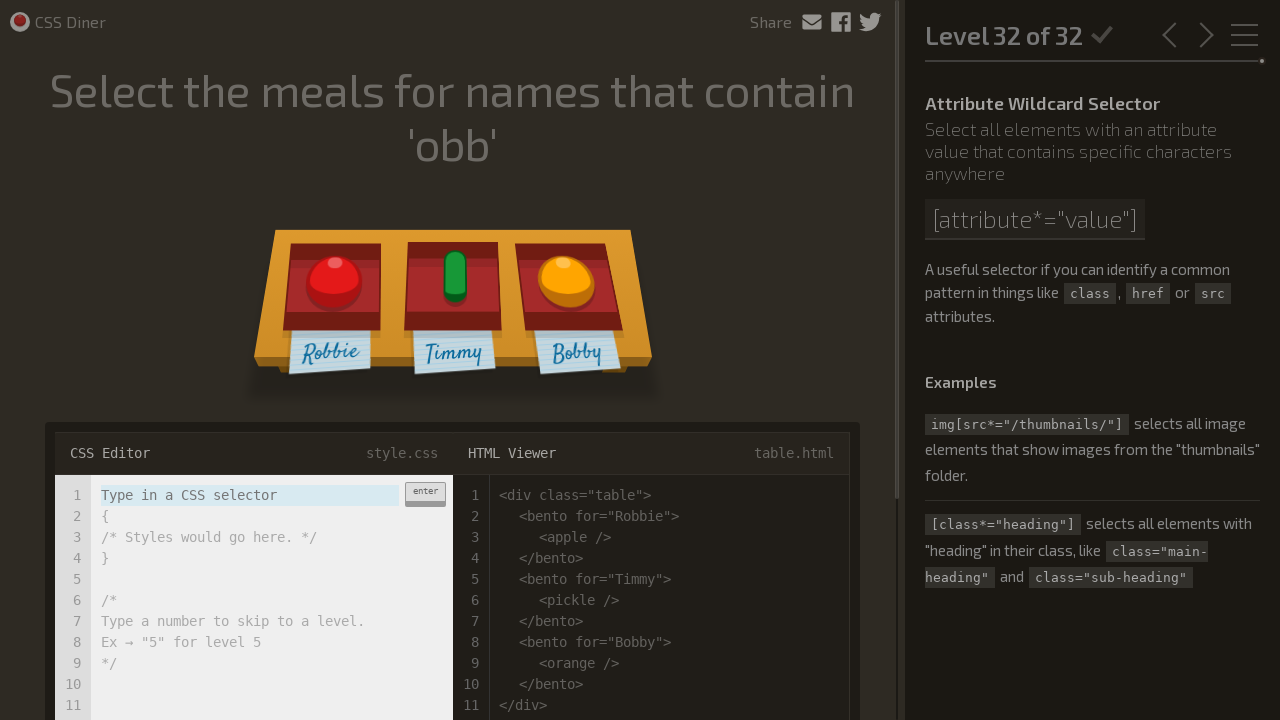

Level 32: Filled input field with CSS selector '[for*='obb']' on xpath=//*[@class='input-strobe' and @type='text']
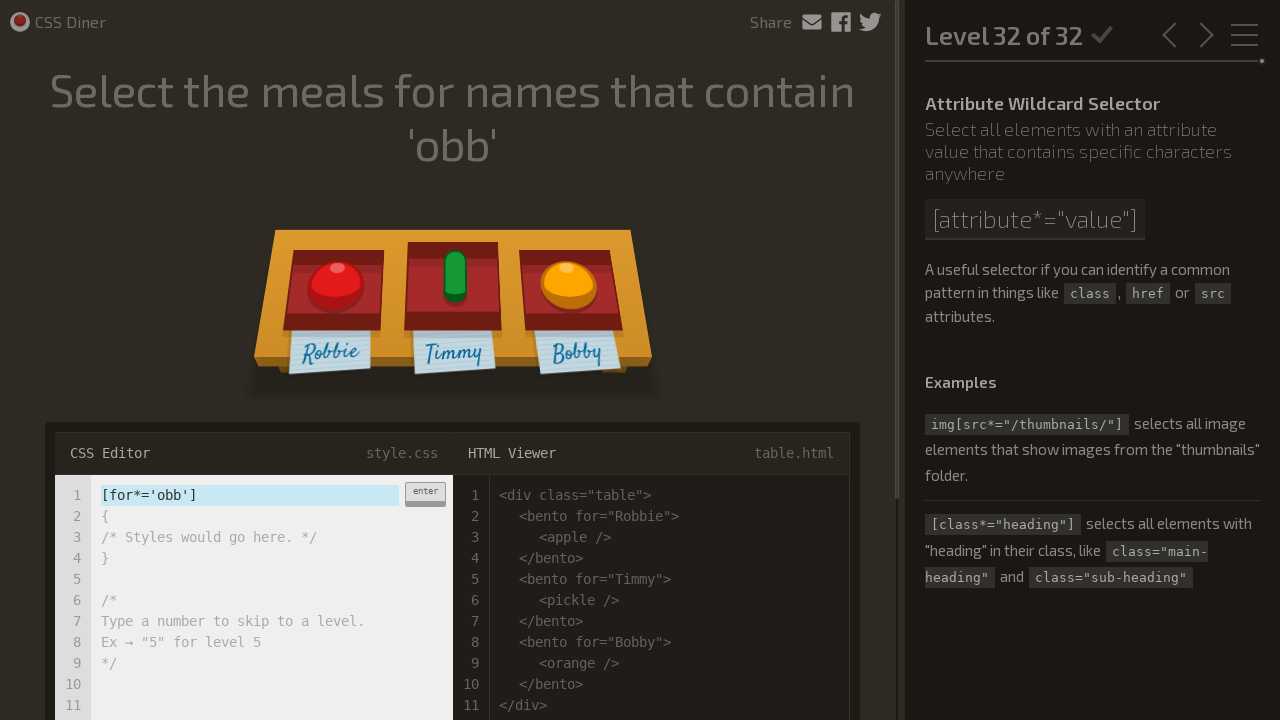

Level 32: Clicked enter button to submit answer at (425, 494) on xpath=//div[contains(@class,'enter-button') and contains(text(),'enter')]
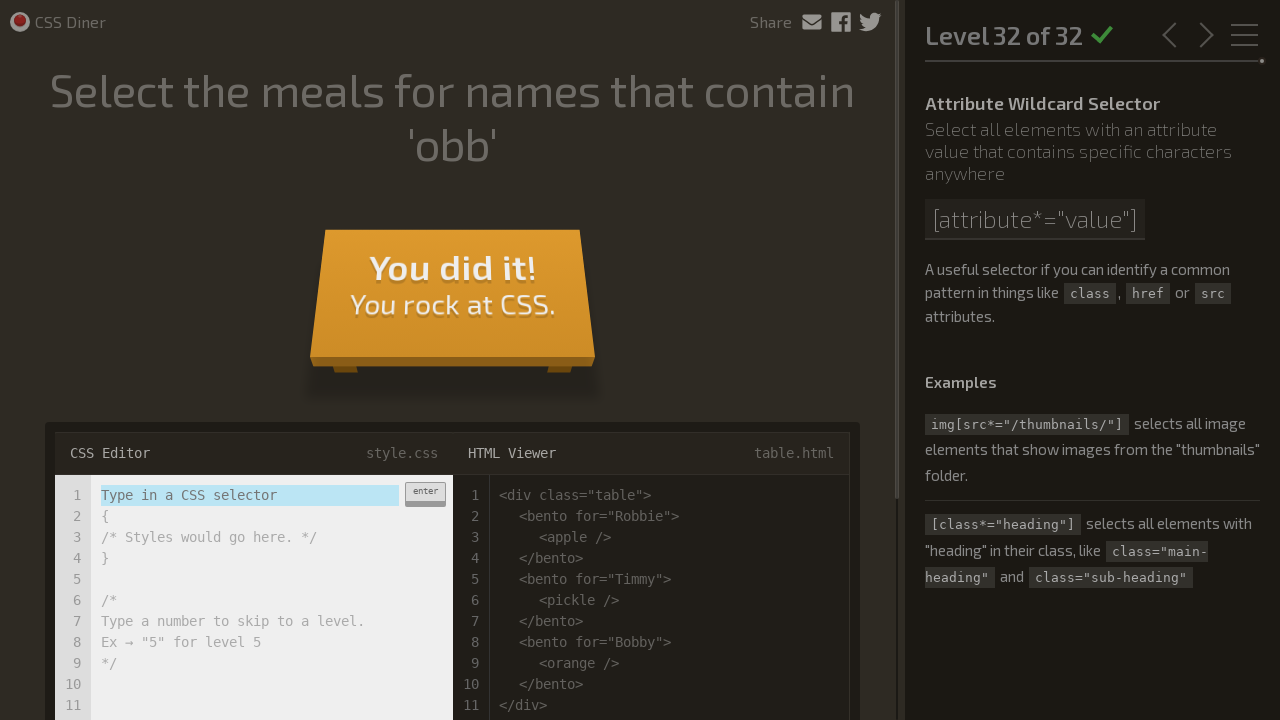

CSS Diner game completed - success message displayed
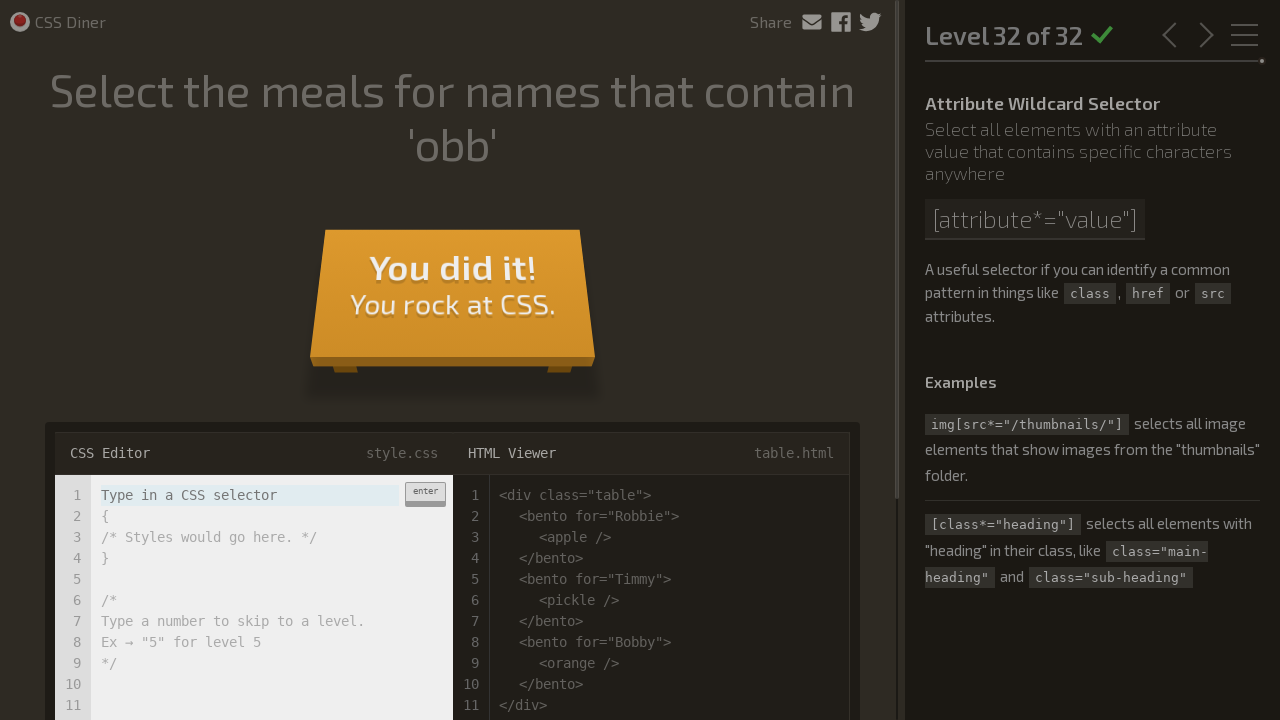

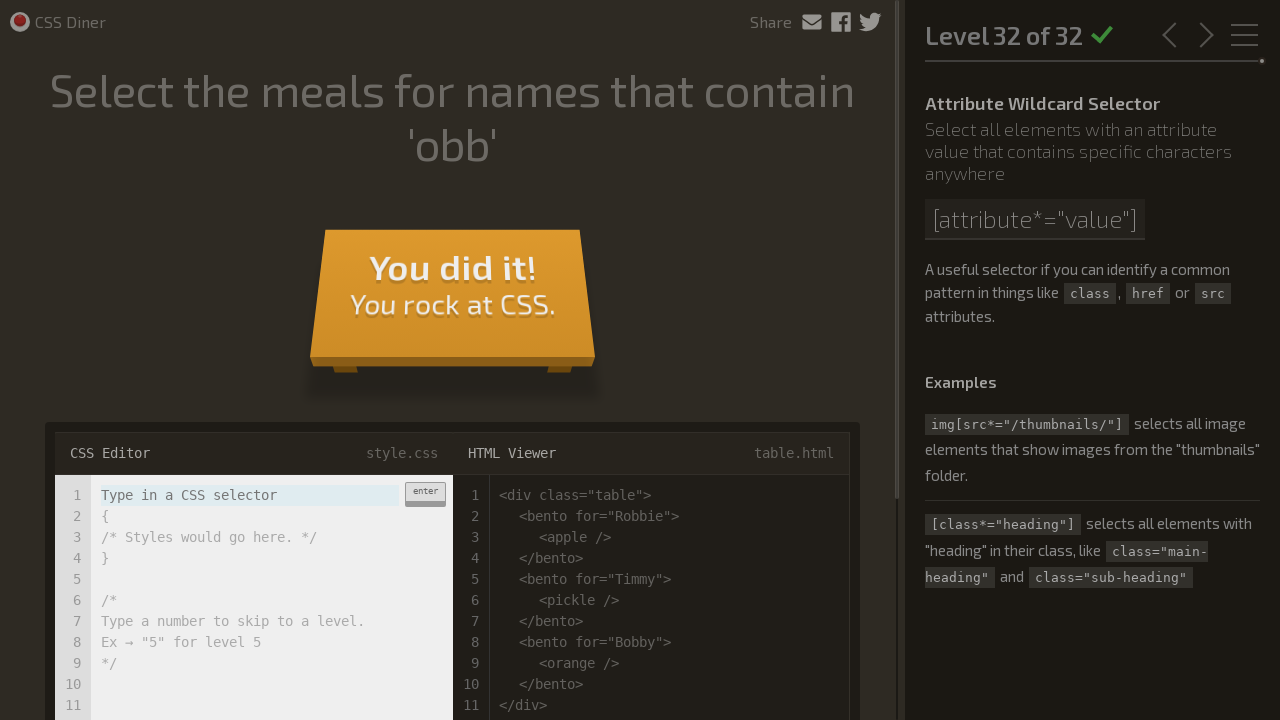